Tests jQuery UI datepicker functionality by clicking on the date input, navigating to a specific month/year (May 2019), and selecting a specific date (10th)

Starting URL: https://jqueryui.com/datepicker/

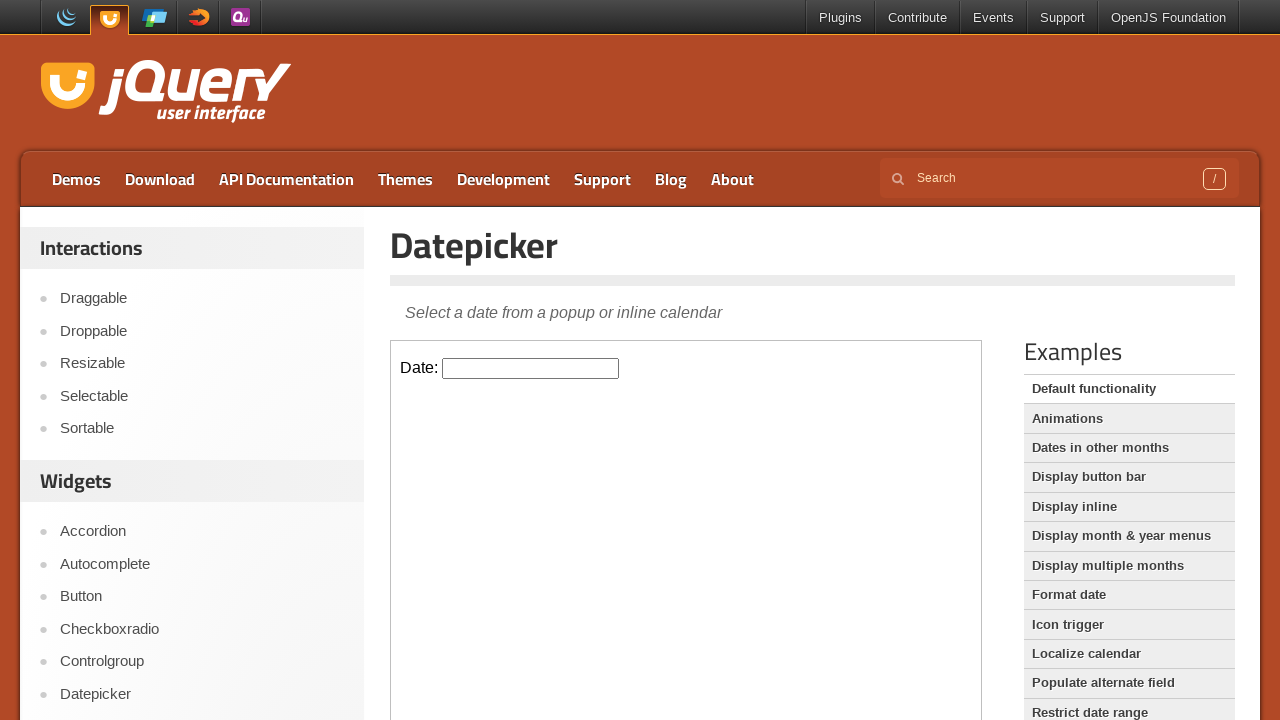

Located the iframe containing the datepicker
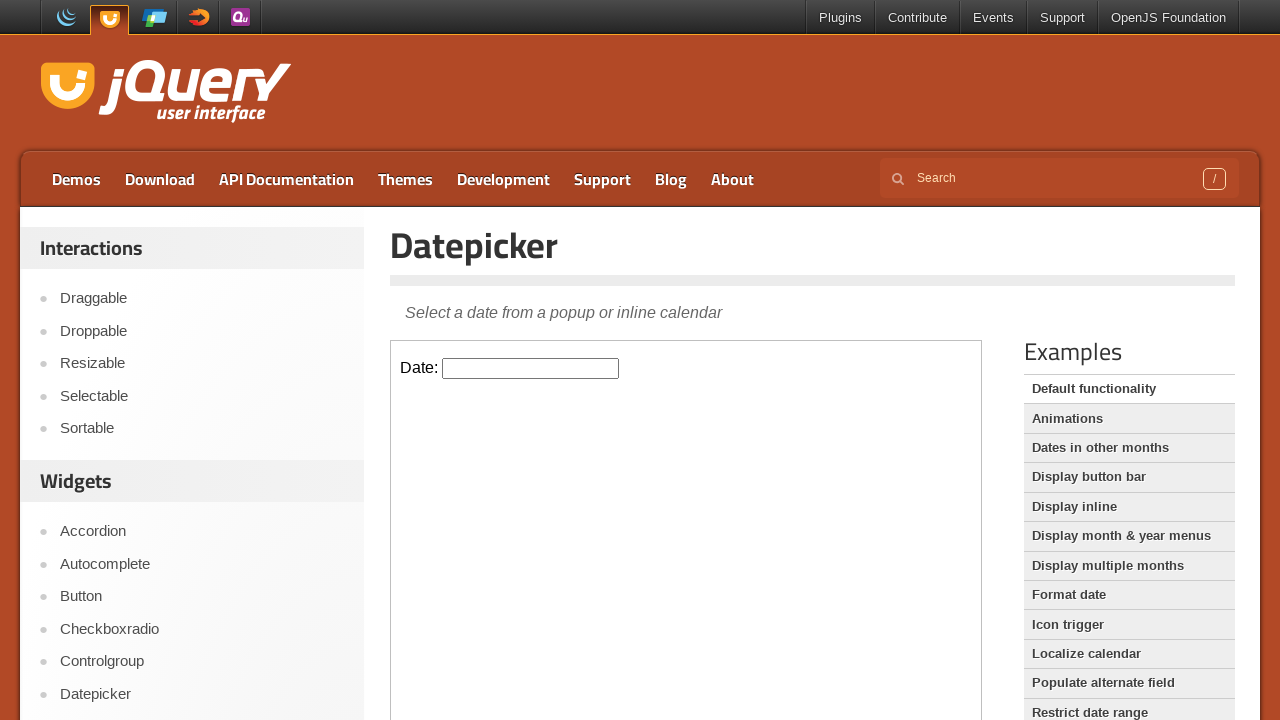

Clicked on the datepicker input to open the calendar at (531, 368) on iframe >> nth=0 >> internal:control=enter-frame >> input#datepicker
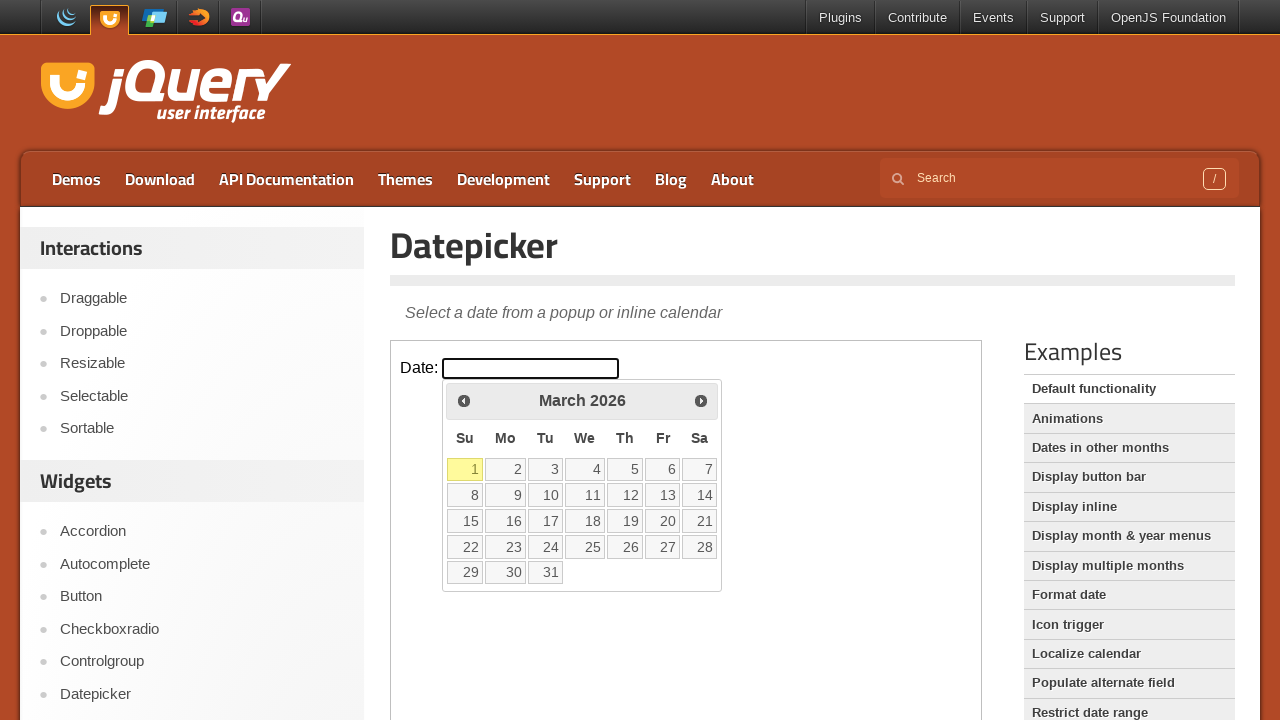

Retrieved current month 'March' and year '2026' from calendar
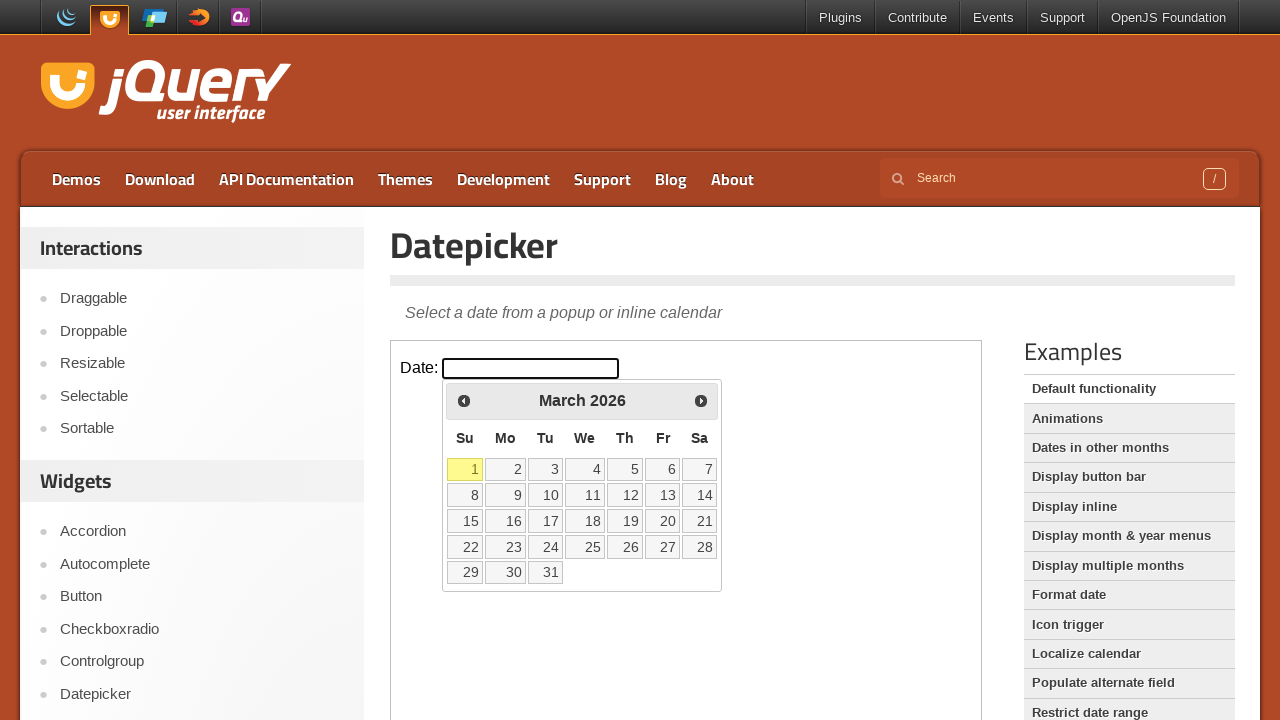

Clicked previous month button to navigate backwards at (464, 400) on iframe >> nth=0 >> internal:control=enter-frame >> span.ui-icon-circle-triangle-
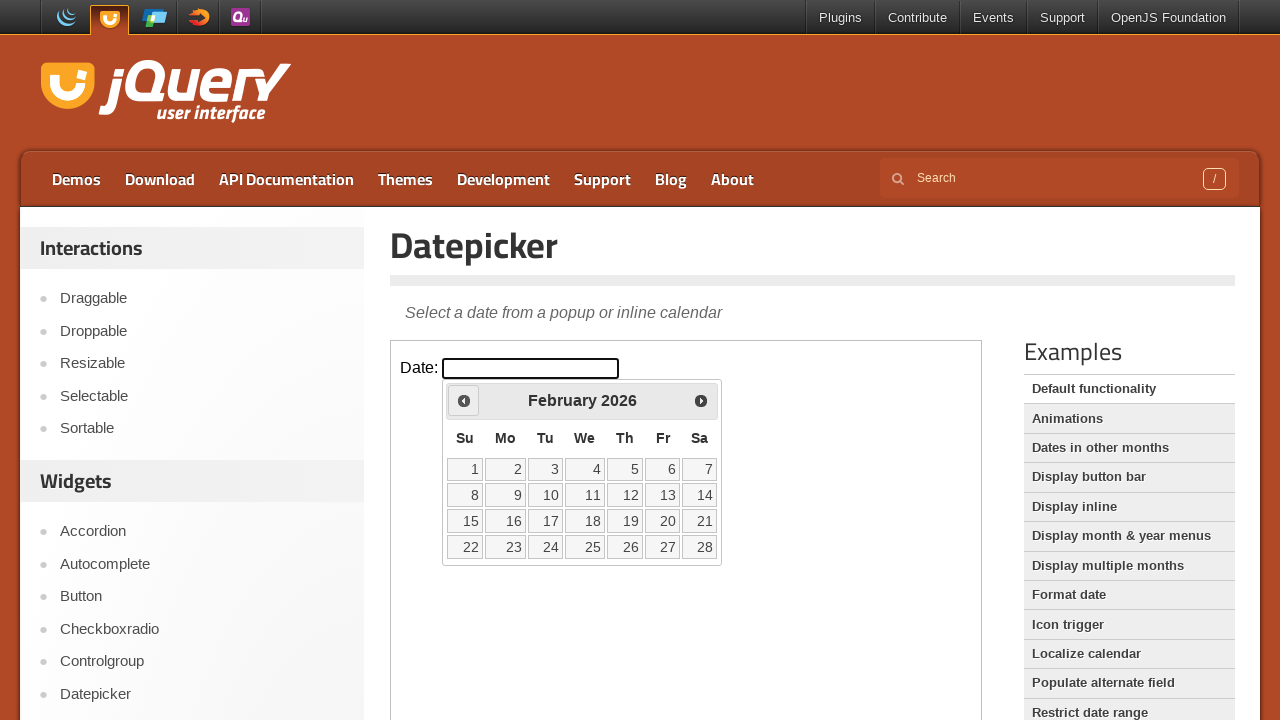

Waited for calendar to update after month navigation
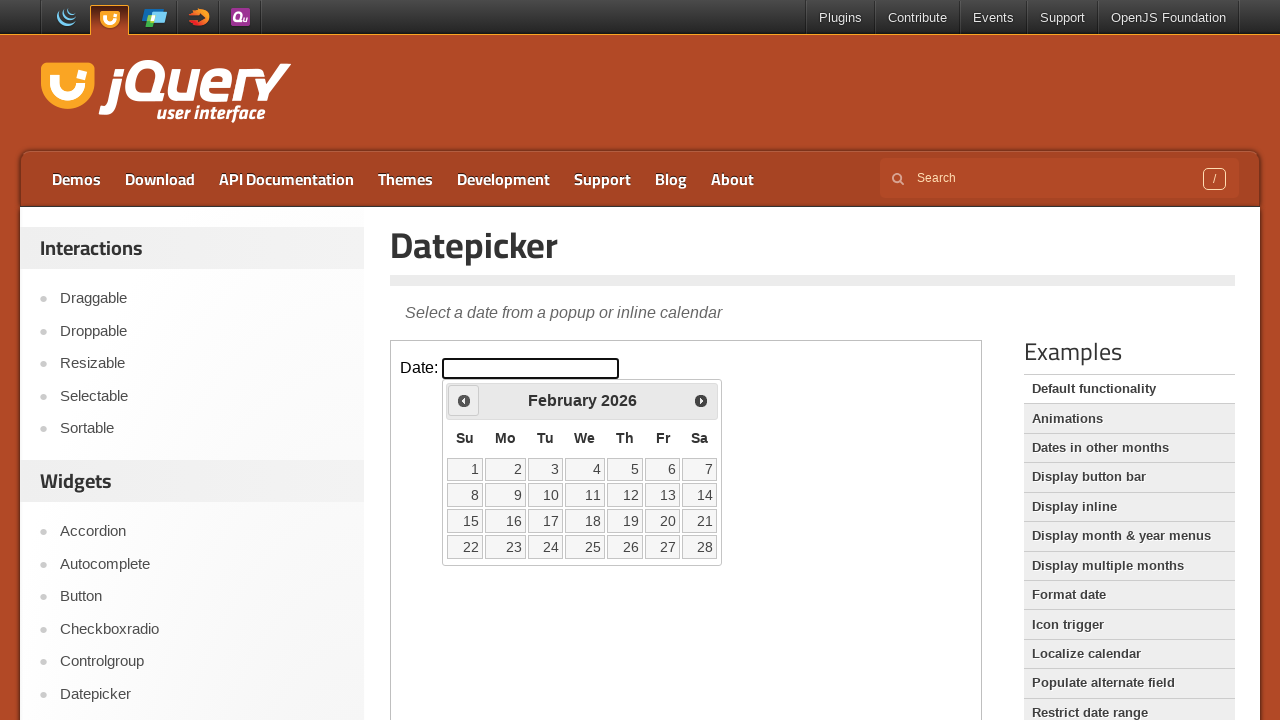

Retrieved current month 'February' and year '2026' from calendar
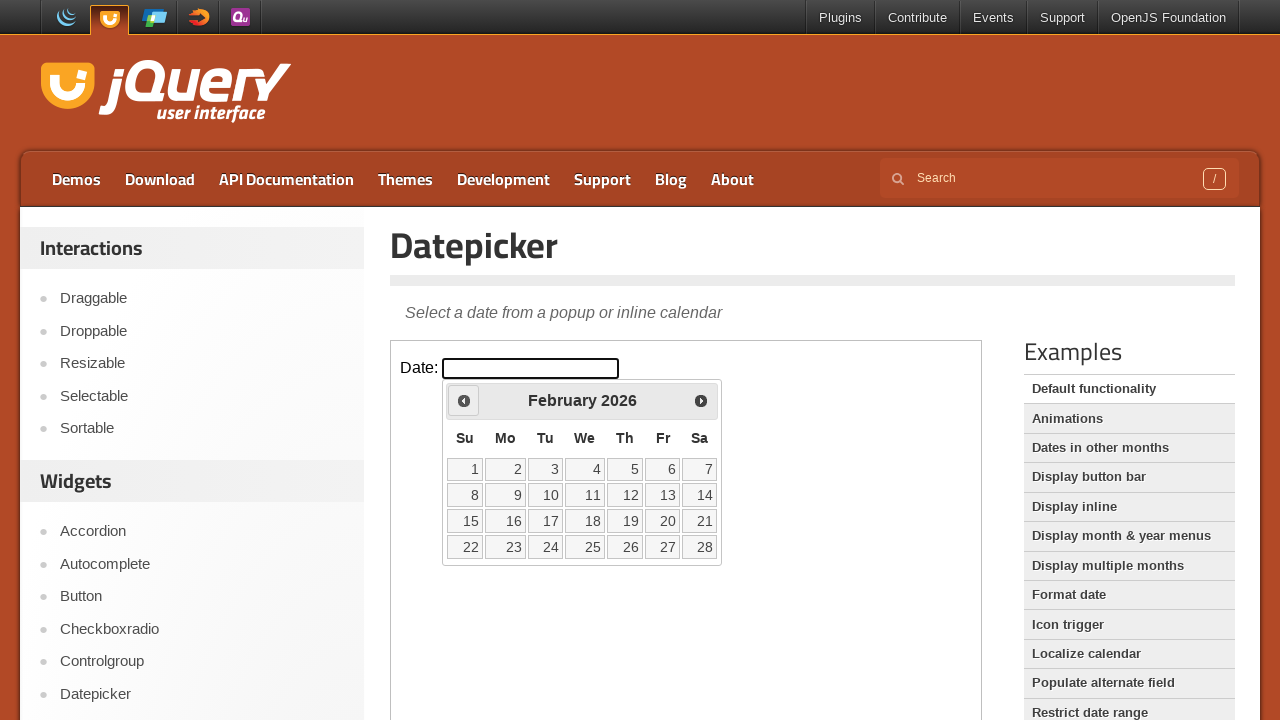

Clicked previous month button to navigate backwards at (464, 400) on iframe >> nth=0 >> internal:control=enter-frame >> span.ui-icon-circle-triangle-
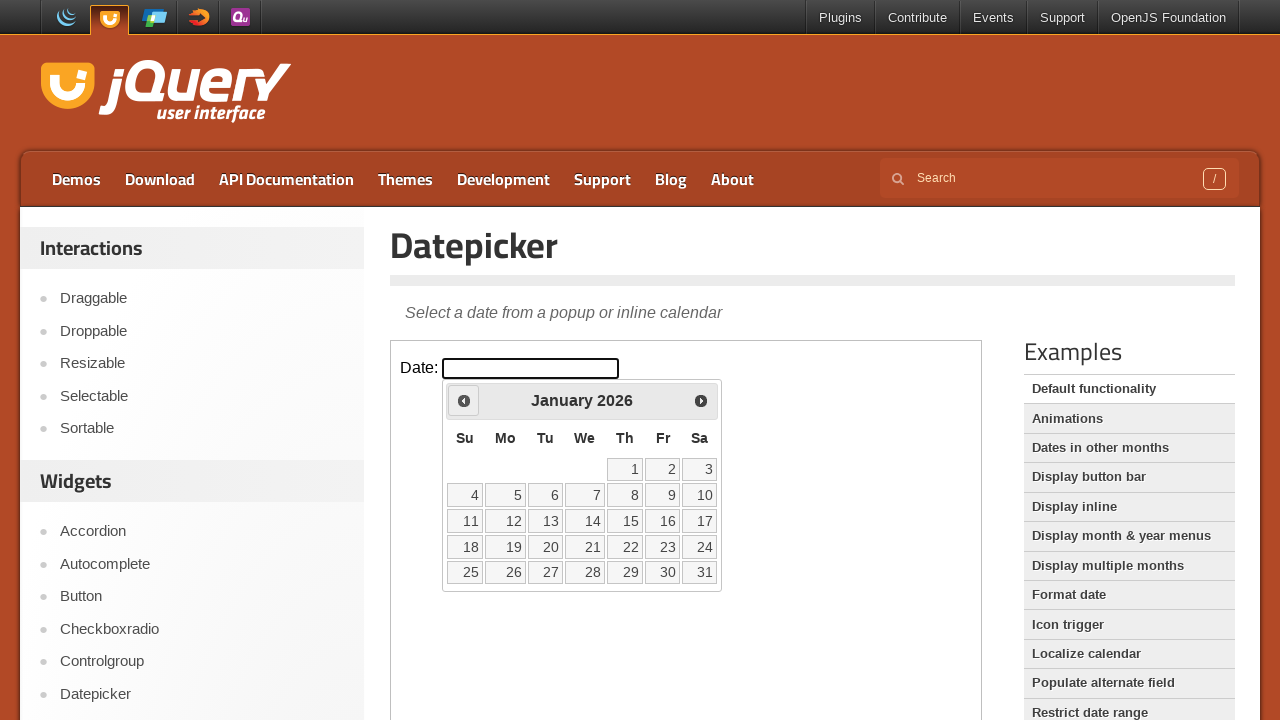

Waited for calendar to update after month navigation
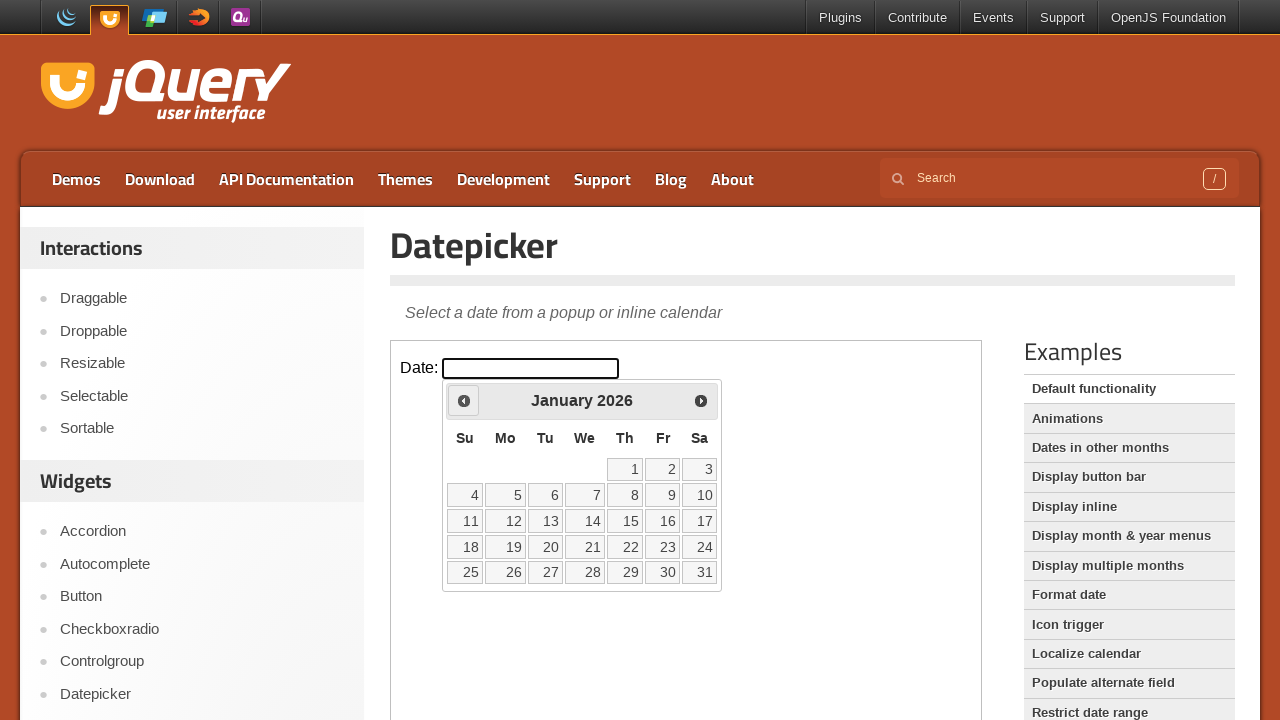

Retrieved current month 'January' and year '2026' from calendar
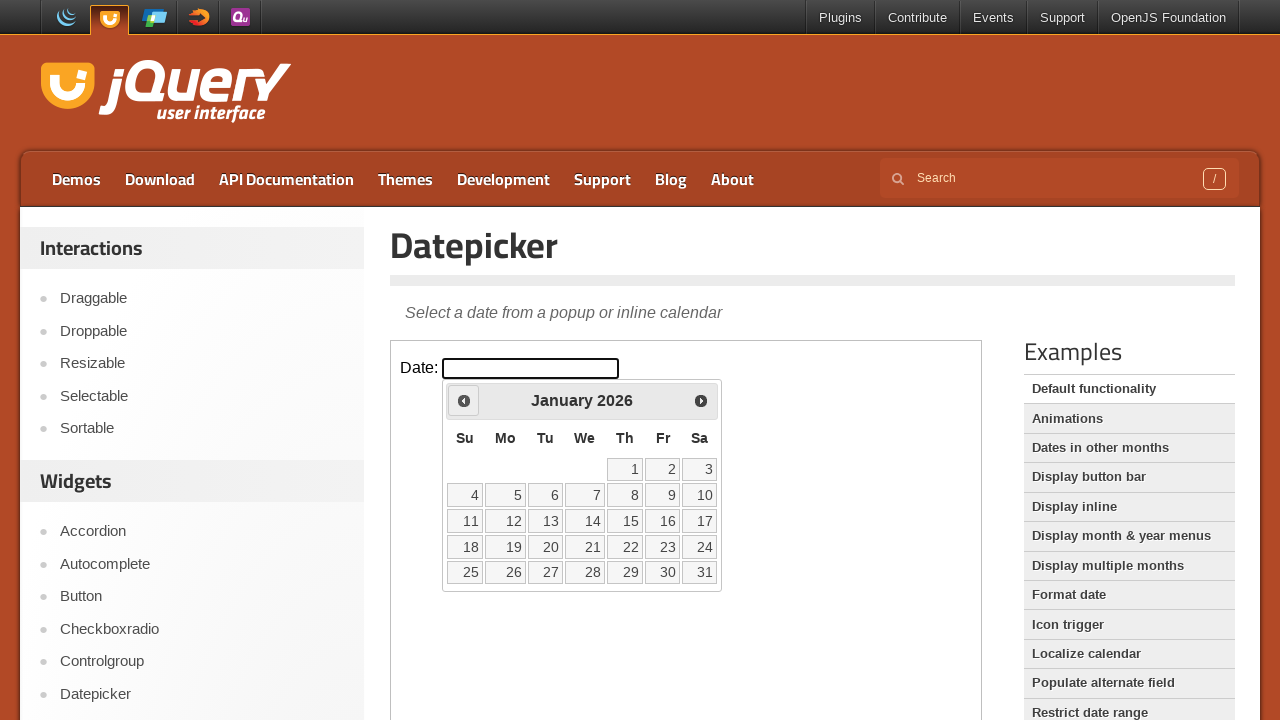

Clicked previous month button to navigate backwards at (464, 400) on iframe >> nth=0 >> internal:control=enter-frame >> span.ui-icon-circle-triangle-
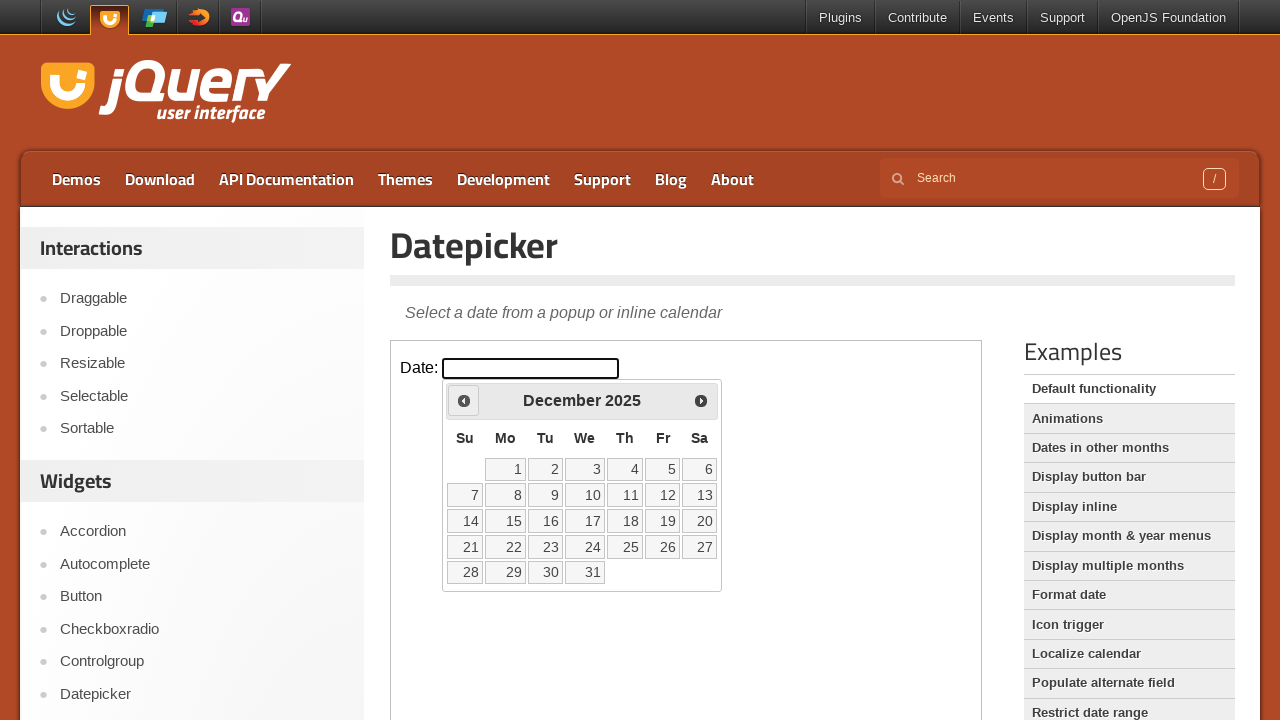

Waited for calendar to update after month navigation
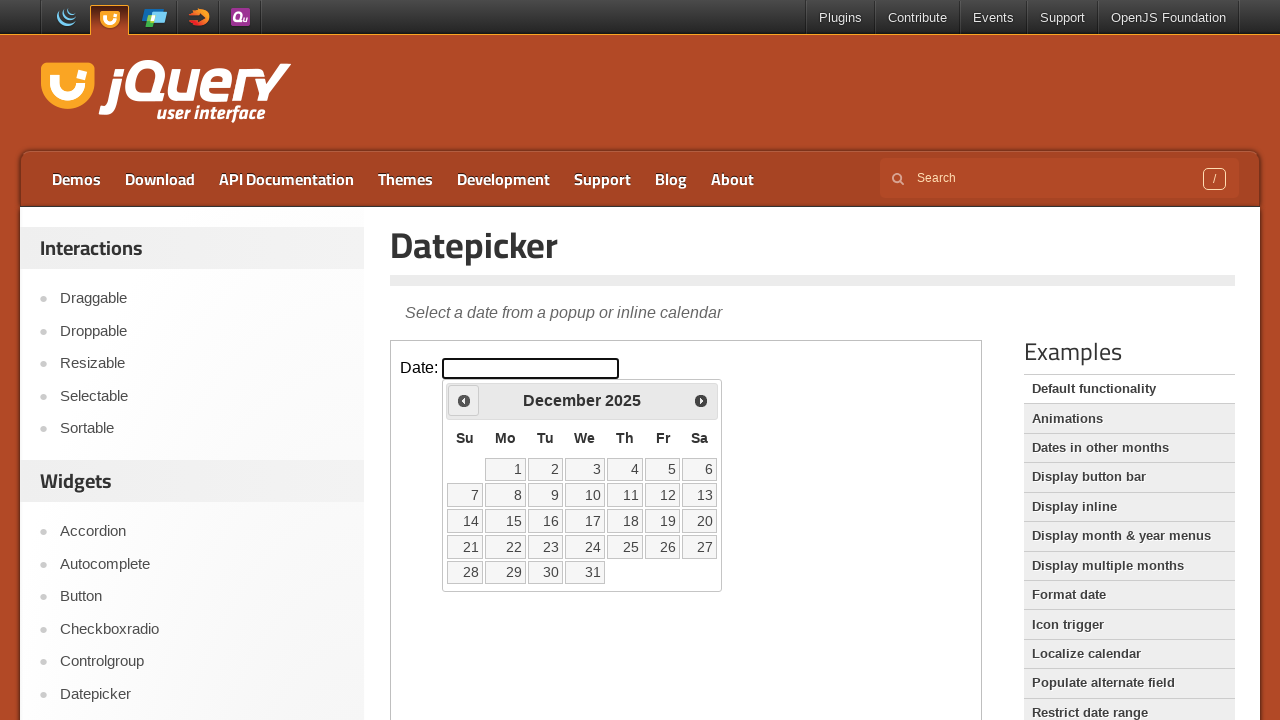

Retrieved current month 'December' and year '2025' from calendar
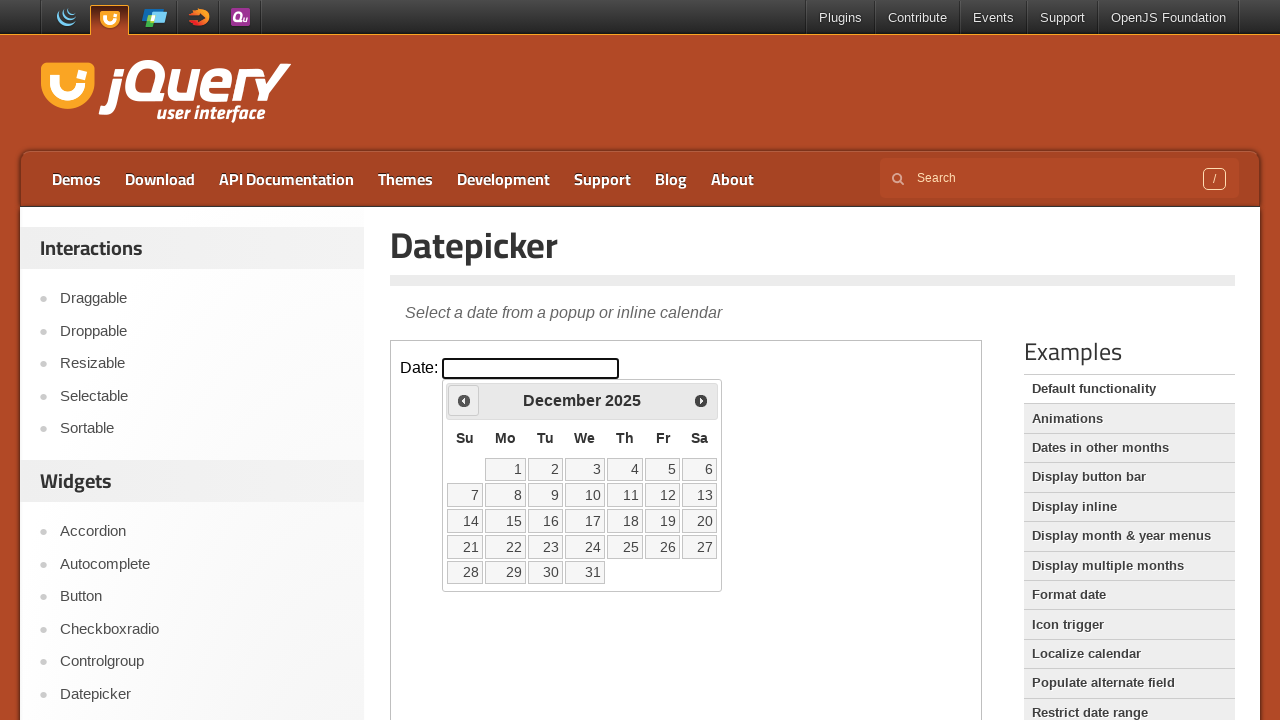

Clicked previous month button to navigate backwards at (464, 400) on iframe >> nth=0 >> internal:control=enter-frame >> span.ui-icon-circle-triangle-
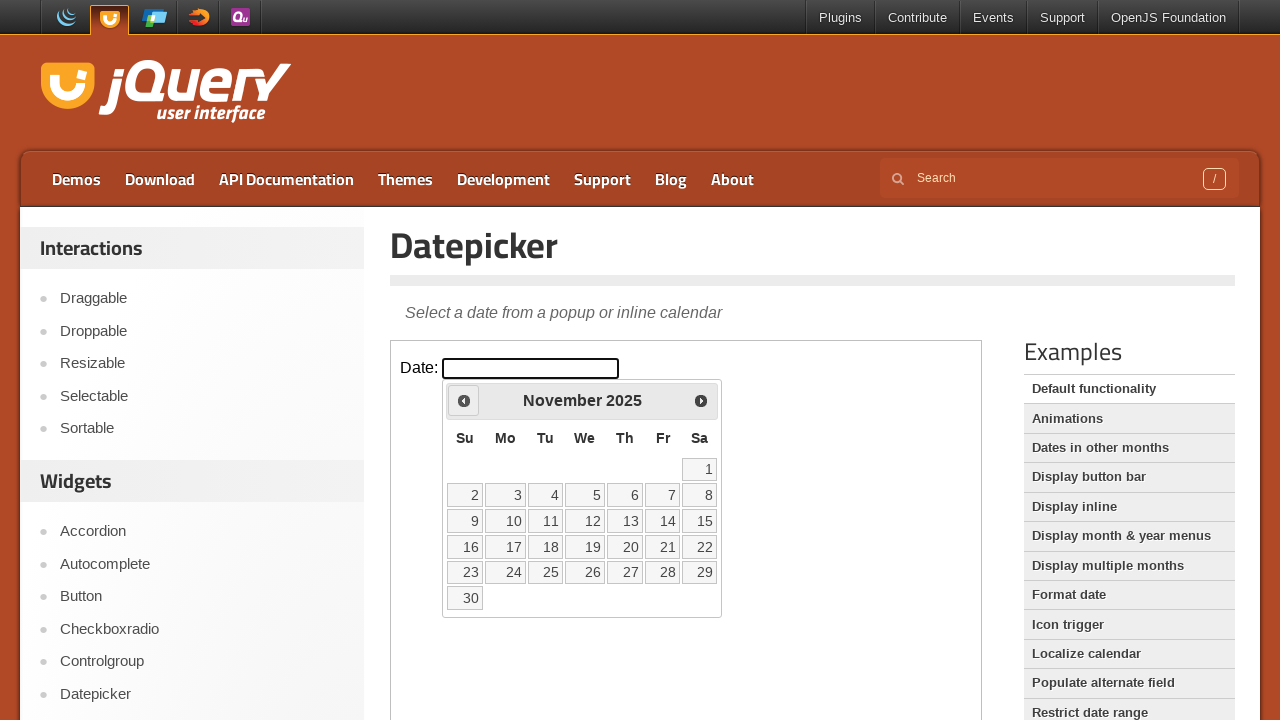

Waited for calendar to update after month navigation
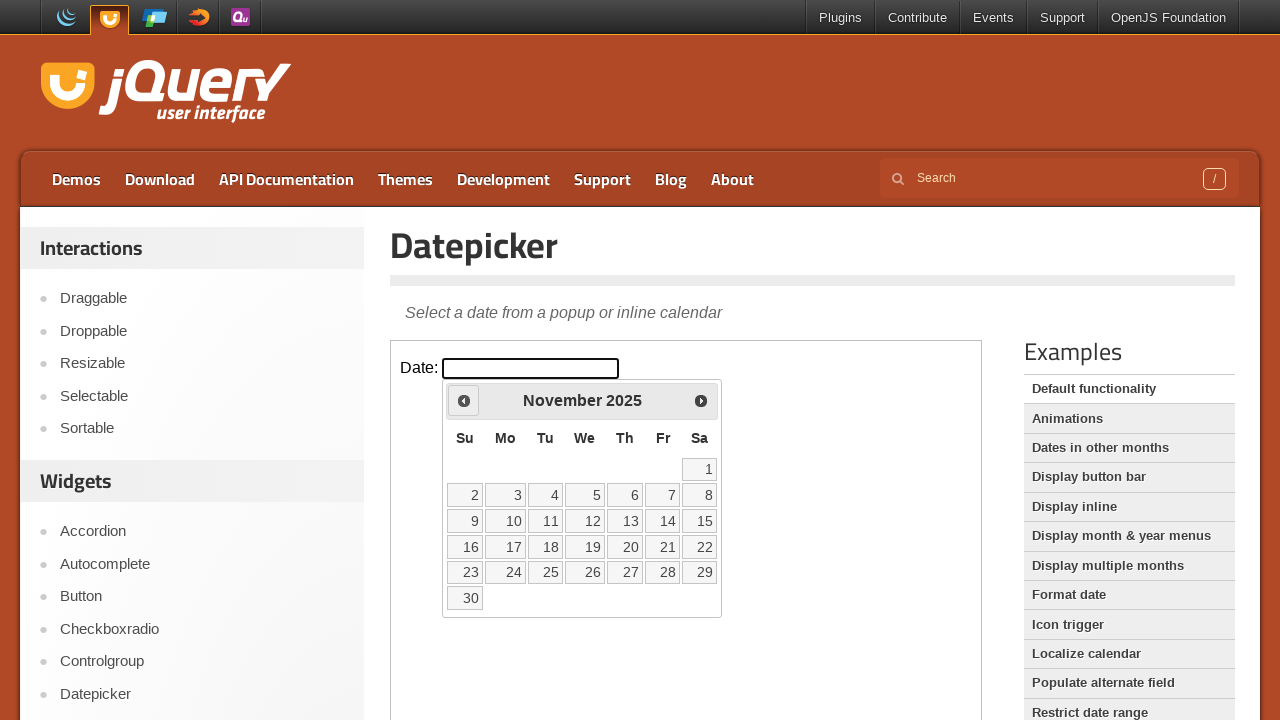

Retrieved current month 'November' and year '2025' from calendar
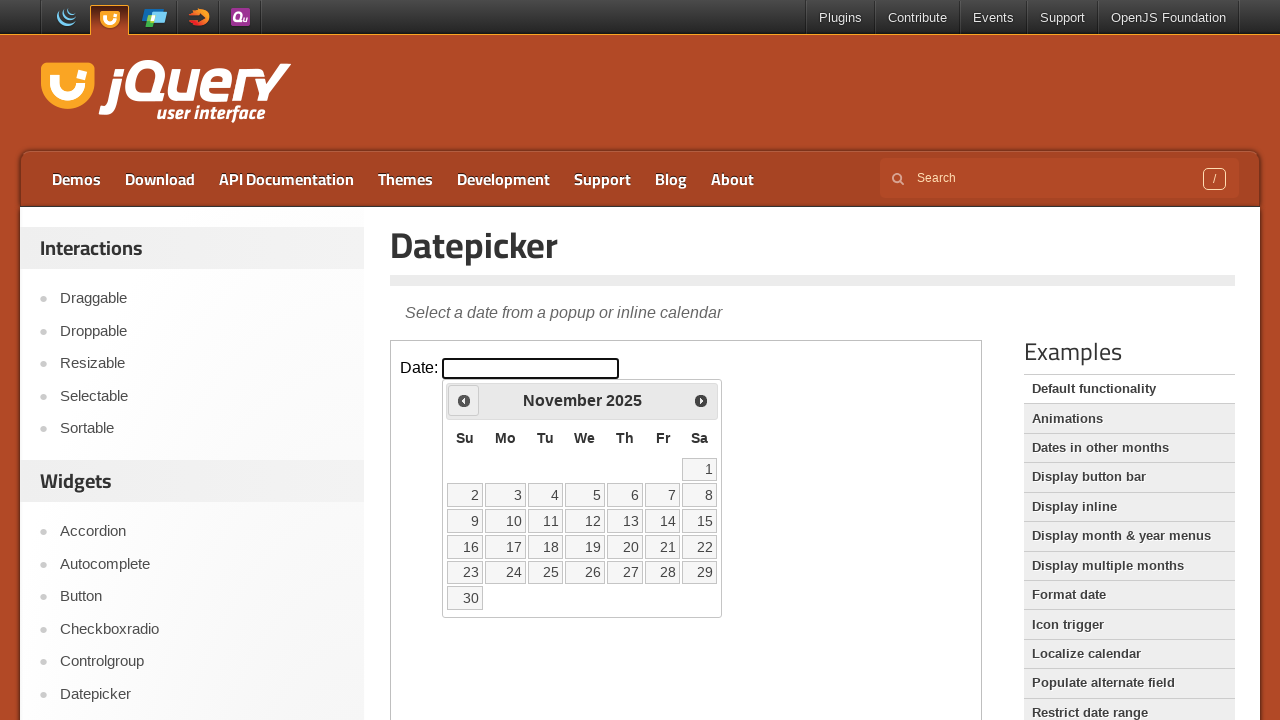

Clicked previous month button to navigate backwards at (464, 400) on iframe >> nth=0 >> internal:control=enter-frame >> span.ui-icon-circle-triangle-
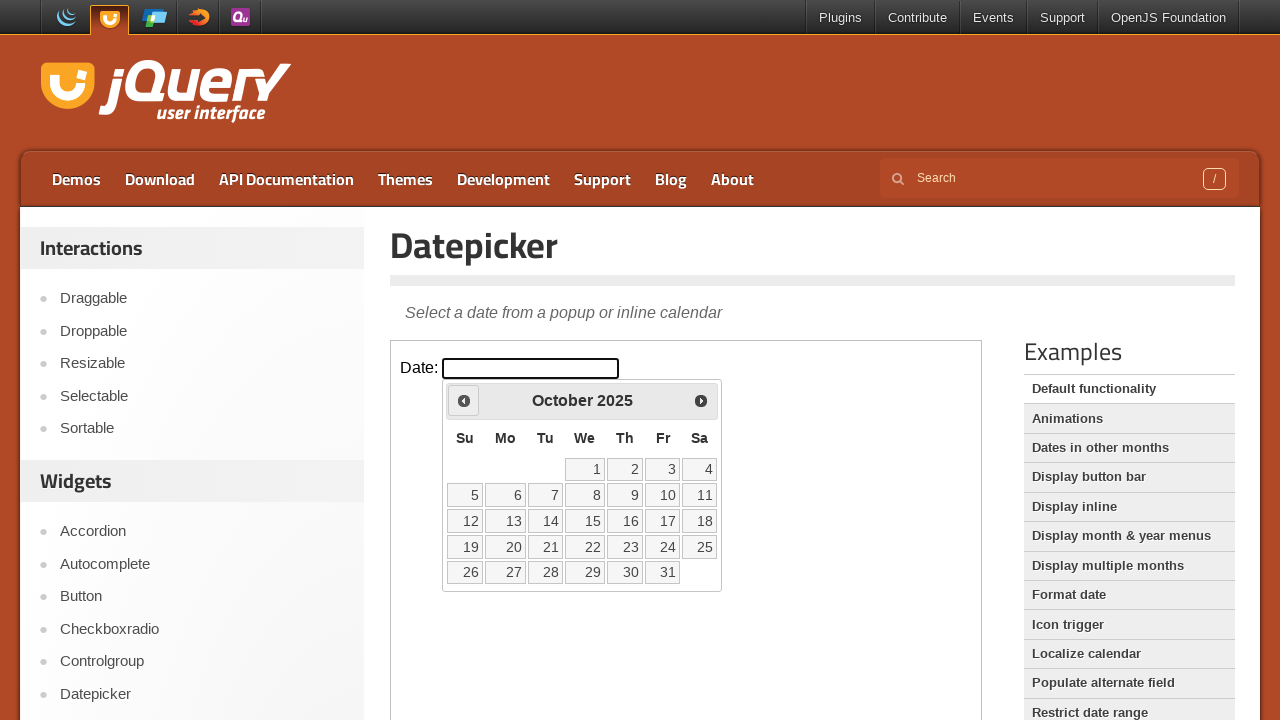

Waited for calendar to update after month navigation
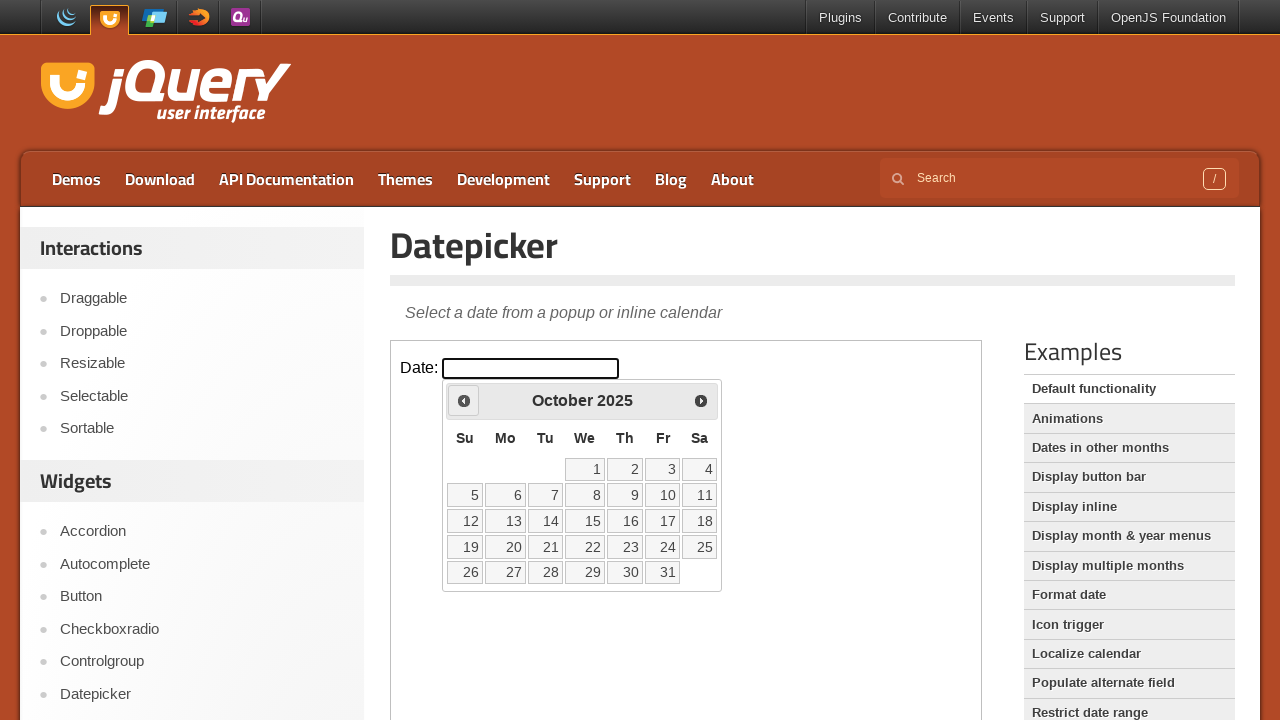

Retrieved current month 'October' and year '2025' from calendar
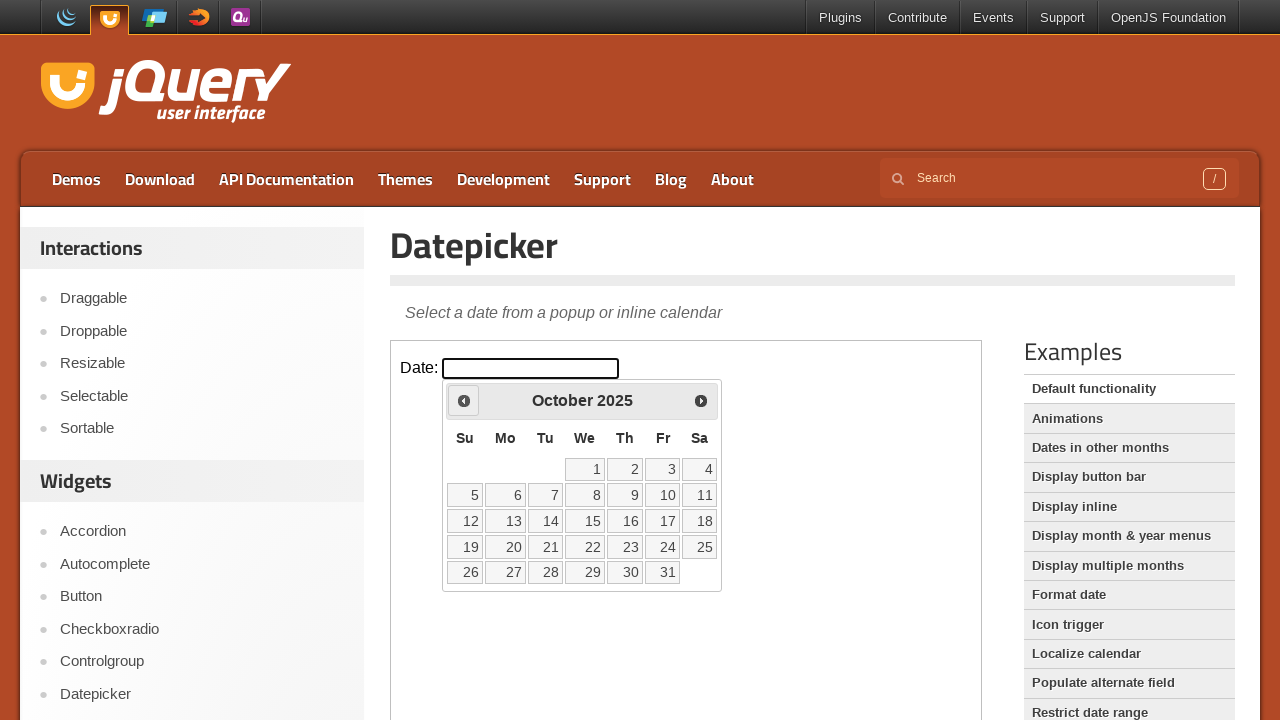

Clicked previous month button to navigate backwards at (464, 400) on iframe >> nth=0 >> internal:control=enter-frame >> span.ui-icon-circle-triangle-
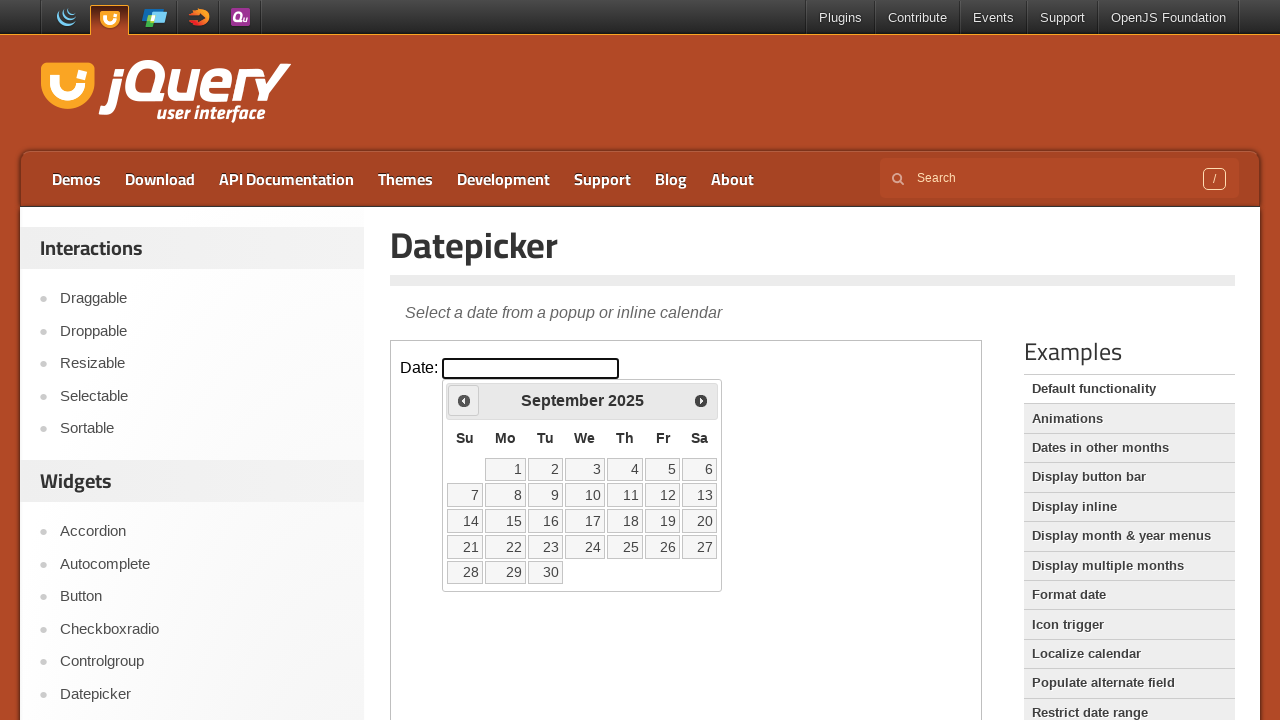

Waited for calendar to update after month navigation
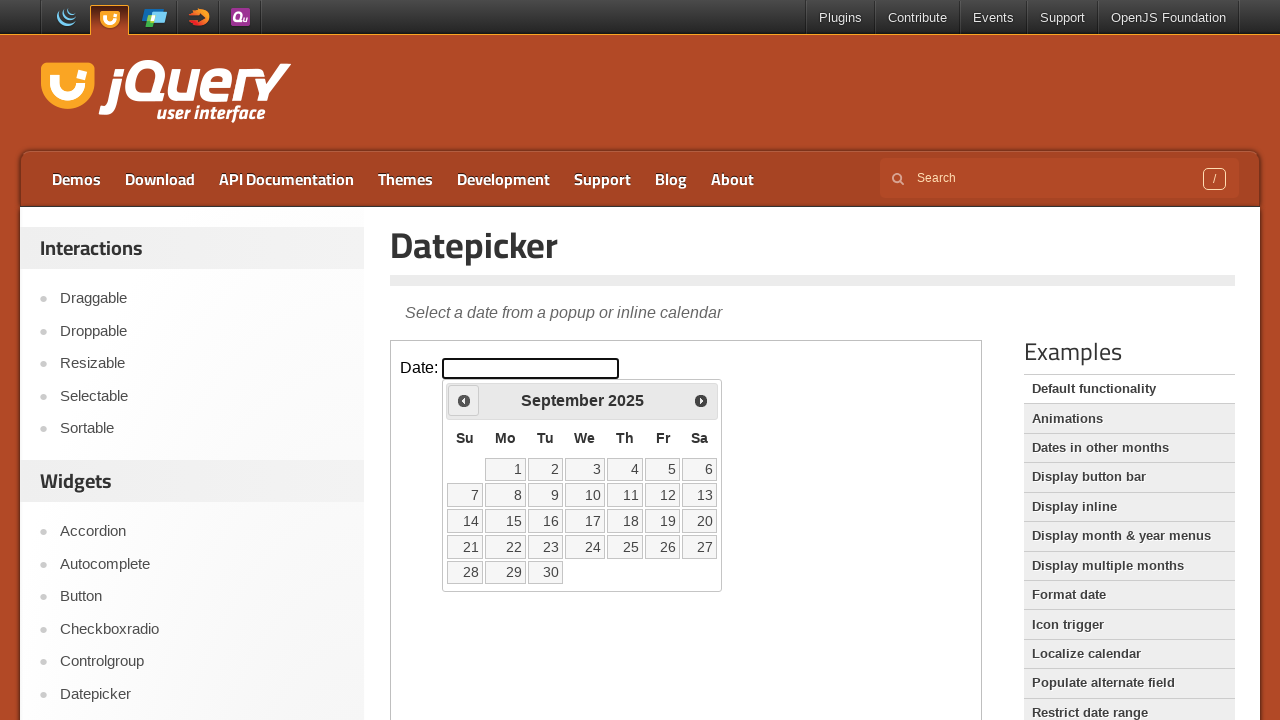

Retrieved current month 'September' and year '2025' from calendar
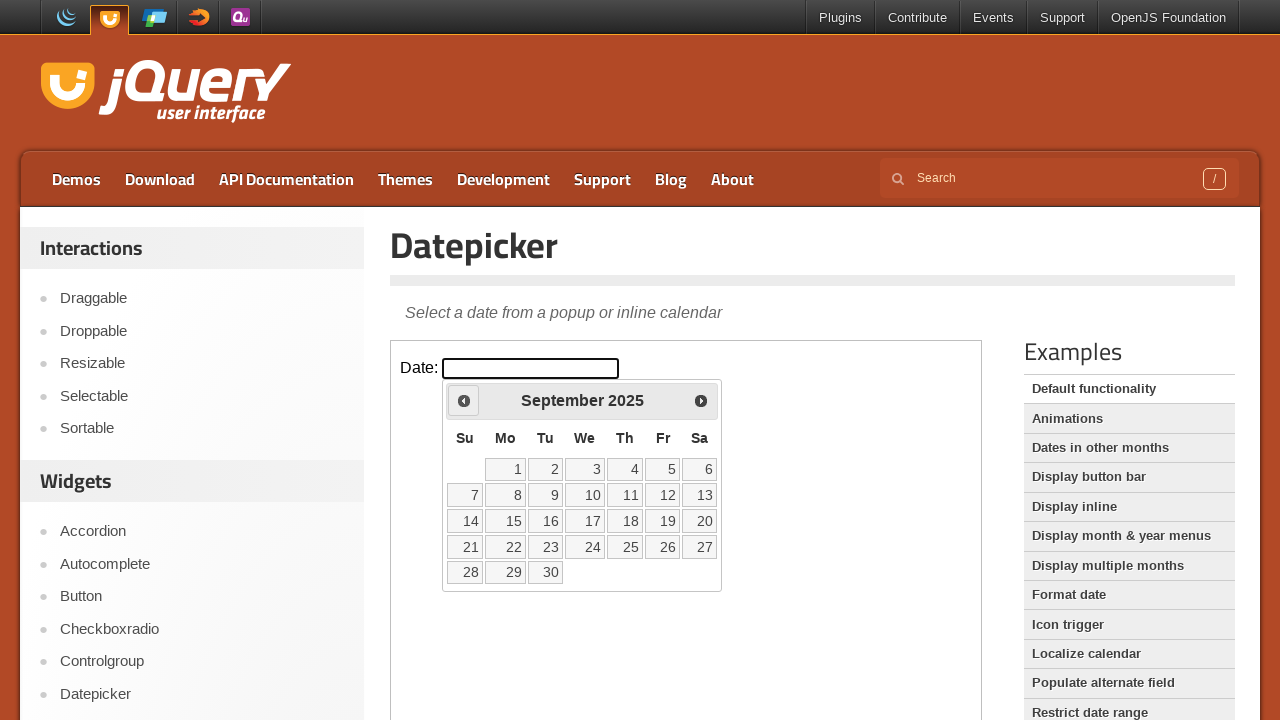

Clicked previous month button to navigate backwards at (464, 400) on iframe >> nth=0 >> internal:control=enter-frame >> span.ui-icon-circle-triangle-
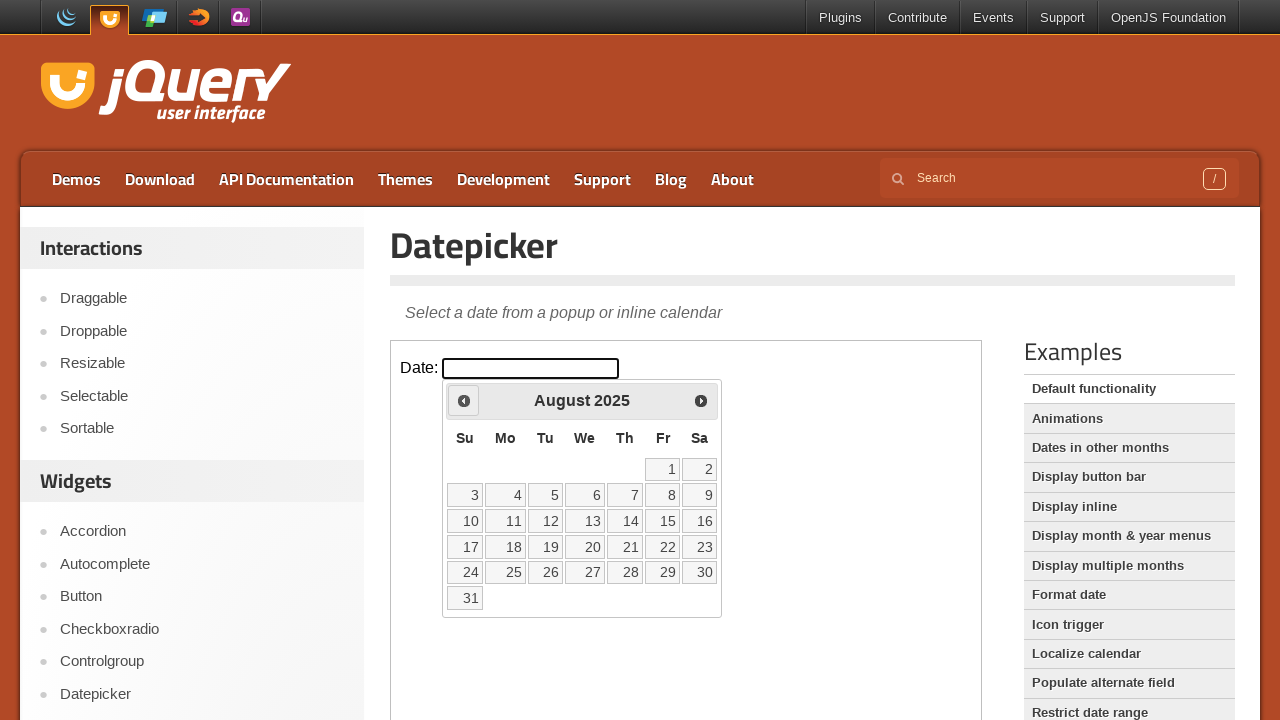

Waited for calendar to update after month navigation
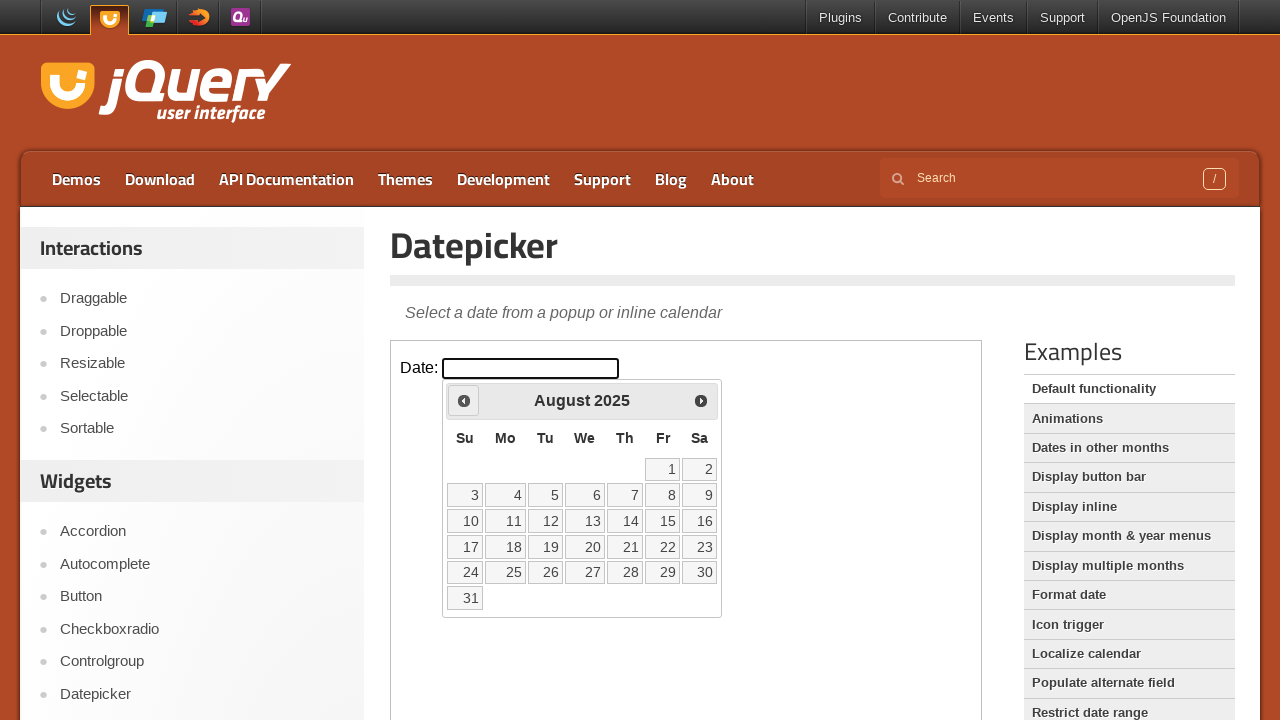

Retrieved current month 'August' and year '2025' from calendar
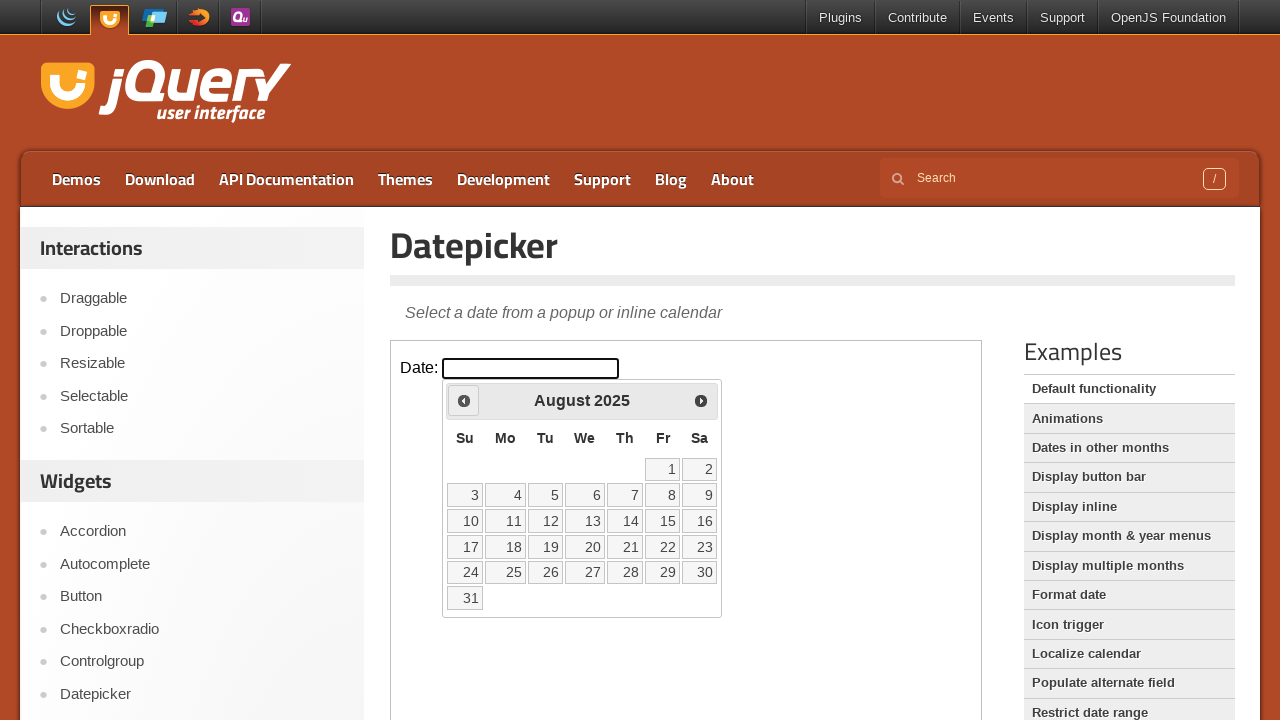

Clicked previous month button to navigate backwards at (464, 400) on iframe >> nth=0 >> internal:control=enter-frame >> span.ui-icon-circle-triangle-
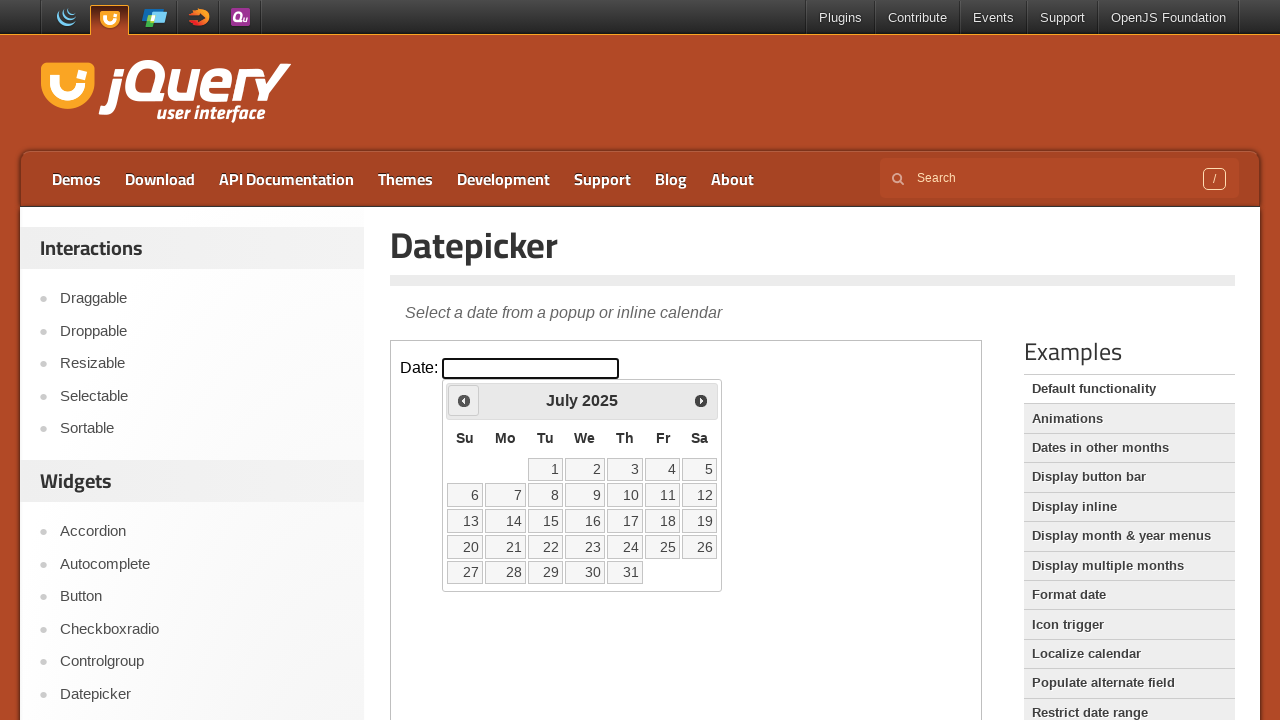

Waited for calendar to update after month navigation
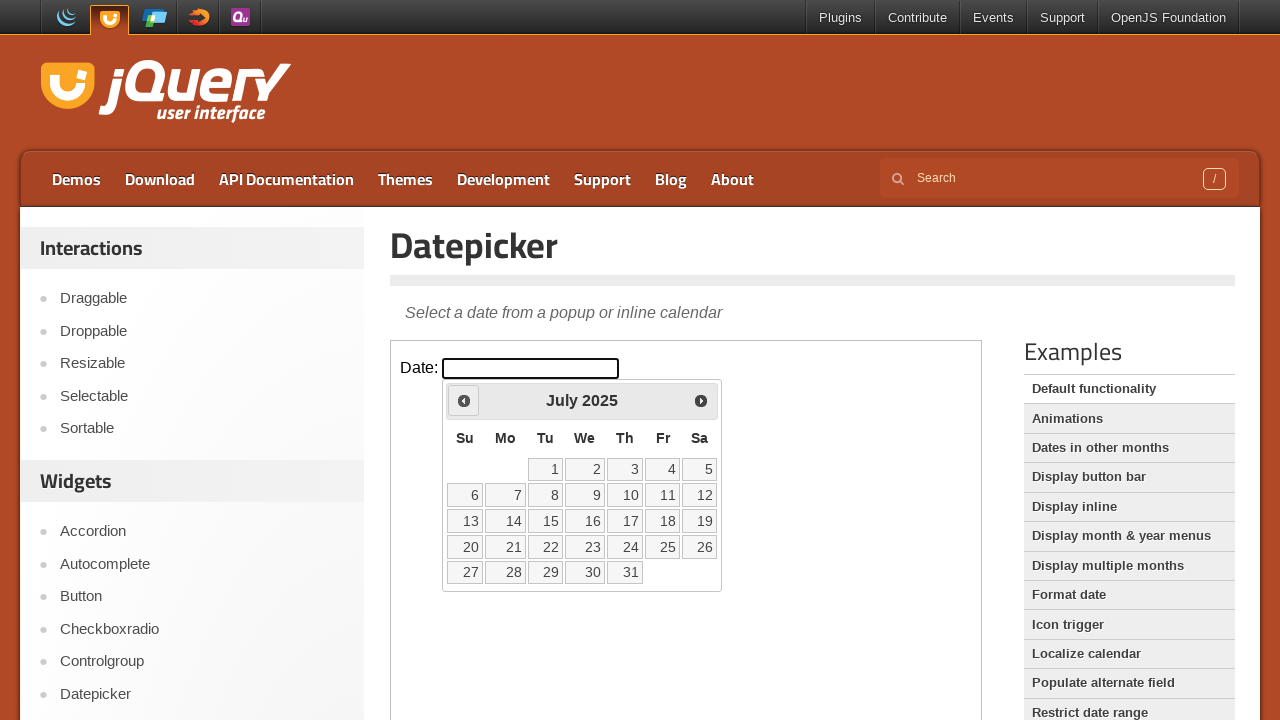

Retrieved current month 'July' and year '2025' from calendar
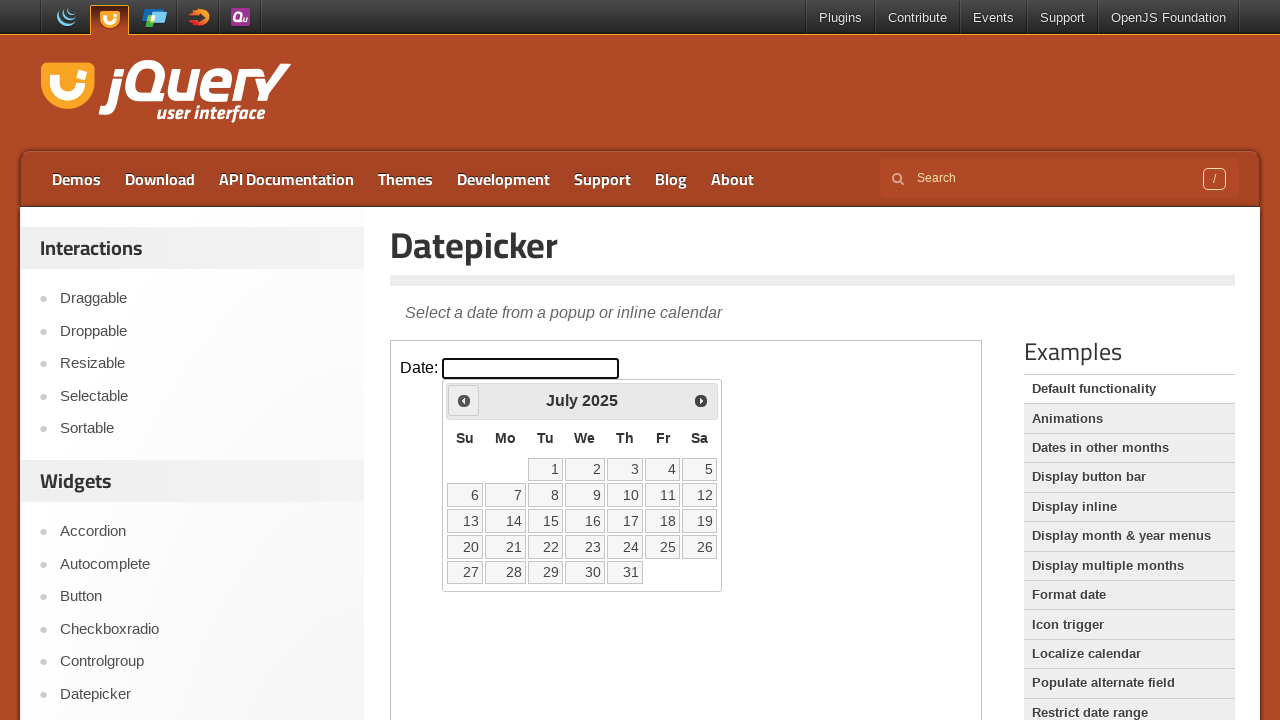

Clicked previous month button to navigate backwards at (464, 400) on iframe >> nth=0 >> internal:control=enter-frame >> span.ui-icon-circle-triangle-
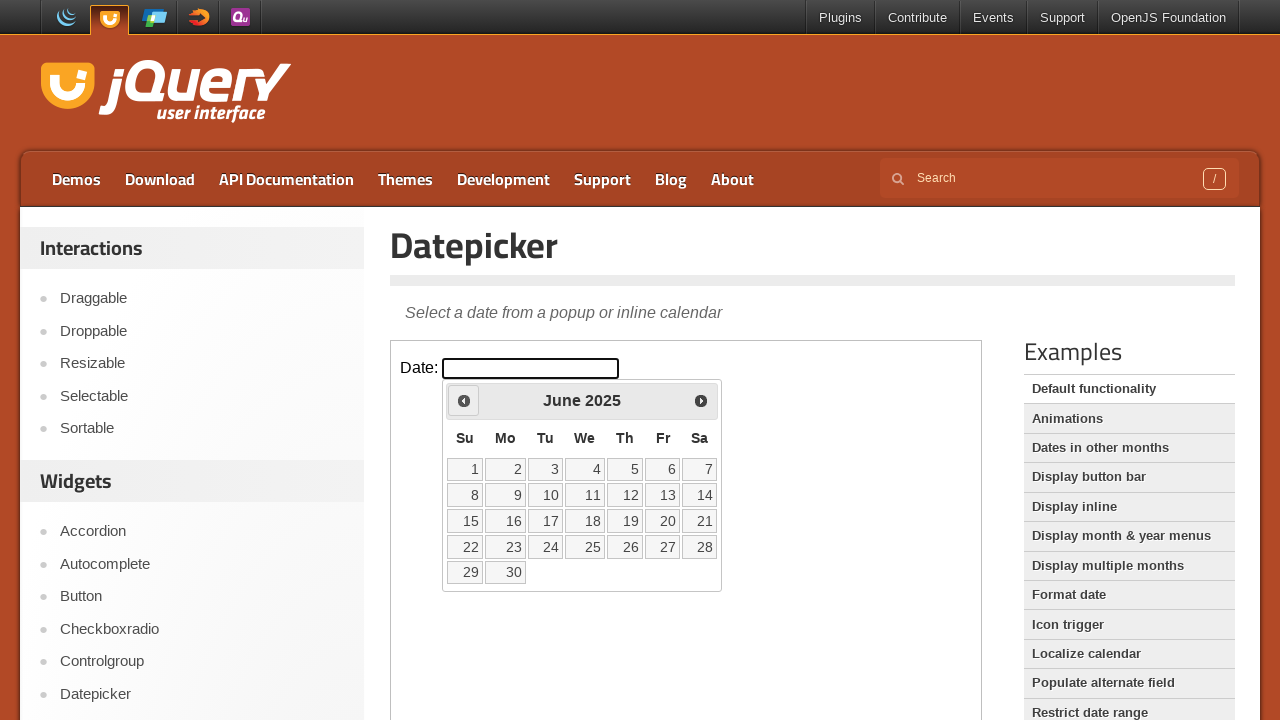

Waited for calendar to update after month navigation
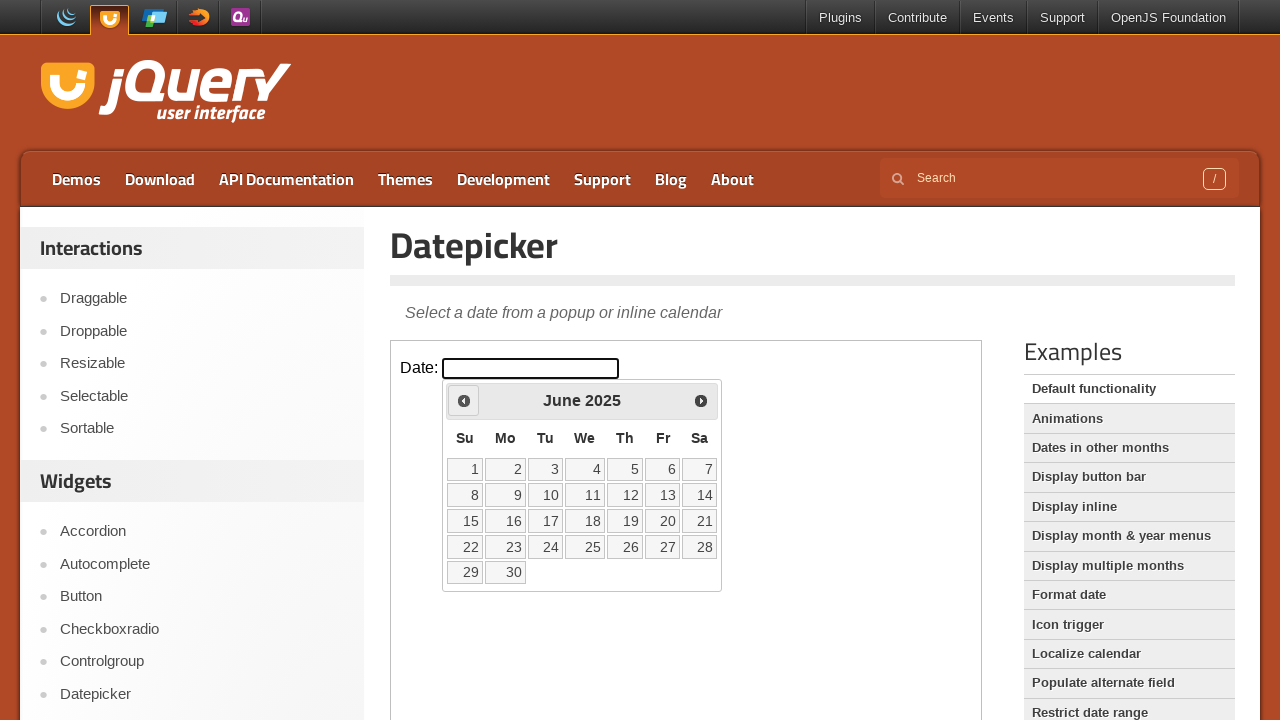

Retrieved current month 'June' and year '2025' from calendar
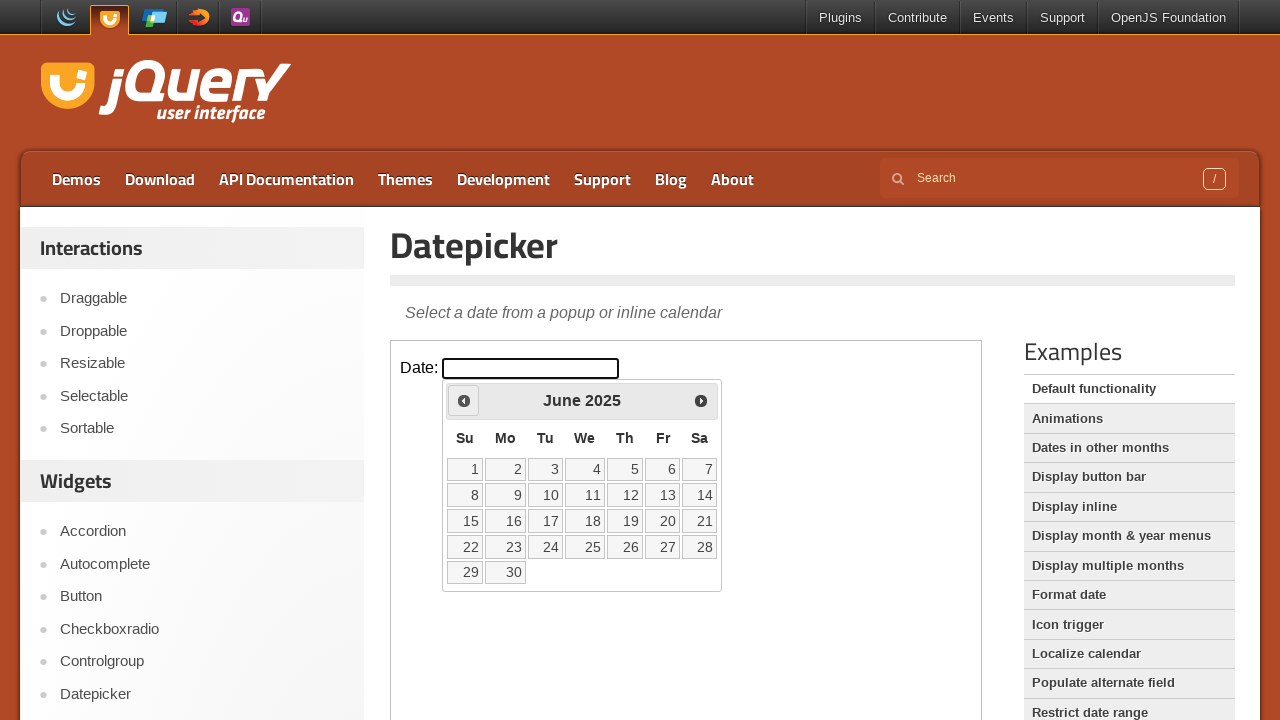

Clicked previous month button to navigate backwards at (464, 400) on iframe >> nth=0 >> internal:control=enter-frame >> span.ui-icon-circle-triangle-
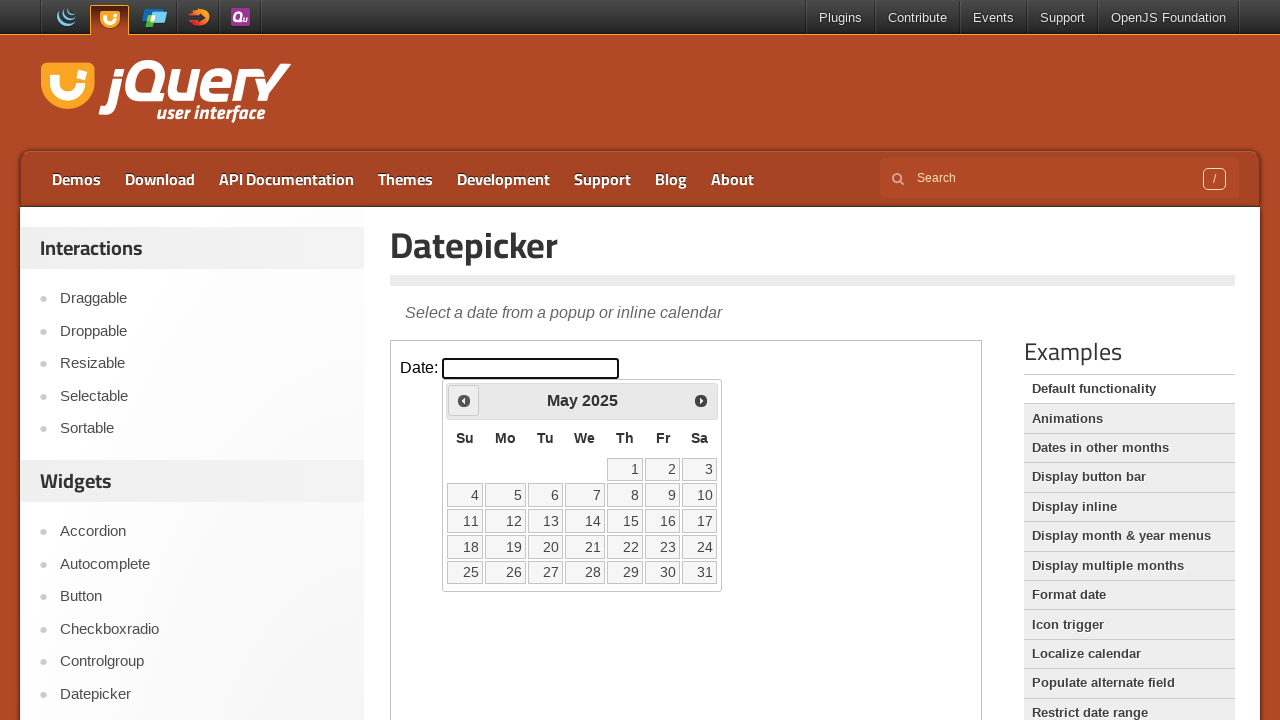

Waited for calendar to update after month navigation
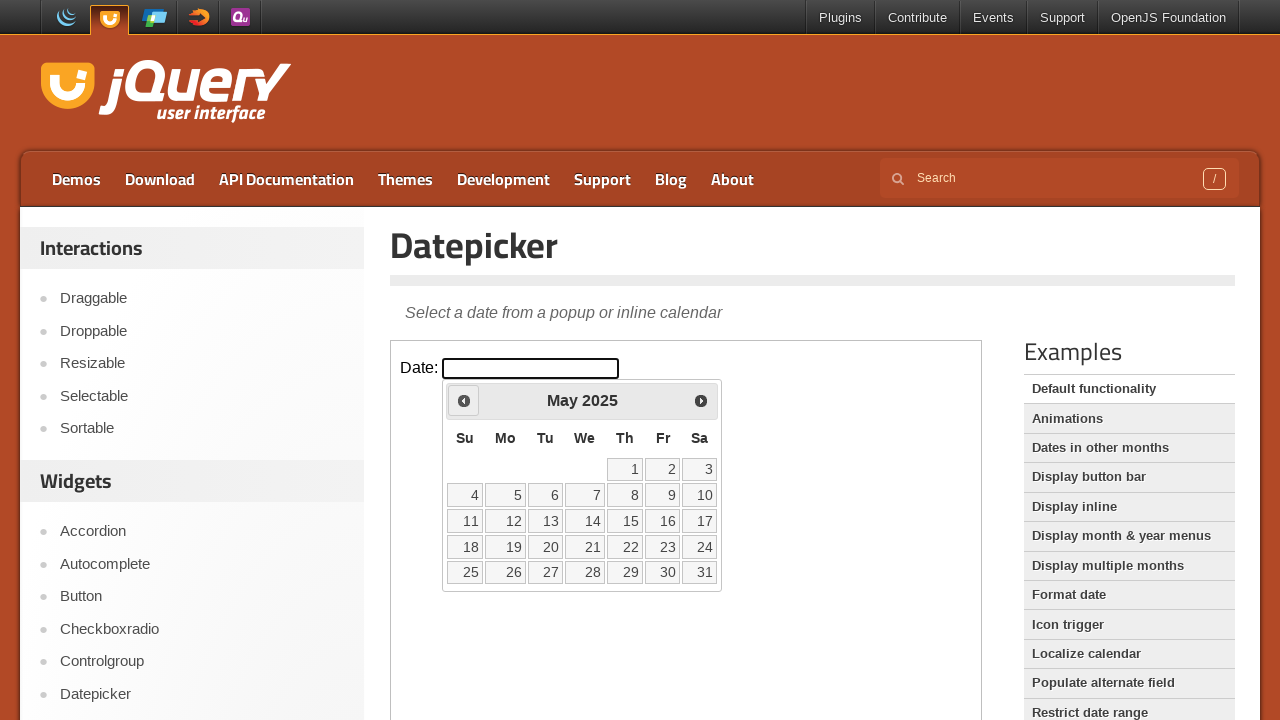

Retrieved current month 'May' and year '2025' from calendar
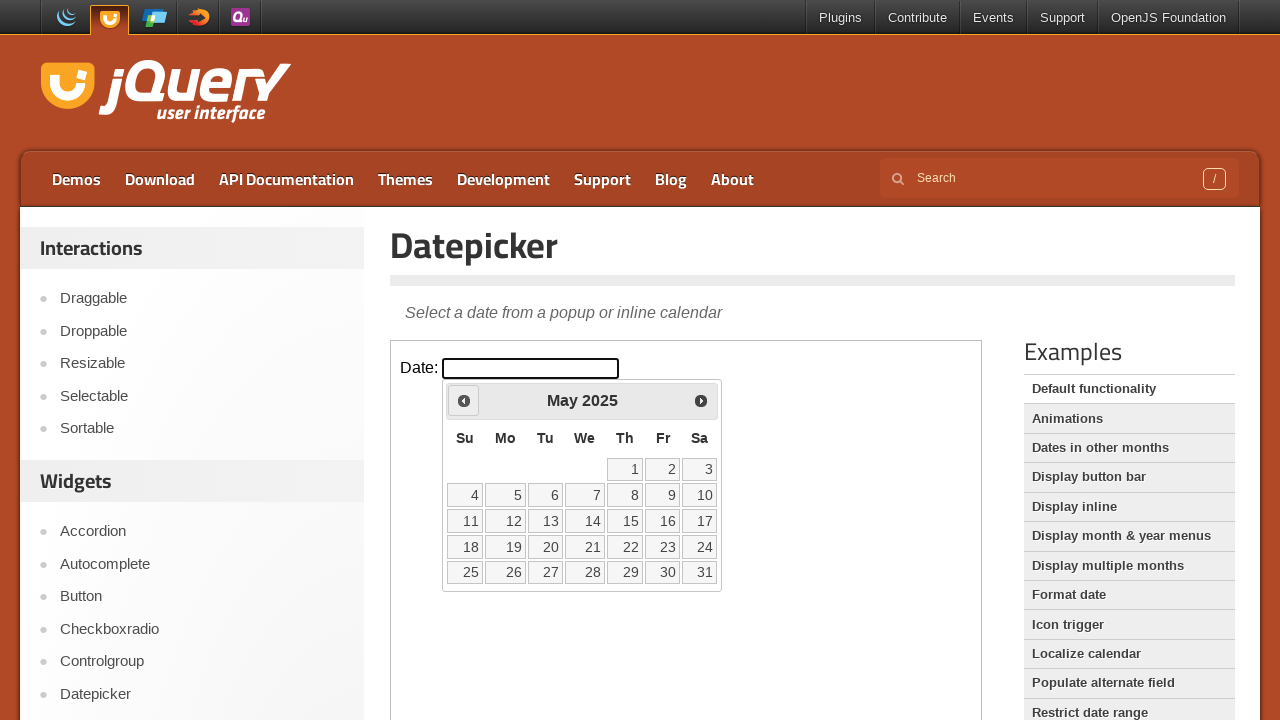

Clicked previous month button to navigate backwards at (464, 400) on iframe >> nth=0 >> internal:control=enter-frame >> span.ui-icon-circle-triangle-
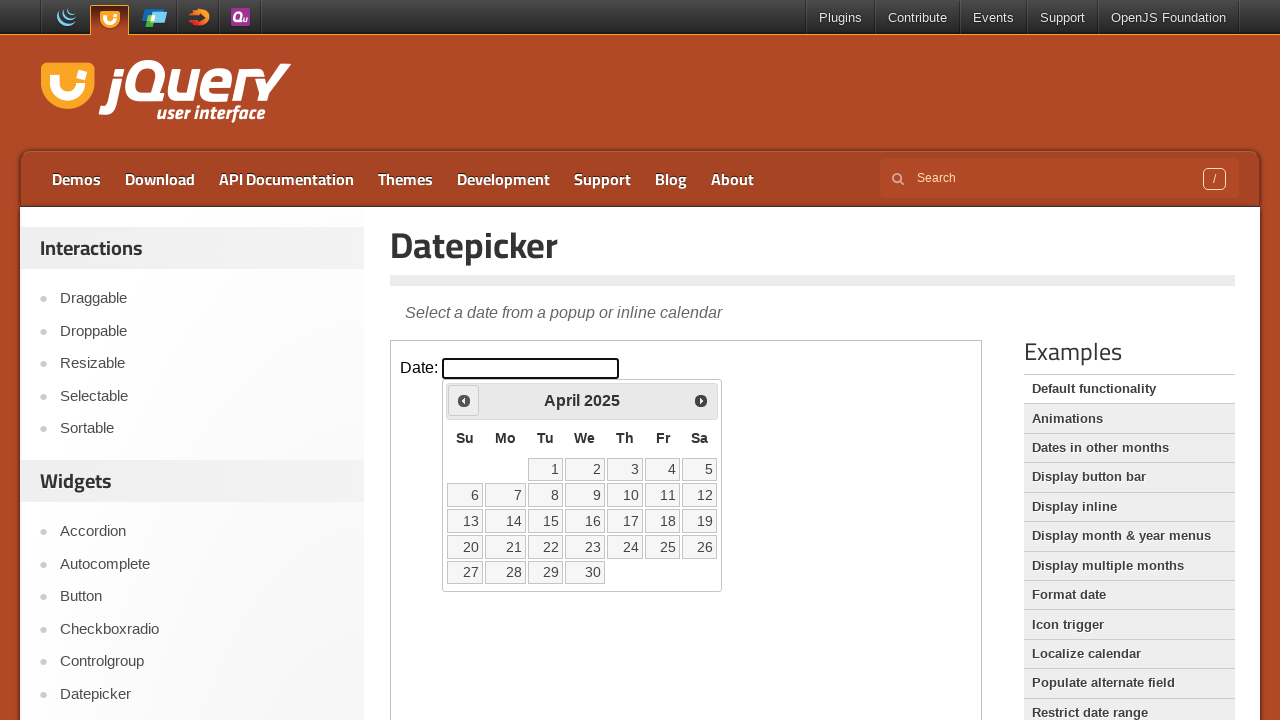

Waited for calendar to update after month navigation
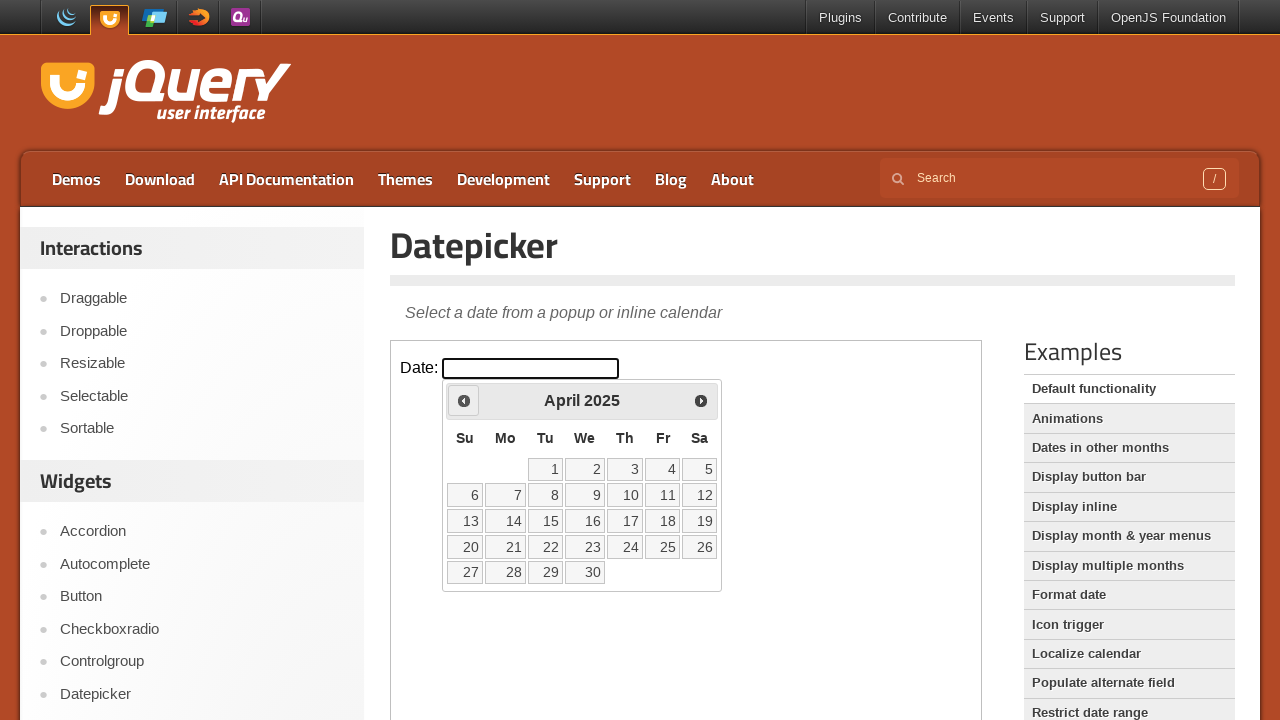

Retrieved current month 'April' and year '2025' from calendar
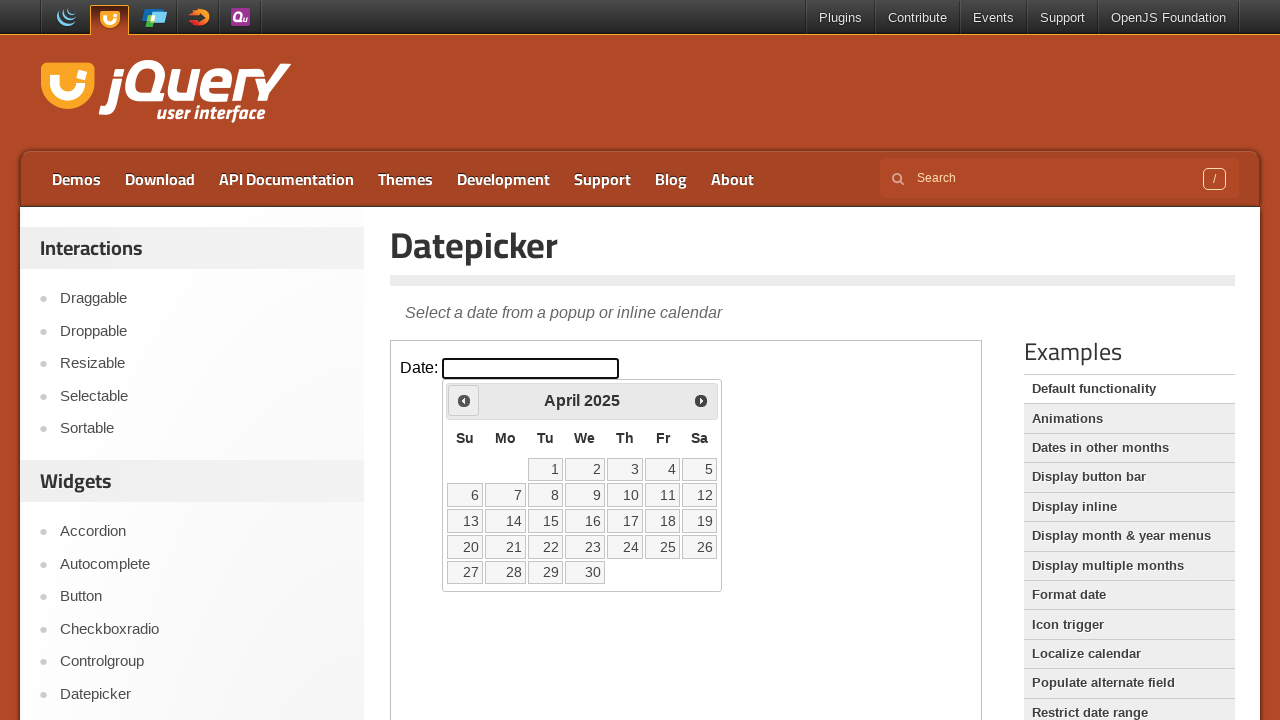

Clicked previous month button to navigate backwards at (464, 400) on iframe >> nth=0 >> internal:control=enter-frame >> span.ui-icon-circle-triangle-
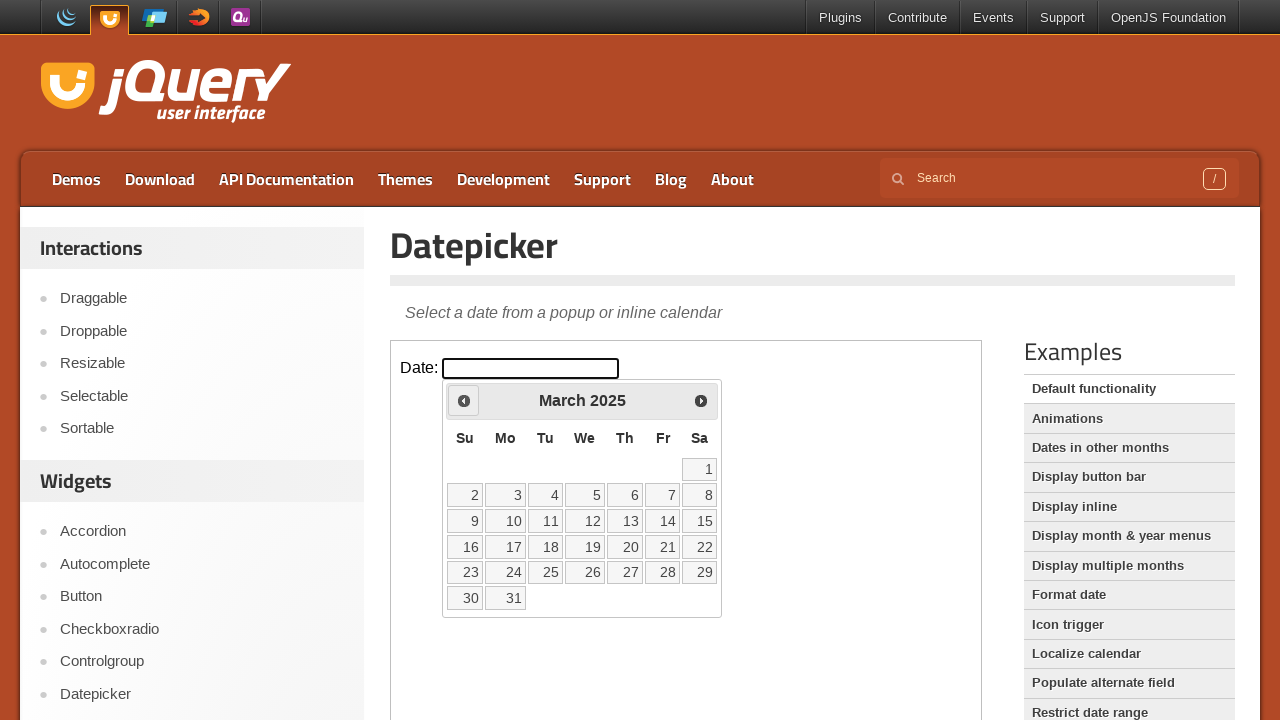

Waited for calendar to update after month navigation
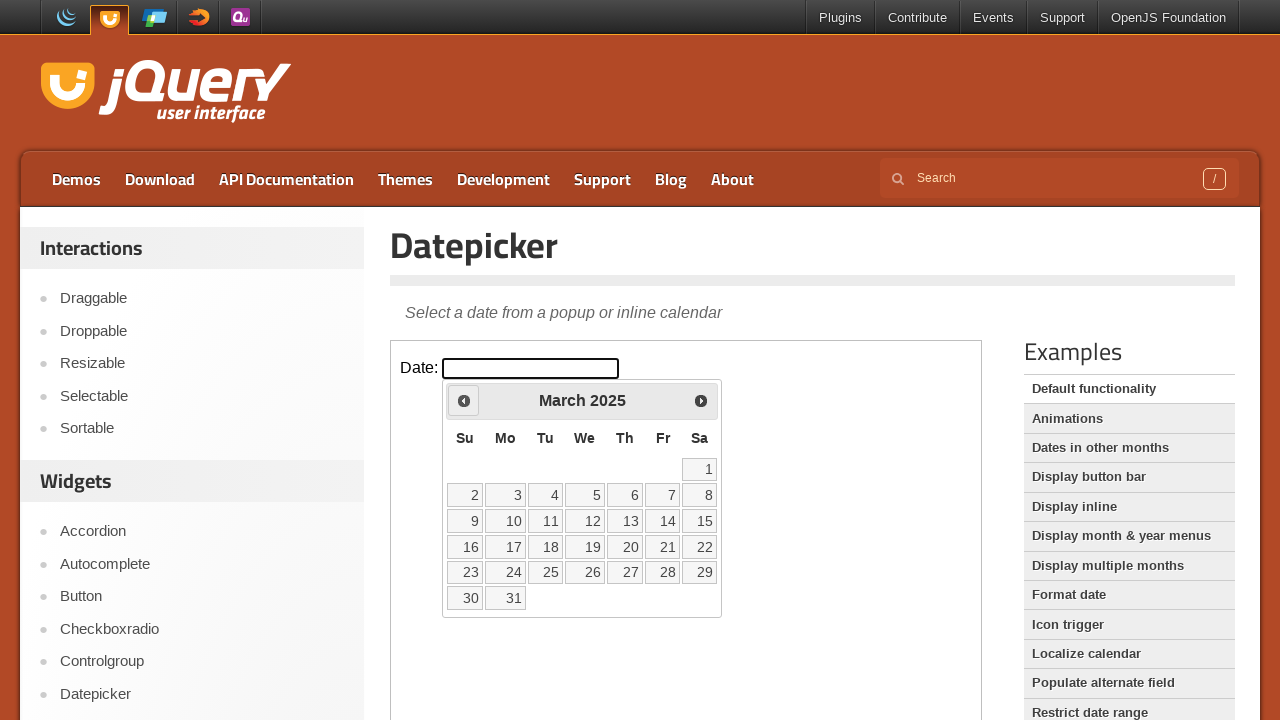

Retrieved current month 'March' and year '2025' from calendar
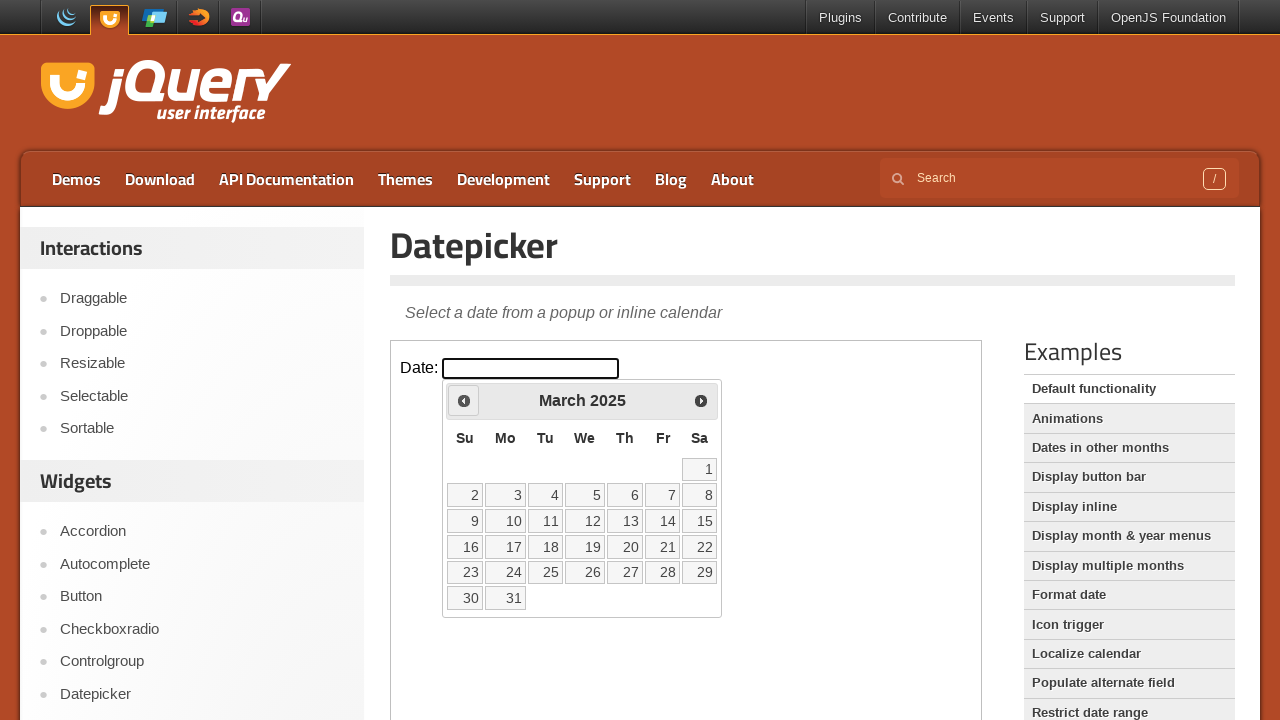

Clicked previous month button to navigate backwards at (464, 400) on iframe >> nth=0 >> internal:control=enter-frame >> span.ui-icon-circle-triangle-
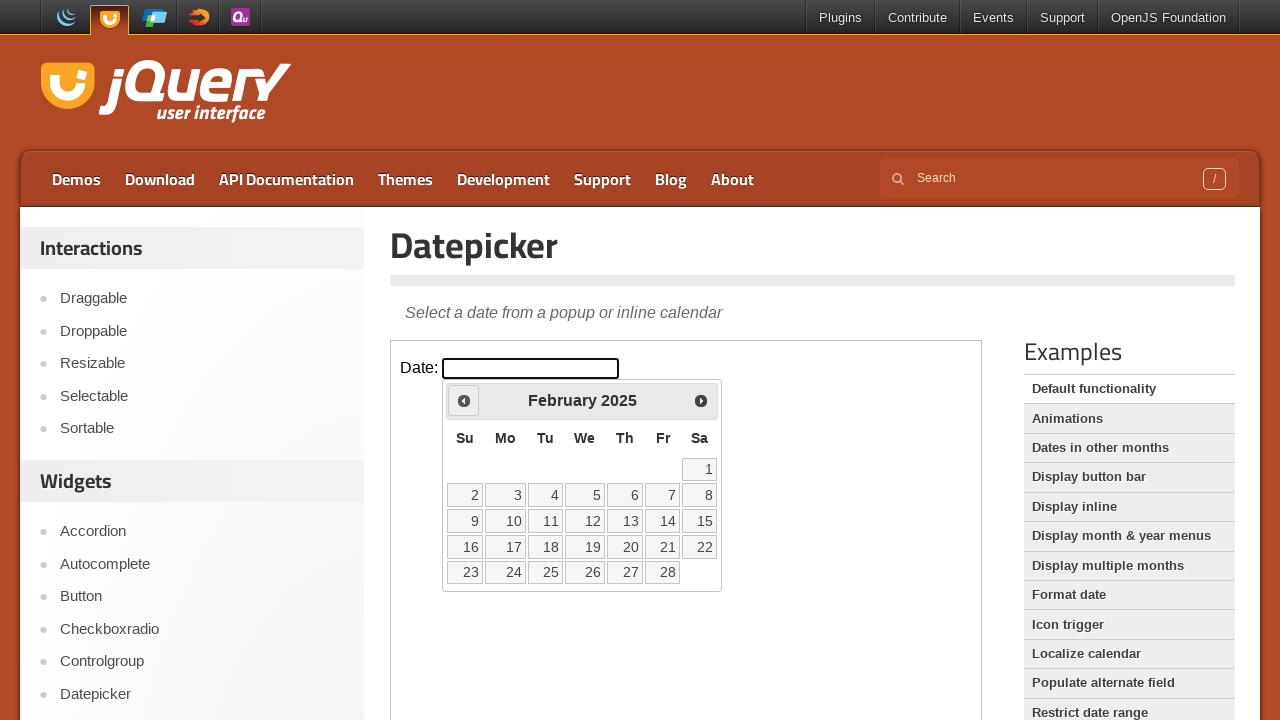

Waited for calendar to update after month navigation
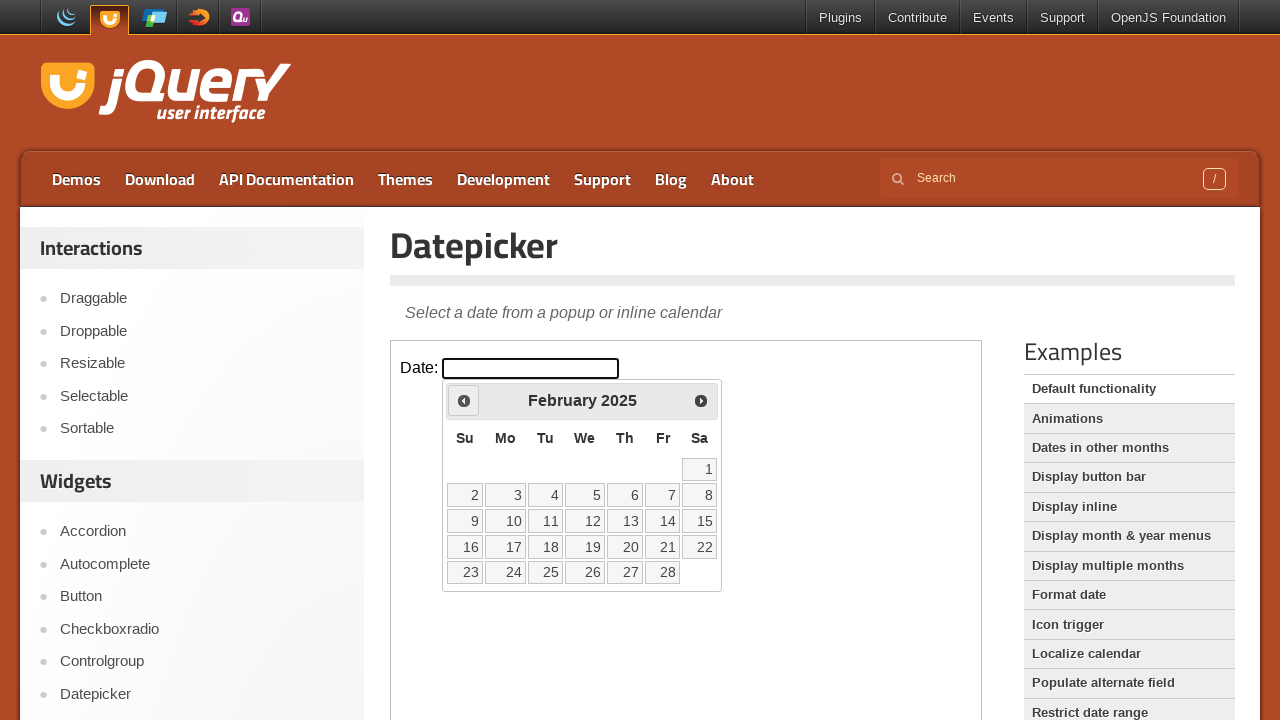

Retrieved current month 'February' and year '2025' from calendar
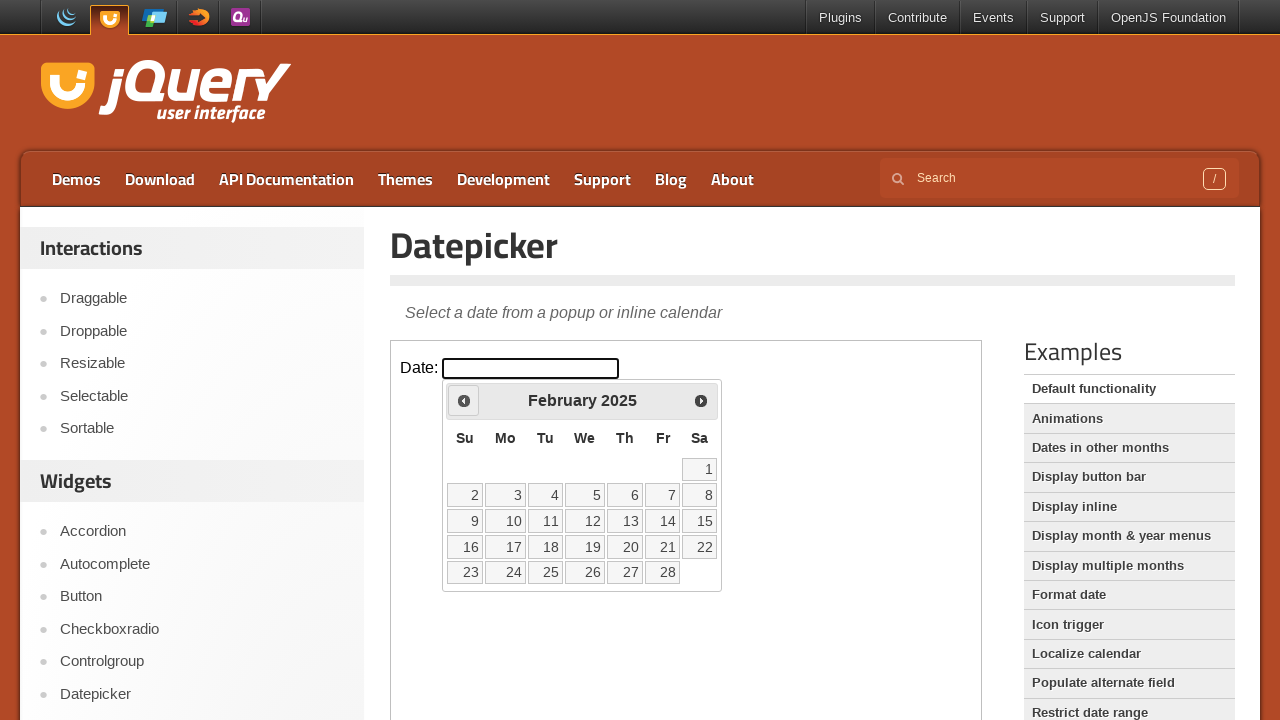

Clicked previous month button to navigate backwards at (464, 400) on iframe >> nth=0 >> internal:control=enter-frame >> span.ui-icon-circle-triangle-
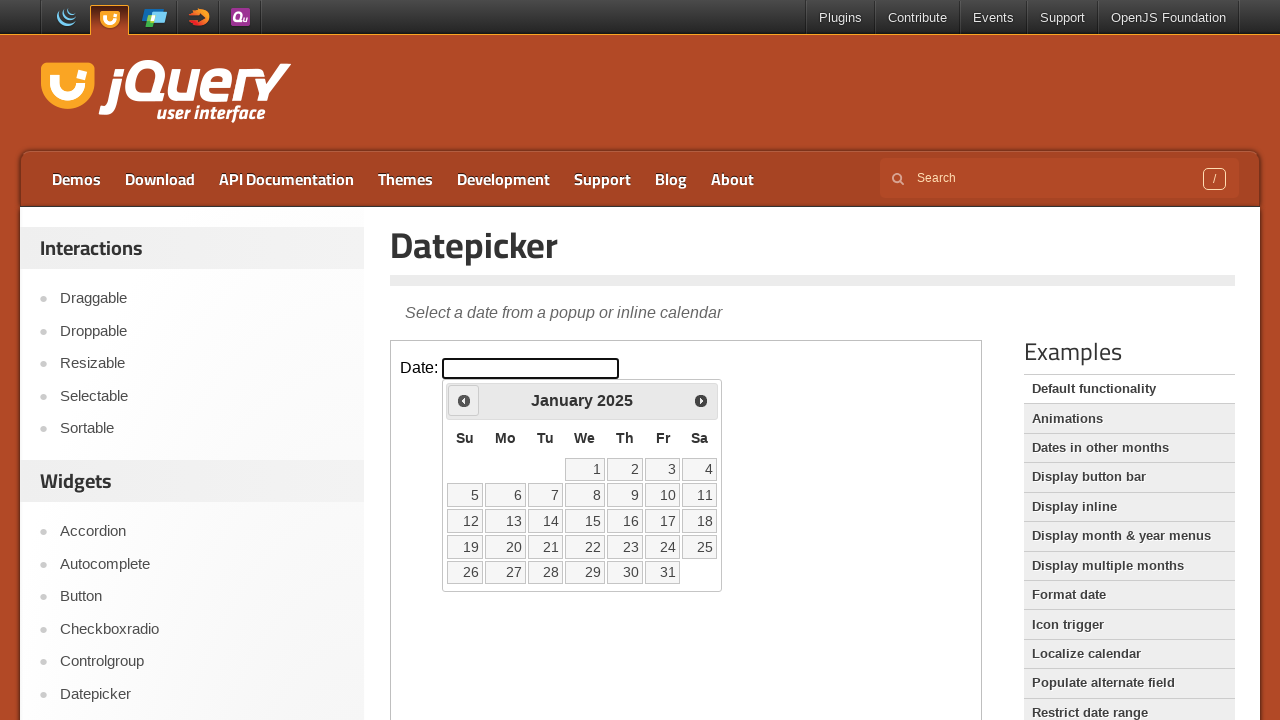

Waited for calendar to update after month navigation
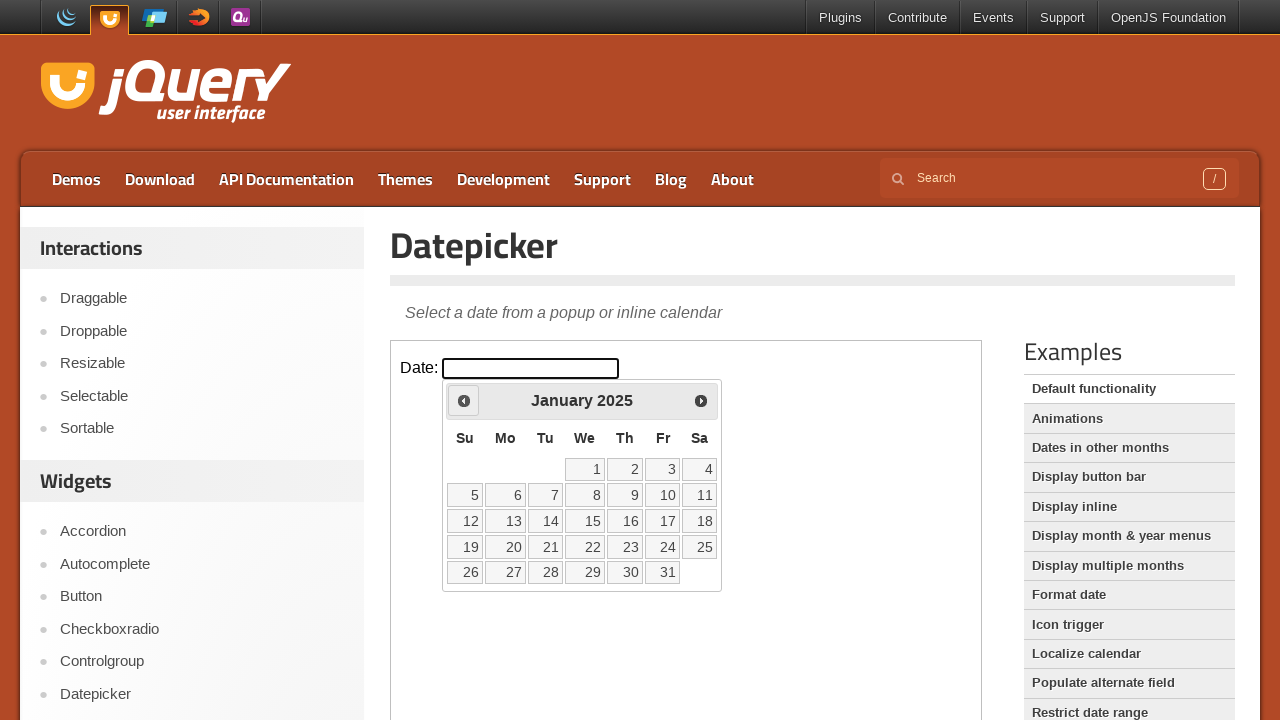

Retrieved current month 'January' and year '2025' from calendar
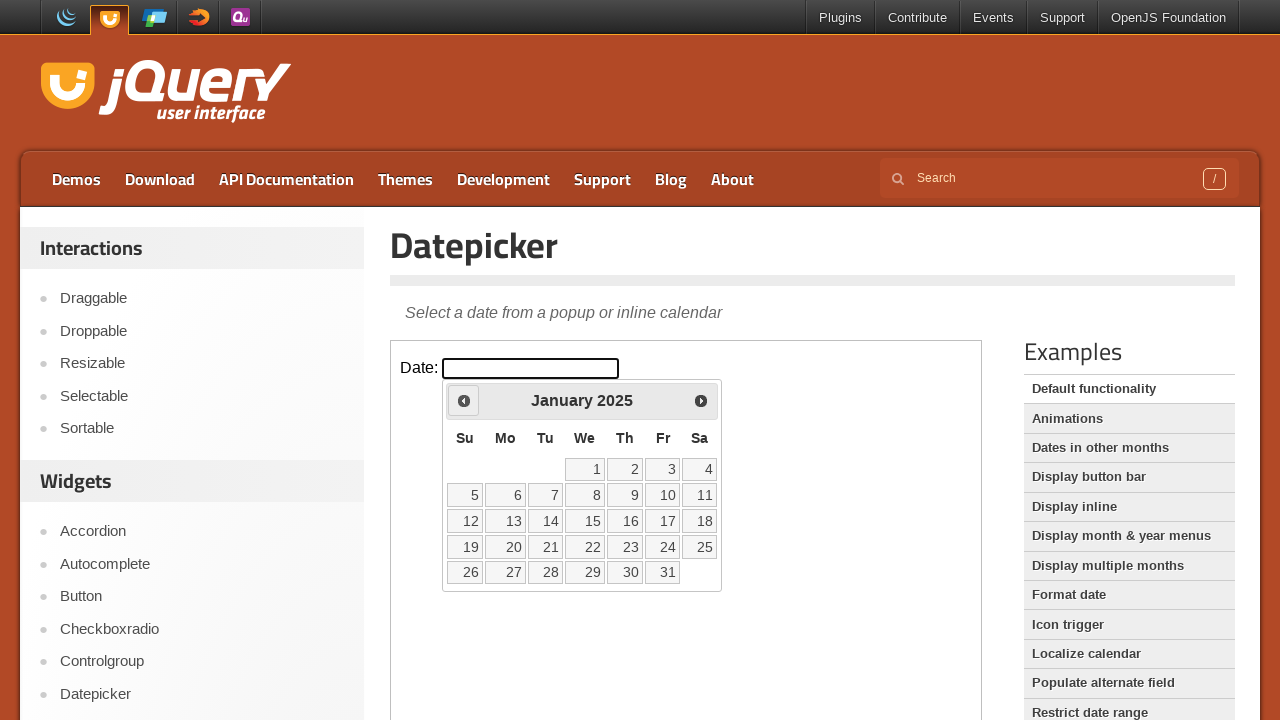

Clicked previous month button to navigate backwards at (464, 400) on iframe >> nth=0 >> internal:control=enter-frame >> span.ui-icon-circle-triangle-
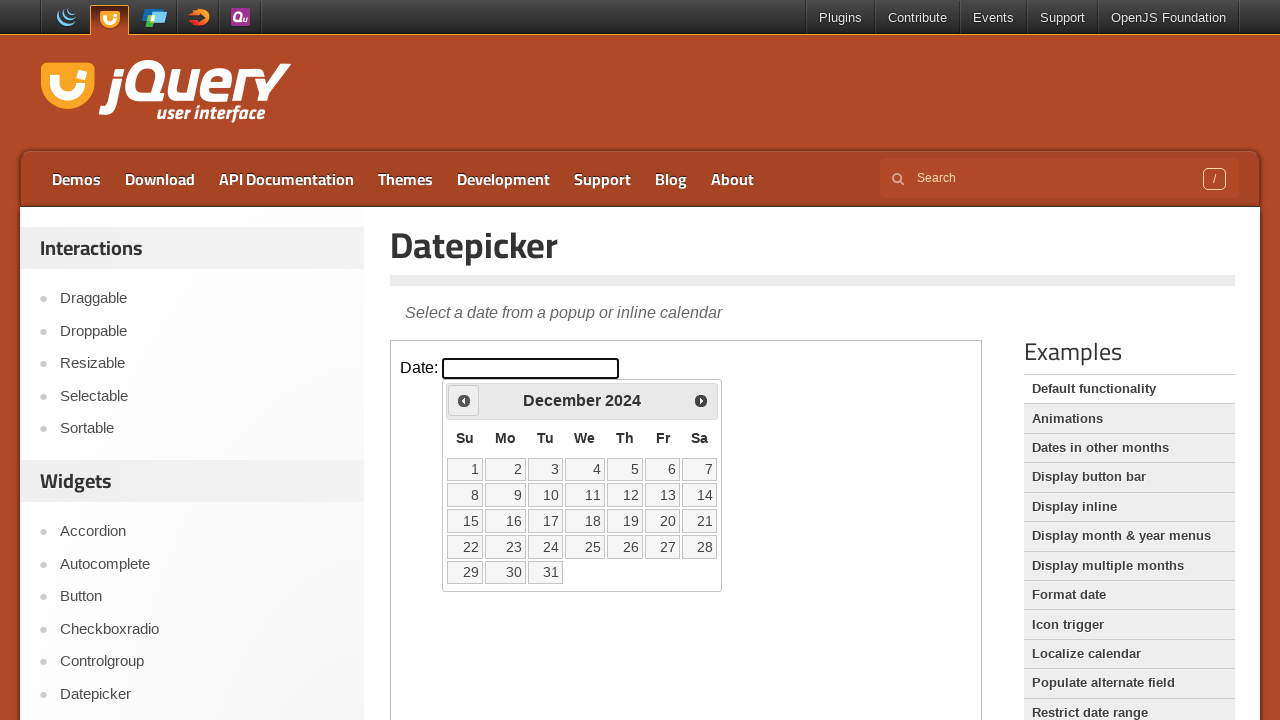

Waited for calendar to update after month navigation
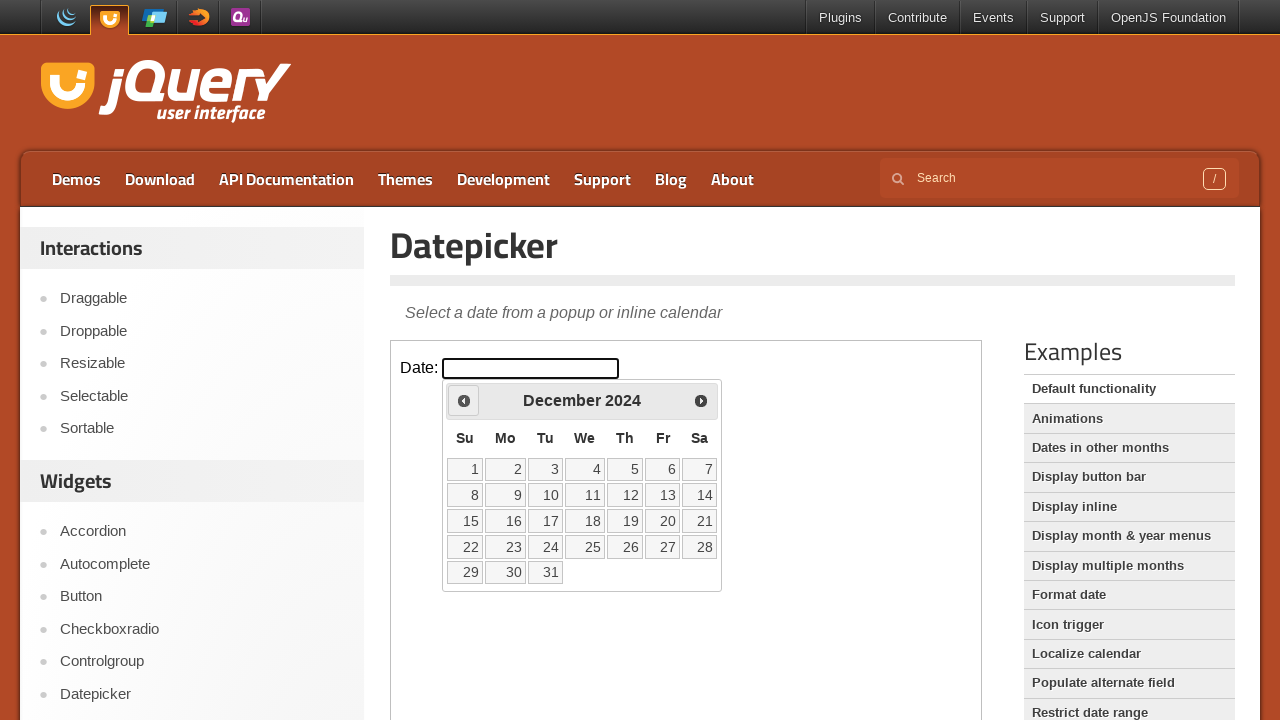

Retrieved current month 'December' and year '2024' from calendar
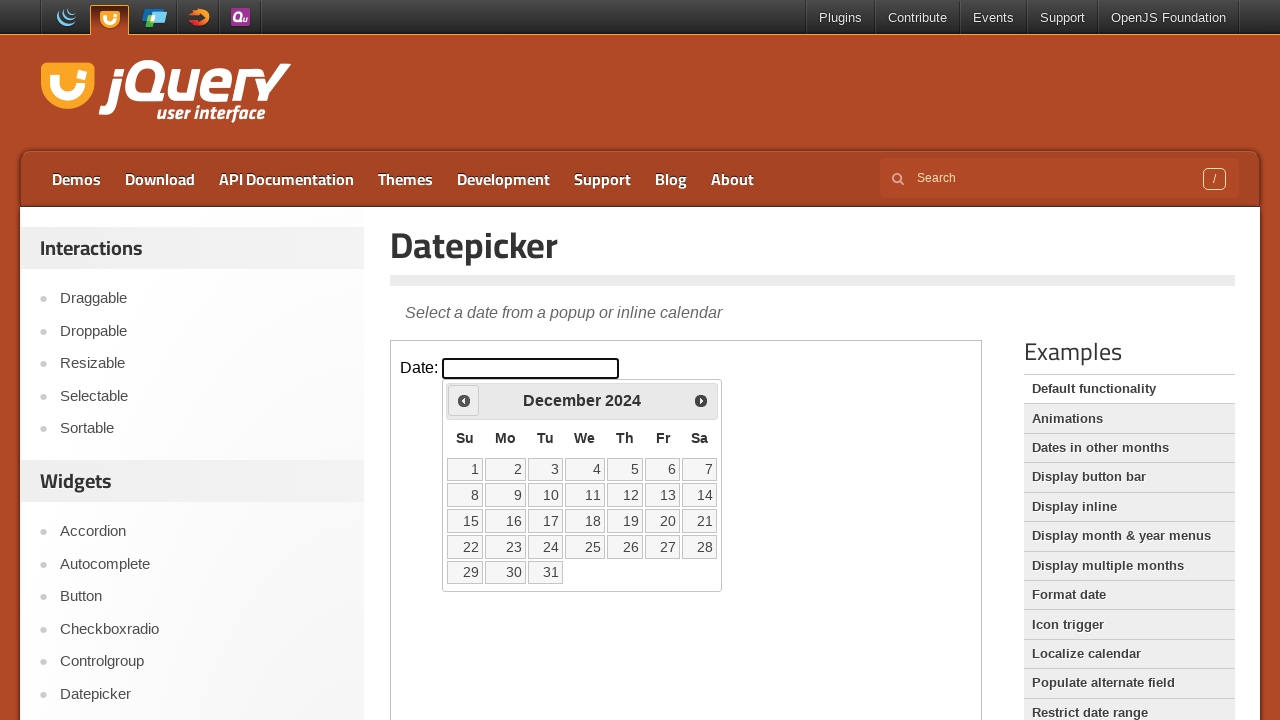

Clicked previous month button to navigate backwards at (464, 400) on iframe >> nth=0 >> internal:control=enter-frame >> span.ui-icon-circle-triangle-
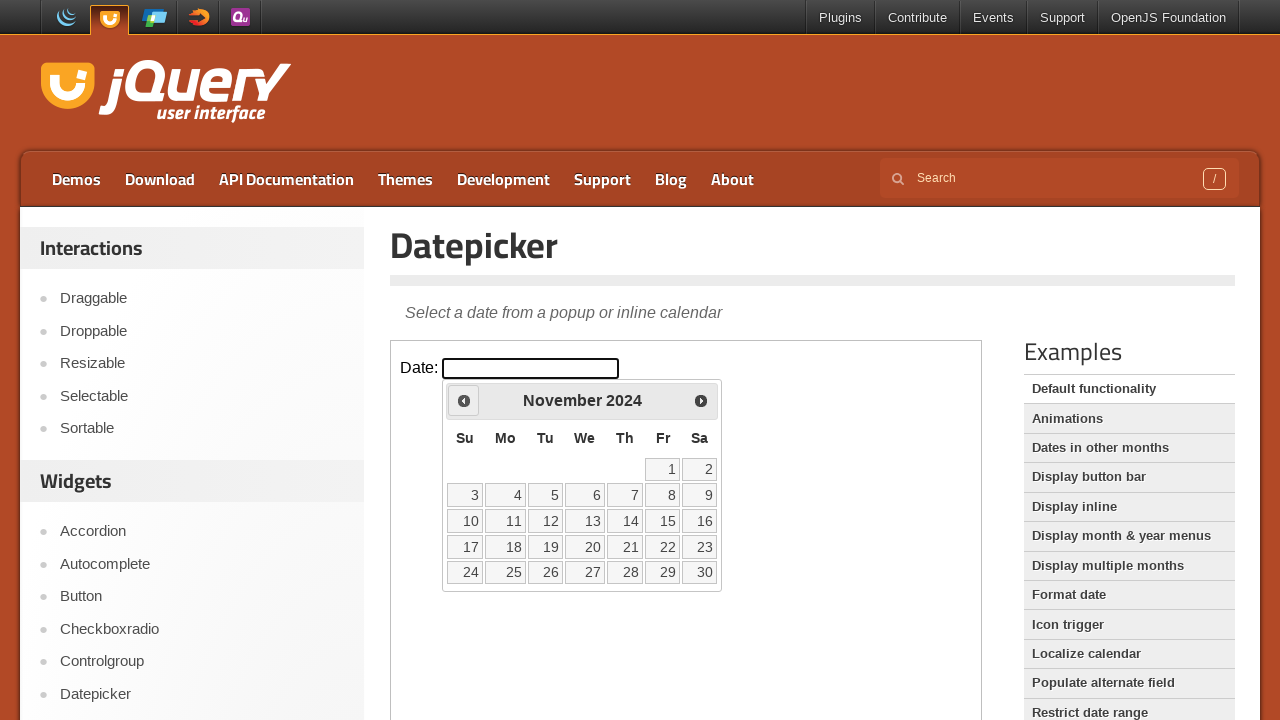

Waited for calendar to update after month navigation
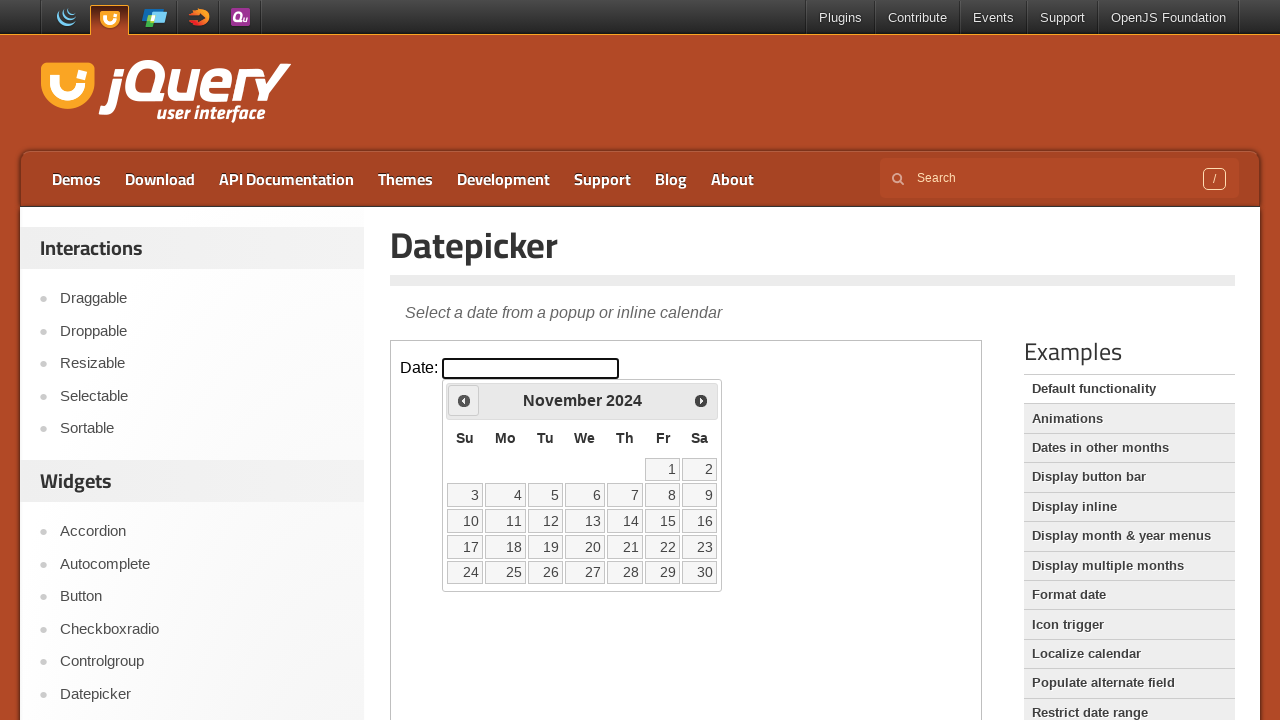

Retrieved current month 'November' and year '2024' from calendar
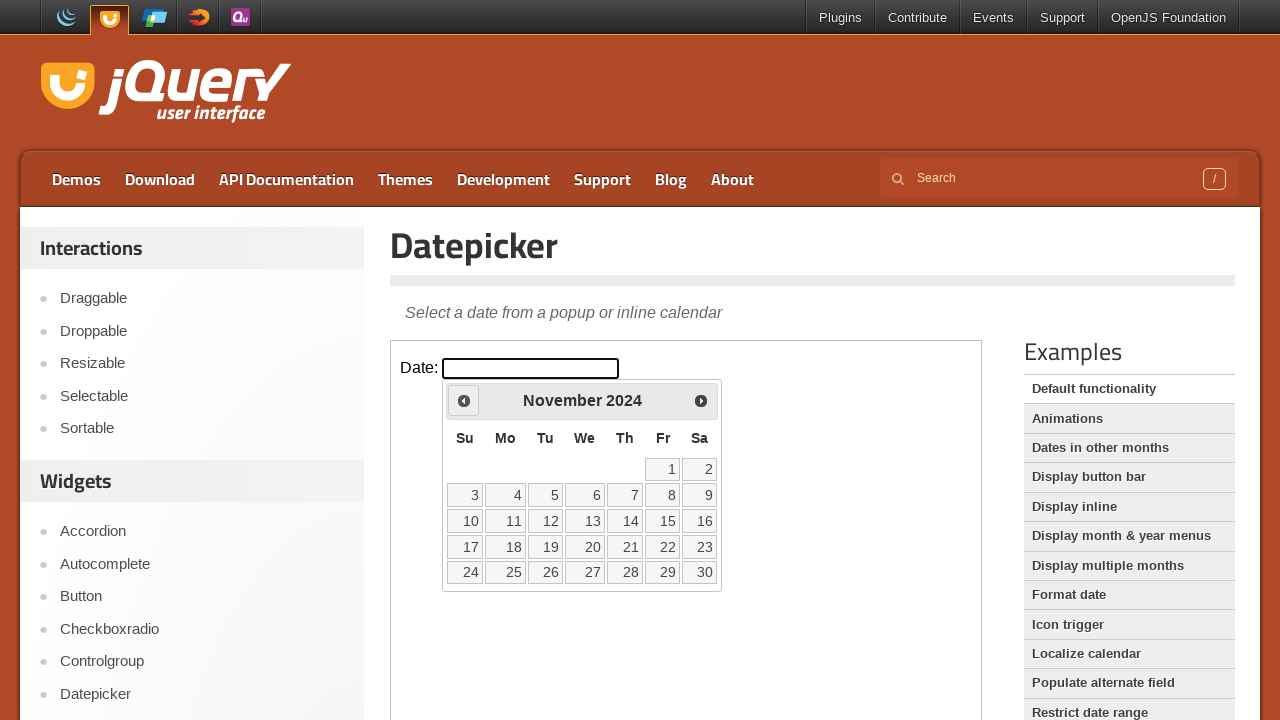

Clicked previous month button to navigate backwards at (464, 400) on iframe >> nth=0 >> internal:control=enter-frame >> span.ui-icon-circle-triangle-
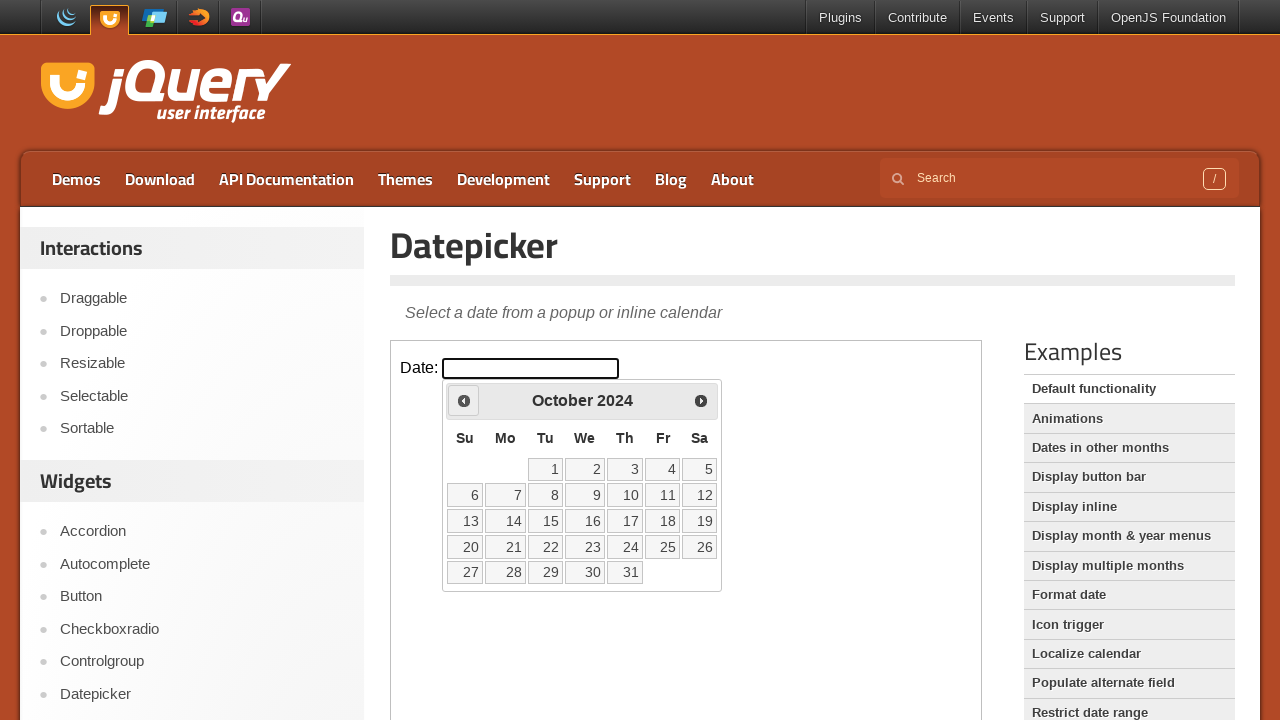

Waited for calendar to update after month navigation
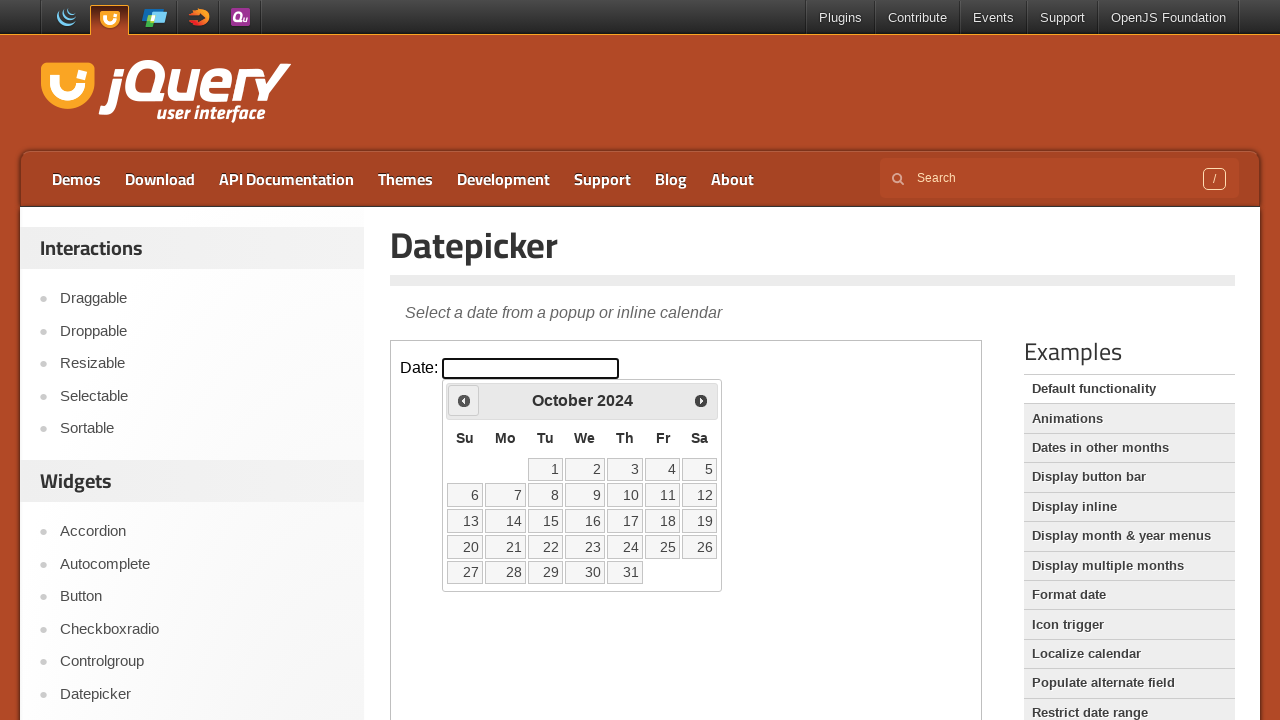

Retrieved current month 'October' and year '2024' from calendar
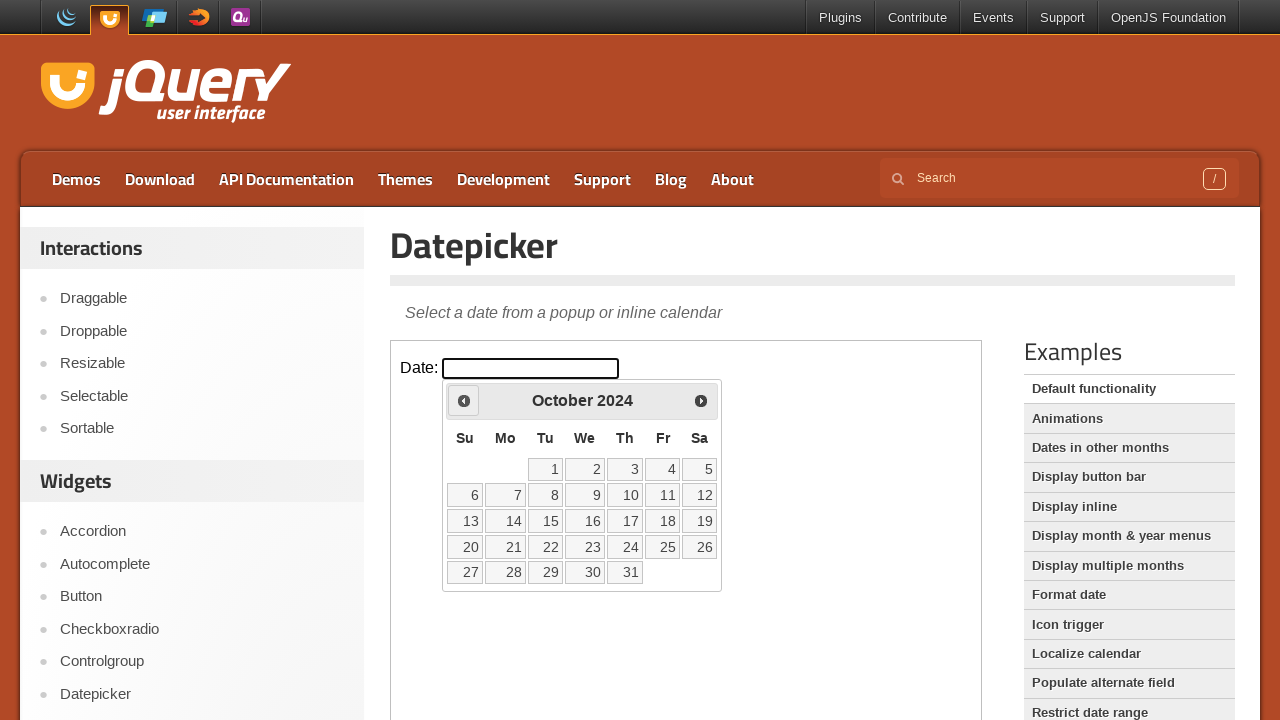

Clicked previous month button to navigate backwards at (464, 400) on iframe >> nth=0 >> internal:control=enter-frame >> span.ui-icon-circle-triangle-
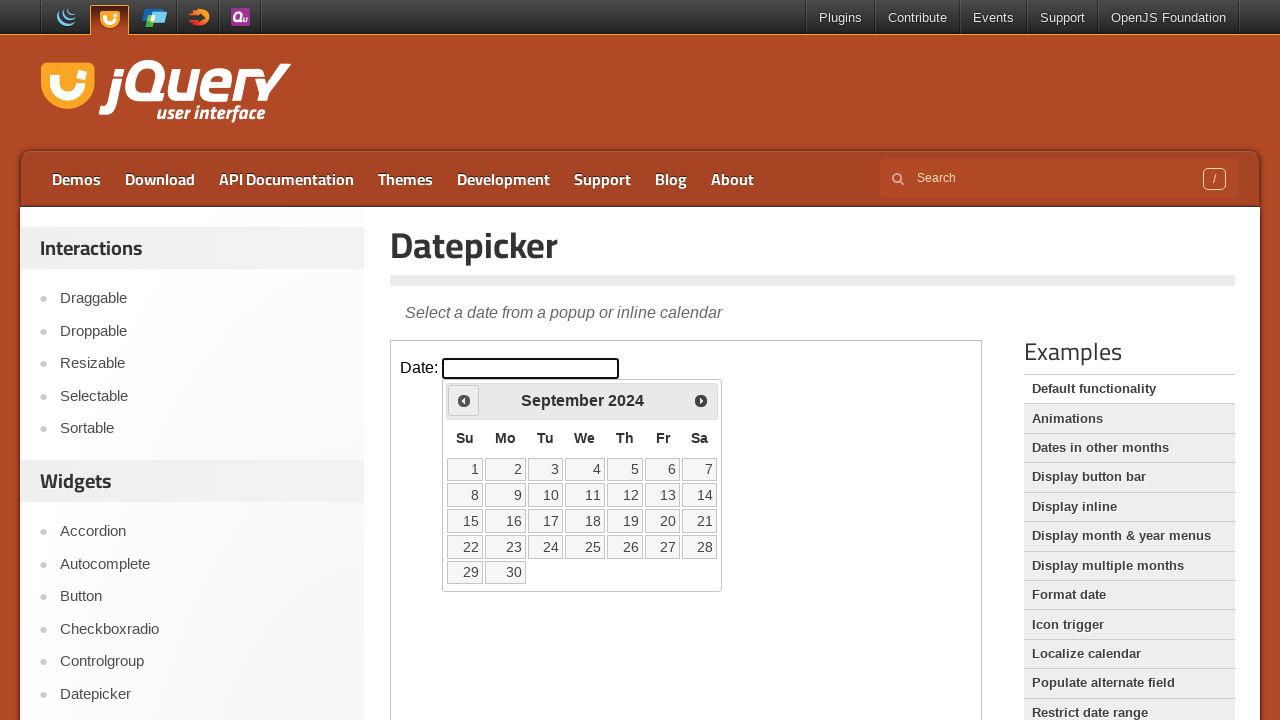

Waited for calendar to update after month navigation
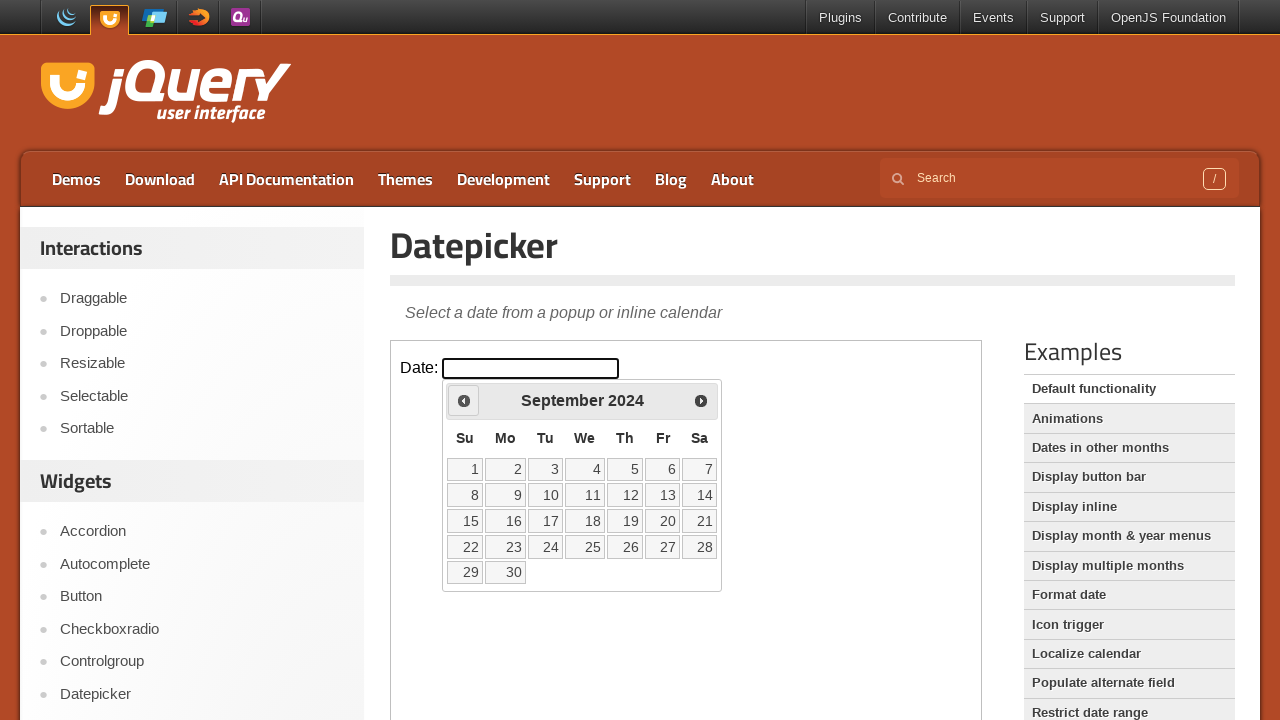

Retrieved current month 'September' and year '2024' from calendar
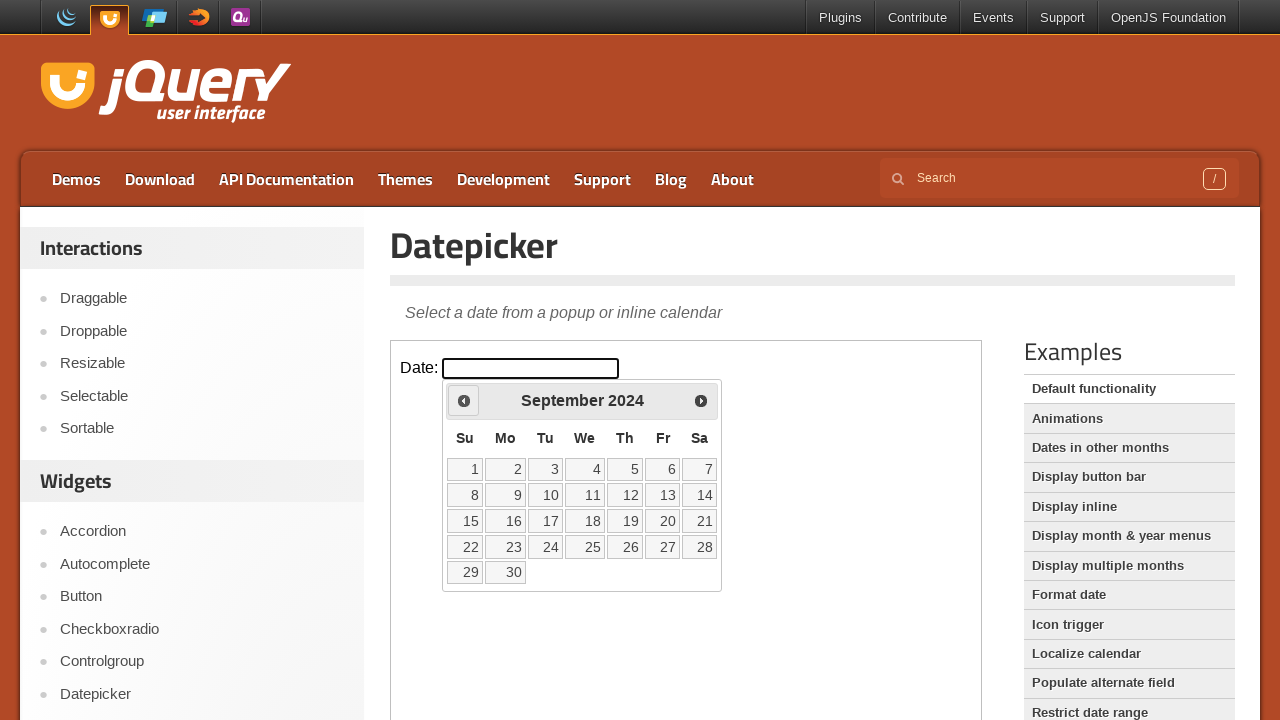

Clicked previous month button to navigate backwards at (464, 400) on iframe >> nth=0 >> internal:control=enter-frame >> span.ui-icon-circle-triangle-
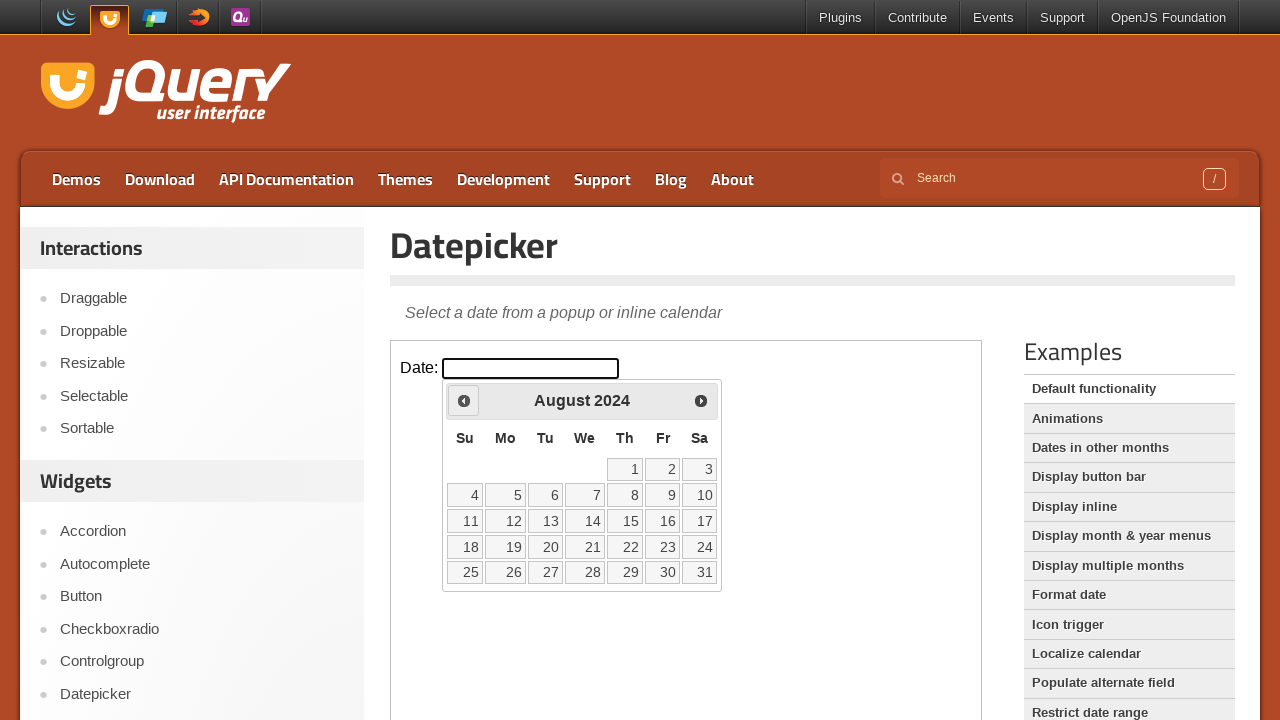

Waited for calendar to update after month navigation
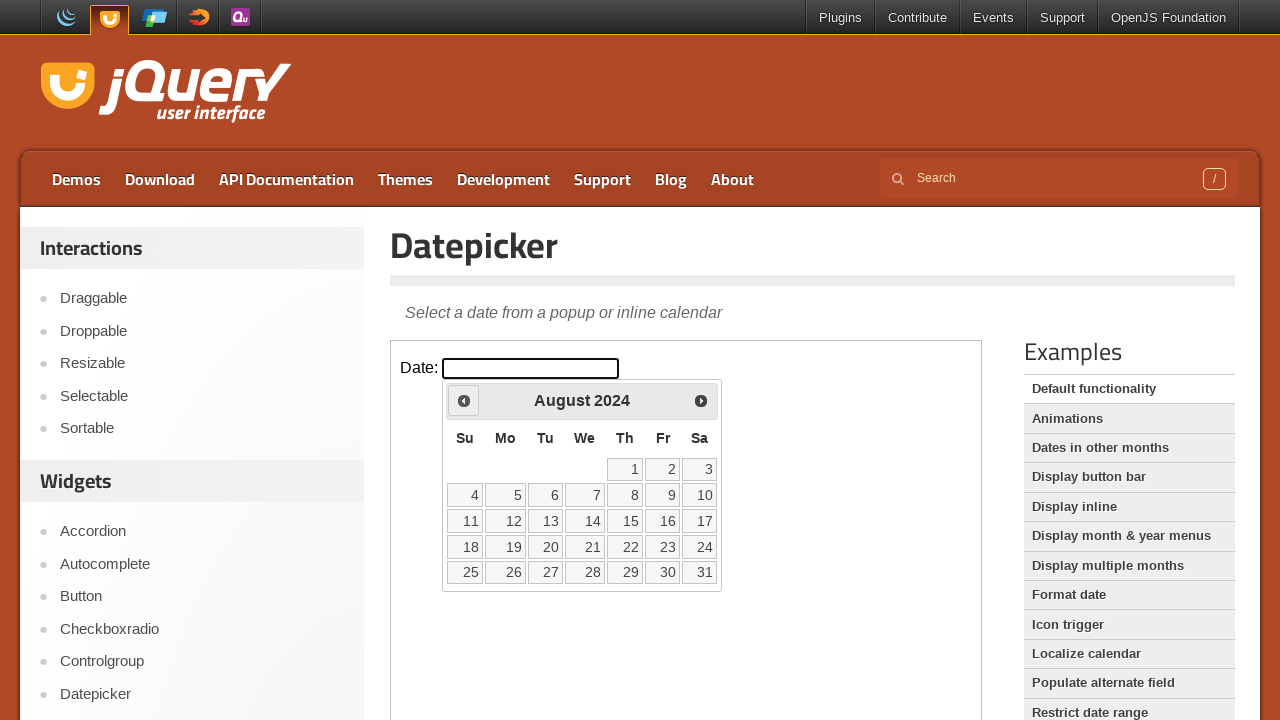

Retrieved current month 'August' and year '2024' from calendar
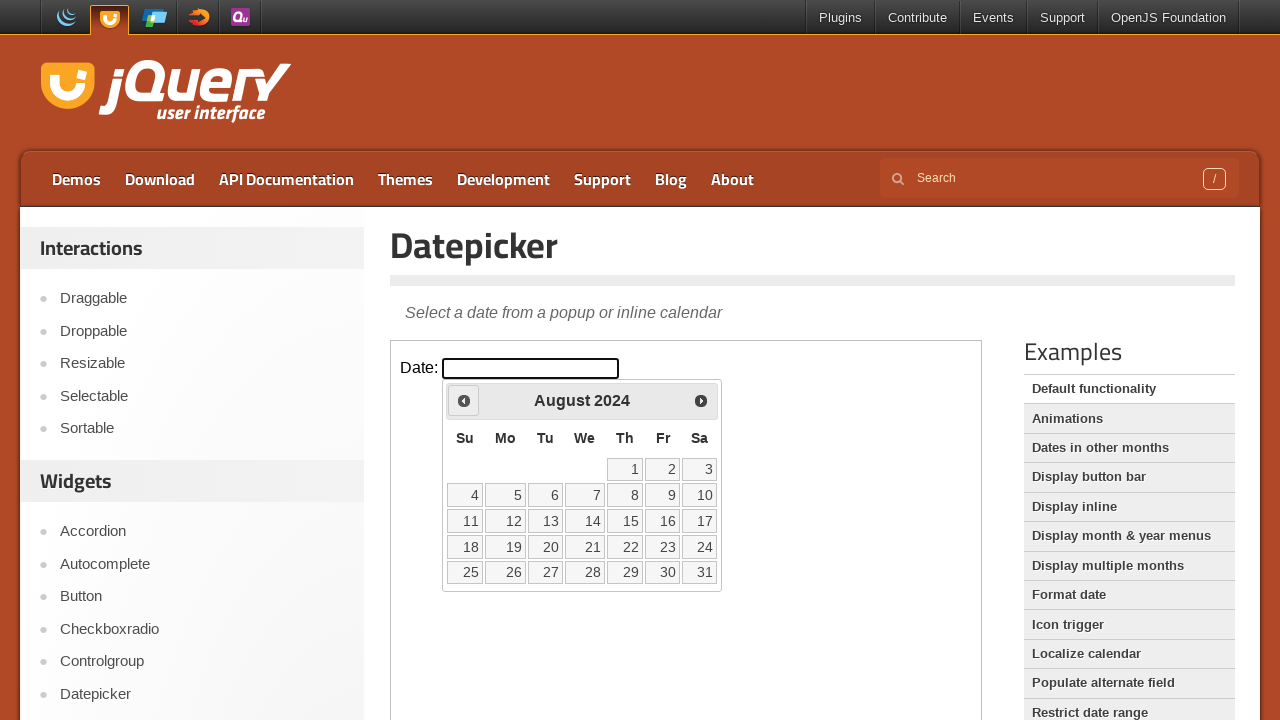

Clicked previous month button to navigate backwards at (464, 400) on iframe >> nth=0 >> internal:control=enter-frame >> span.ui-icon-circle-triangle-
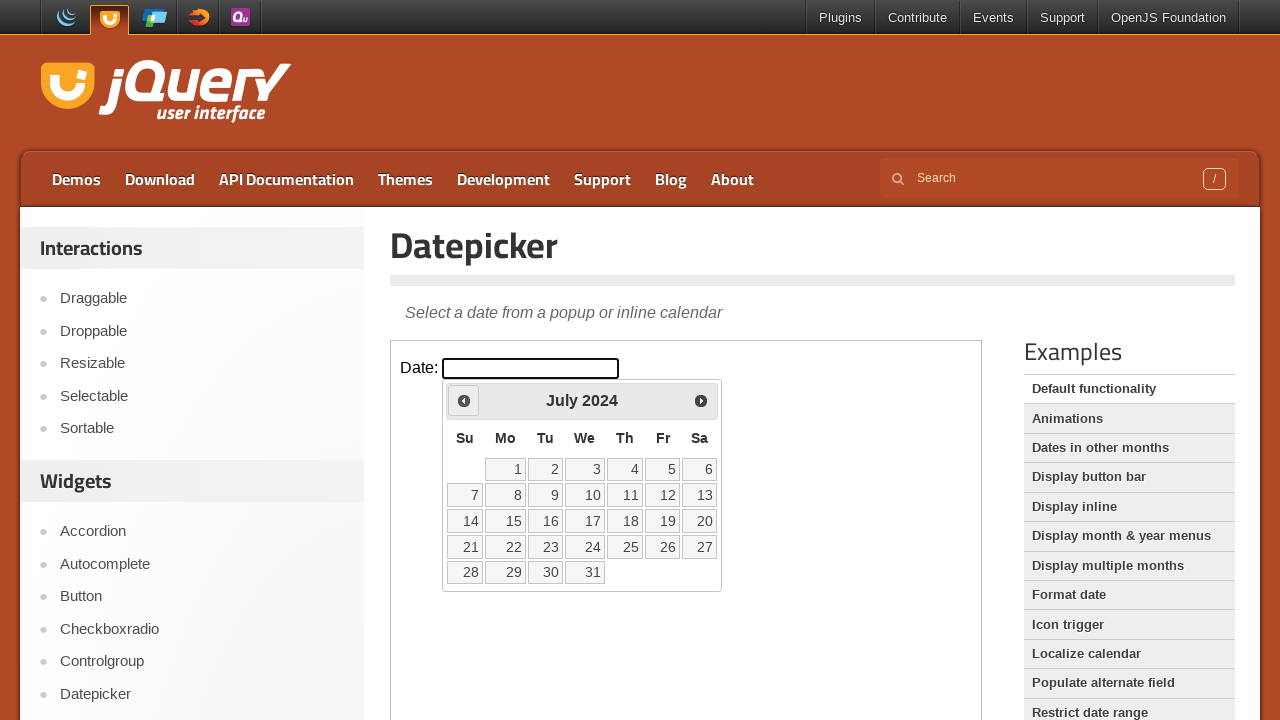

Waited for calendar to update after month navigation
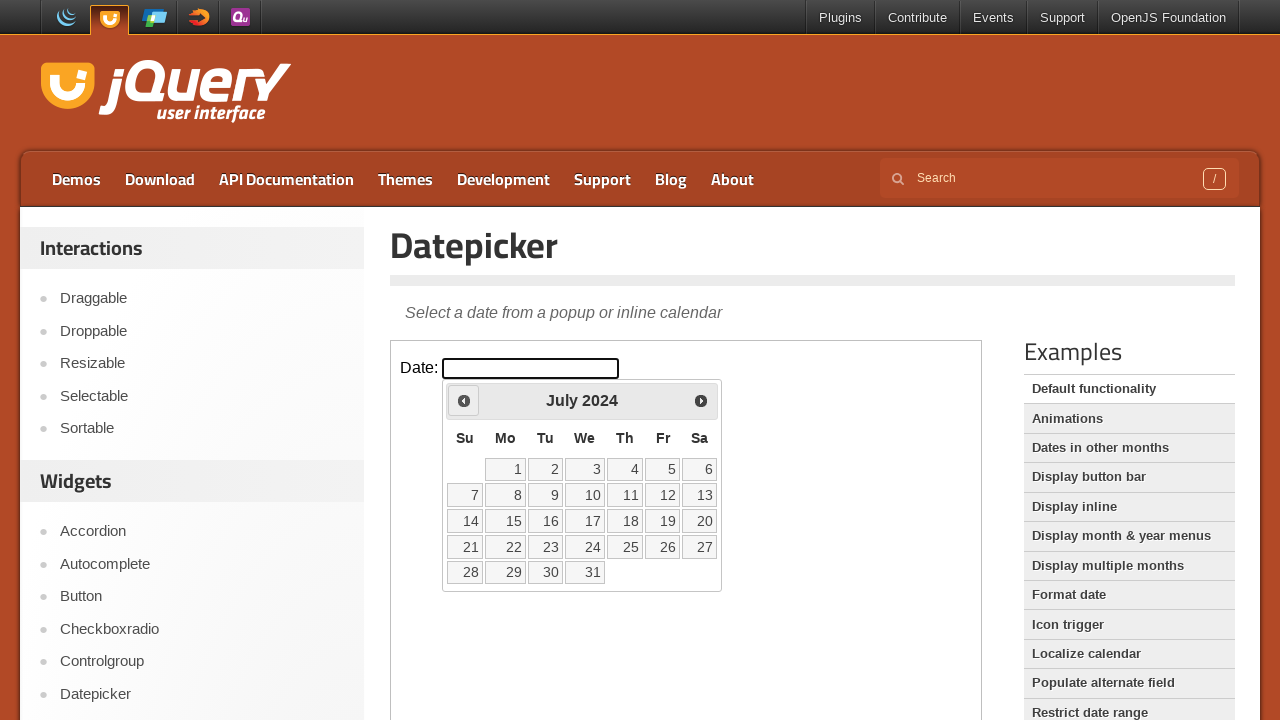

Retrieved current month 'July' and year '2024' from calendar
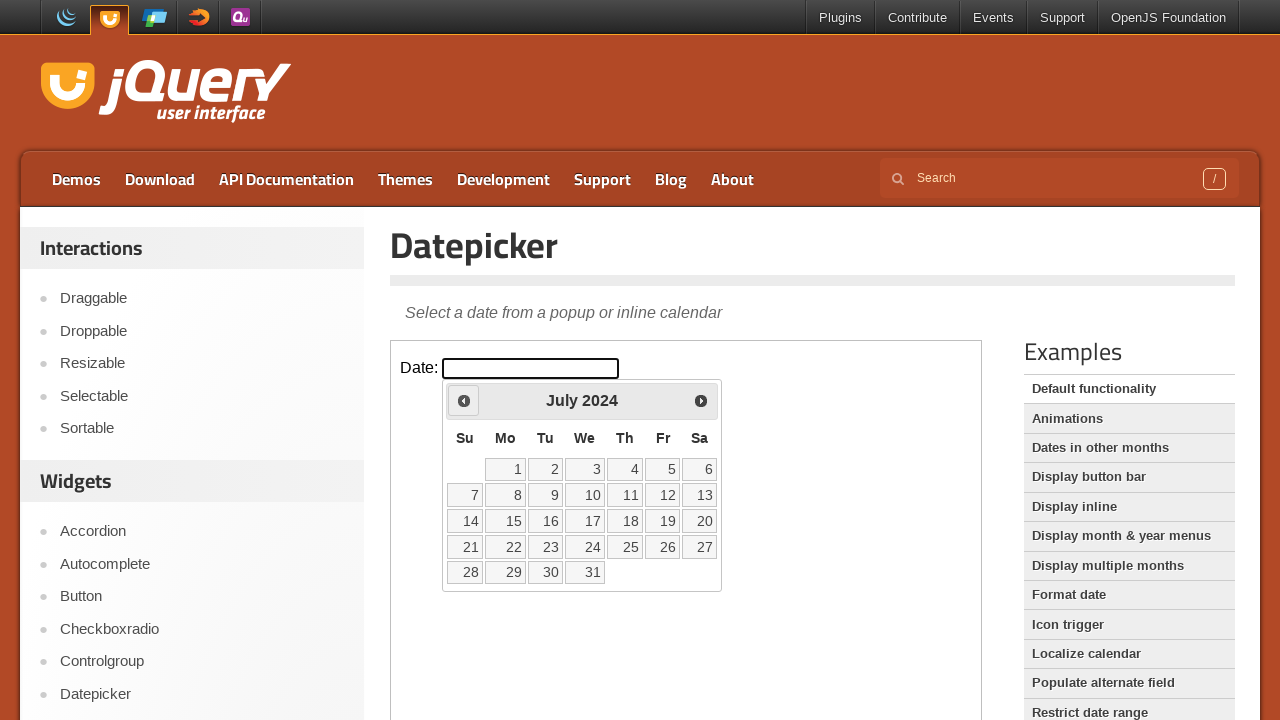

Clicked previous month button to navigate backwards at (464, 400) on iframe >> nth=0 >> internal:control=enter-frame >> span.ui-icon-circle-triangle-
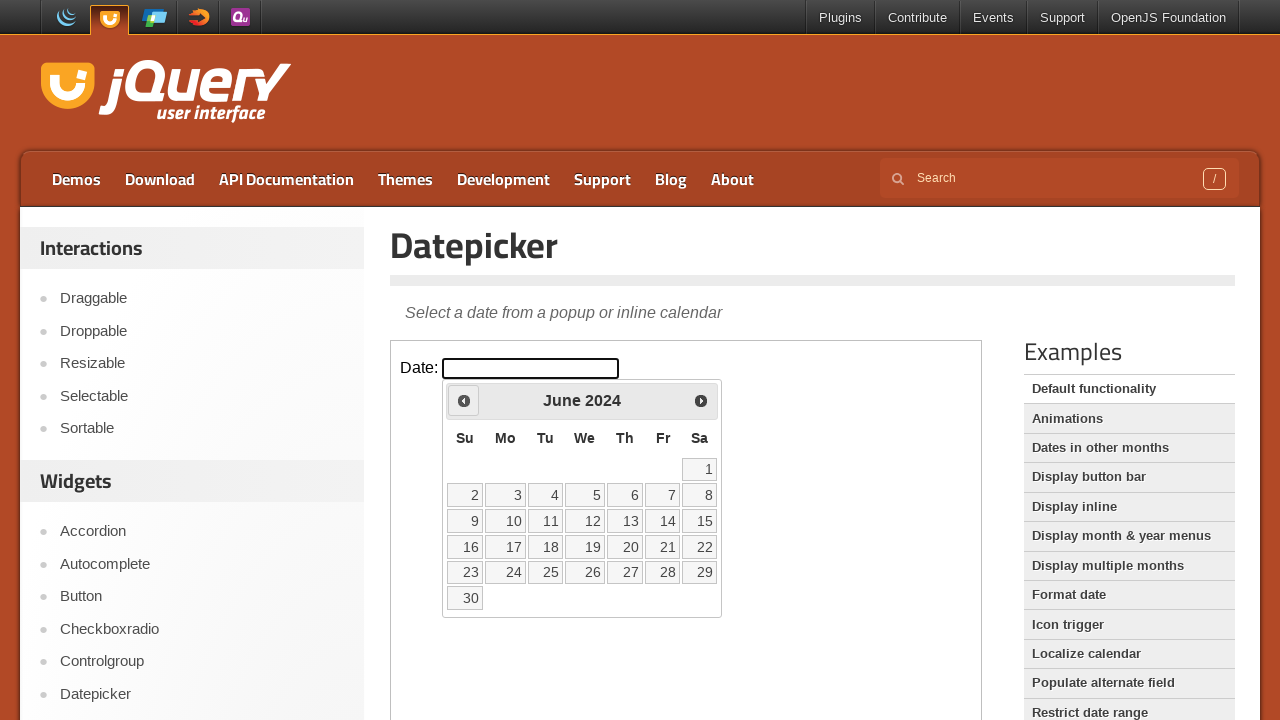

Waited for calendar to update after month navigation
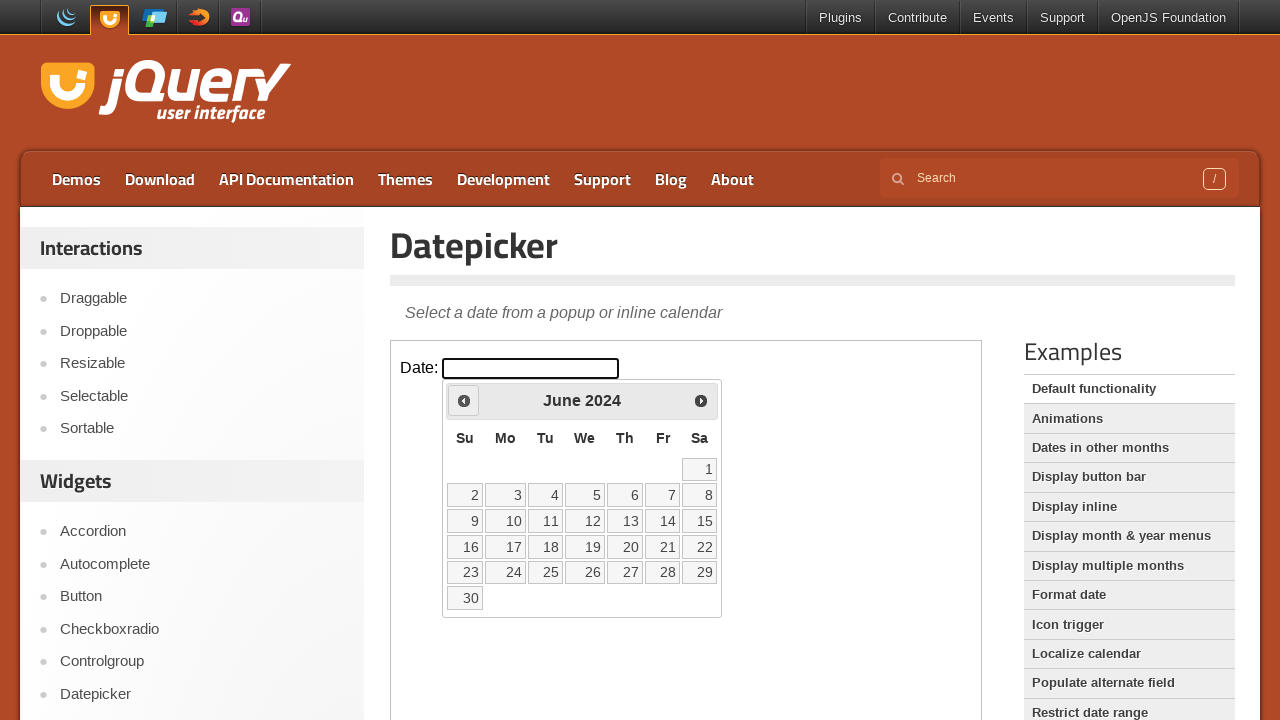

Retrieved current month 'June' and year '2024' from calendar
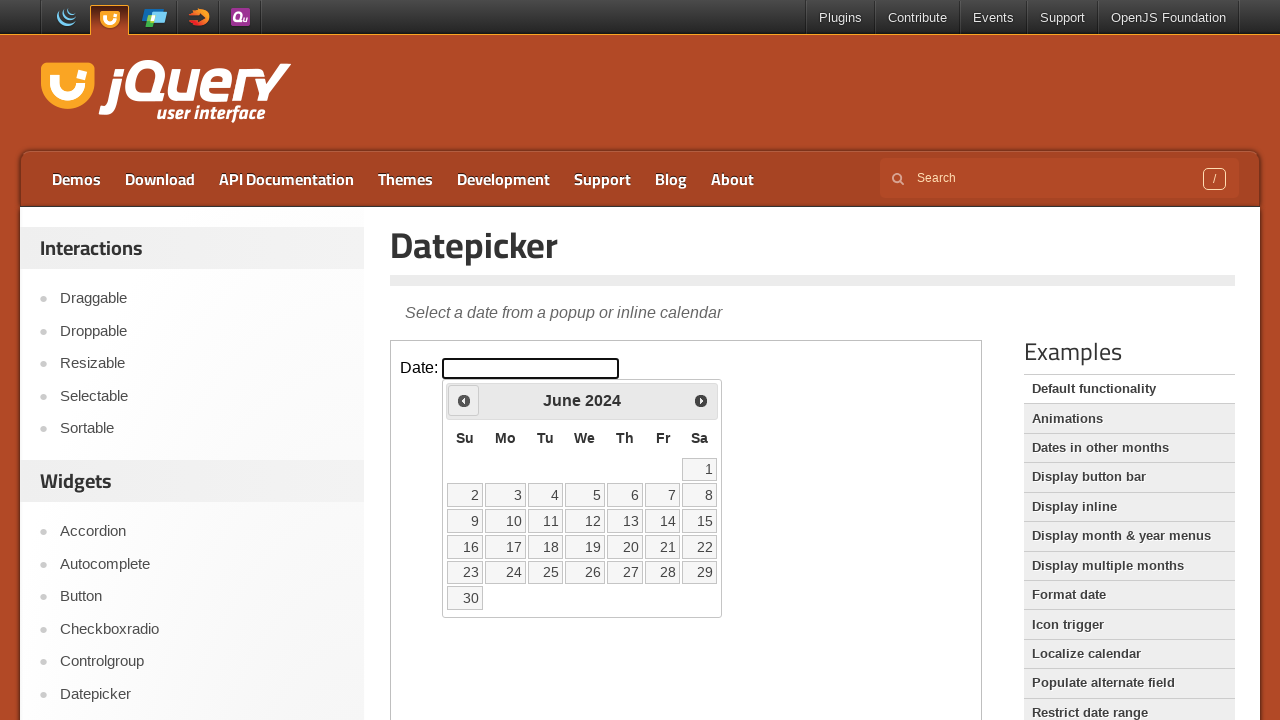

Clicked previous month button to navigate backwards at (464, 400) on iframe >> nth=0 >> internal:control=enter-frame >> span.ui-icon-circle-triangle-
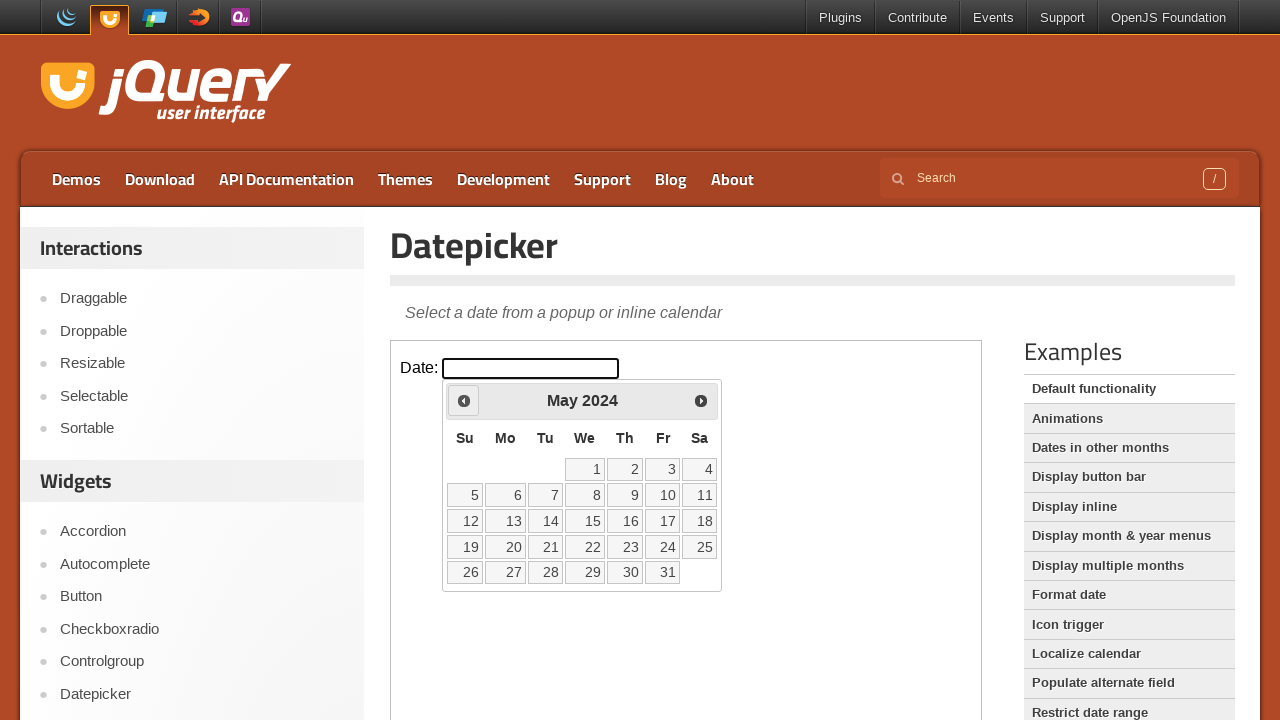

Waited for calendar to update after month navigation
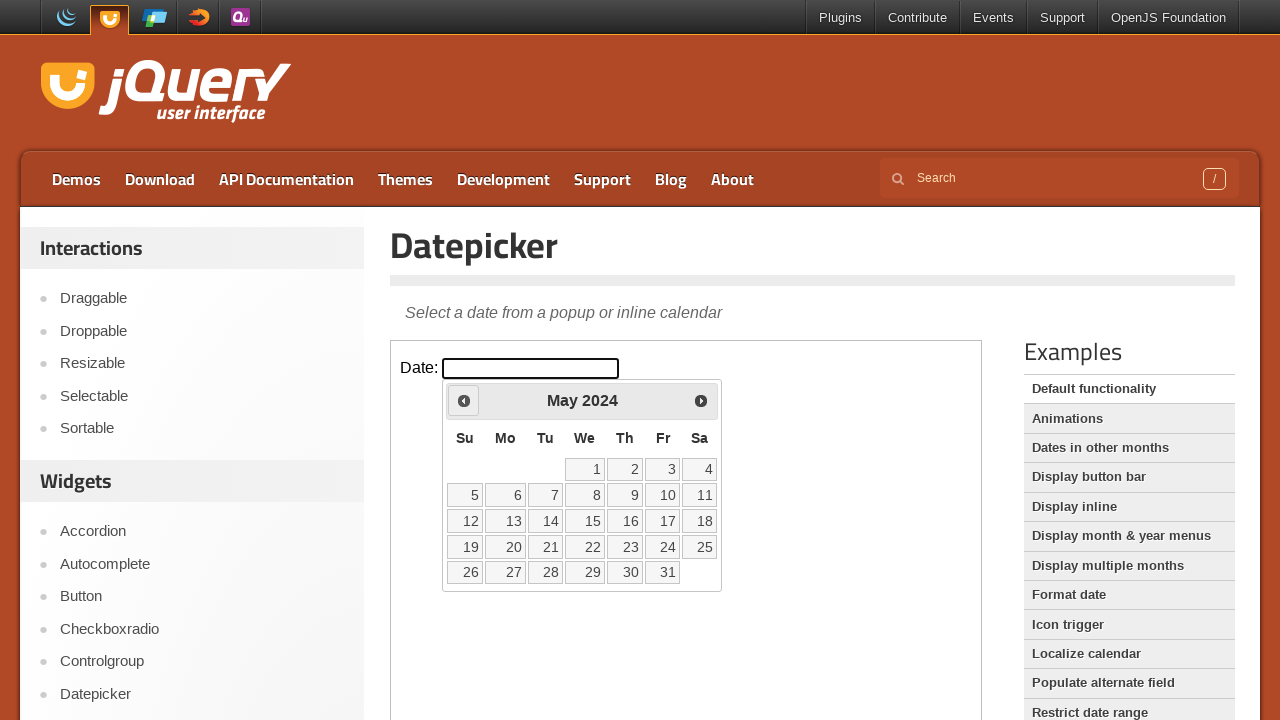

Retrieved current month 'May' and year '2024' from calendar
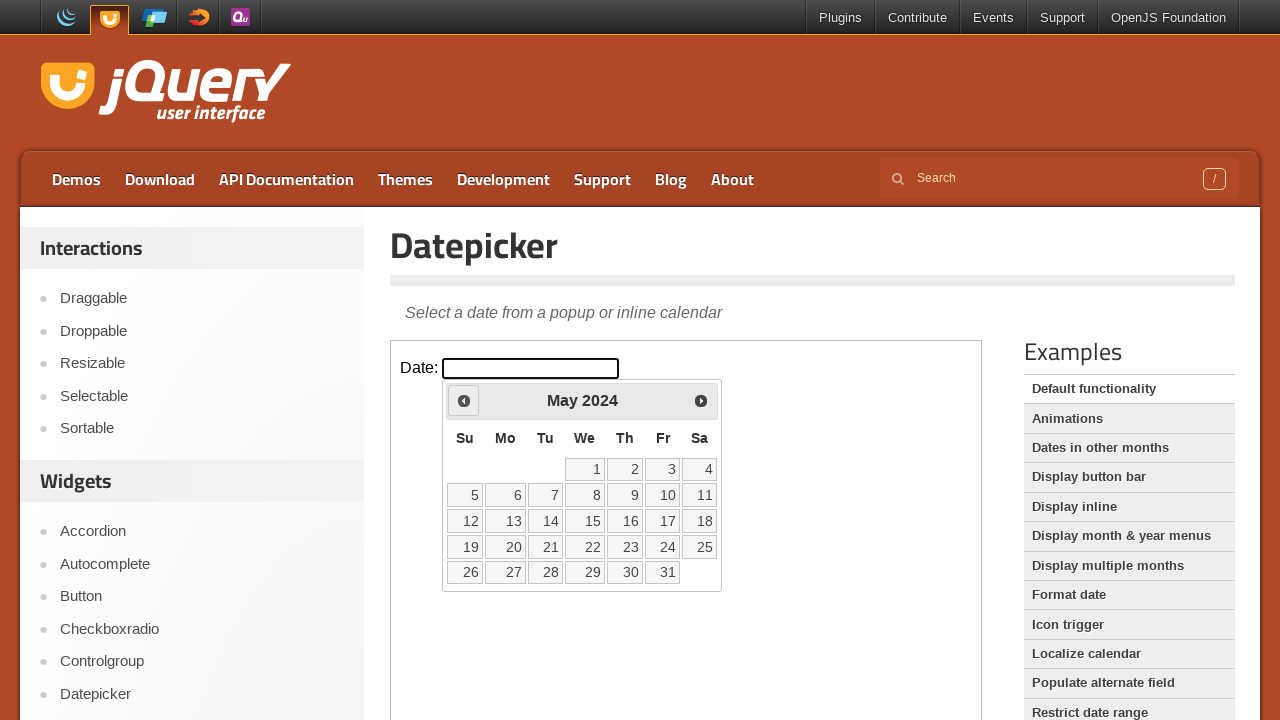

Clicked previous month button to navigate backwards at (464, 400) on iframe >> nth=0 >> internal:control=enter-frame >> span.ui-icon-circle-triangle-
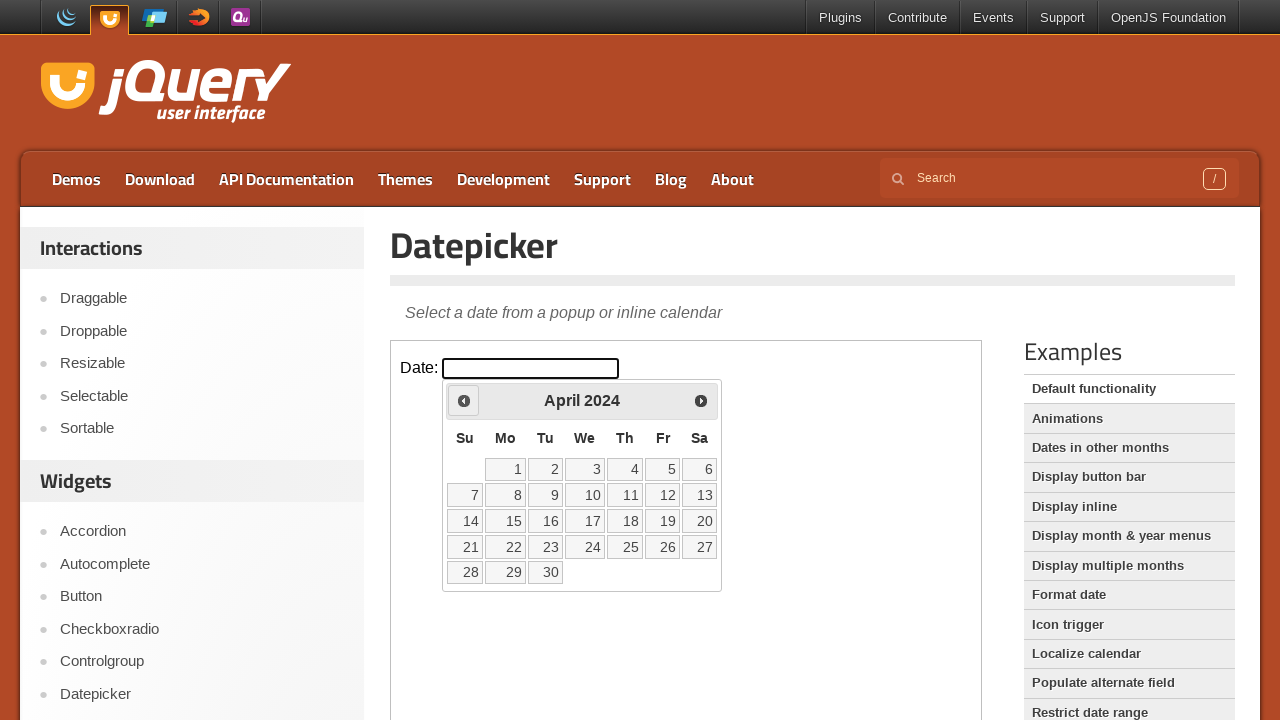

Waited for calendar to update after month navigation
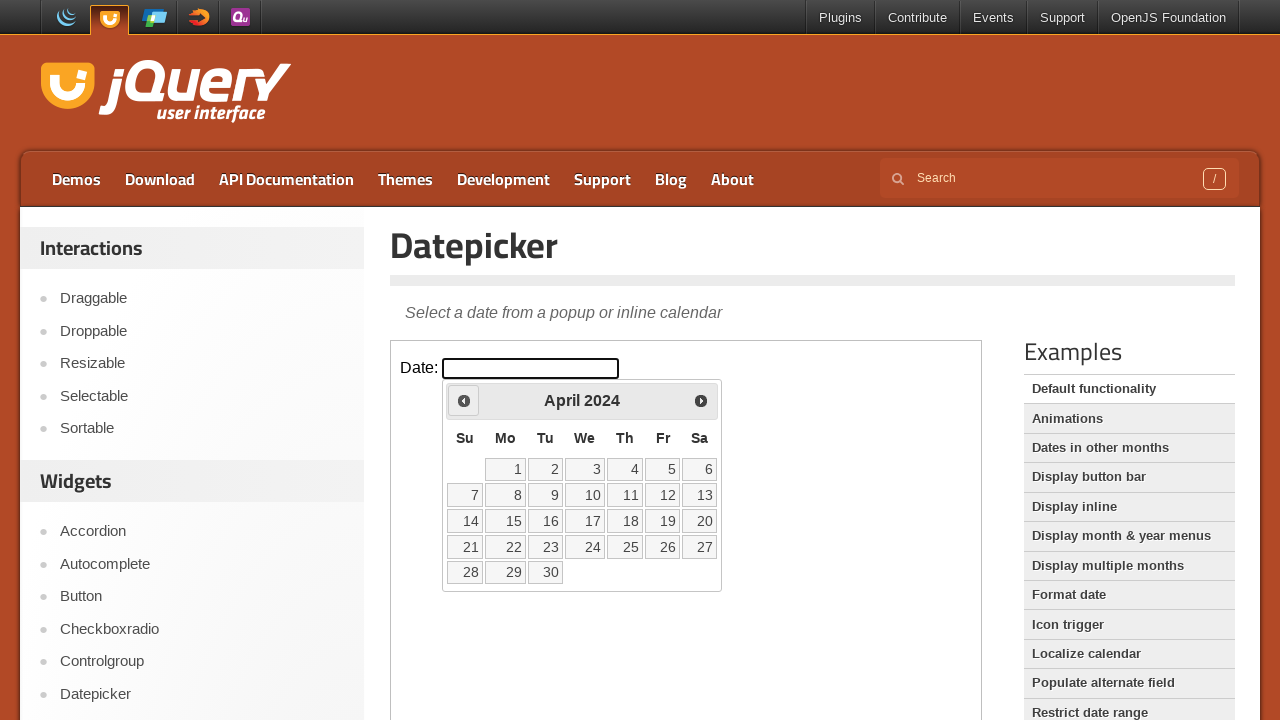

Retrieved current month 'April' and year '2024' from calendar
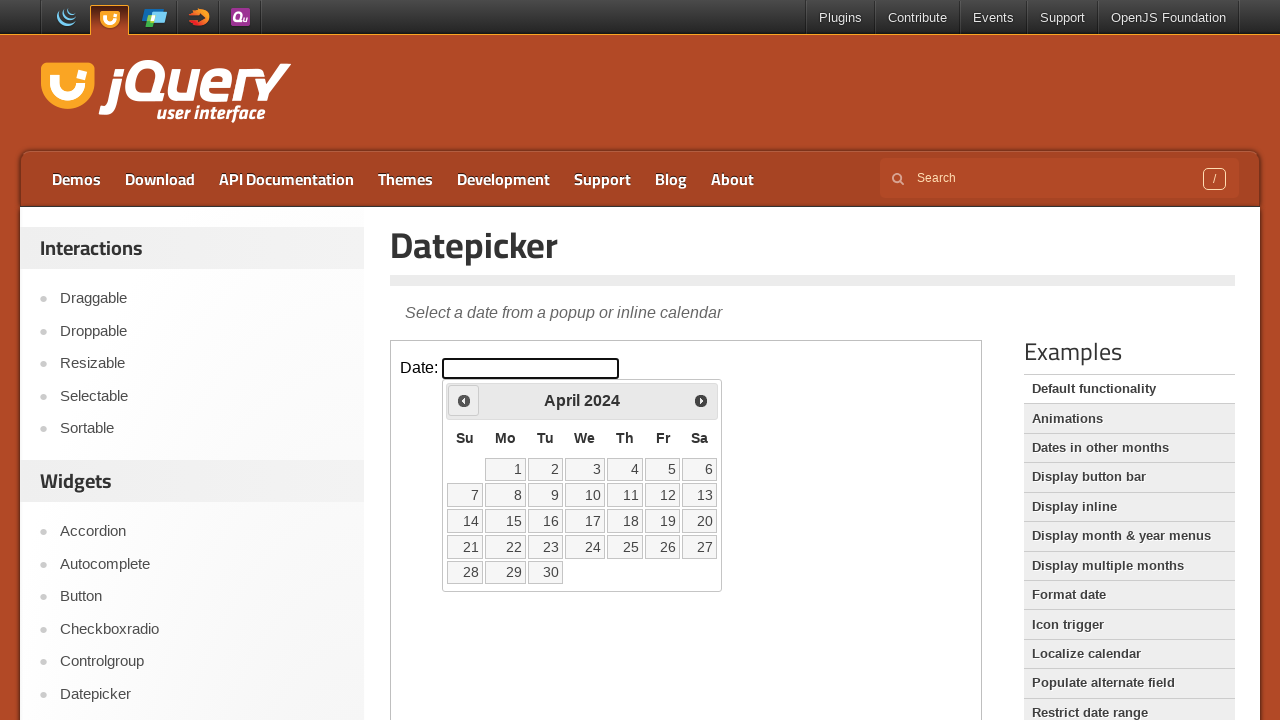

Clicked previous month button to navigate backwards at (464, 400) on iframe >> nth=0 >> internal:control=enter-frame >> span.ui-icon-circle-triangle-
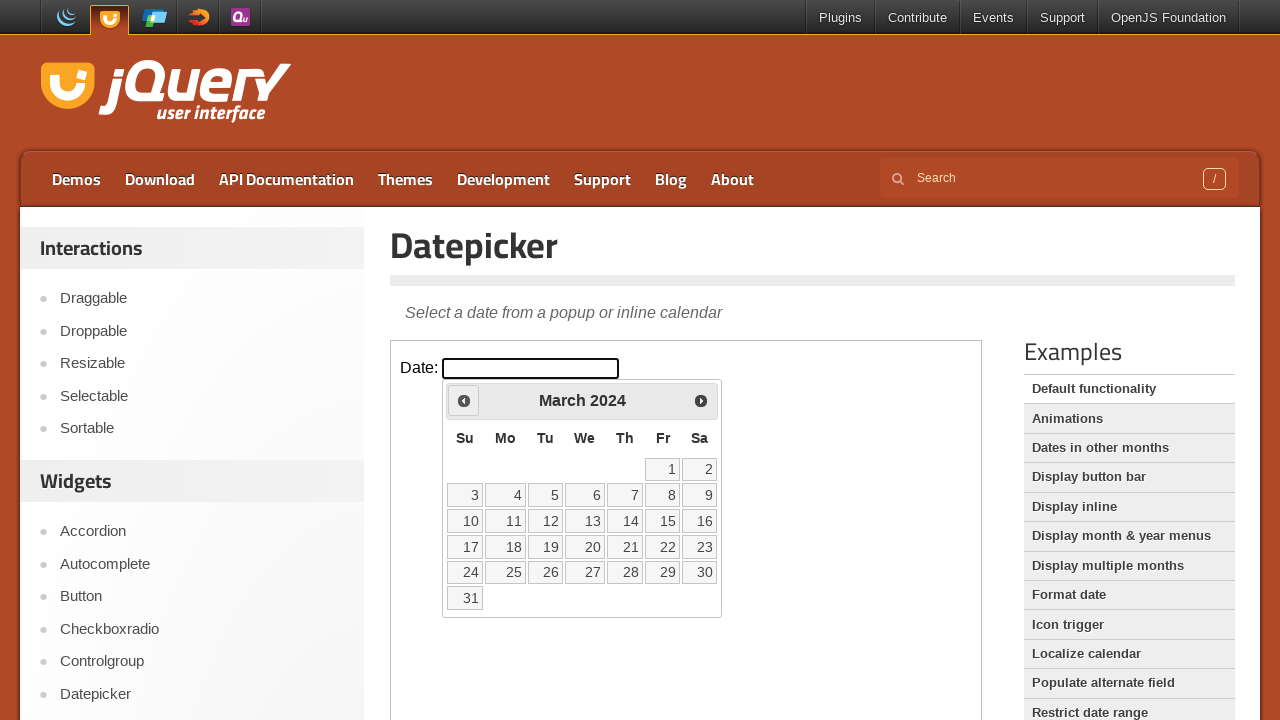

Waited for calendar to update after month navigation
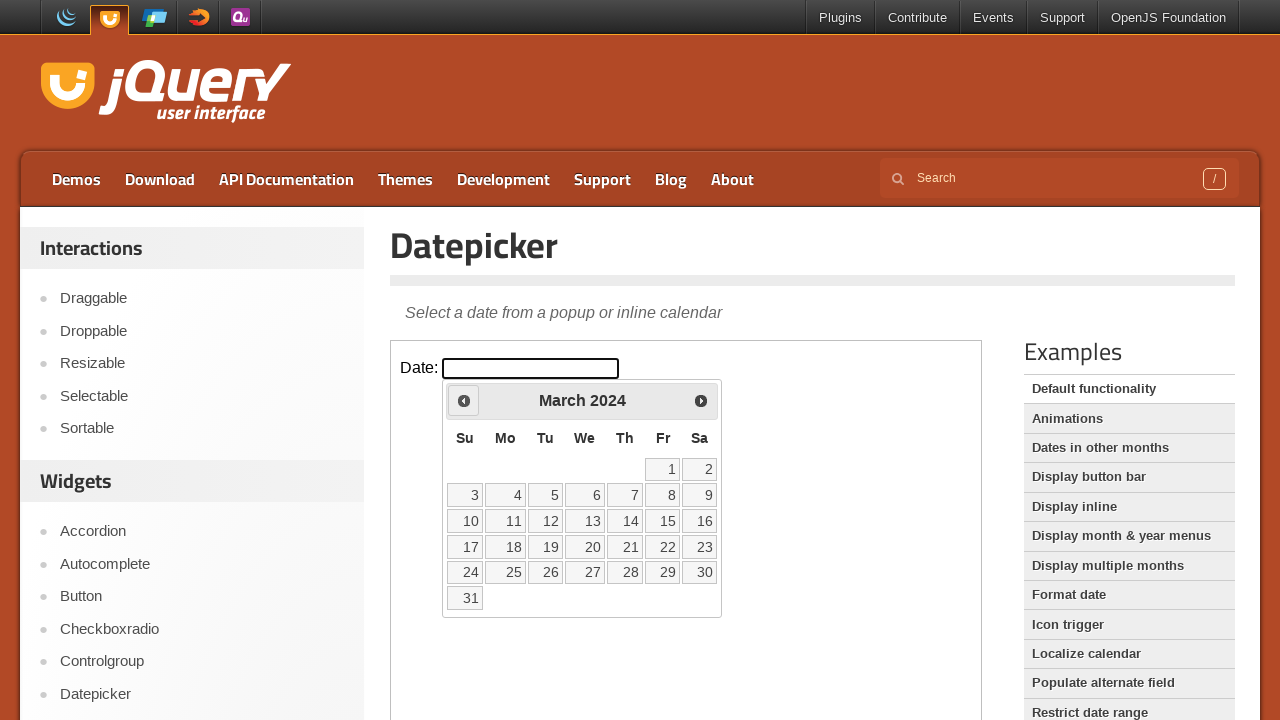

Retrieved current month 'March' and year '2024' from calendar
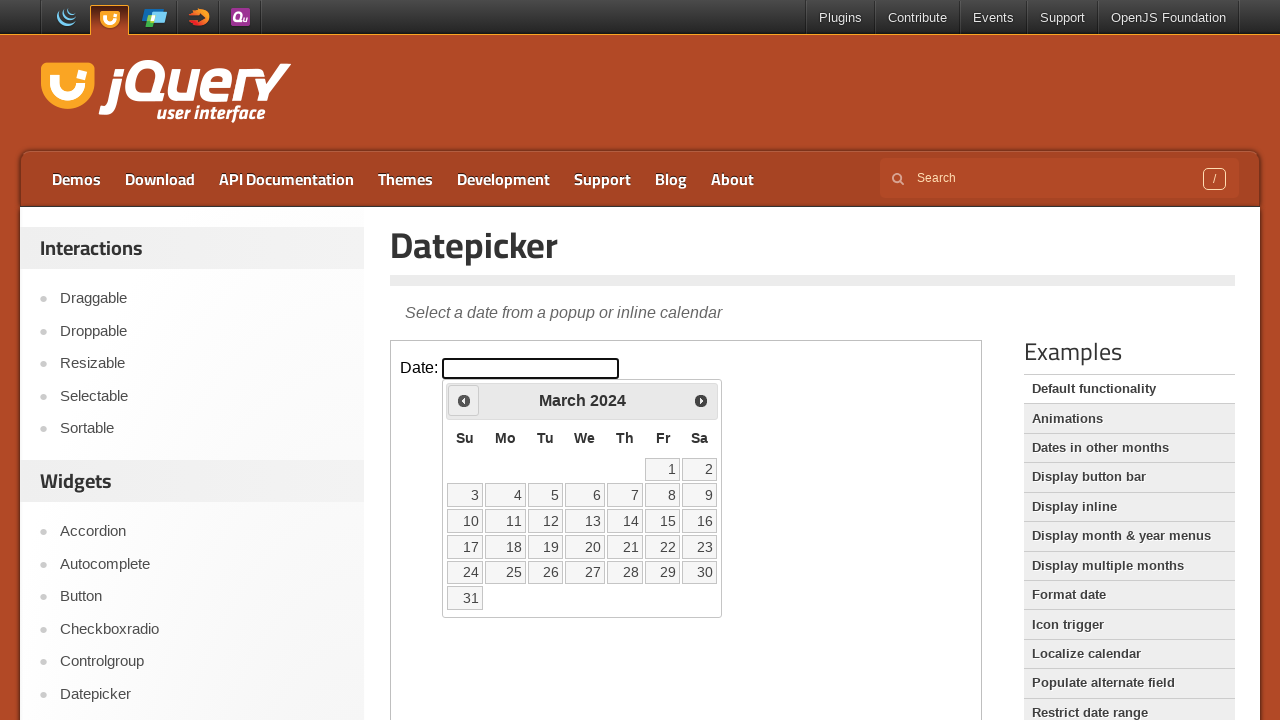

Clicked previous month button to navigate backwards at (464, 400) on iframe >> nth=0 >> internal:control=enter-frame >> span.ui-icon-circle-triangle-
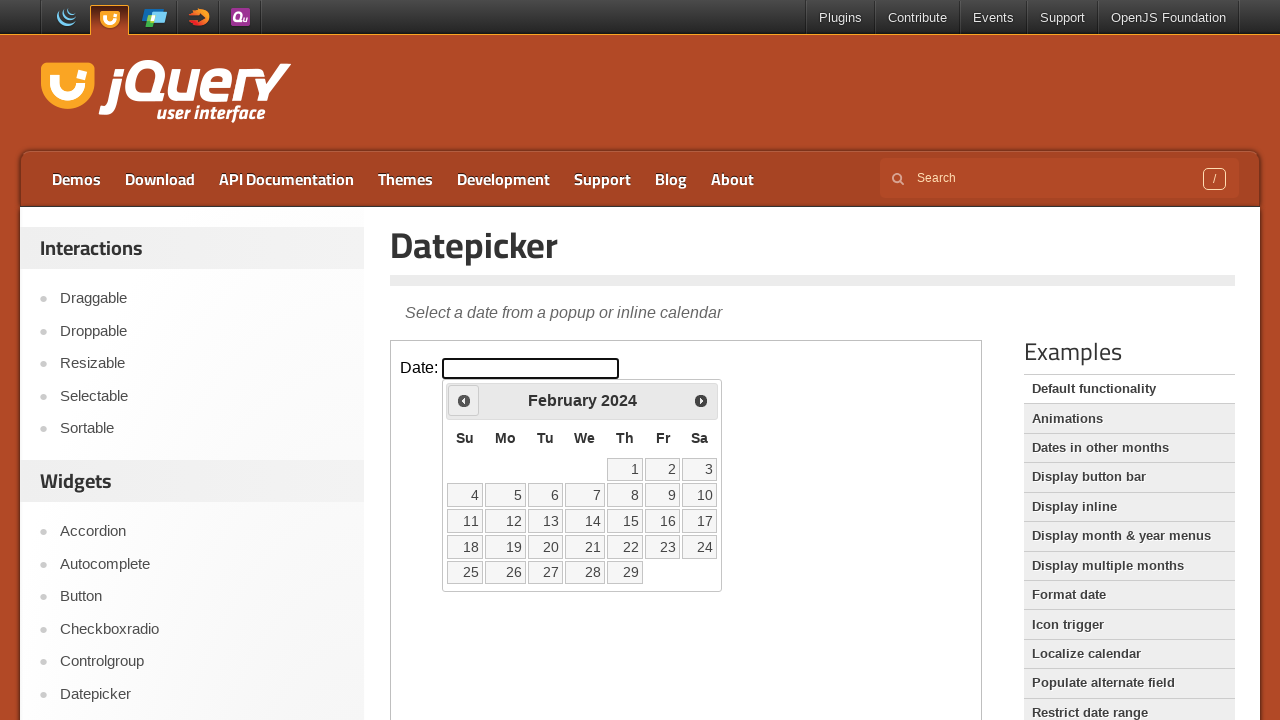

Waited for calendar to update after month navigation
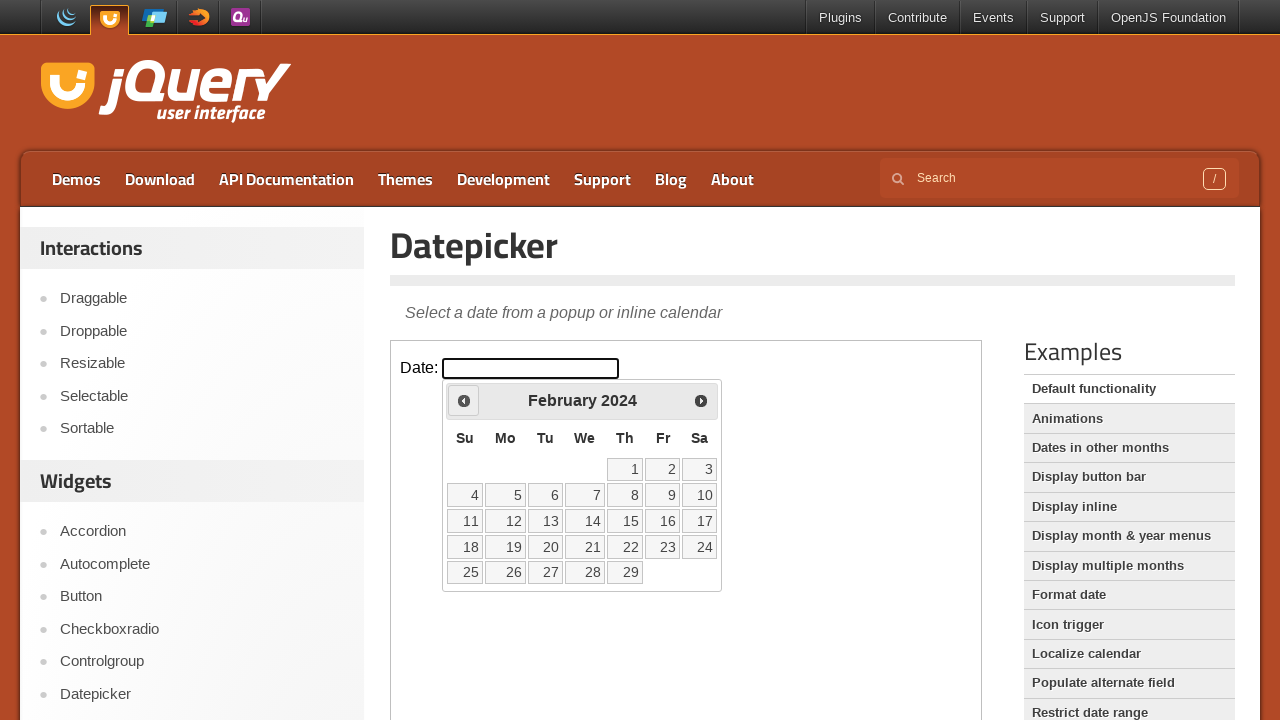

Retrieved current month 'February' and year '2024' from calendar
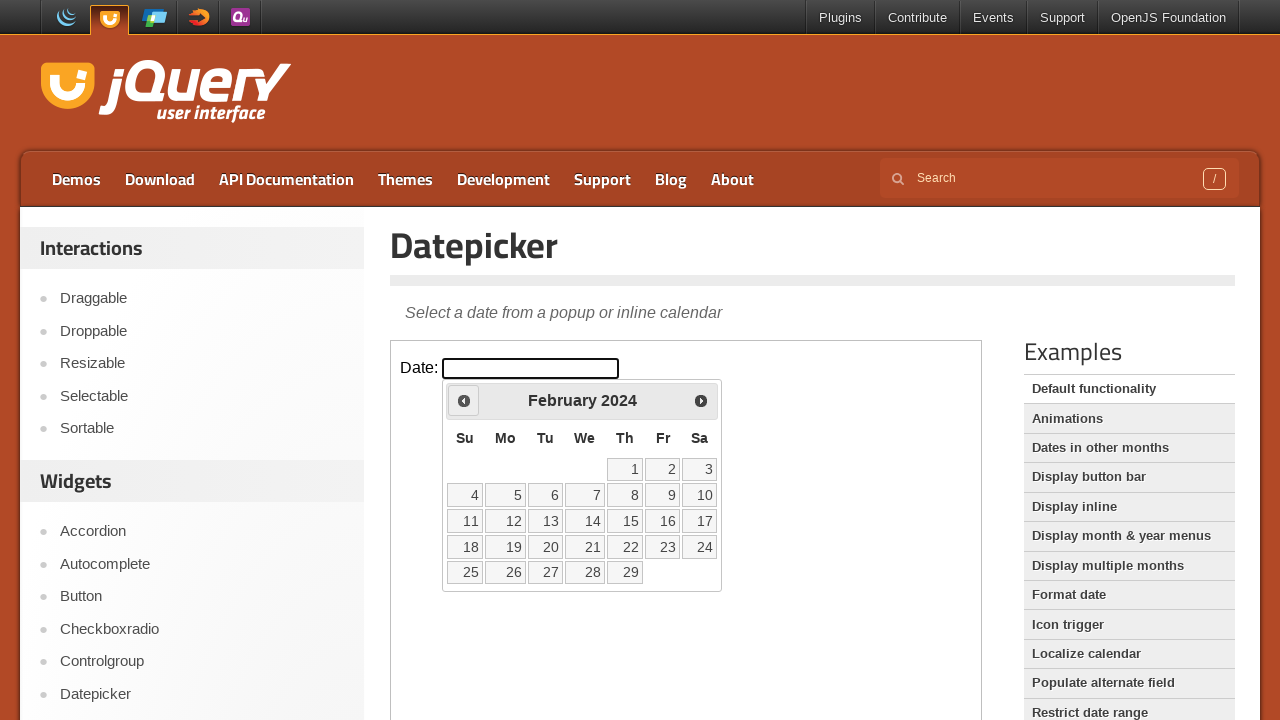

Clicked previous month button to navigate backwards at (464, 400) on iframe >> nth=0 >> internal:control=enter-frame >> span.ui-icon-circle-triangle-
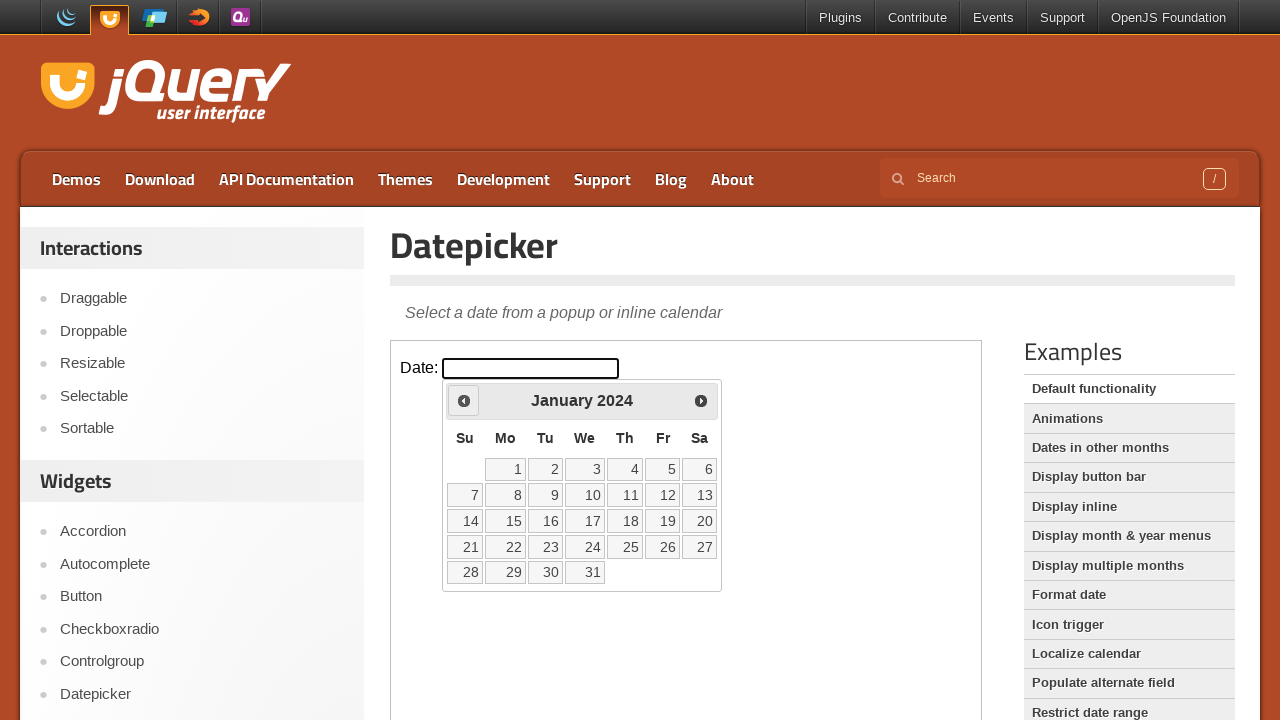

Waited for calendar to update after month navigation
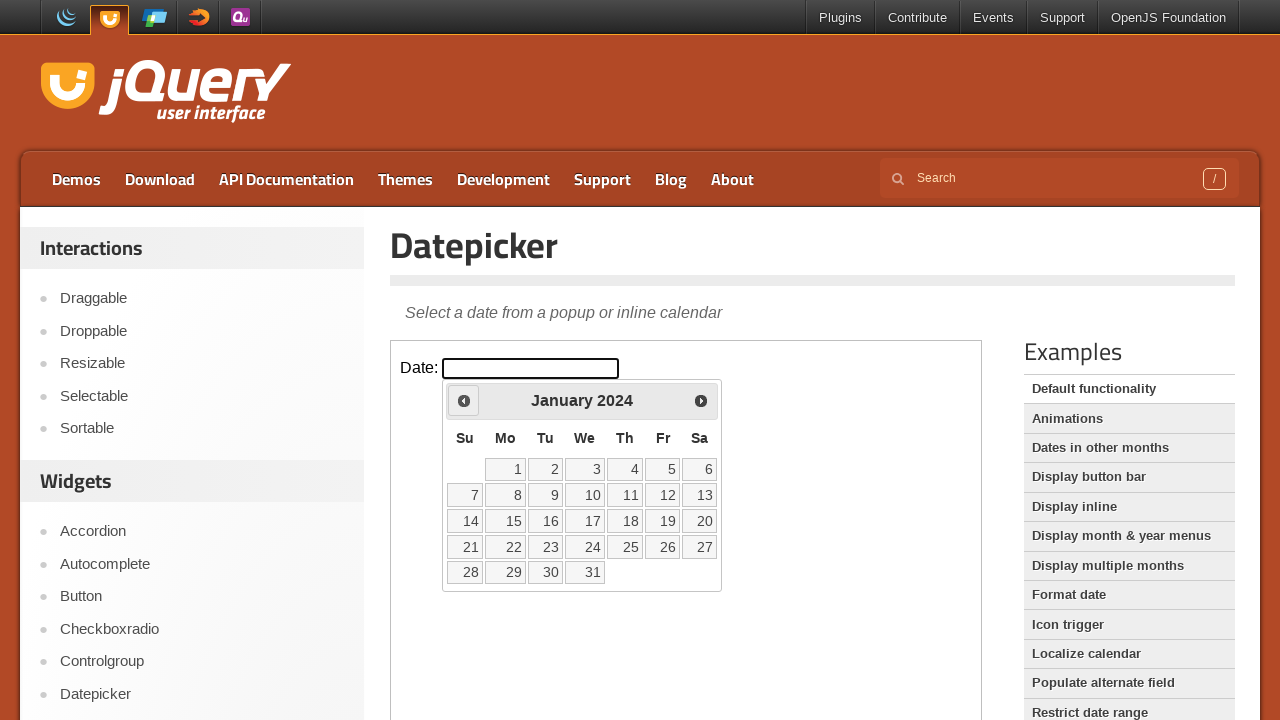

Retrieved current month 'January' and year '2024' from calendar
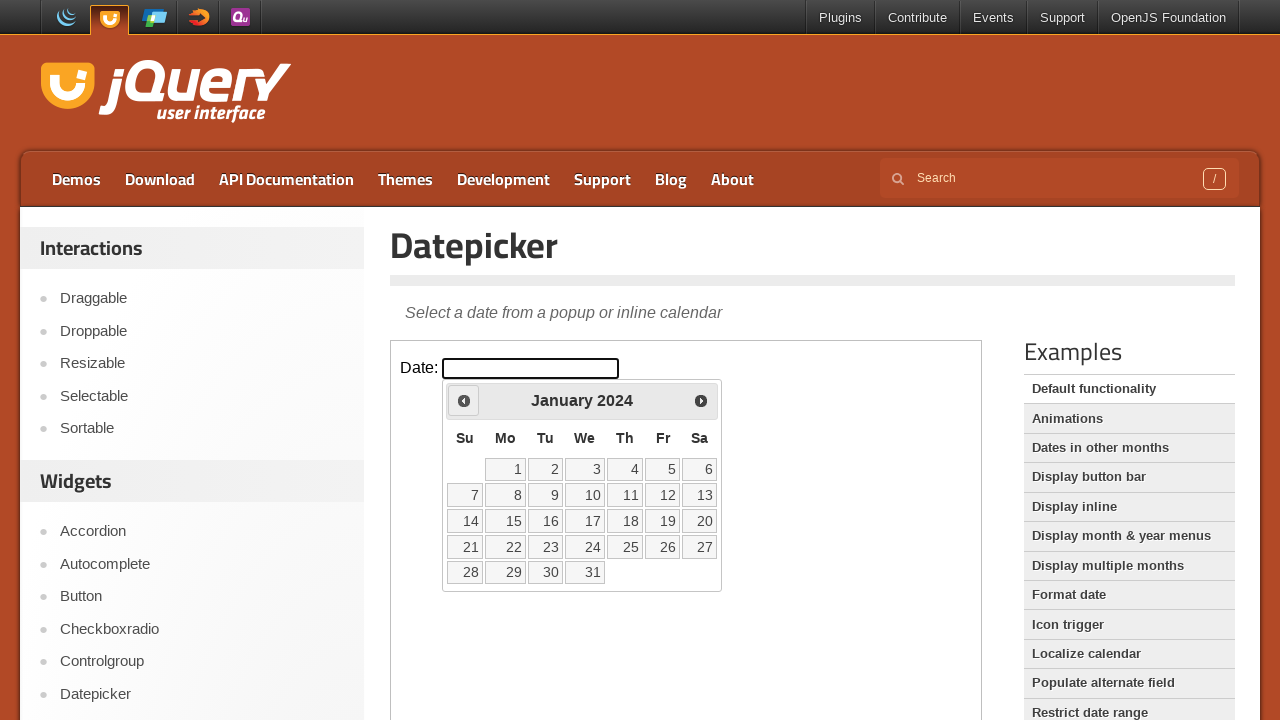

Clicked previous month button to navigate backwards at (464, 400) on iframe >> nth=0 >> internal:control=enter-frame >> span.ui-icon-circle-triangle-
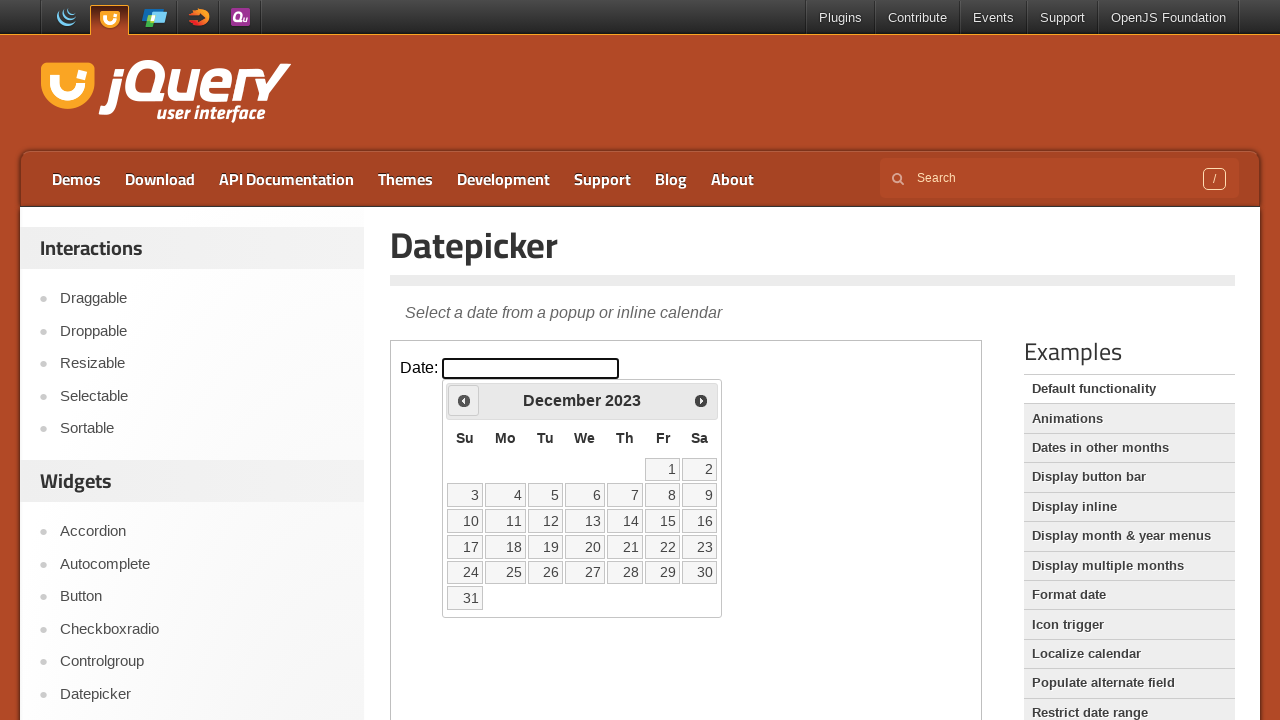

Waited for calendar to update after month navigation
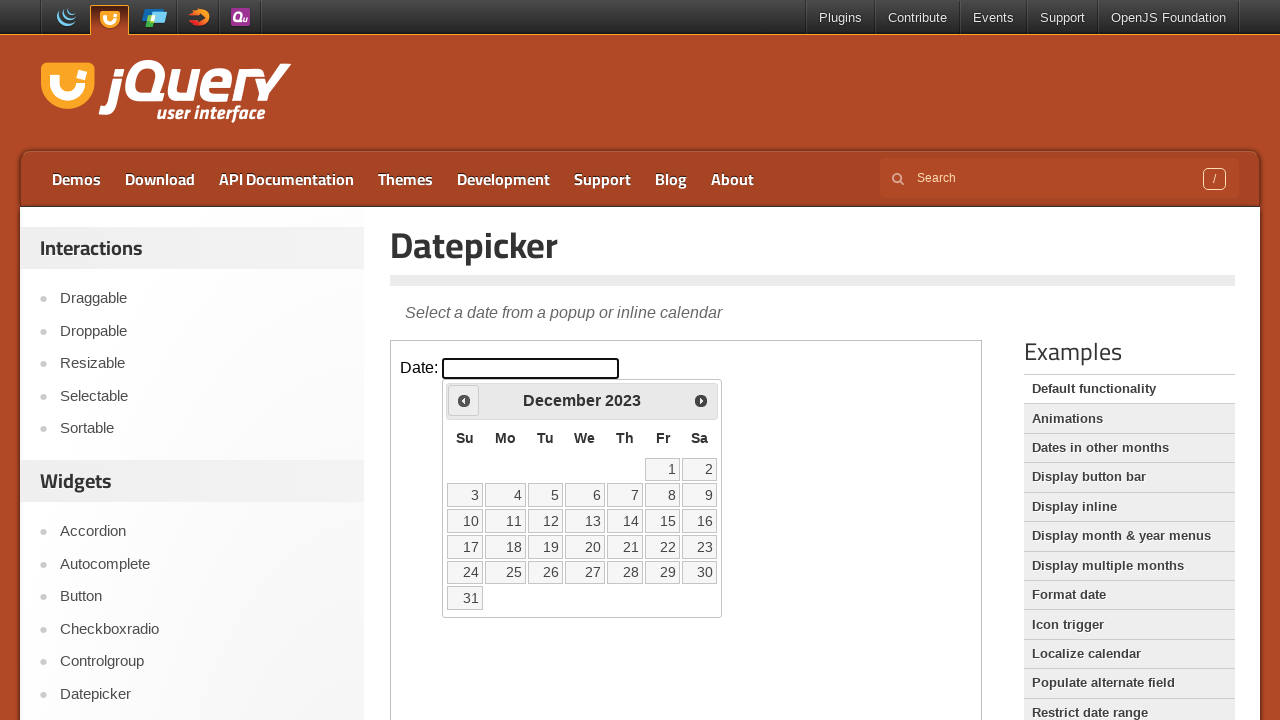

Retrieved current month 'December' and year '2023' from calendar
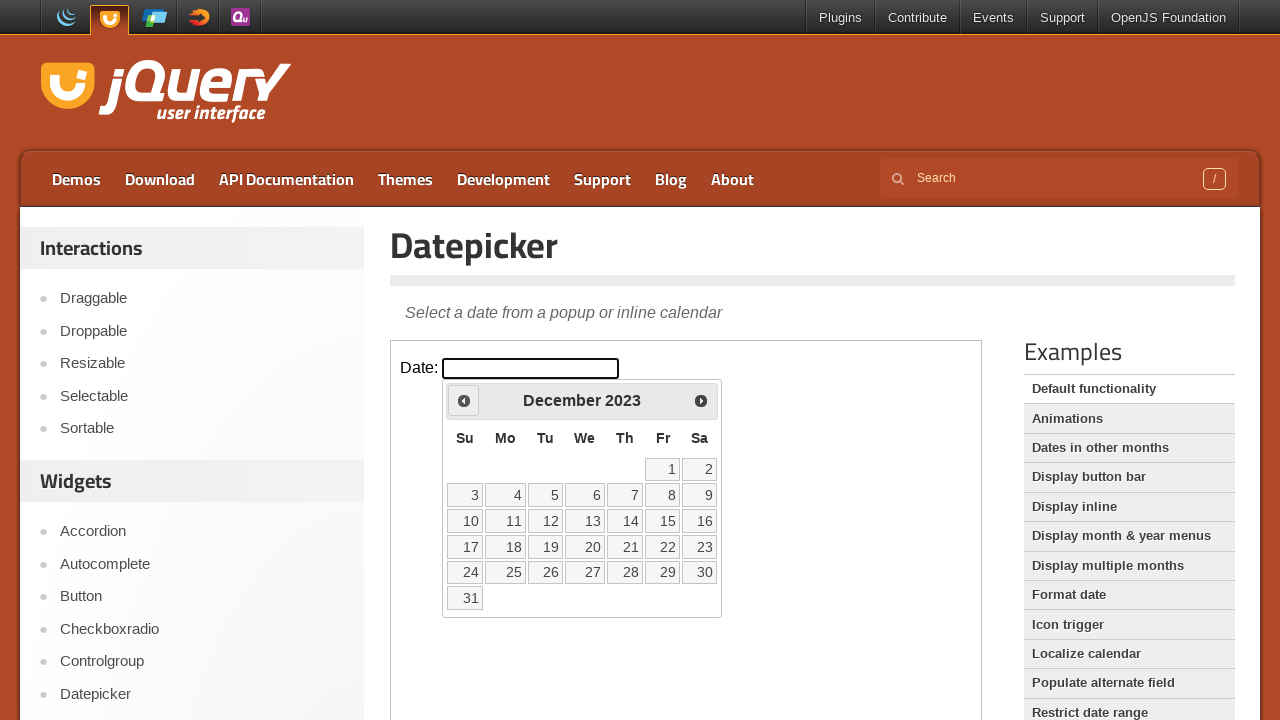

Clicked previous month button to navigate backwards at (464, 400) on iframe >> nth=0 >> internal:control=enter-frame >> span.ui-icon-circle-triangle-
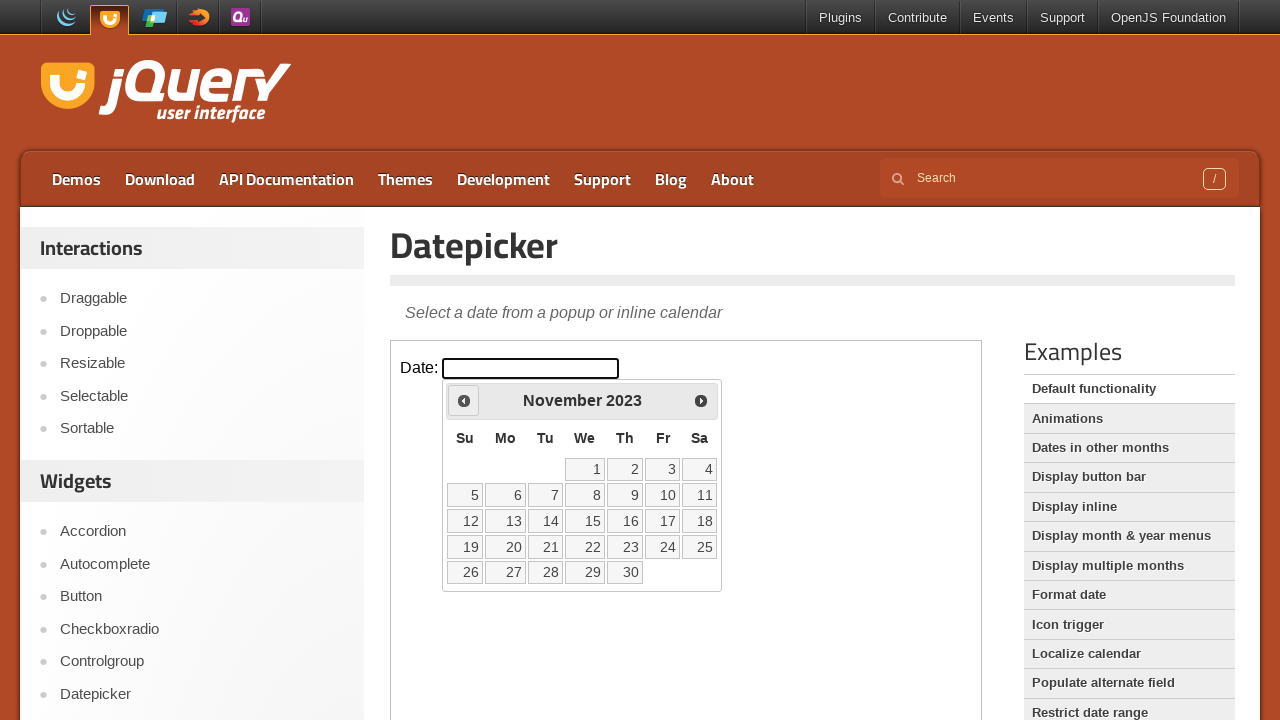

Waited for calendar to update after month navigation
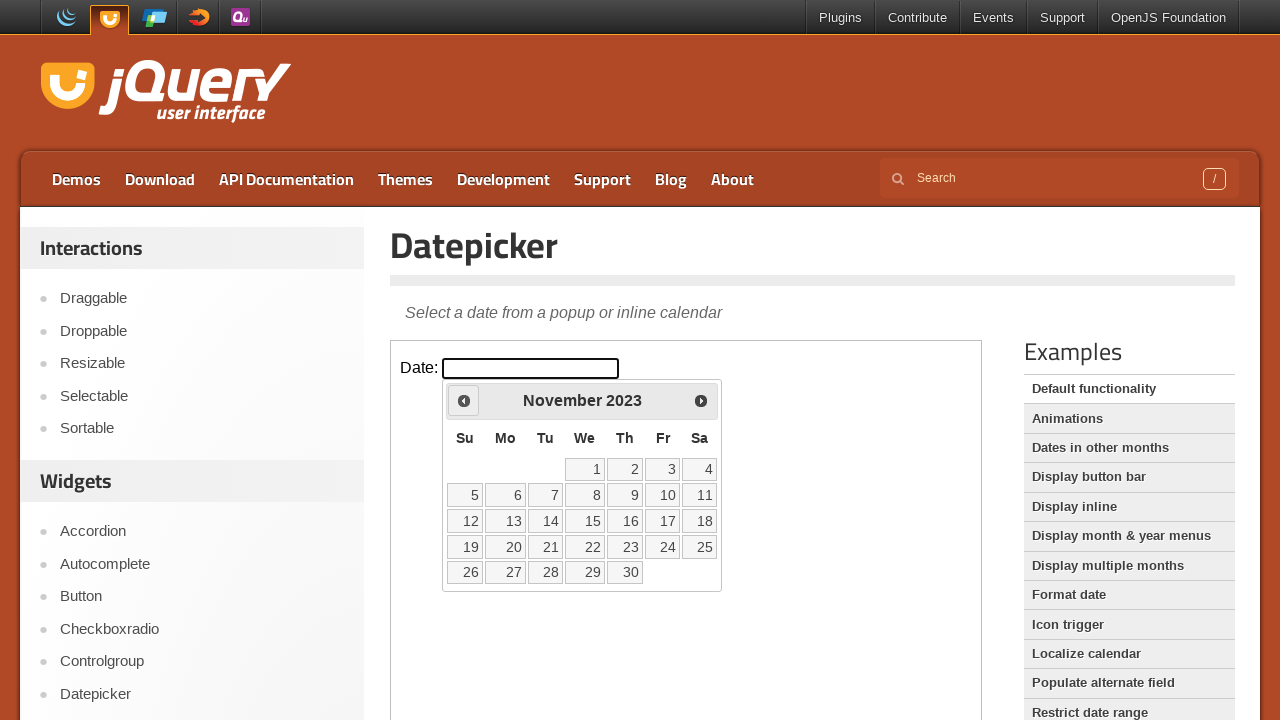

Retrieved current month 'November' and year '2023' from calendar
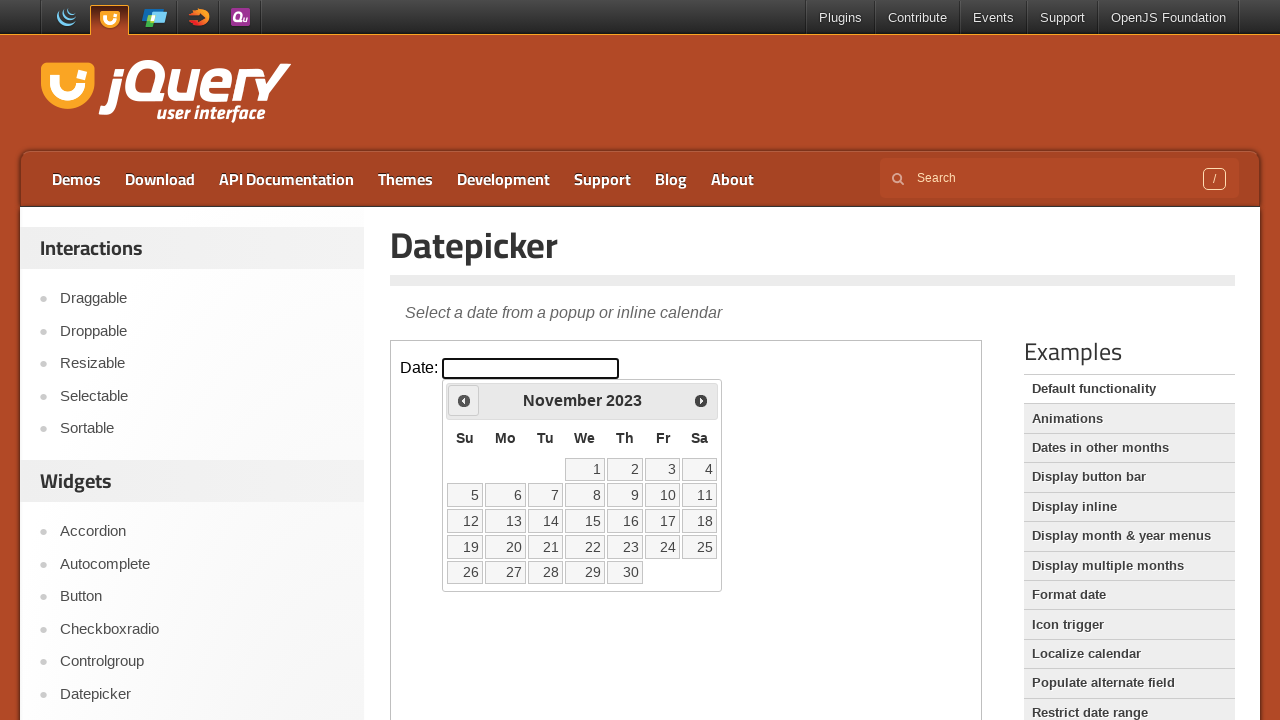

Clicked previous month button to navigate backwards at (464, 400) on iframe >> nth=0 >> internal:control=enter-frame >> span.ui-icon-circle-triangle-
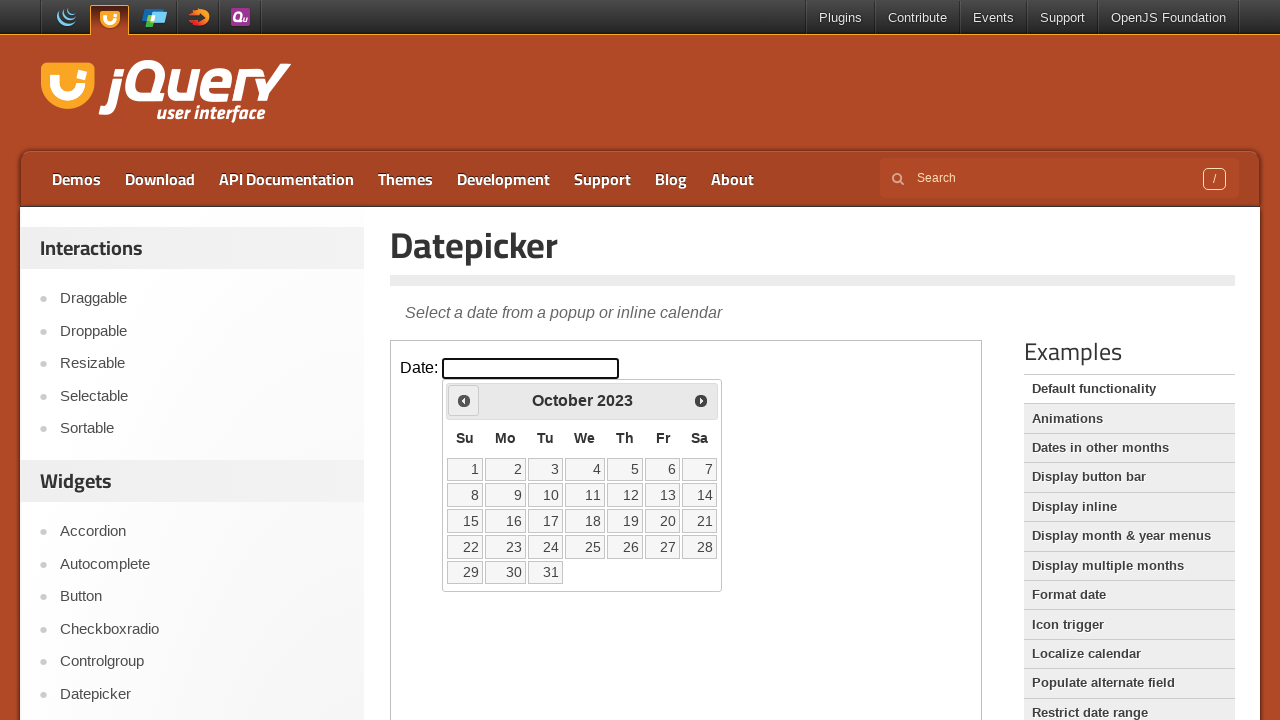

Waited for calendar to update after month navigation
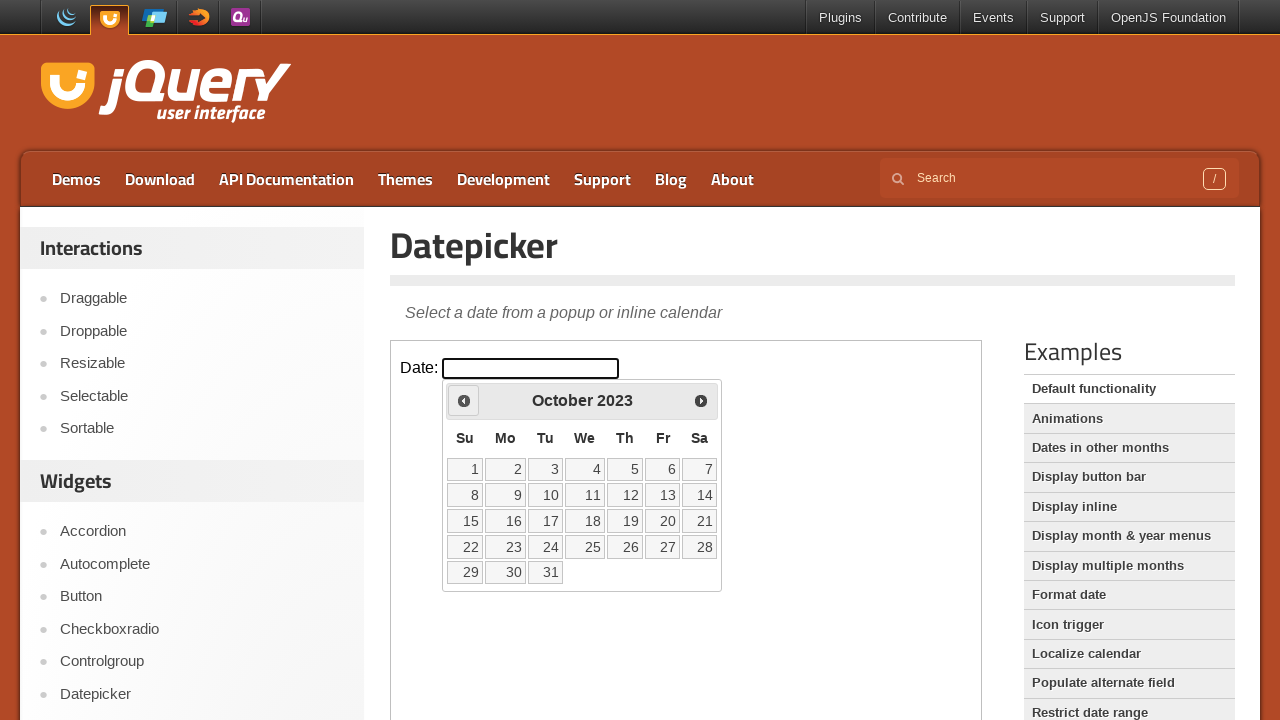

Retrieved current month 'October' and year '2023' from calendar
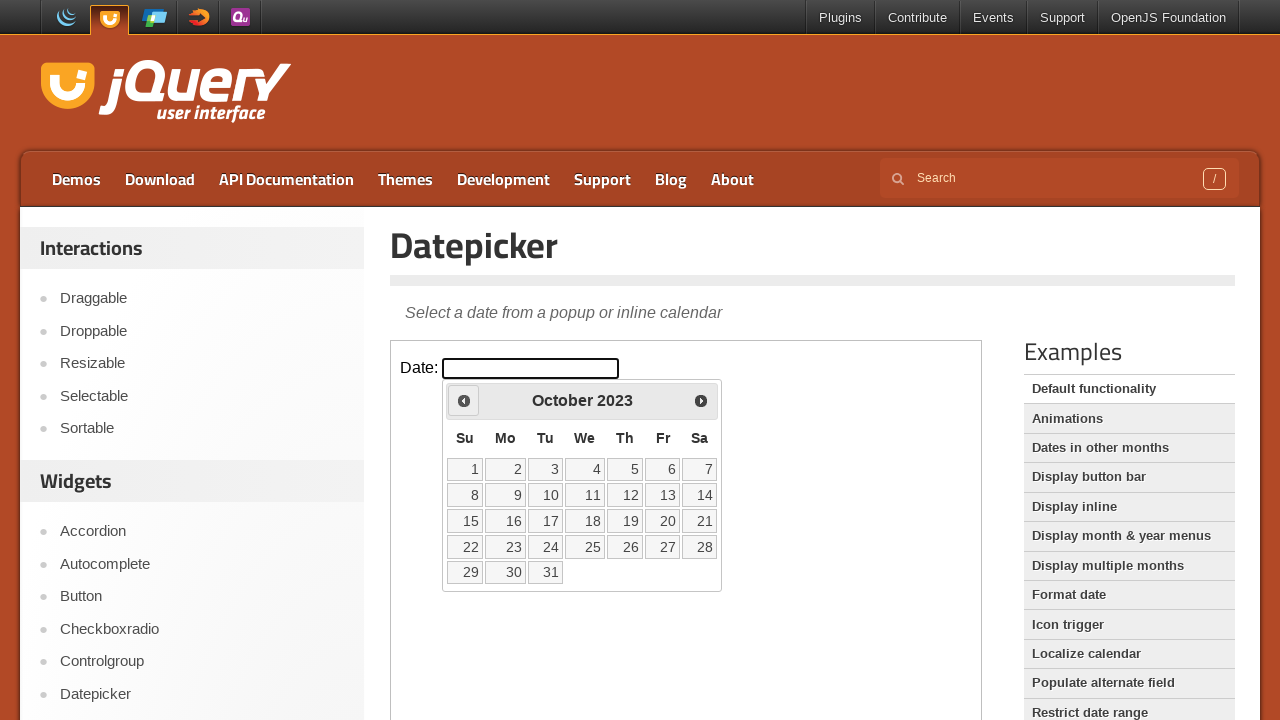

Clicked previous month button to navigate backwards at (464, 400) on iframe >> nth=0 >> internal:control=enter-frame >> span.ui-icon-circle-triangle-
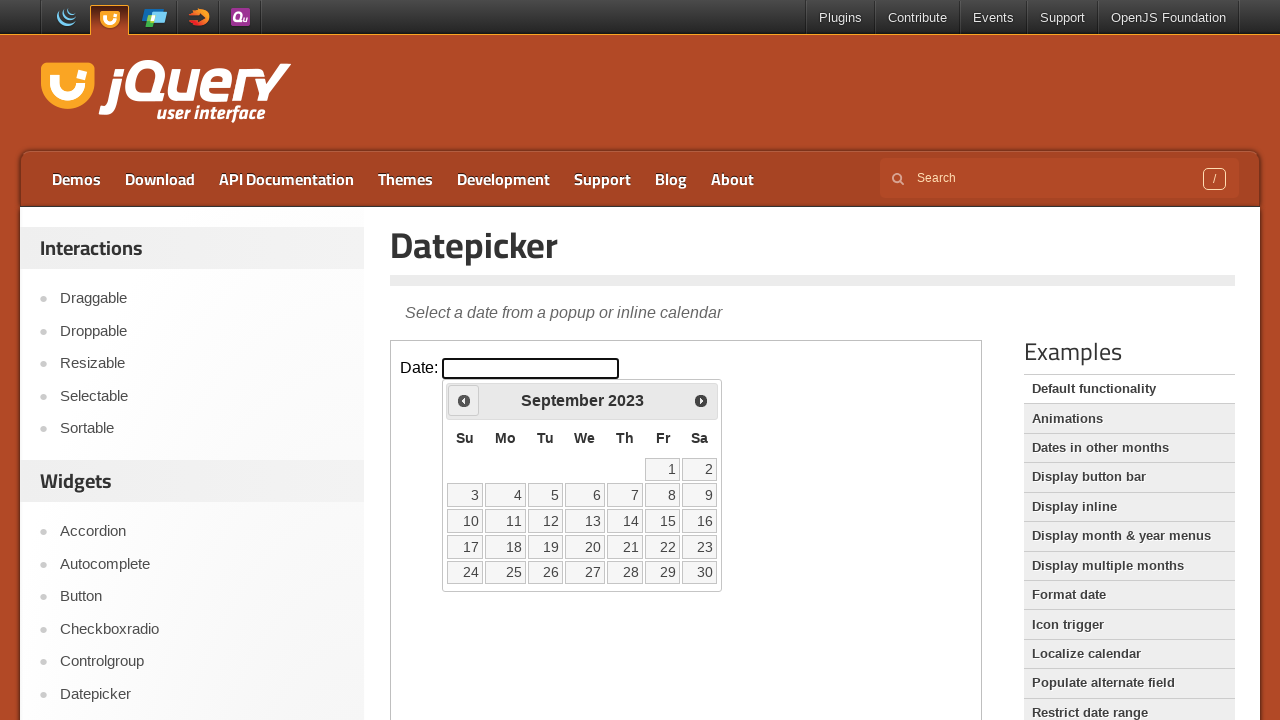

Waited for calendar to update after month navigation
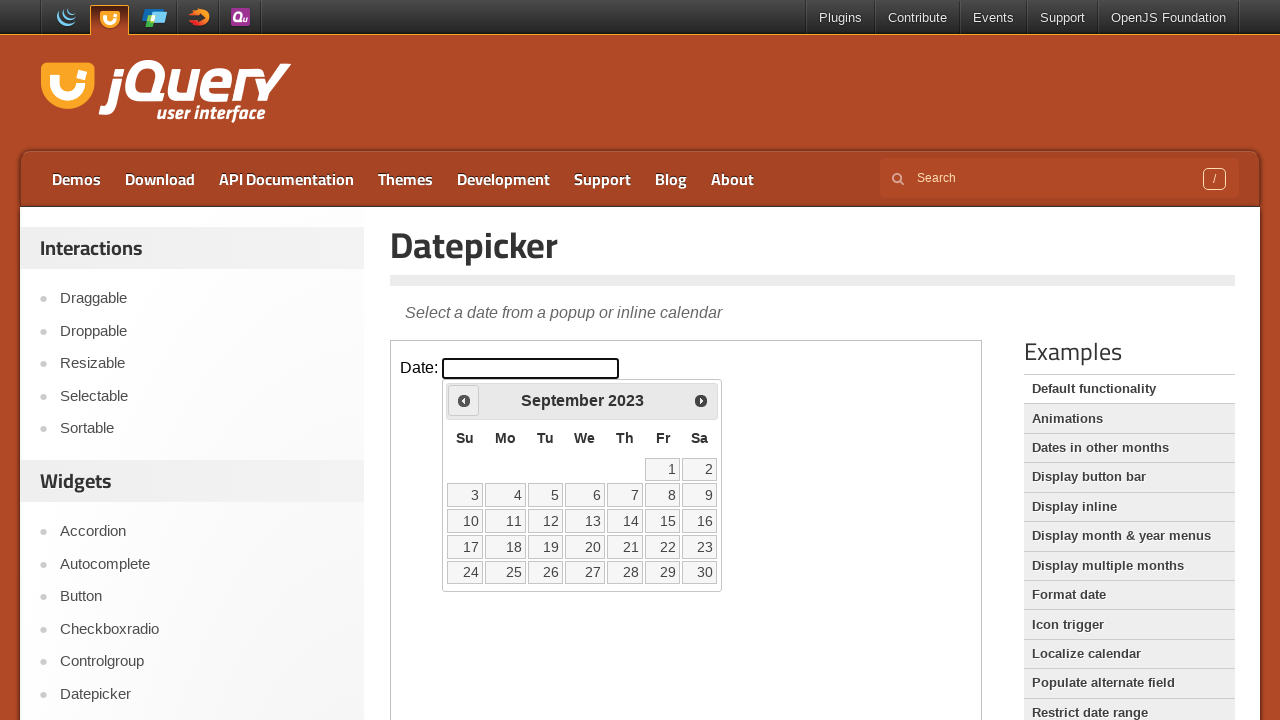

Retrieved current month 'September' and year '2023' from calendar
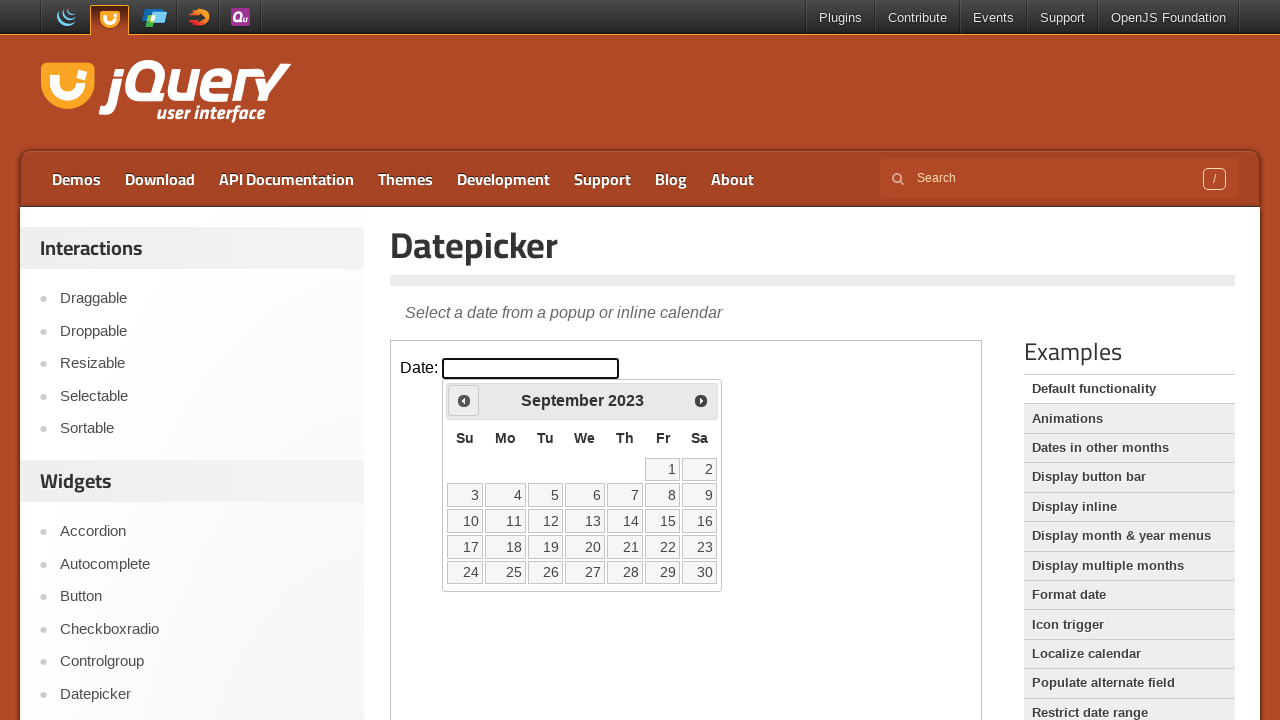

Clicked previous month button to navigate backwards at (464, 400) on iframe >> nth=0 >> internal:control=enter-frame >> span.ui-icon-circle-triangle-
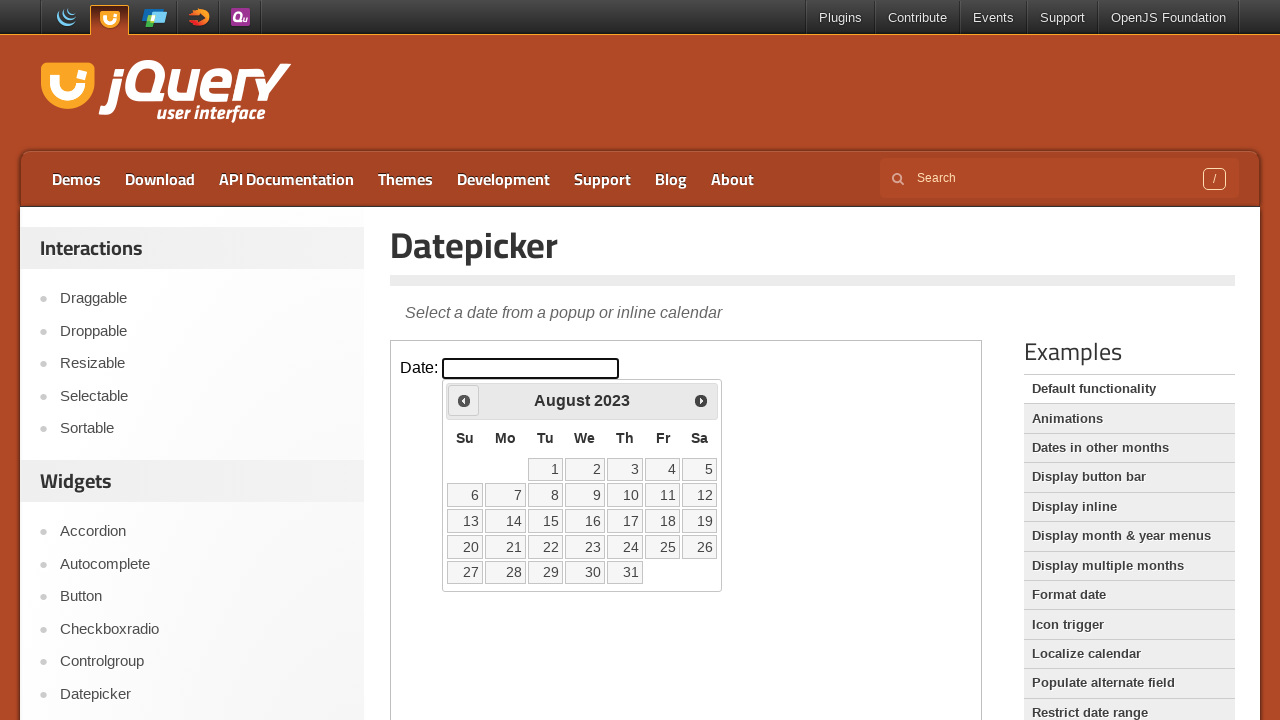

Waited for calendar to update after month navigation
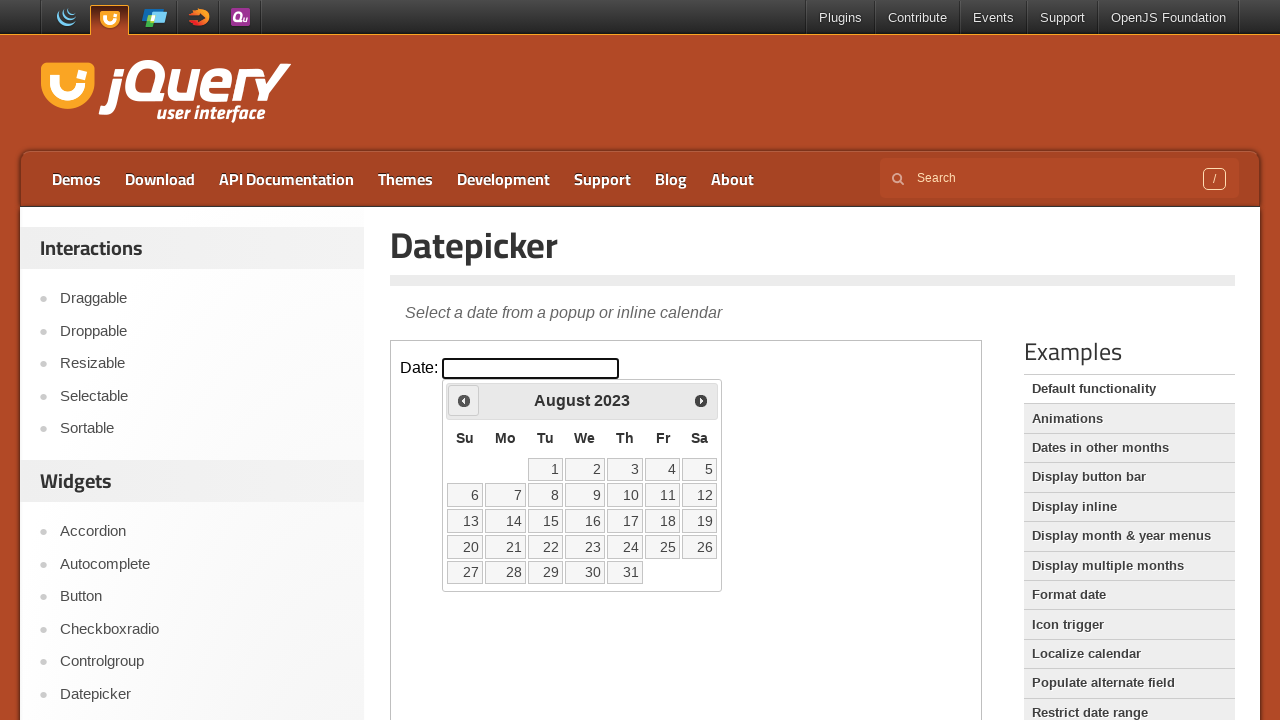

Retrieved current month 'August' and year '2023' from calendar
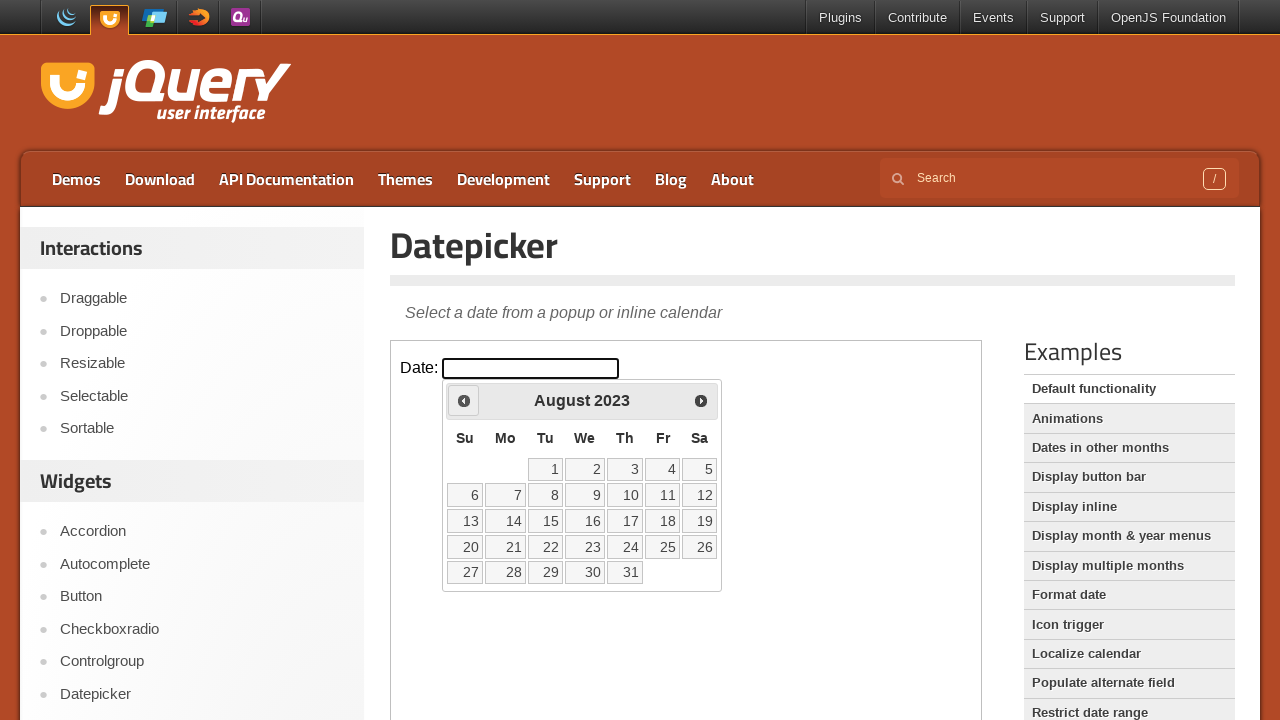

Clicked previous month button to navigate backwards at (464, 400) on iframe >> nth=0 >> internal:control=enter-frame >> span.ui-icon-circle-triangle-
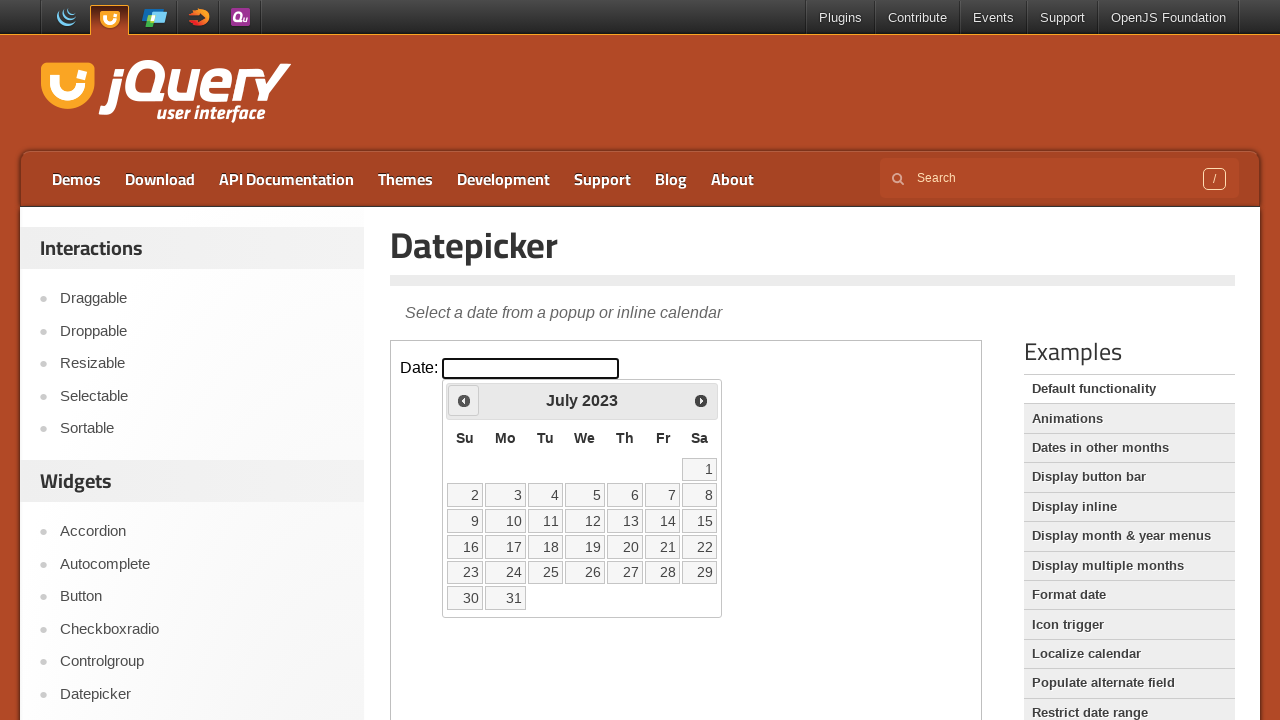

Waited for calendar to update after month navigation
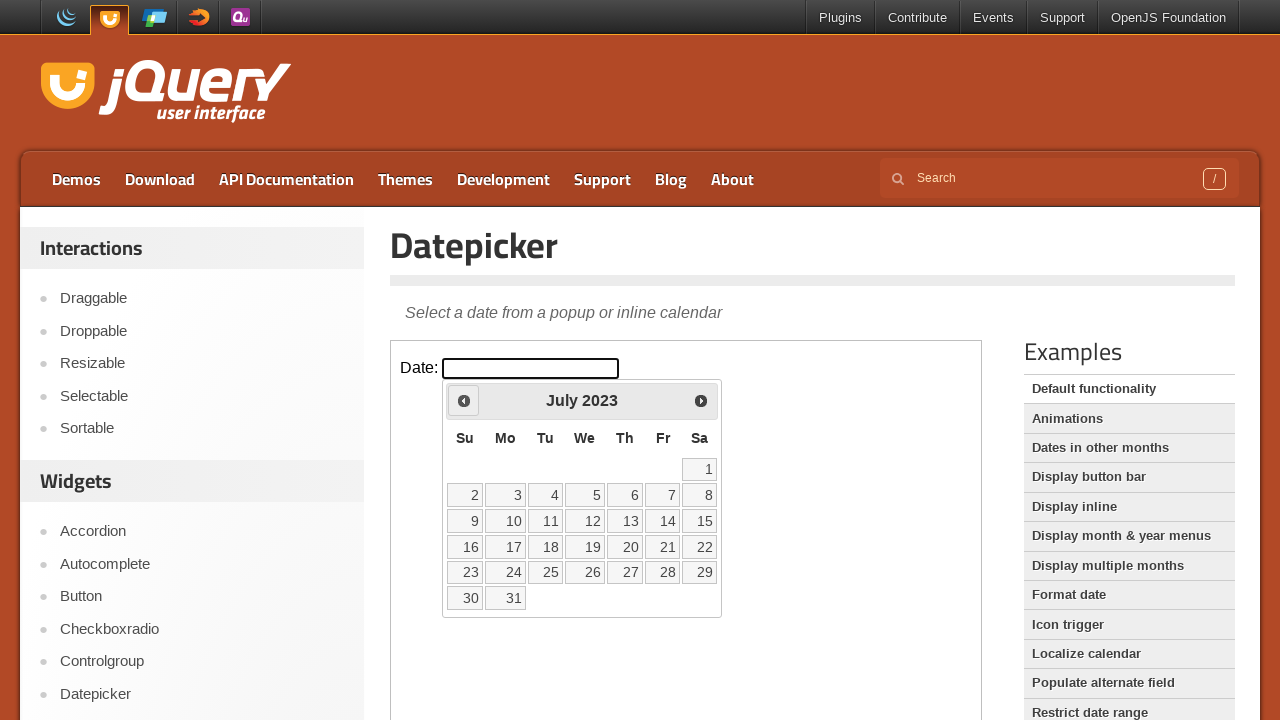

Retrieved current month 'July' and year '2023' from calendar
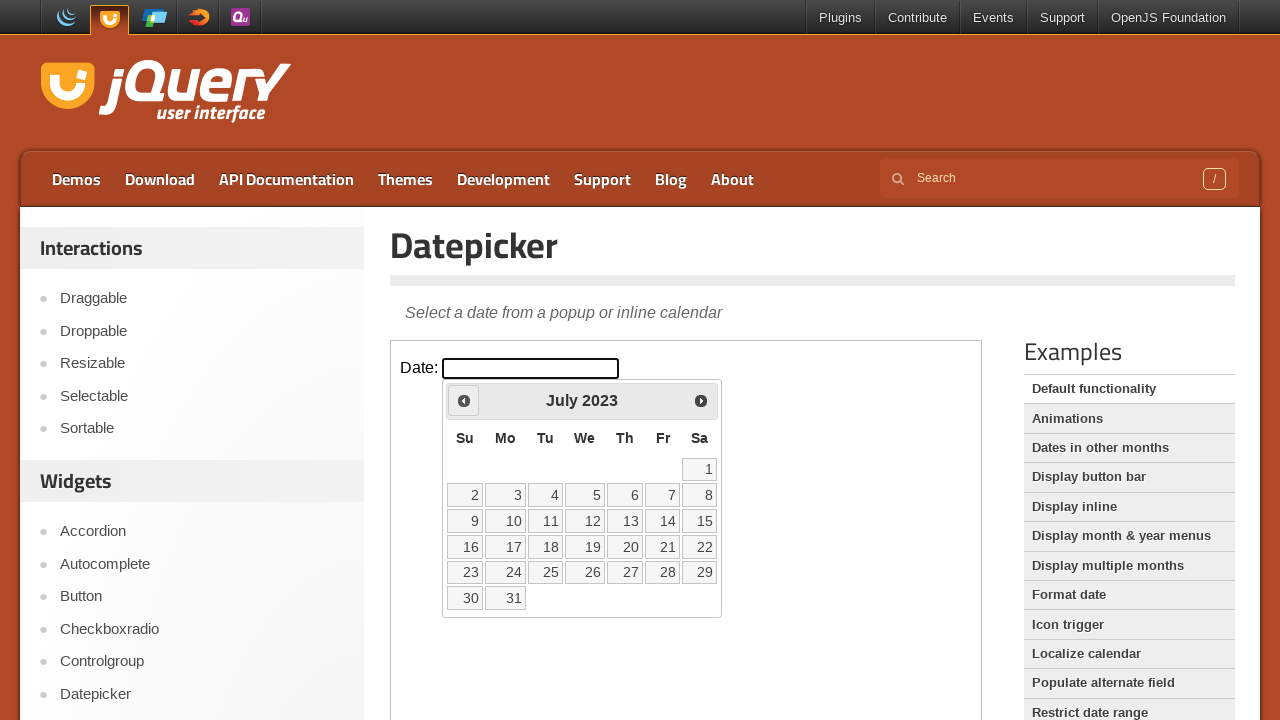

Clicked previous month button to navigate backwards at (464, 400) on iframe >> nth=0 >> internal:control=enter-frame >> span.ui-icon-circle-triangle-
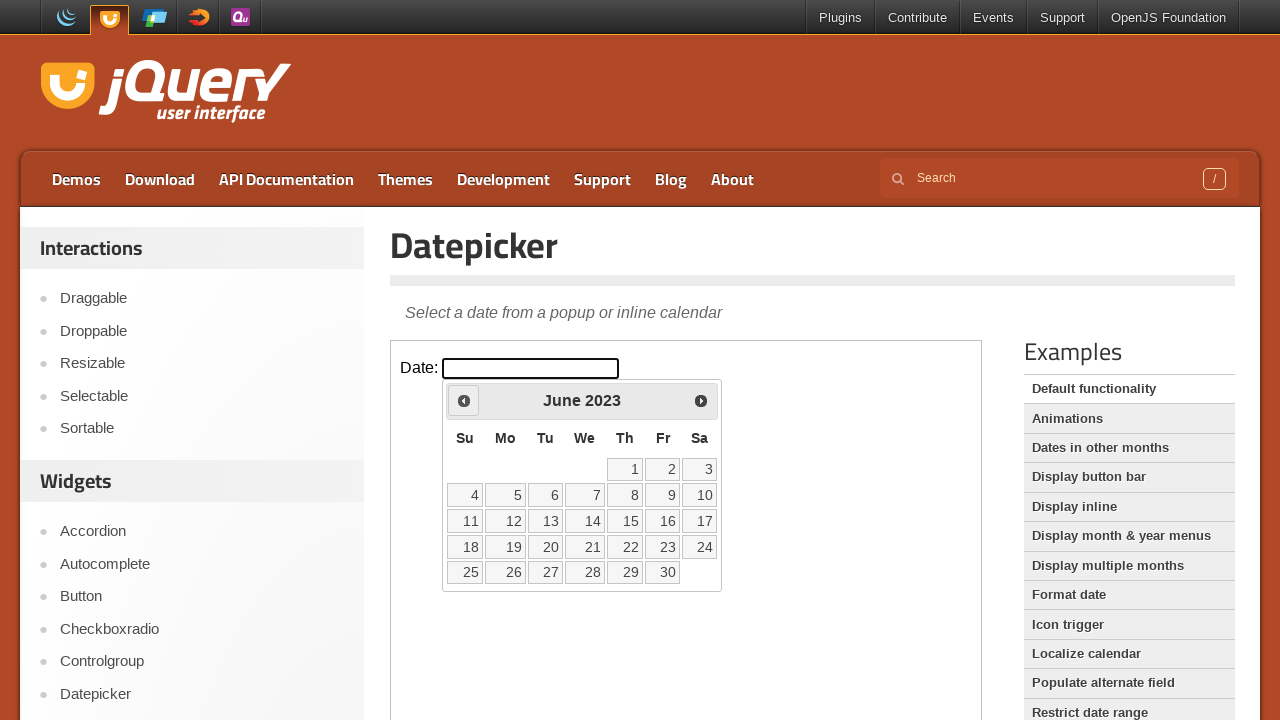

Waited for calendar to update after month navigation
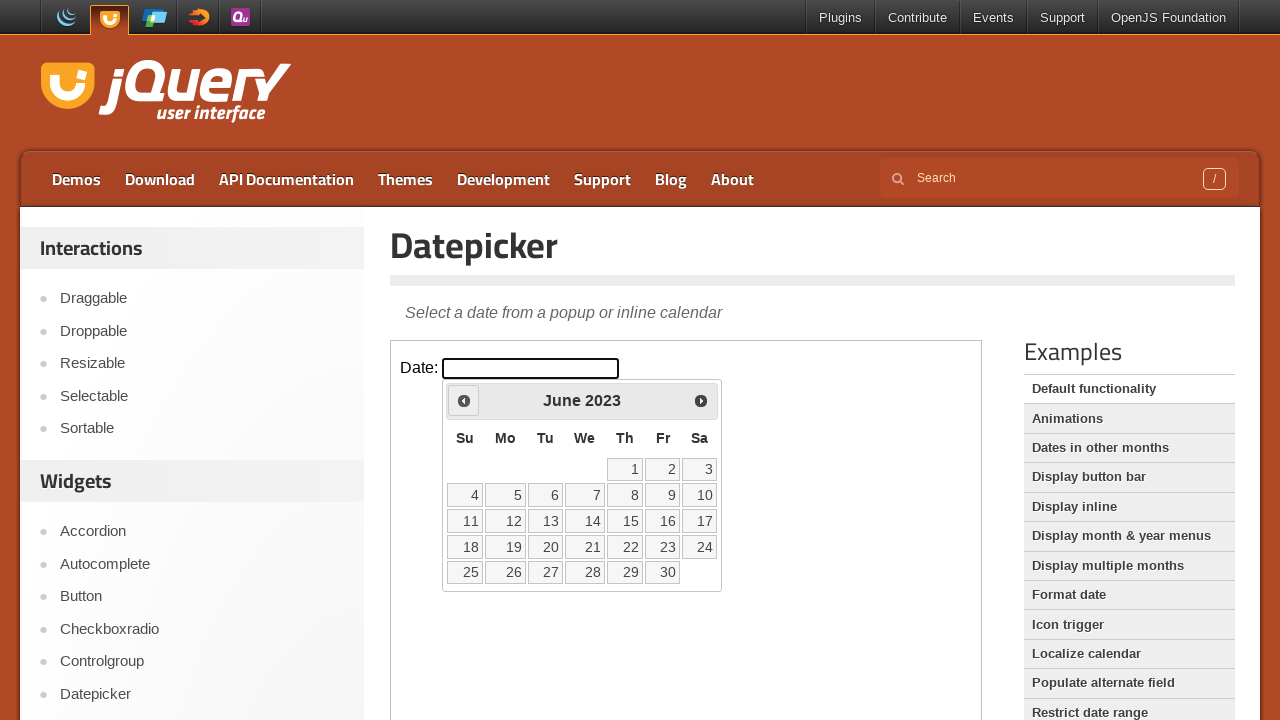

Retrieved current month 'June' and year '2023' from calendar
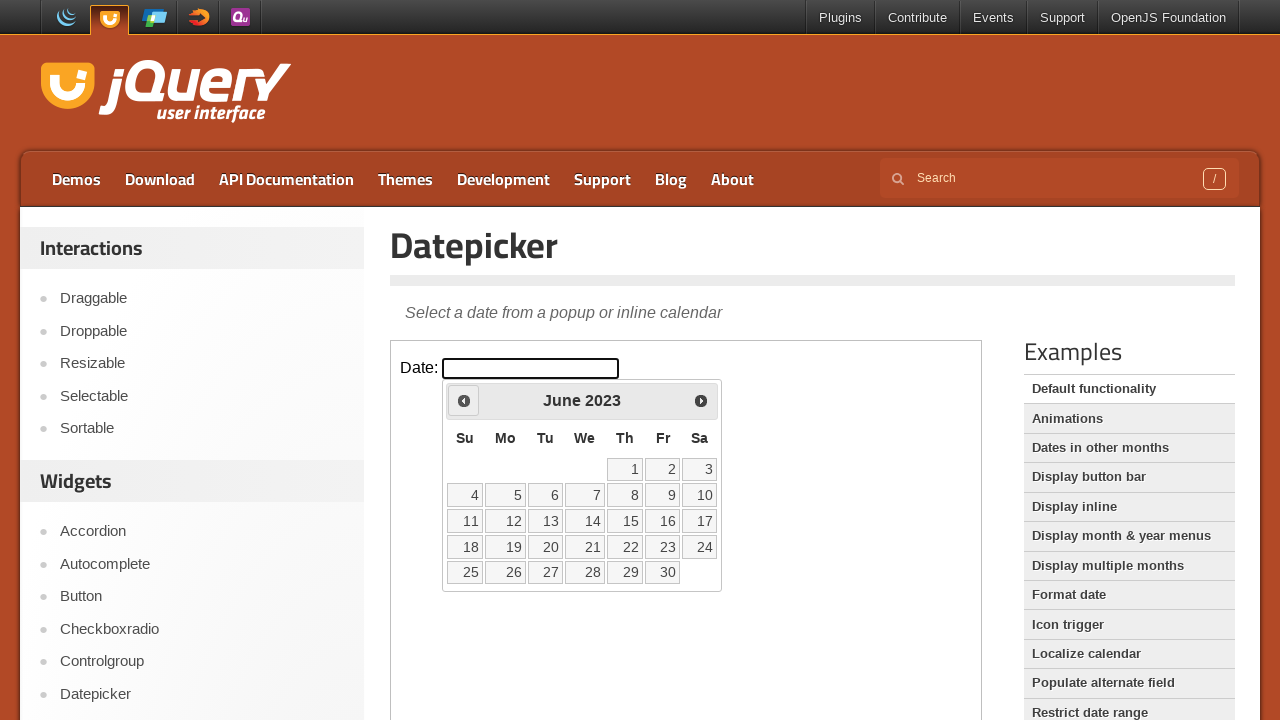

Clicked previous month button to navigate backwards at (464, 400) on iframe >> nth=0 >> internal:control=enter-frame >> span.ui-icon-circle-triangle-
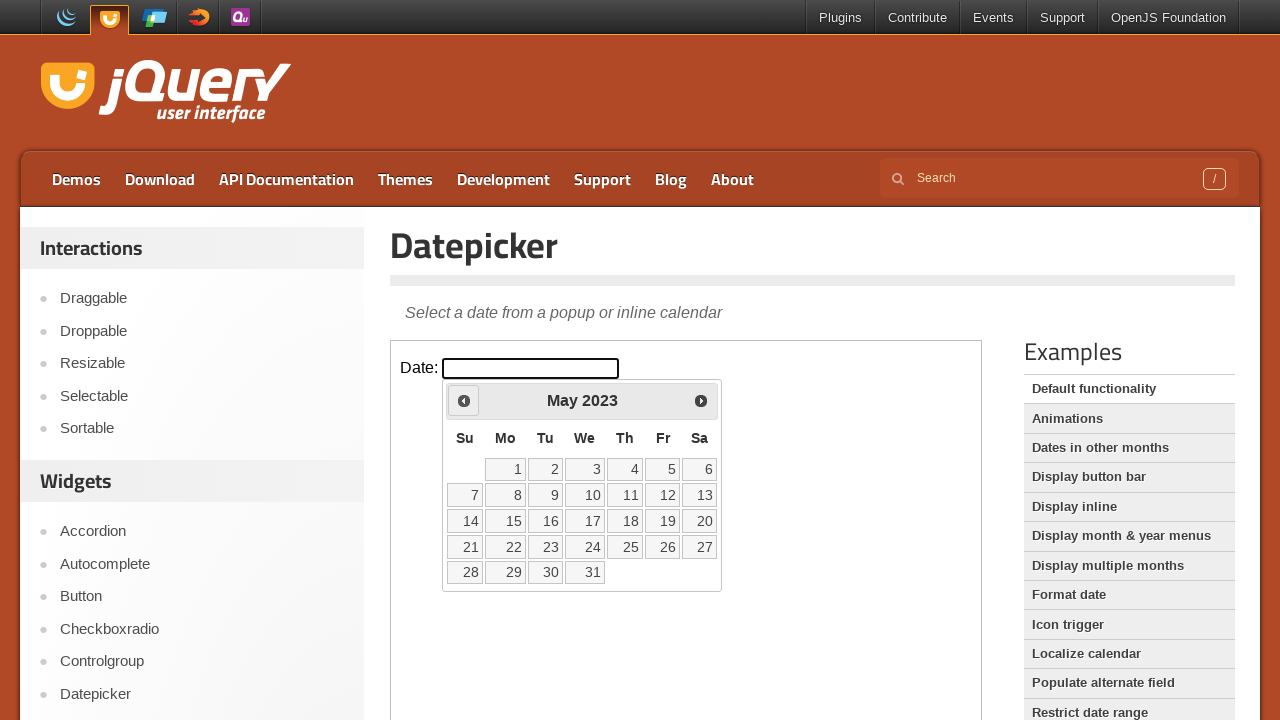

Waited for calendar to update after month navigation
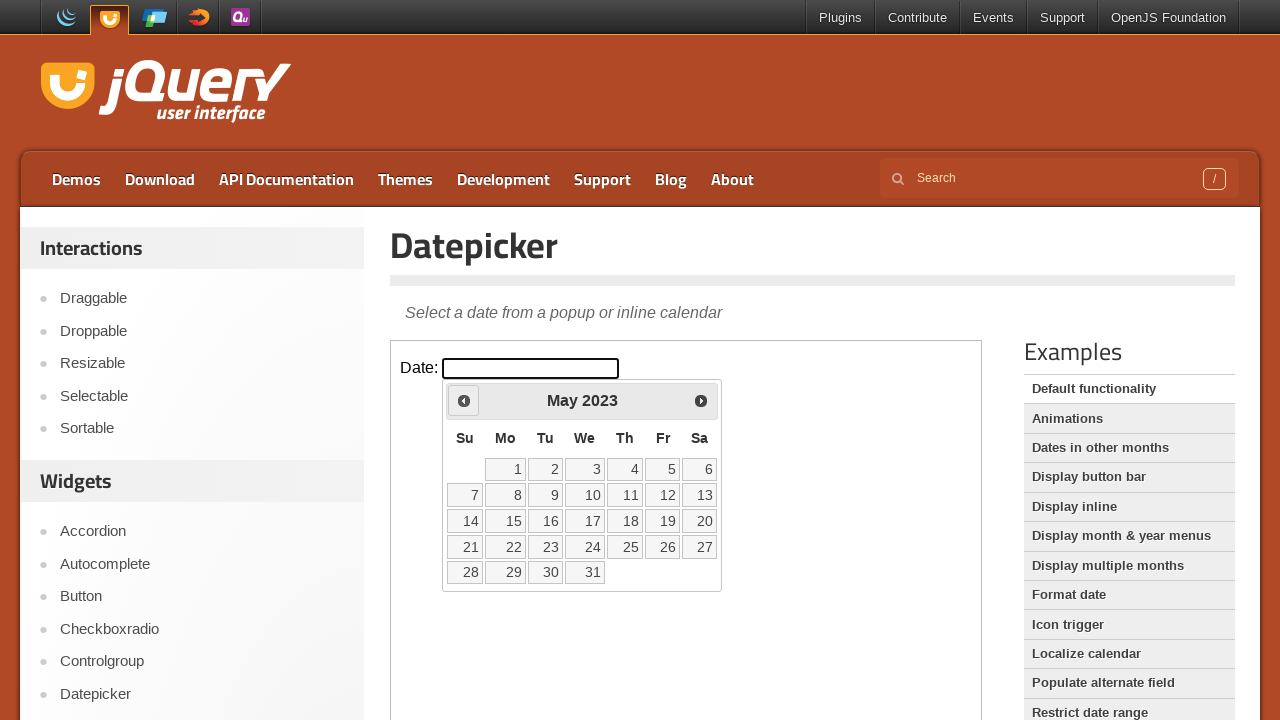

Retrieved current month 'May' and year '2023' from calendar
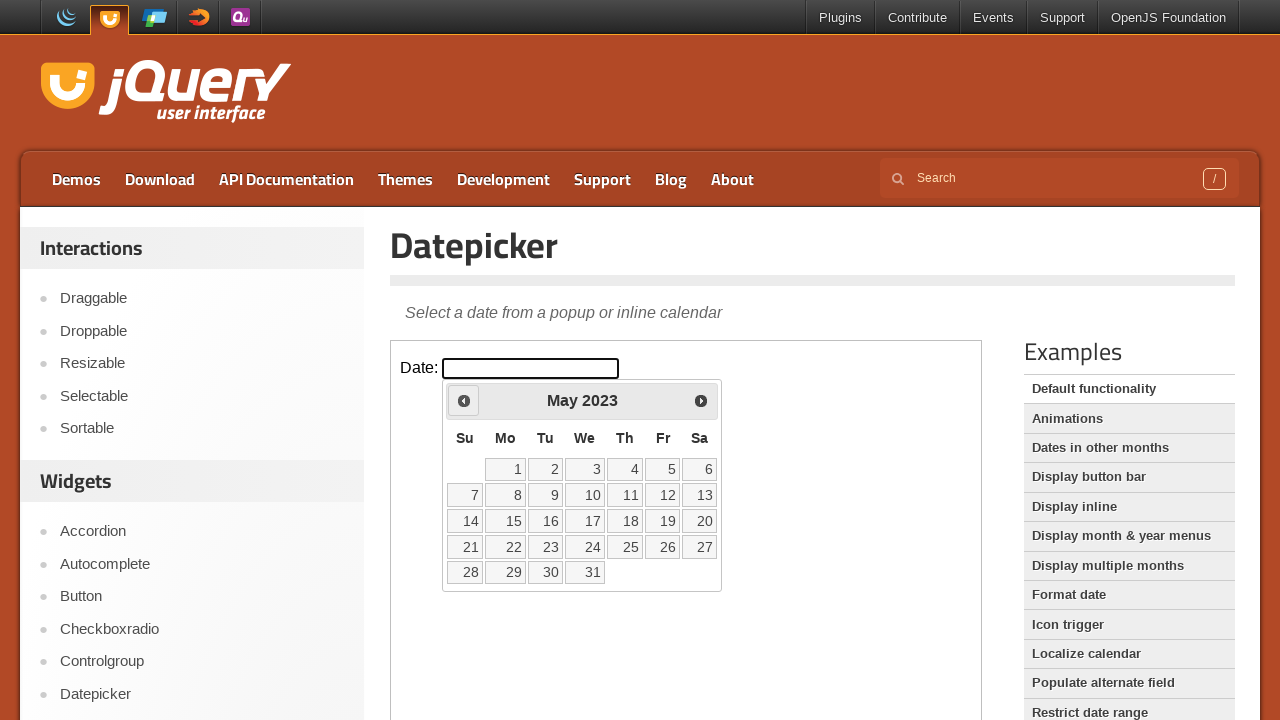

Clicked previous month button to navigate backwards at (464, 400) on iframe >> nth=0 >> internal:control=enter-frame >> span.ui-icon-circle-triangle-
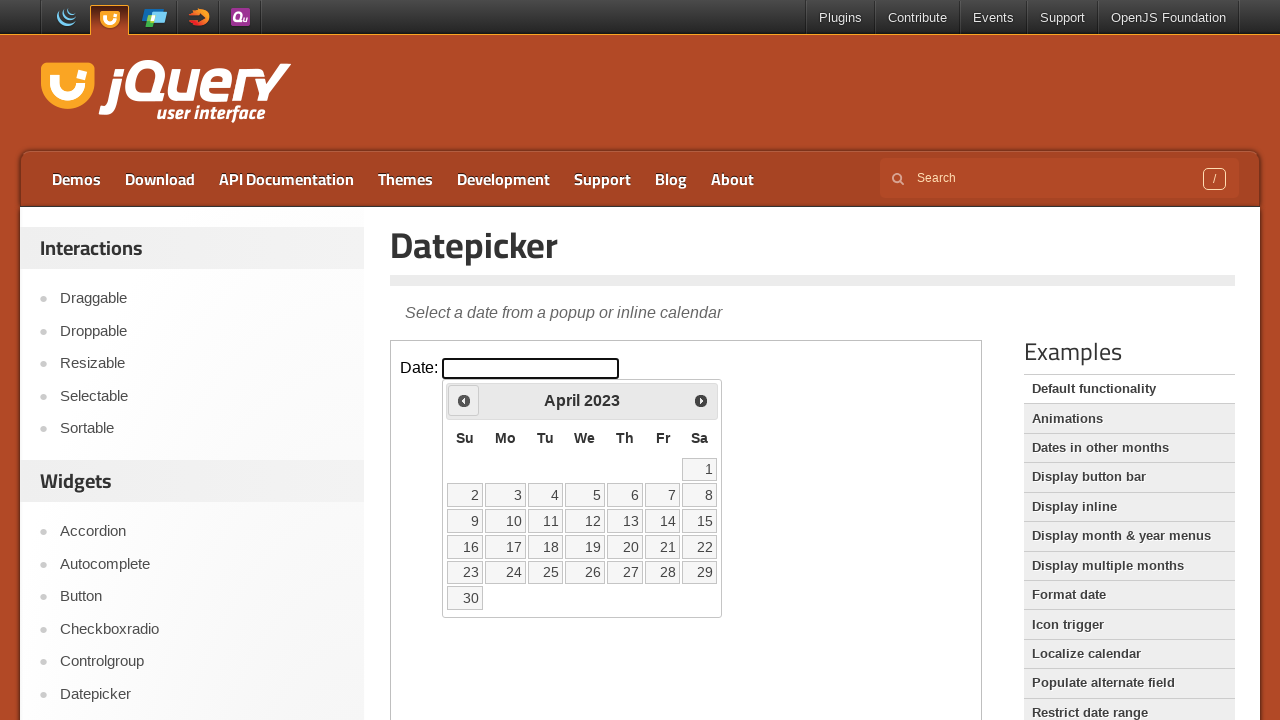

Waited for calendar to update after month navigation
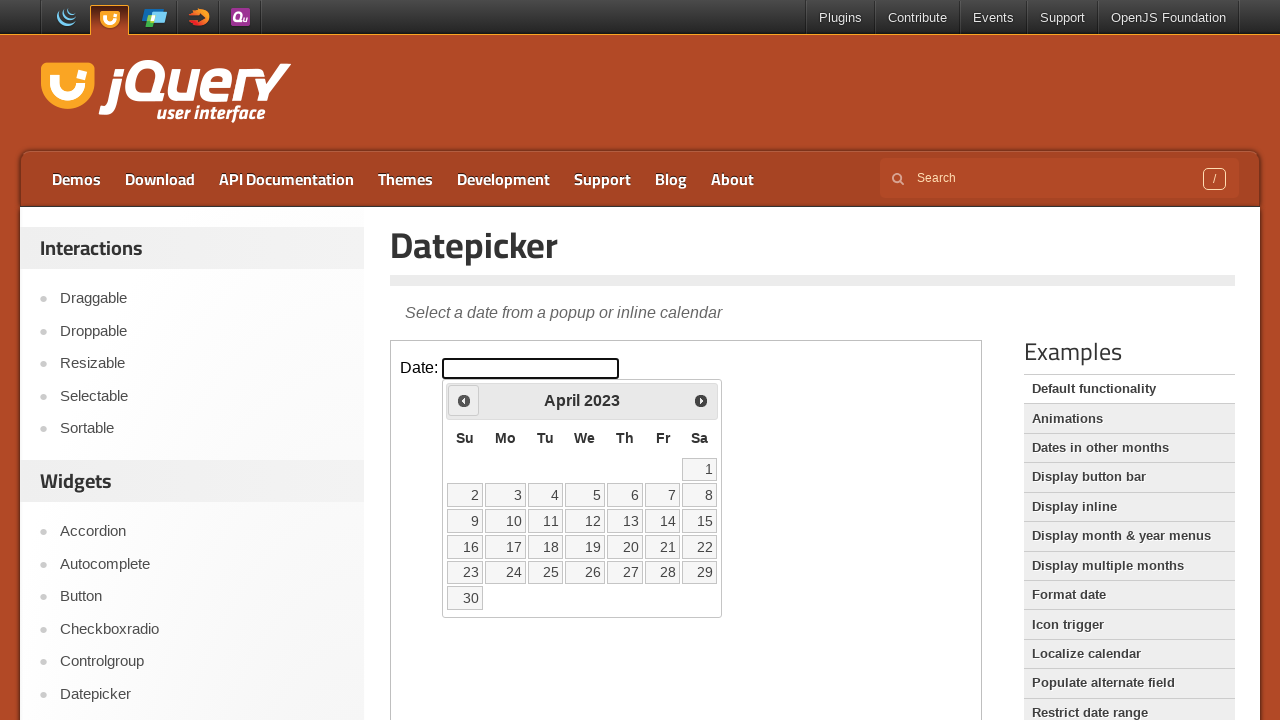

Retrieved current month 'April' and year '2023' from calendar
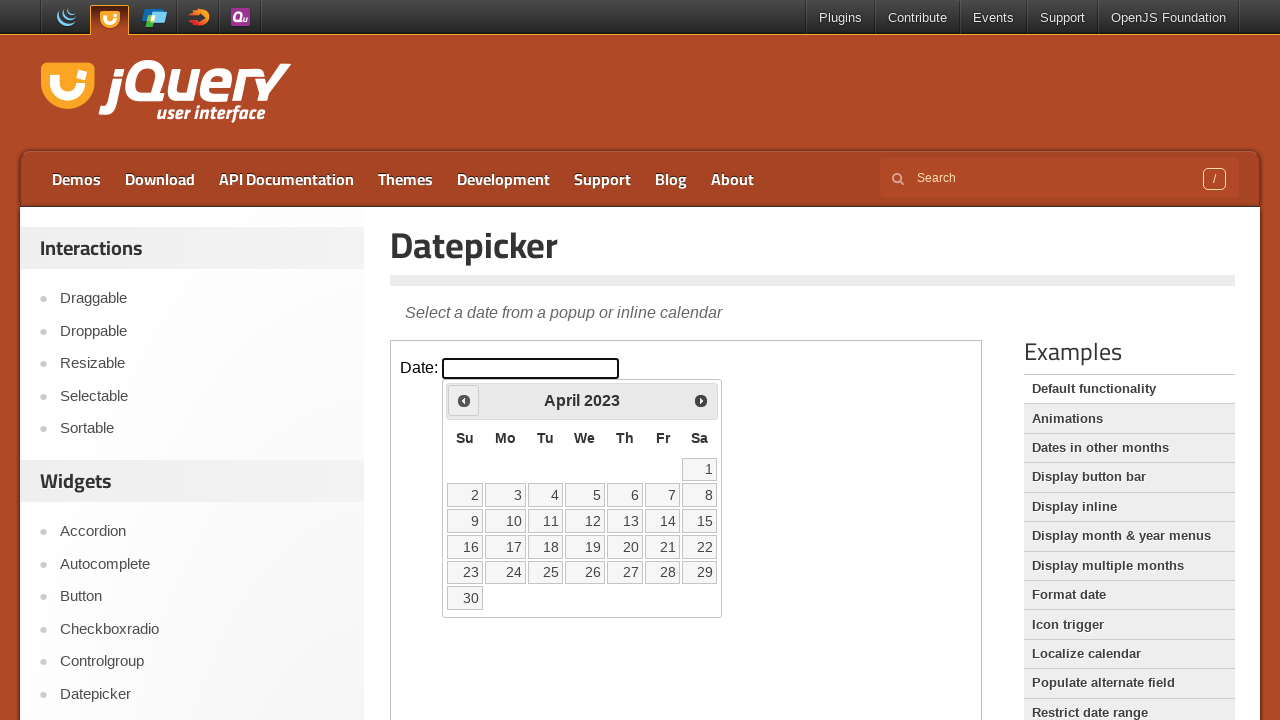

Clicked previous month button to navigate backwards at (464, 400) on iframe >> nth=0 >> internal:control=enter-frame >> span.ui-icon-circle-triangle-
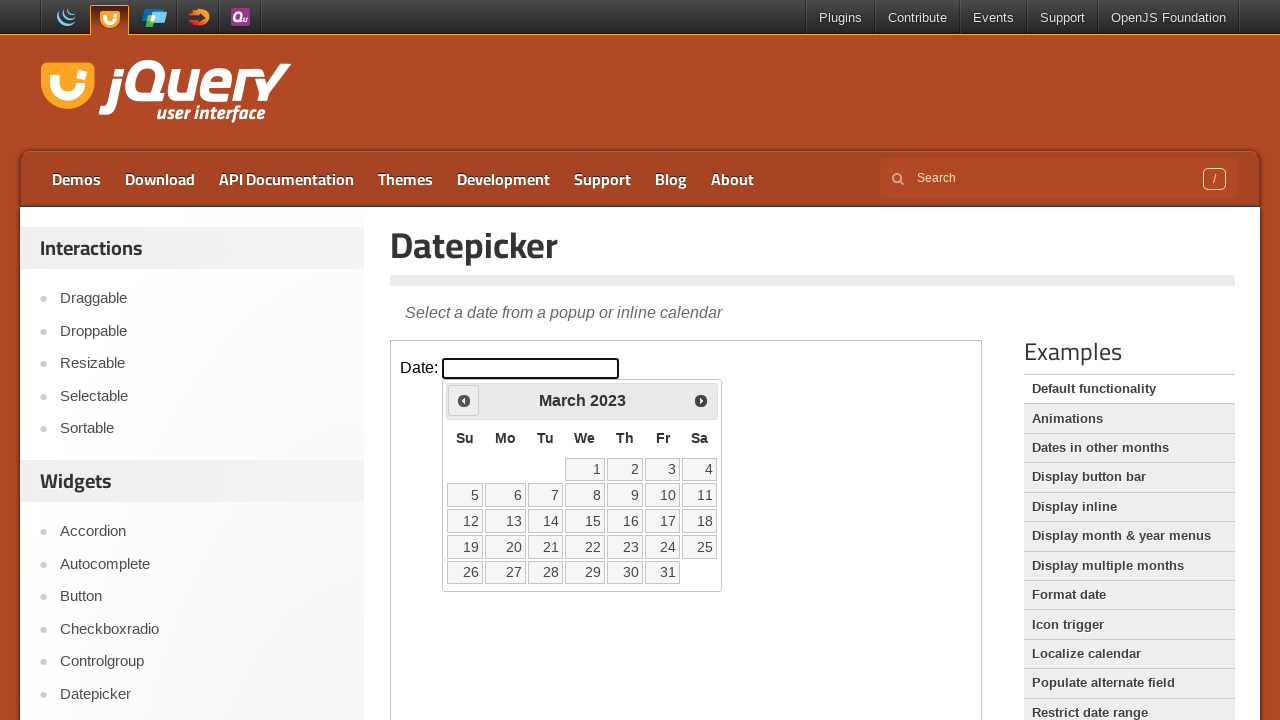

Waited for calendar to update after month navigation
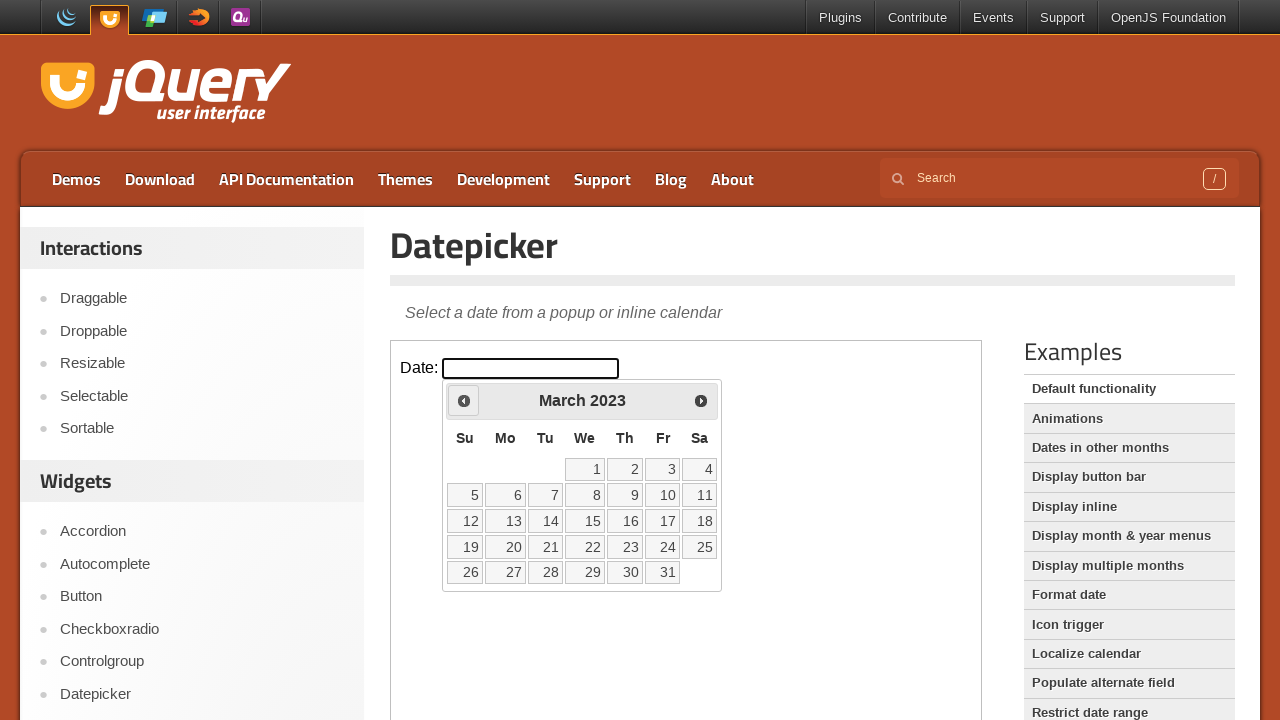

Retrieved current month 'March' and year '2023' from calendar
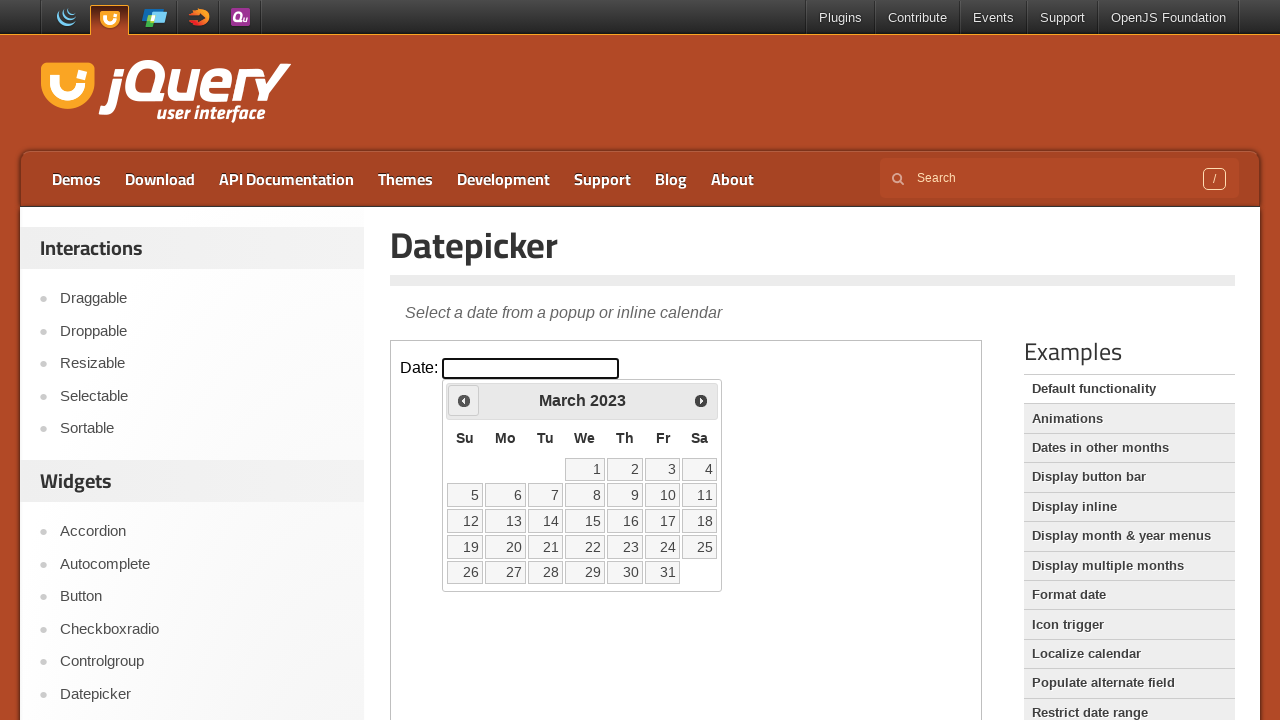

Clicked previous month button to navigate backwards at (464, 400) on iframe >> nth=0 >> internal:control=enter-frame >> span.ui-icon-circle-triangle-
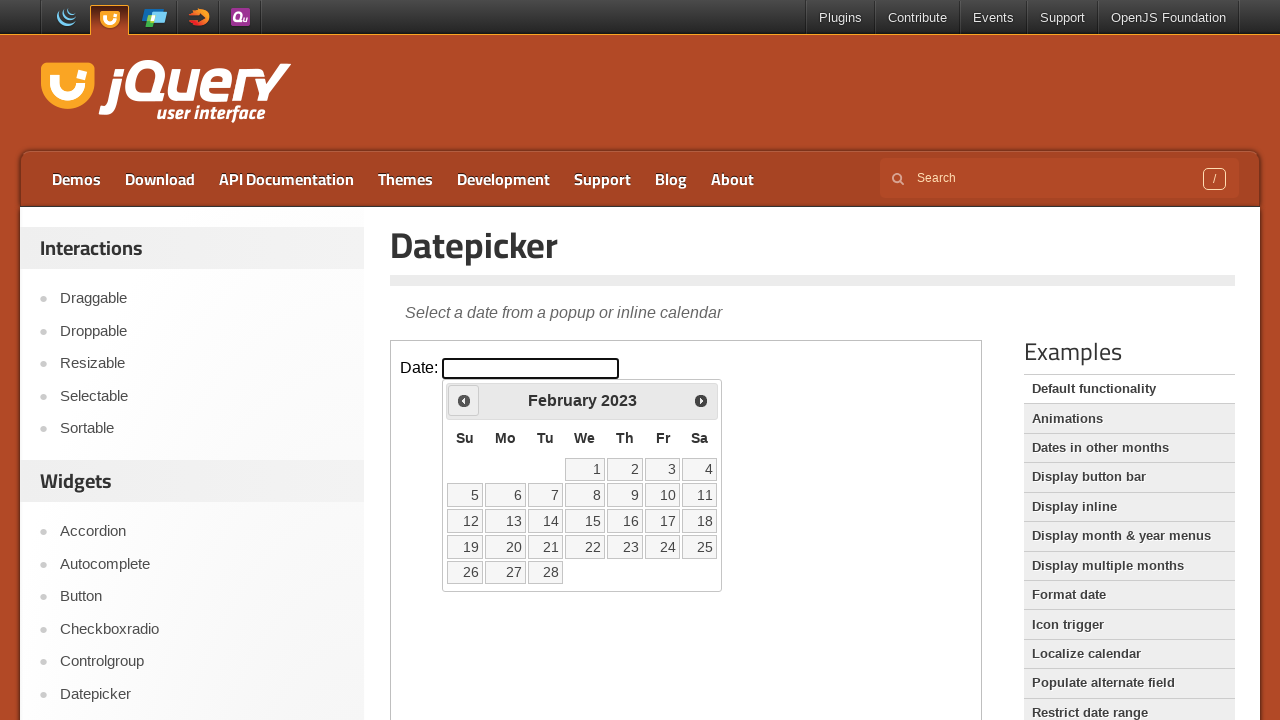

Waited for calendar to update after month navigation
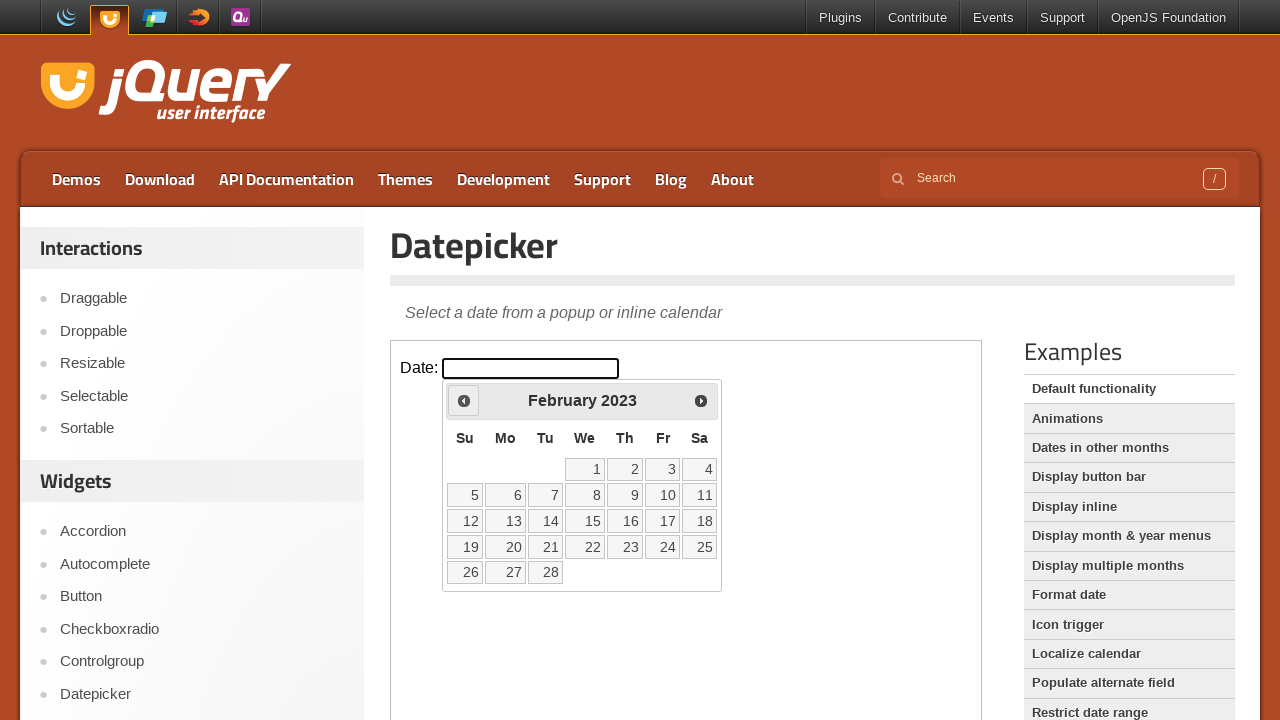

Retrieved current month 'February' and year '2023' from calendar
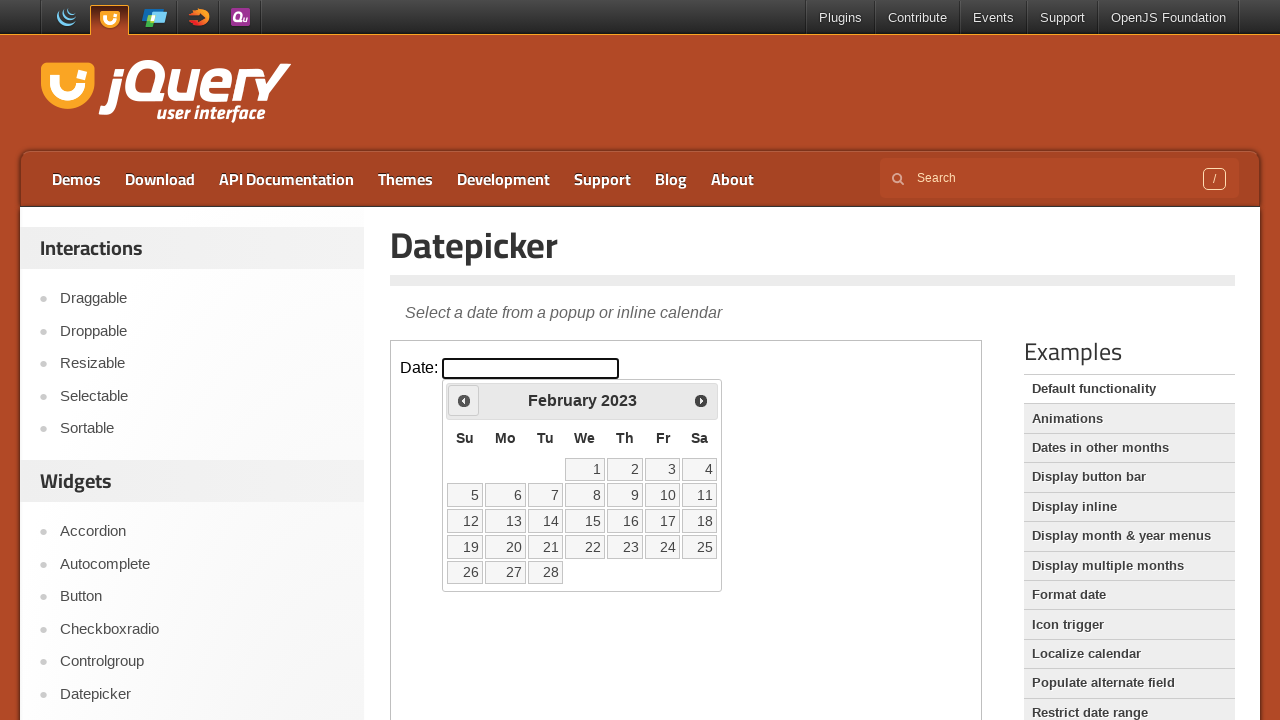

Clicked previous month button to navigate backwards at (464, 400) on iframe >> nth=0 >> internal:control=enter-frame >> span.ui-icon-circle-triangle-
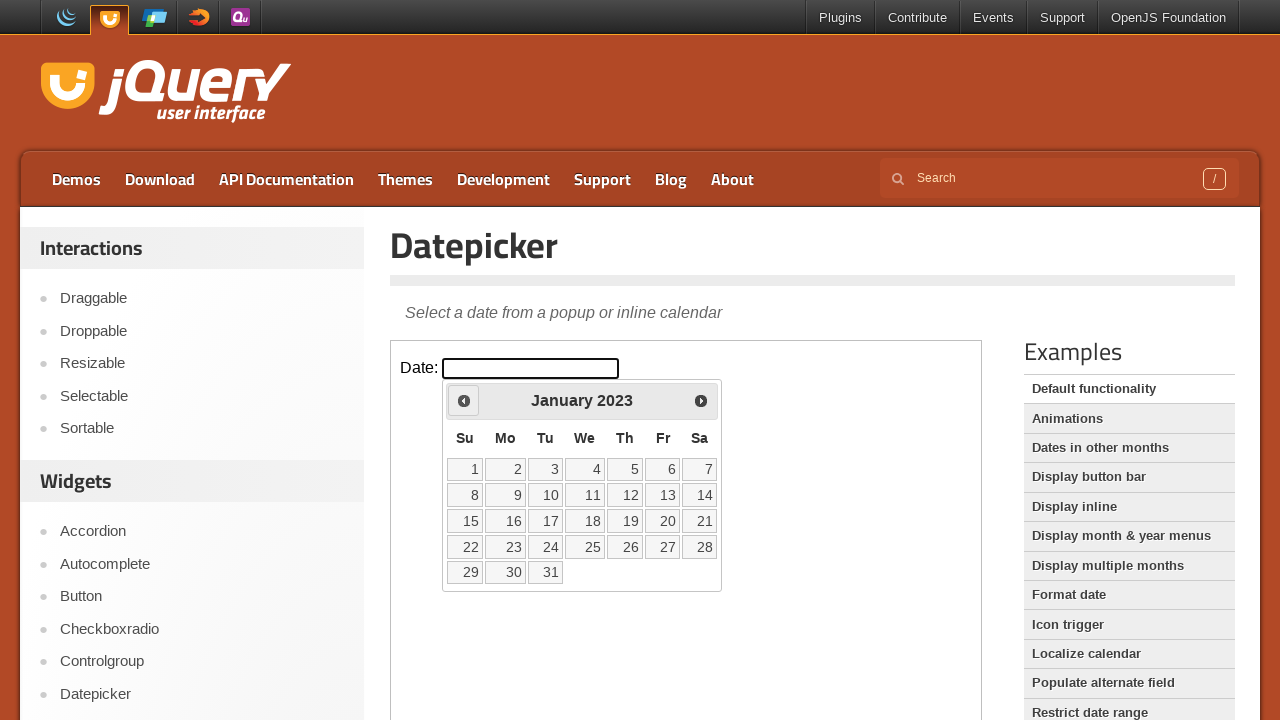

Waited for calendar to update after month navigation
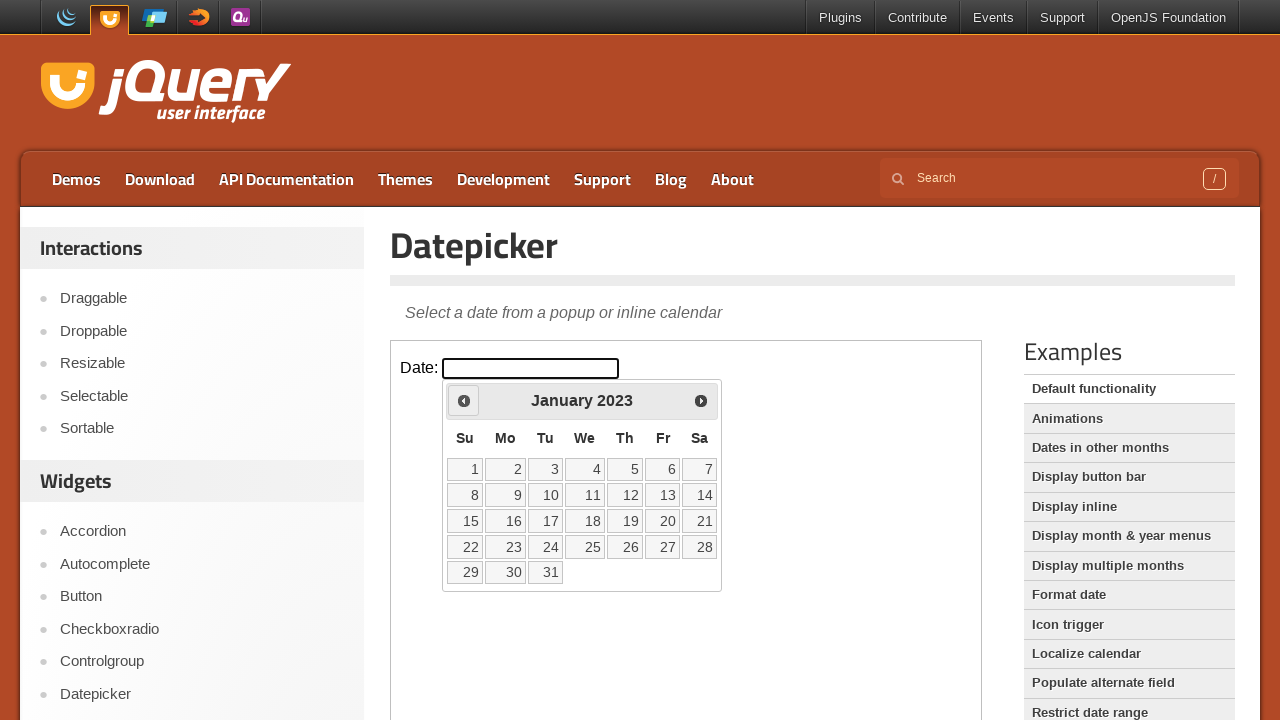

Retrieved current month 'January' and year '2023' from calendar
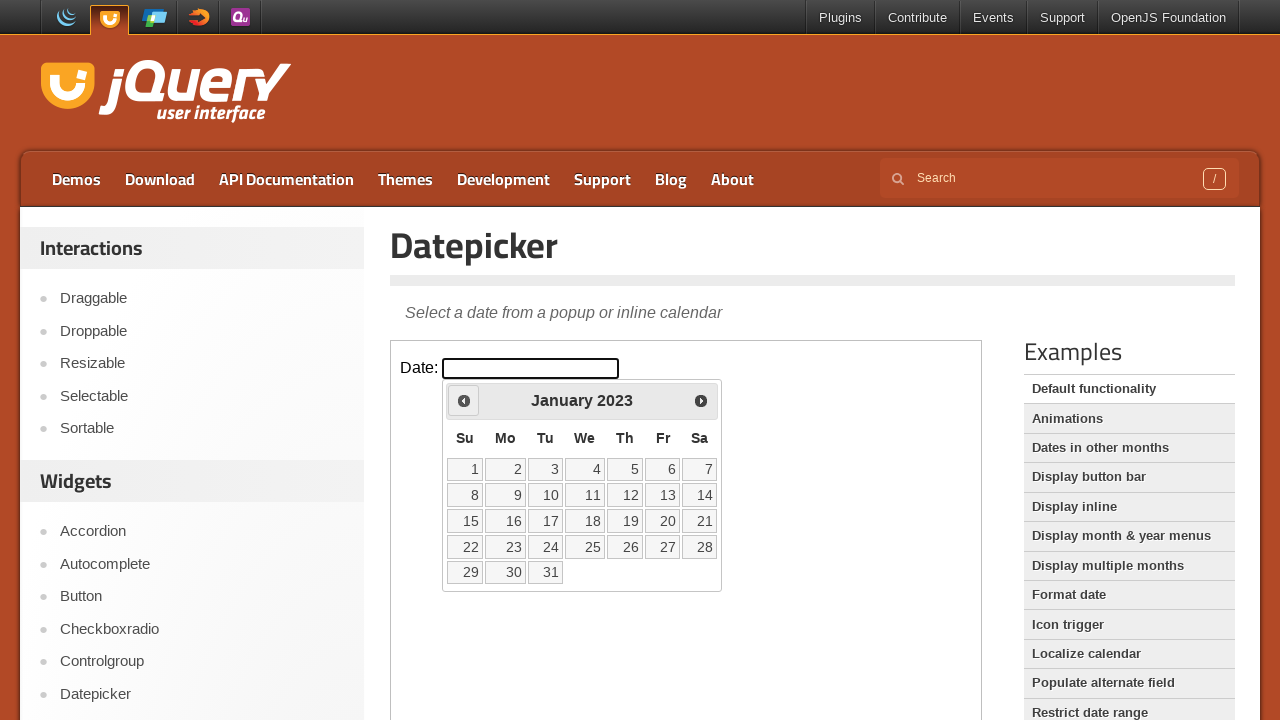

Clicked previous month button to navigate backwards at (464, 400) on iframe >> nth=0 >> internal:control=enter-frame >> span.ui-icon-circle-triangle-
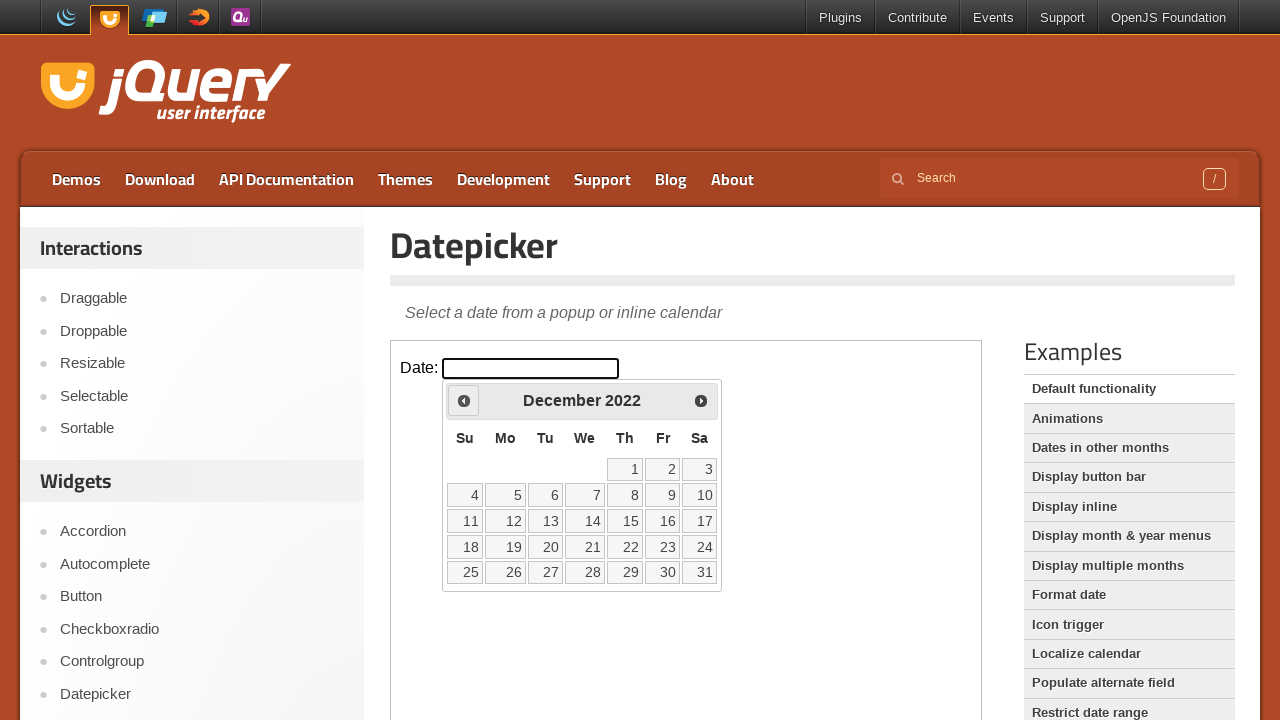

Waited for calendar to update after month navigation
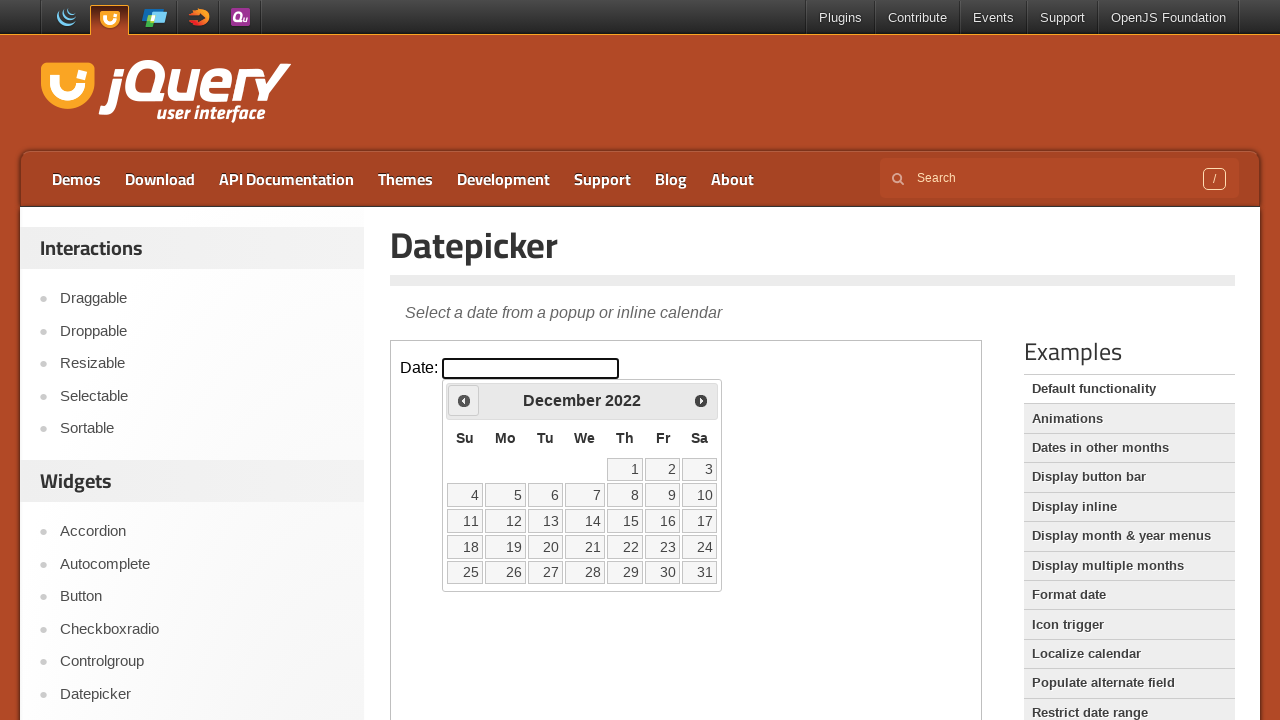

Retrieved current month 'December' and year '2022' from calendar
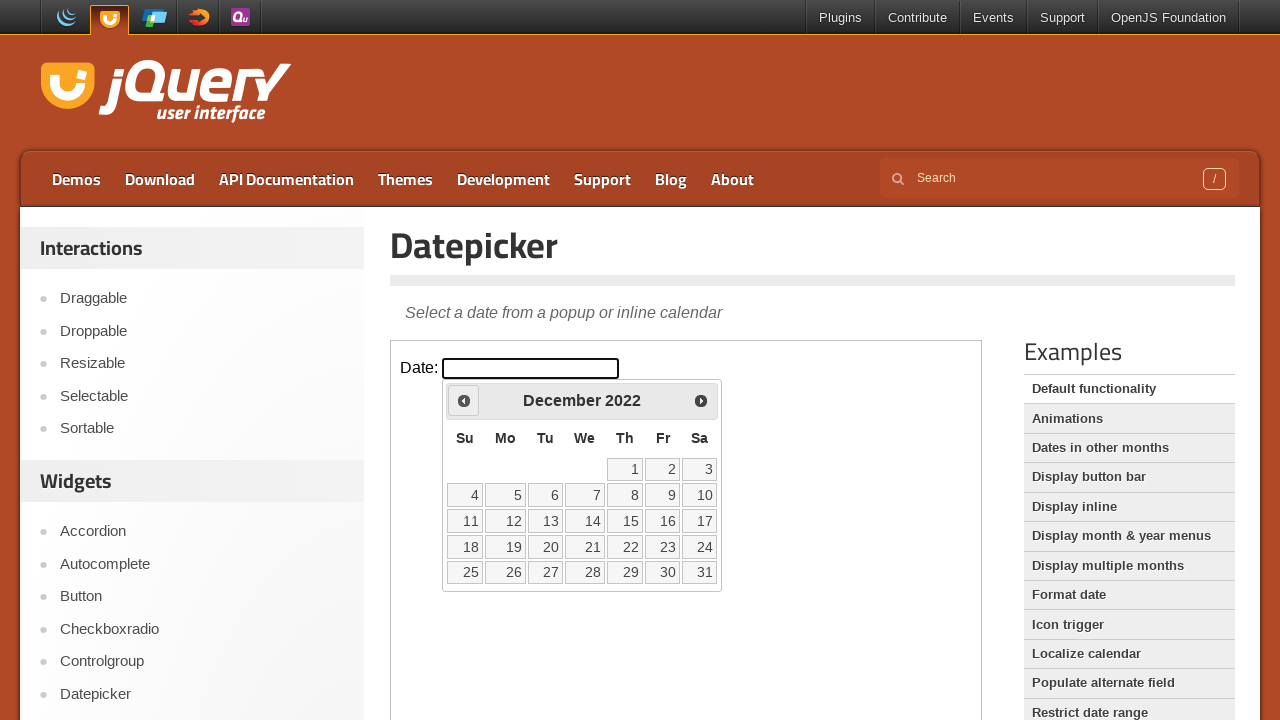

Clicked previous month button to navigate backwards at (464, 400) on iframe >> nth=0 >> internal:control=enter-frame >> span.ui-icon-circle-triangle-
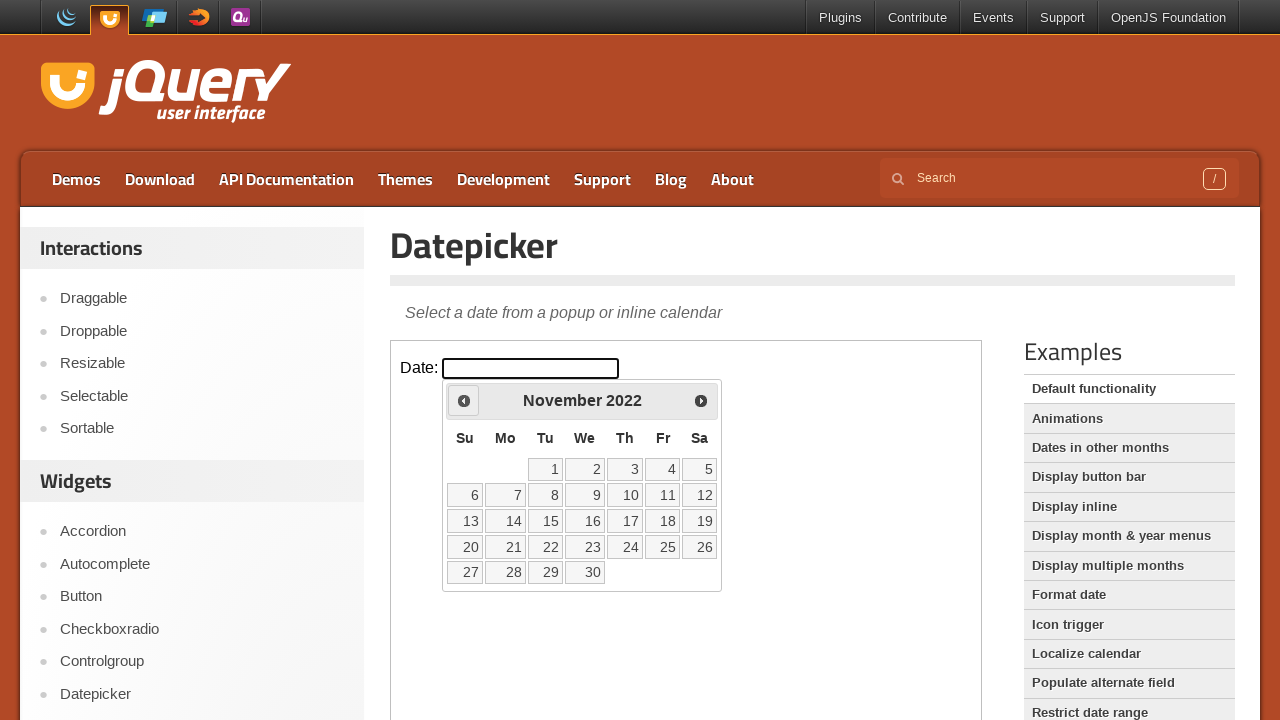

Waited for calendar to update after month navigation
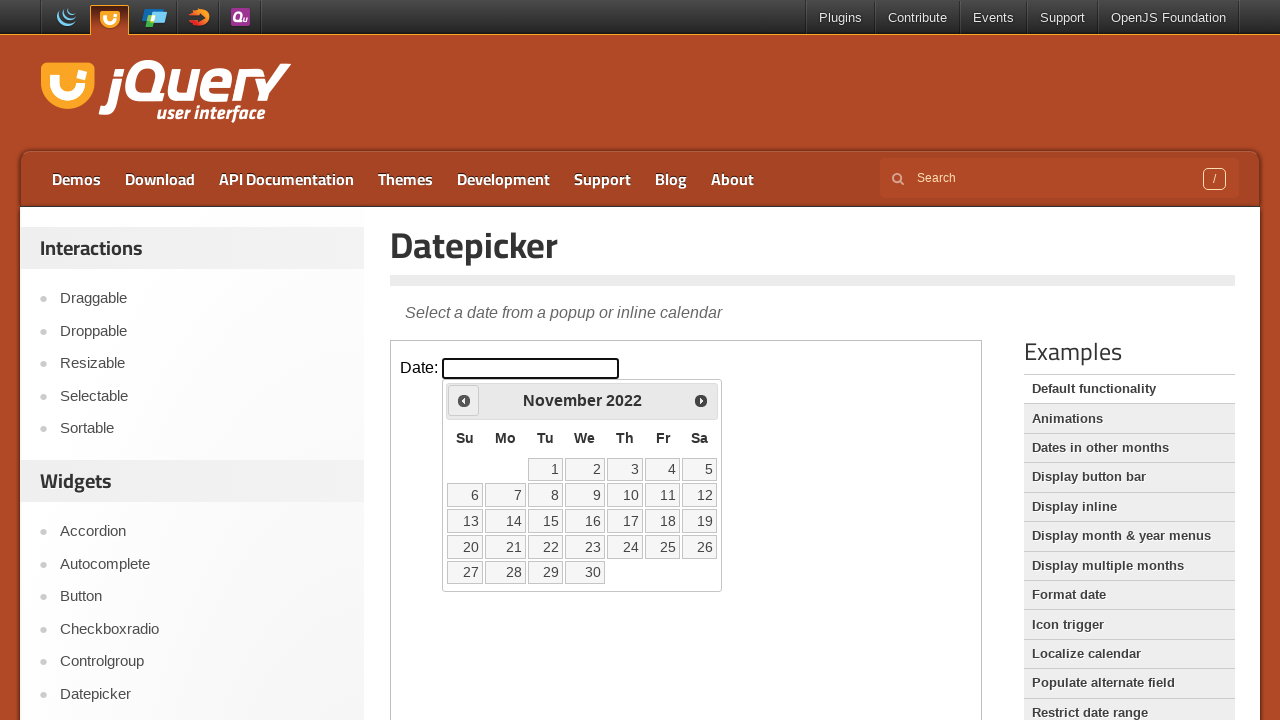

Retrieved current month 'November' and year '2022' from calendar
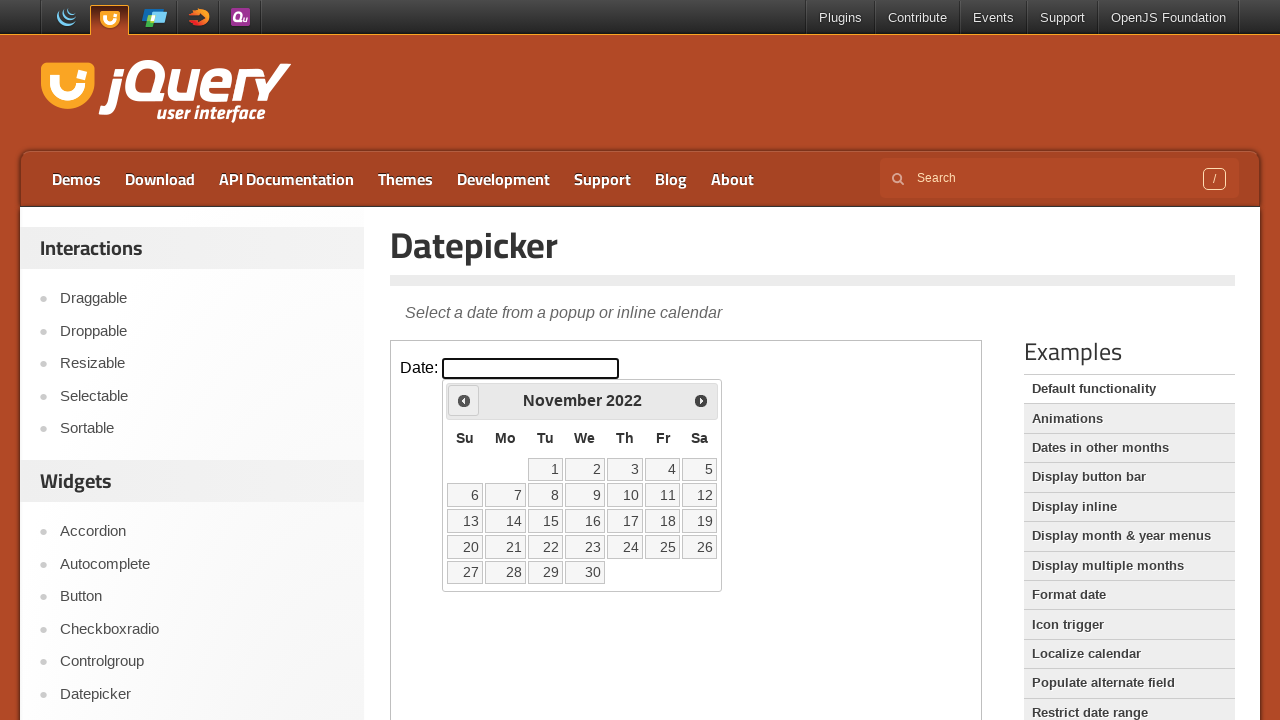

Clicked previous month button to navigate backwards at (464, 400) on iframe >> nth=0 >> internal:control=enter-frame >> span.ui-icon-circle-triangle-
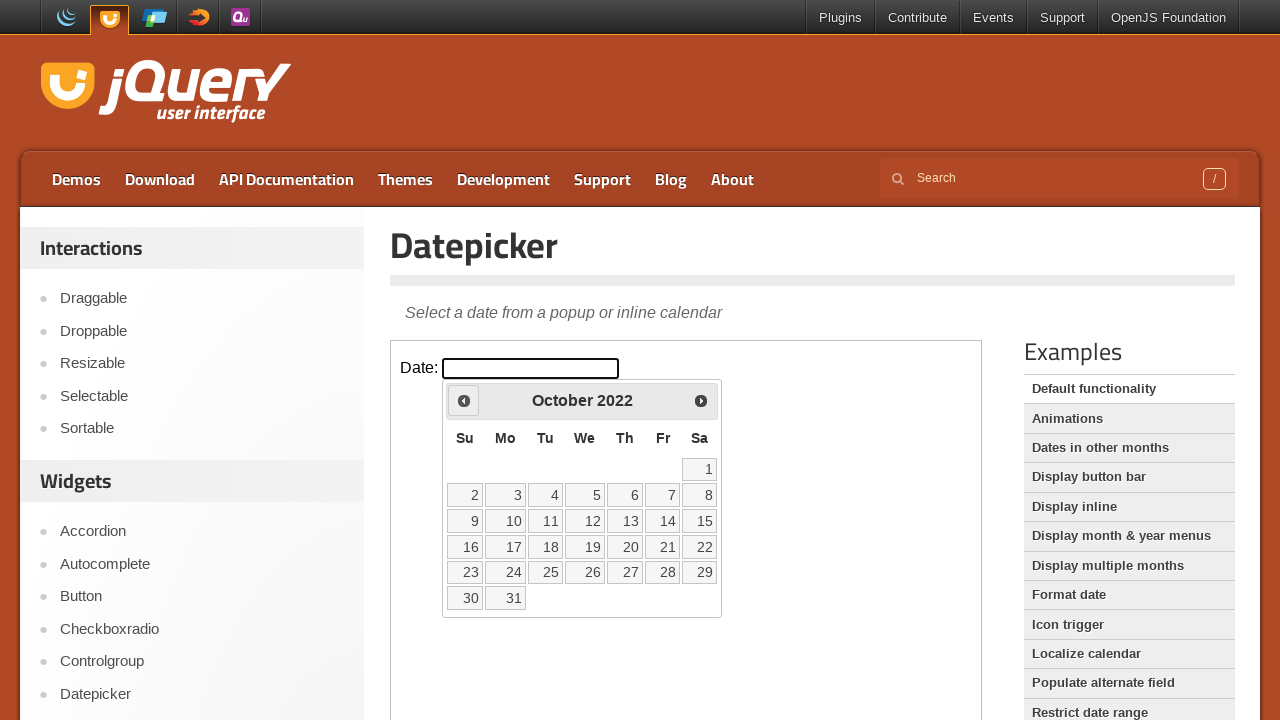

Waited for calendar to update after month navigation
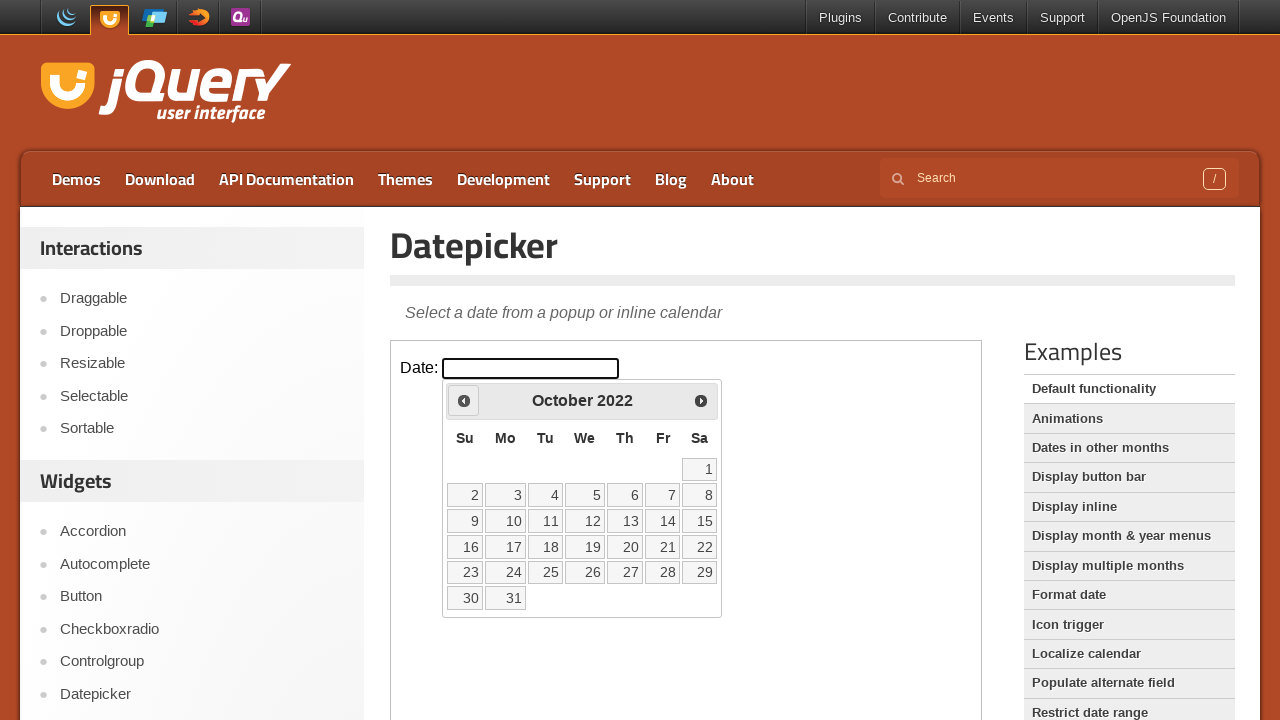

Retrieved current month 'October' and year '2022' from calendar
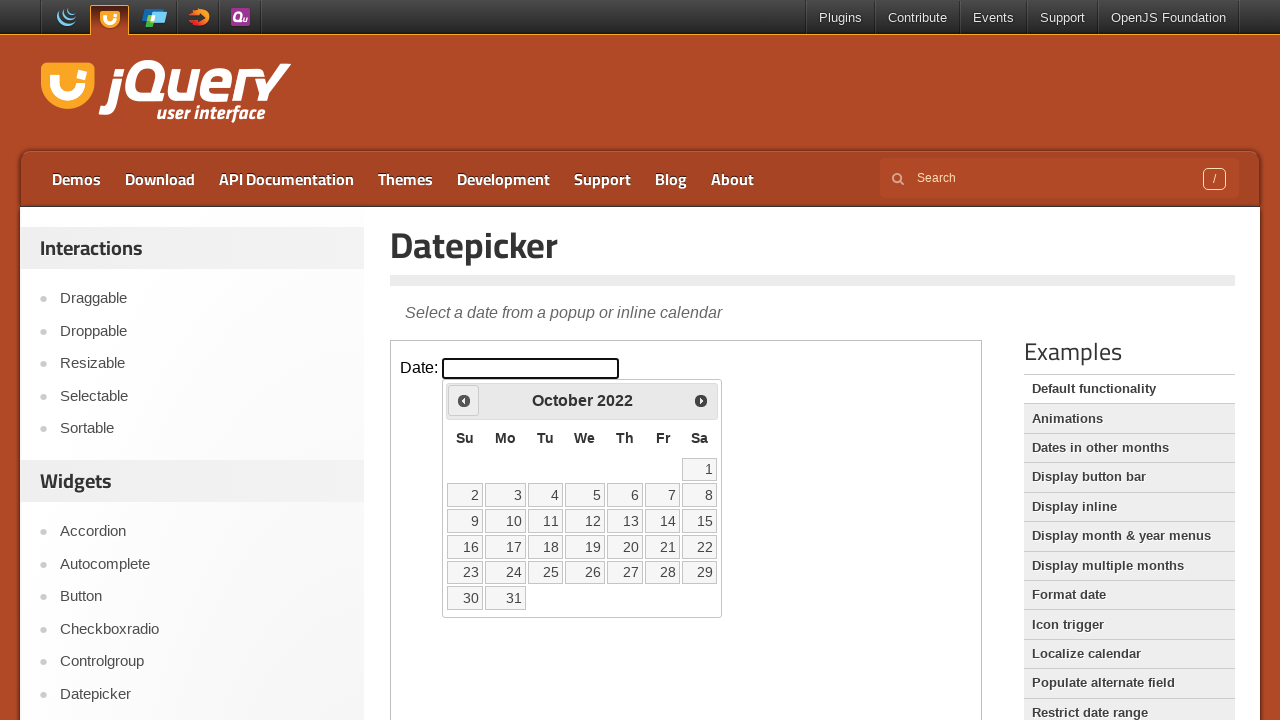

Clicked previous month button to navigate backwards at (464, 400) on iframe >> nth=0 >> internal:control=enter-frame >> span.ui-icon-circle-triangle-
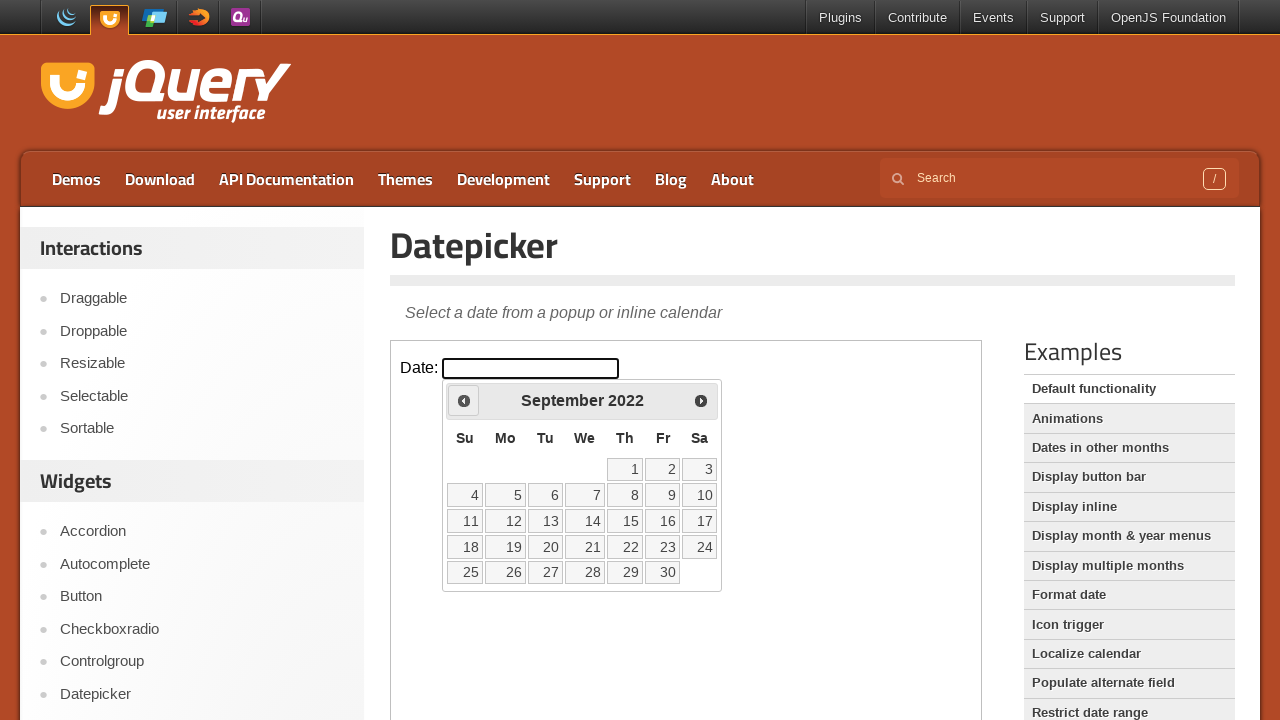

Waited for calendar to update after month navigation
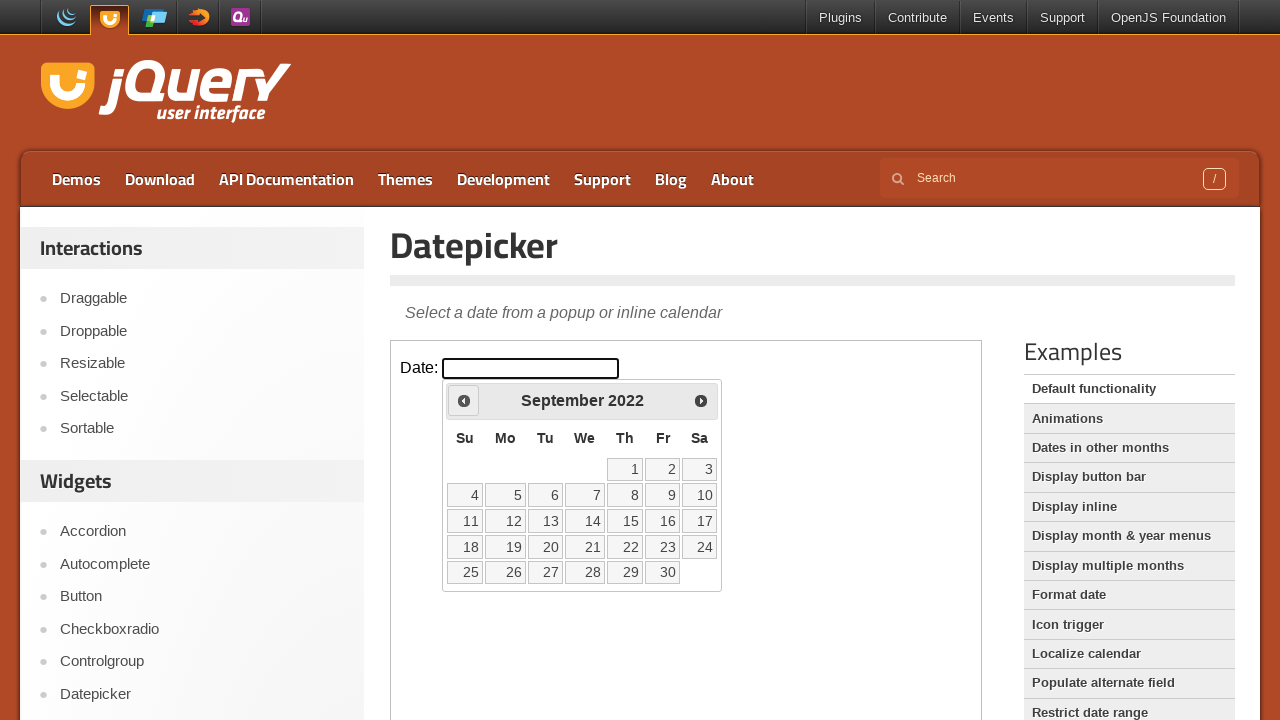

Retrieved current month 'September' and year '2022' from calendar
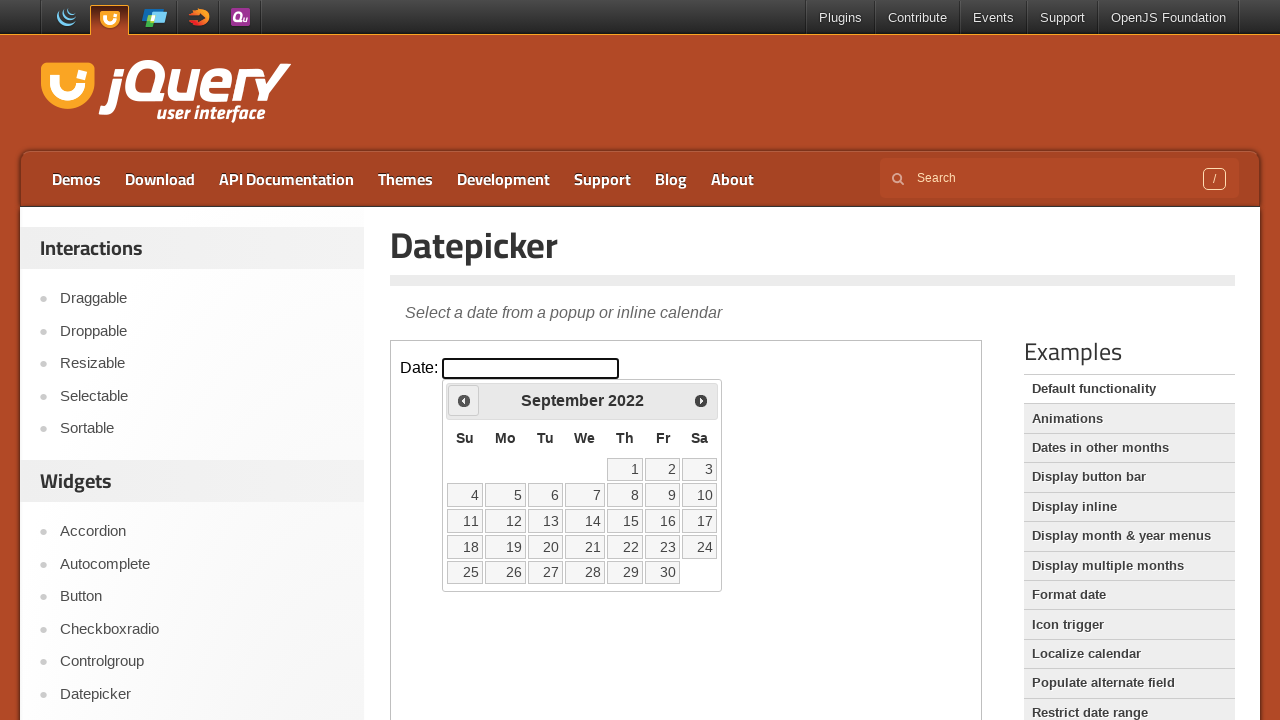

Clicked previous month button to navigate backwards at (464, 400) on iframe >> nth=0 >> internal:control=enter-frame >> span.ui-icon-circle-triangle-
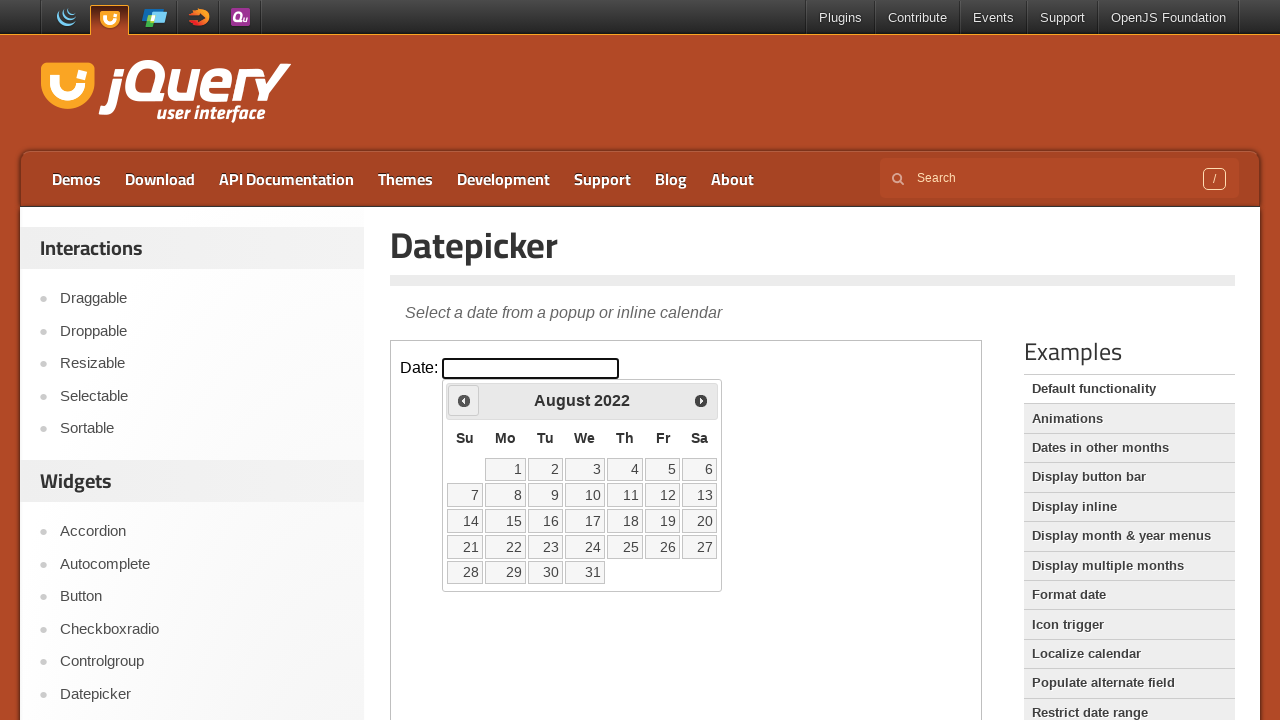

Waited for calendar to update after month navigation
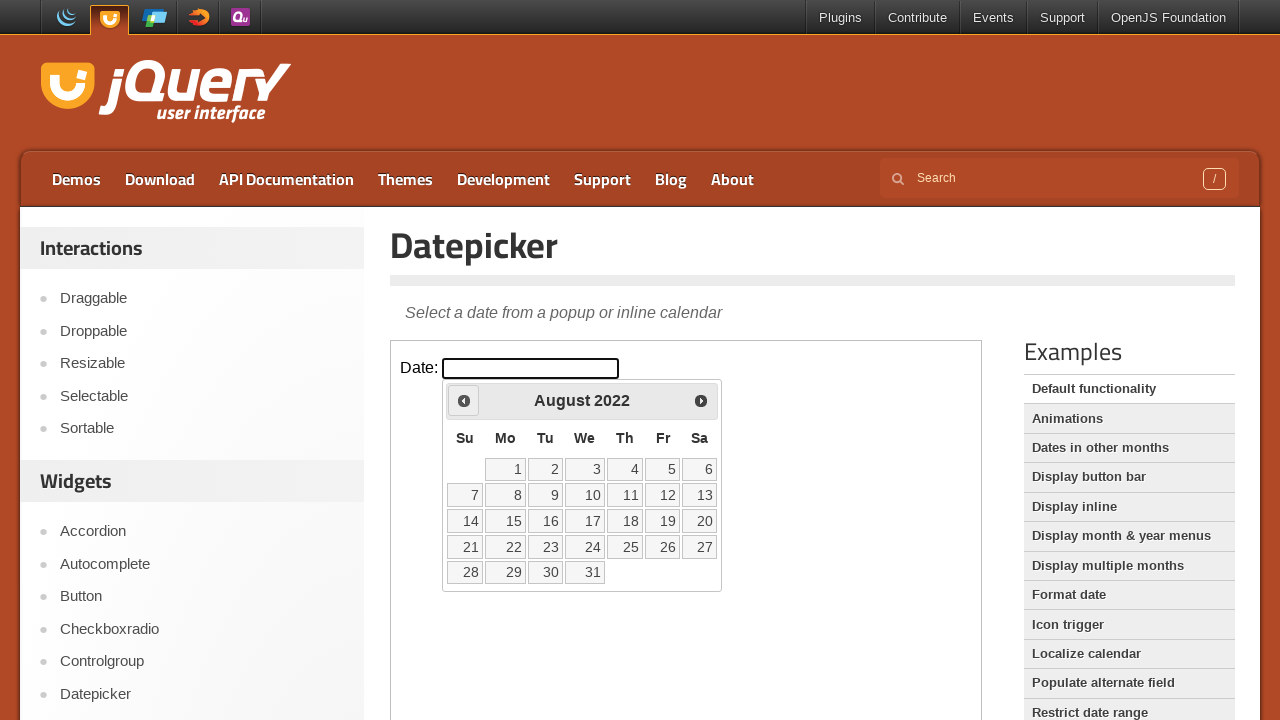

Retrieved current month 'August' and year '2022' from calendar
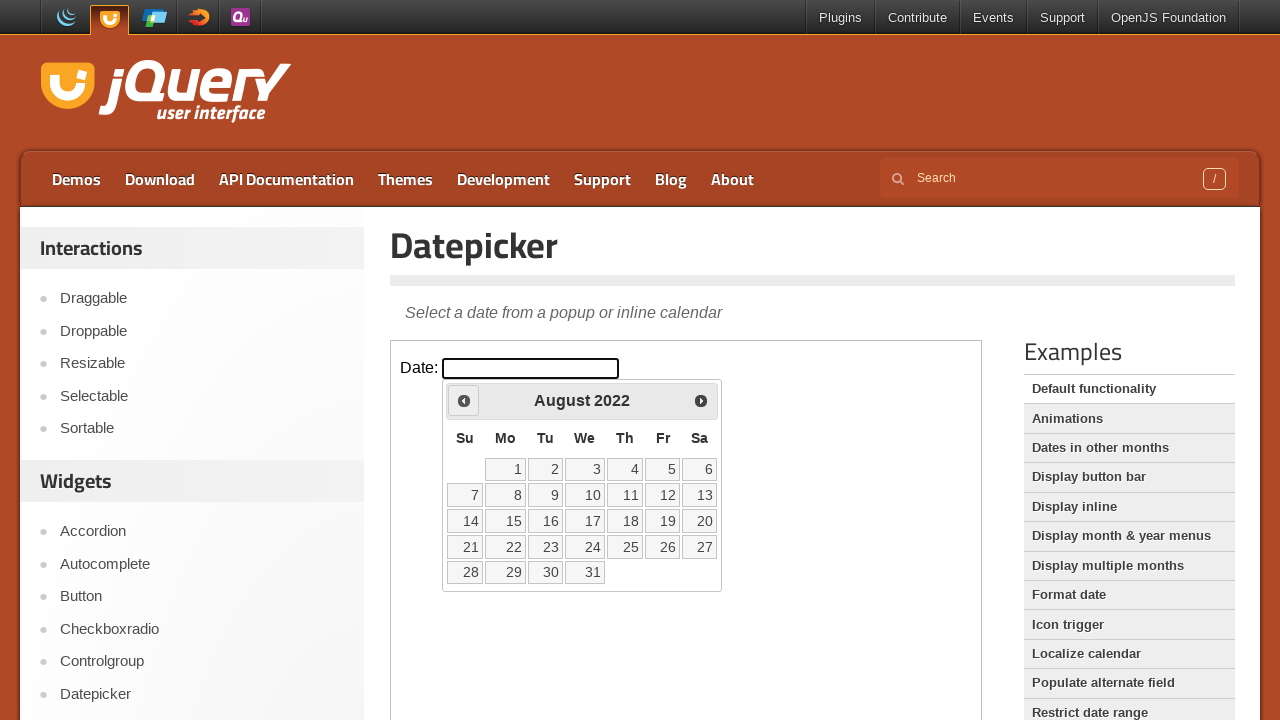

Clicked previous month button to navigate backwards at (464, 400) on iframe >> nth=0 >> internal:control=enter-frame >> span.ui-icon-circle-triangle-
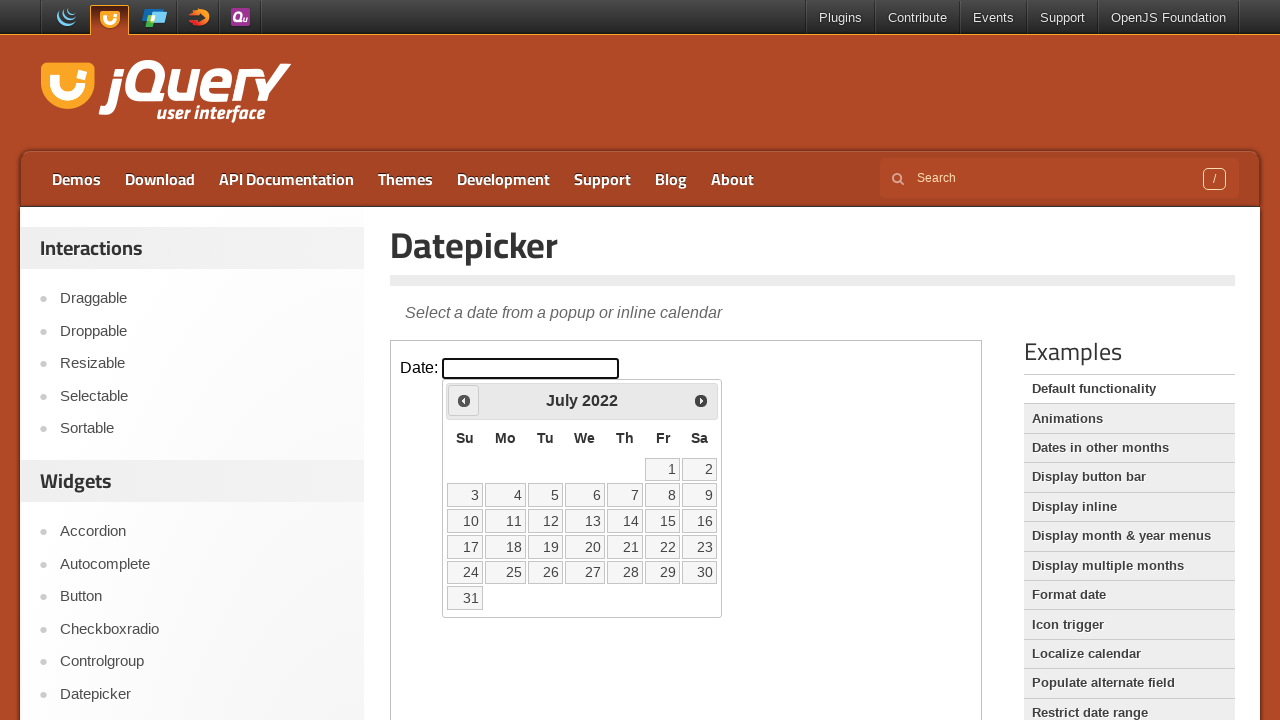

Waited for calendar to update after month navigation
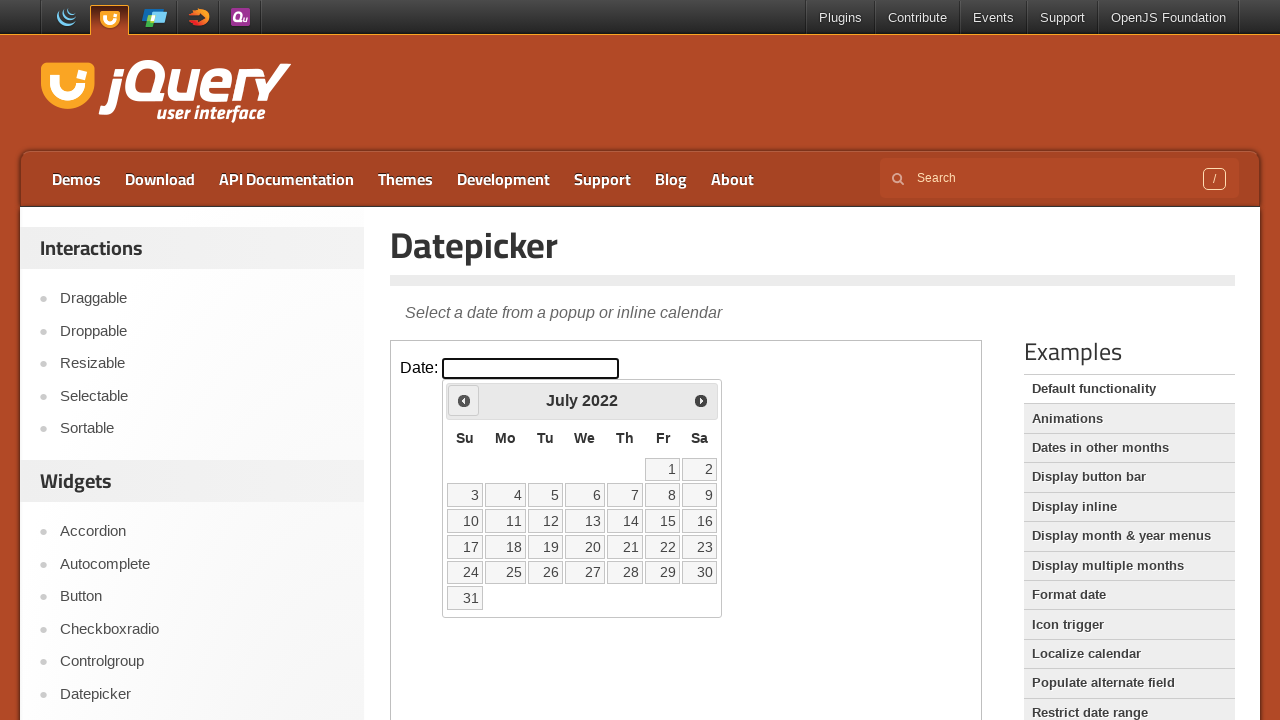

Retrieved current month 'July' and year '2022' from calendar
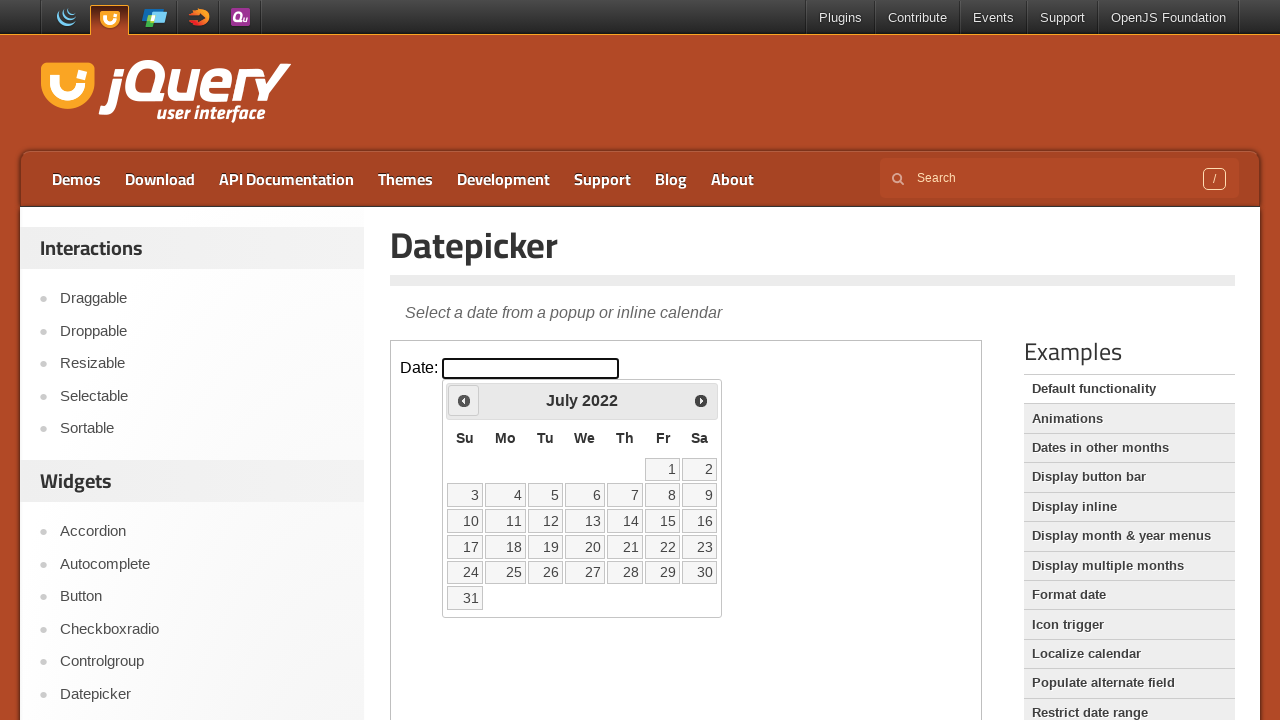

Clicked previous month button to navigate backwards at (464, 400) on iframe >> nth=0 >> internal:control=enter-frame >> span.ui-icon-circle-triangle-
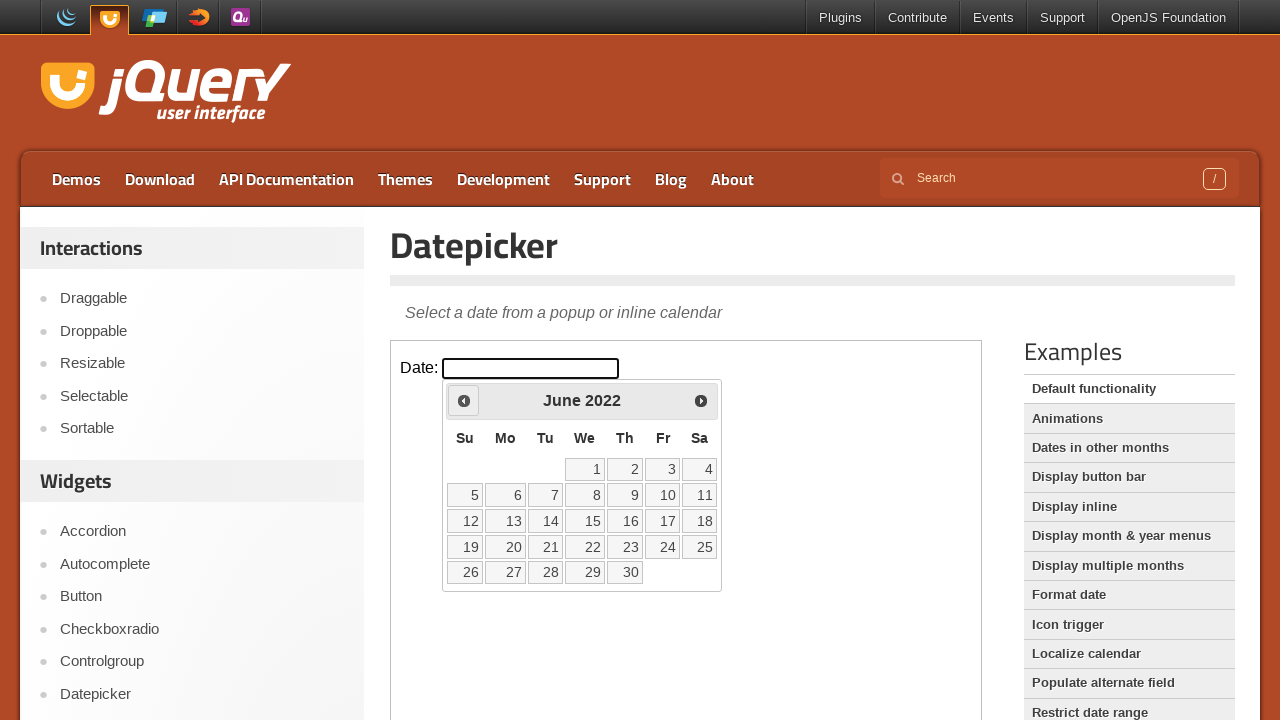

Waited for calendar to update after month navigation
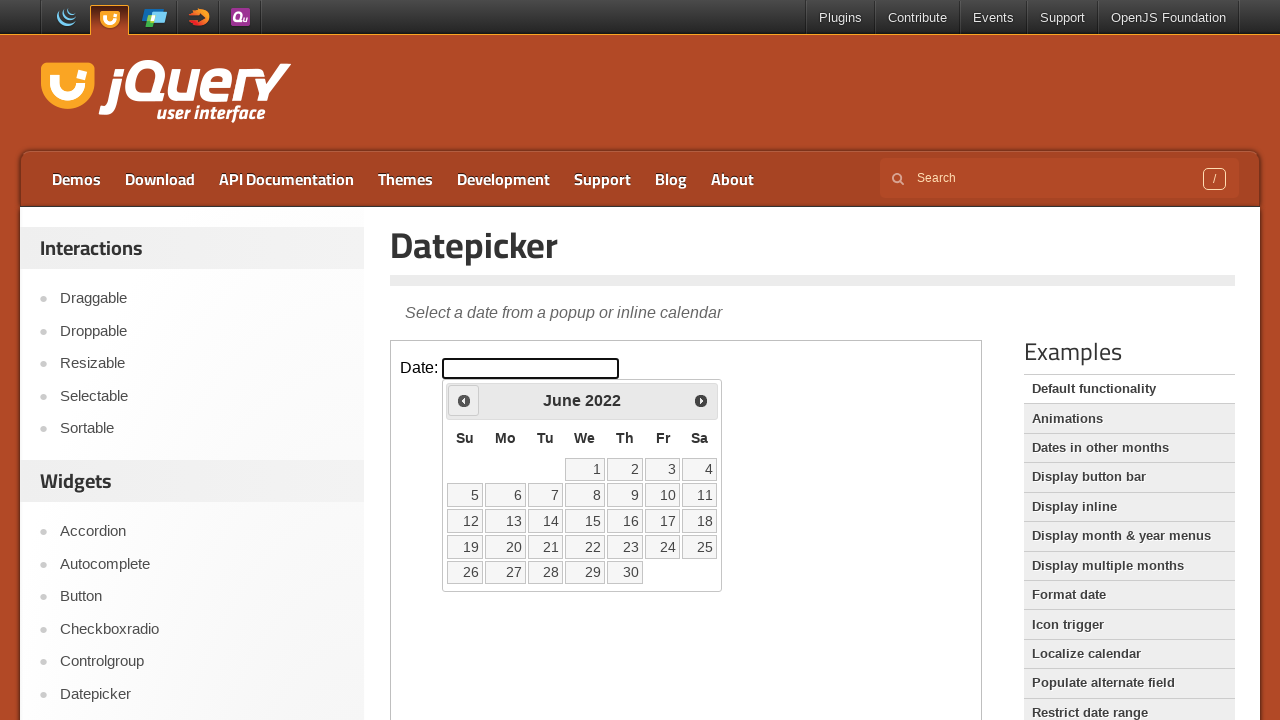

Retrieved current month 'June' and year '2022' from calendar
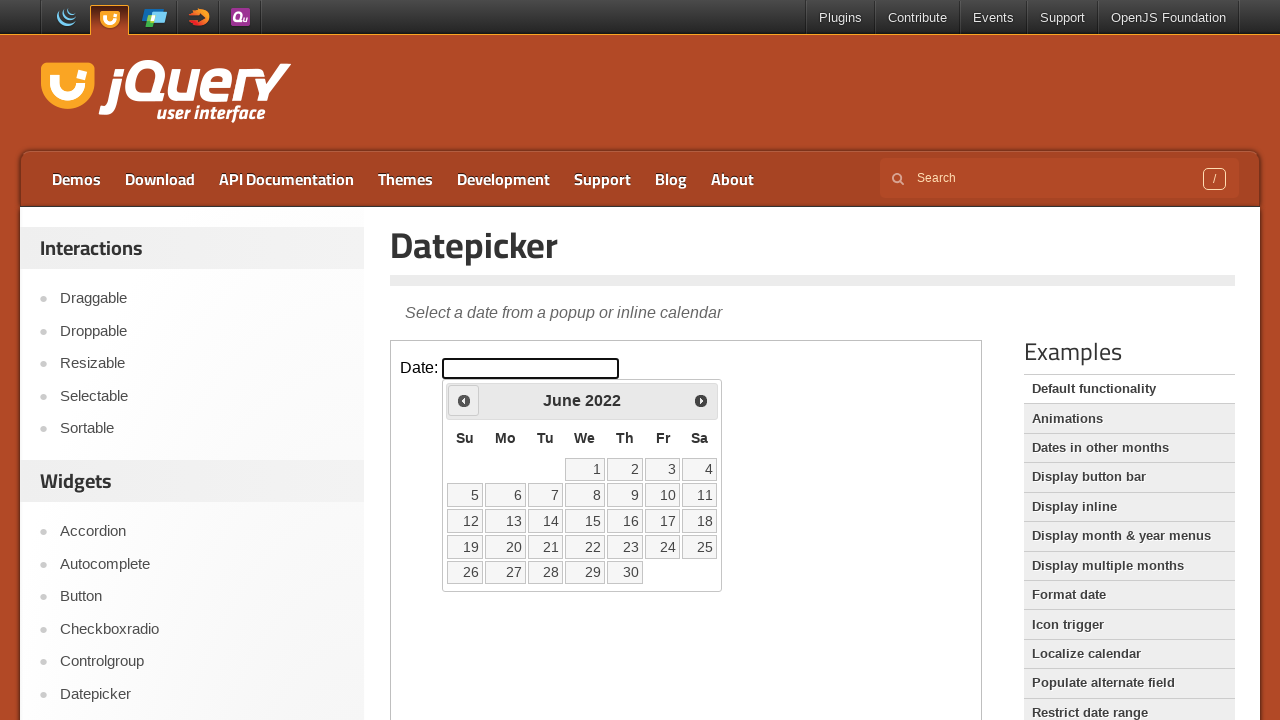

Clicked previous month button to navigate backwards at (464, 400) on iframe >> nth=0 >> internal:control=enter-frame >> span.ui-icon-circle-triangle-
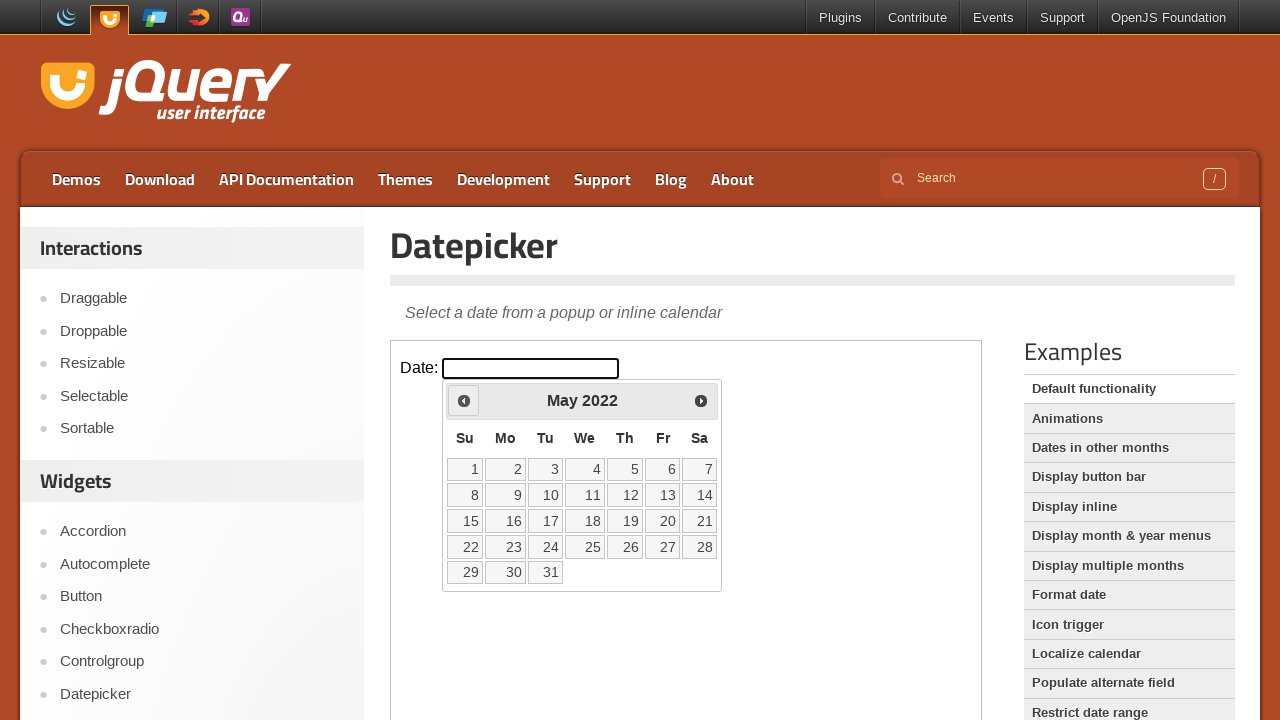

Waited for calendar to update after month navigation
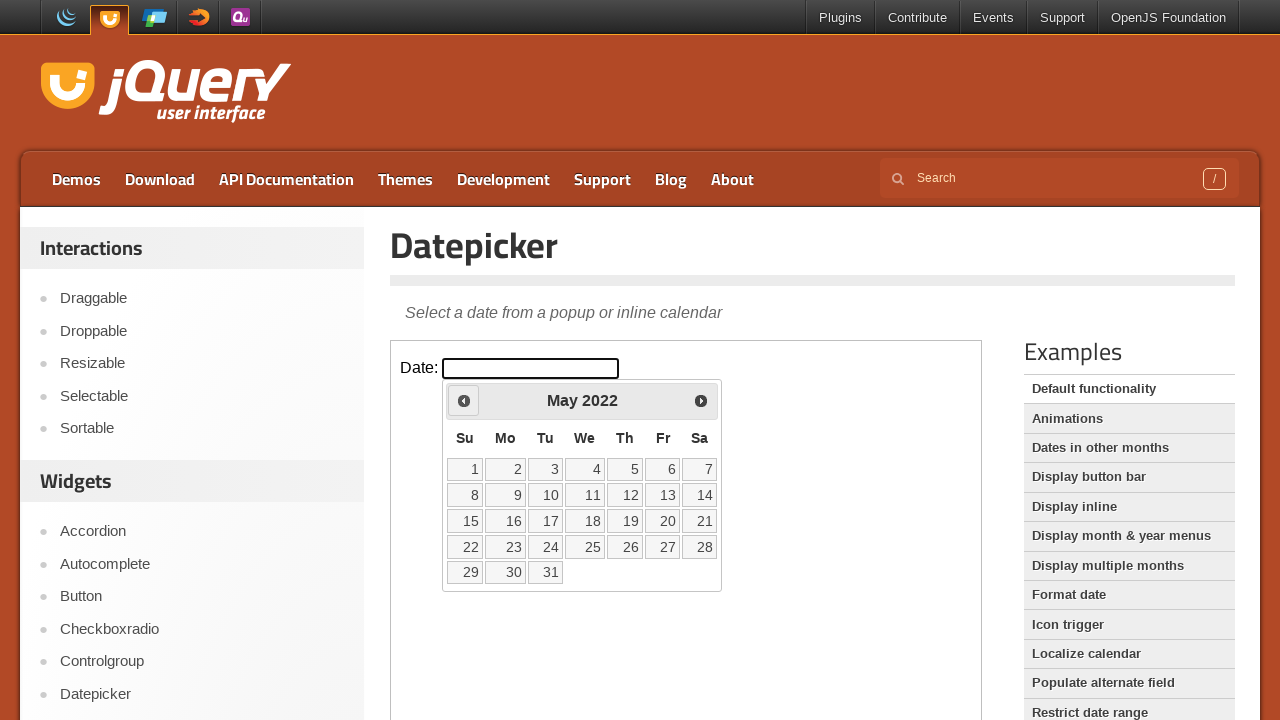

Retrieved current month 'May' and year '2022' from calendar
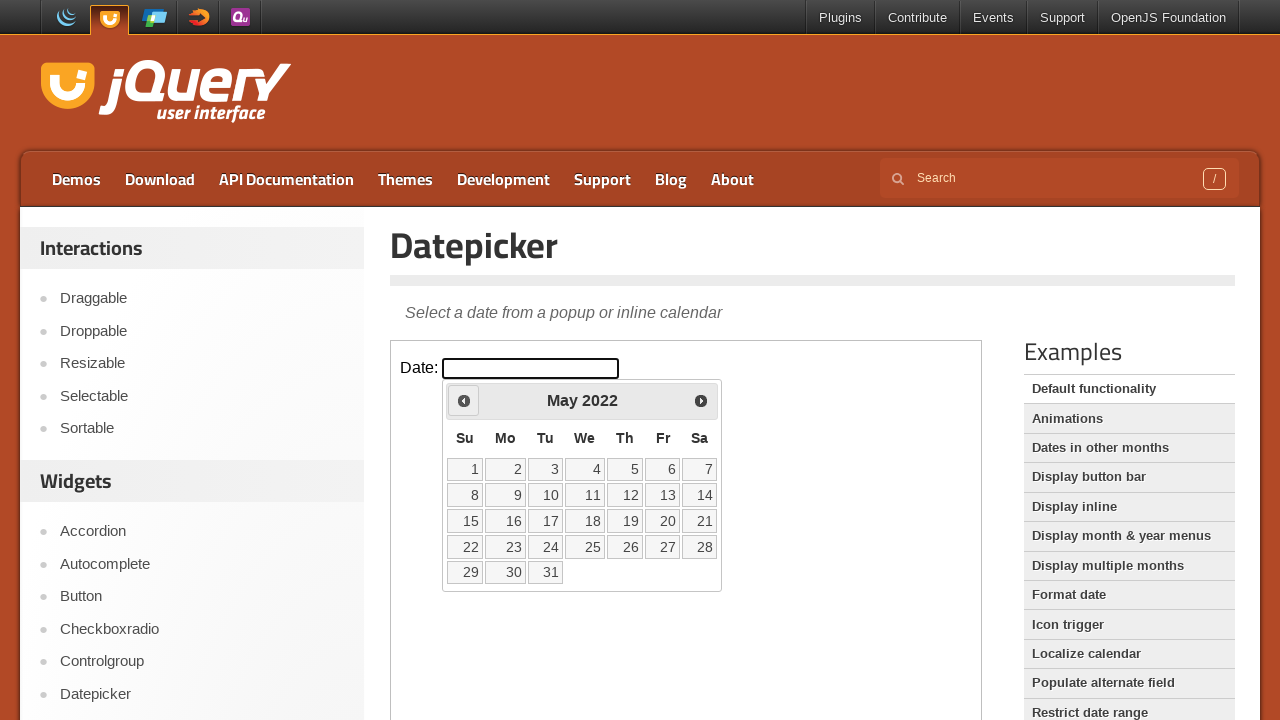

Clicked previous month button to navigate backwards at (464, 400) on iframe >> nth=0 >> internal:control=enter-frame >> span.ui-icon-circle-triangle-
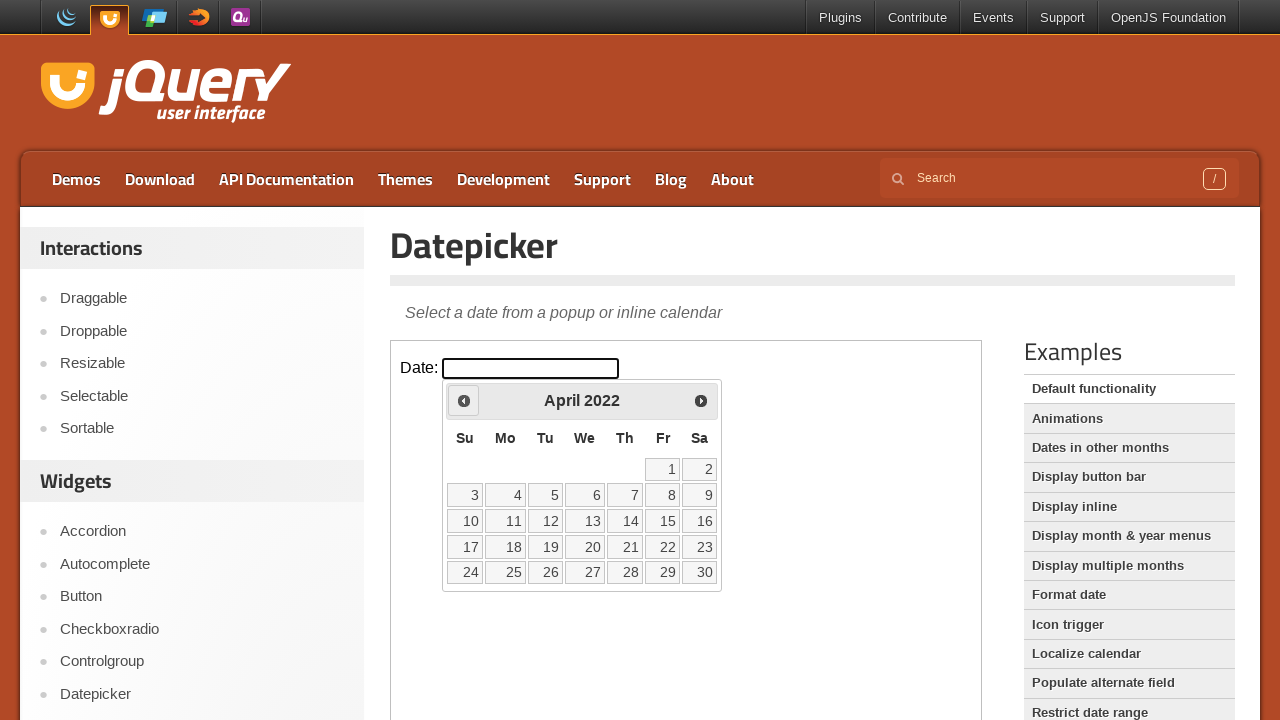

Waited for calendar to update after month navigation
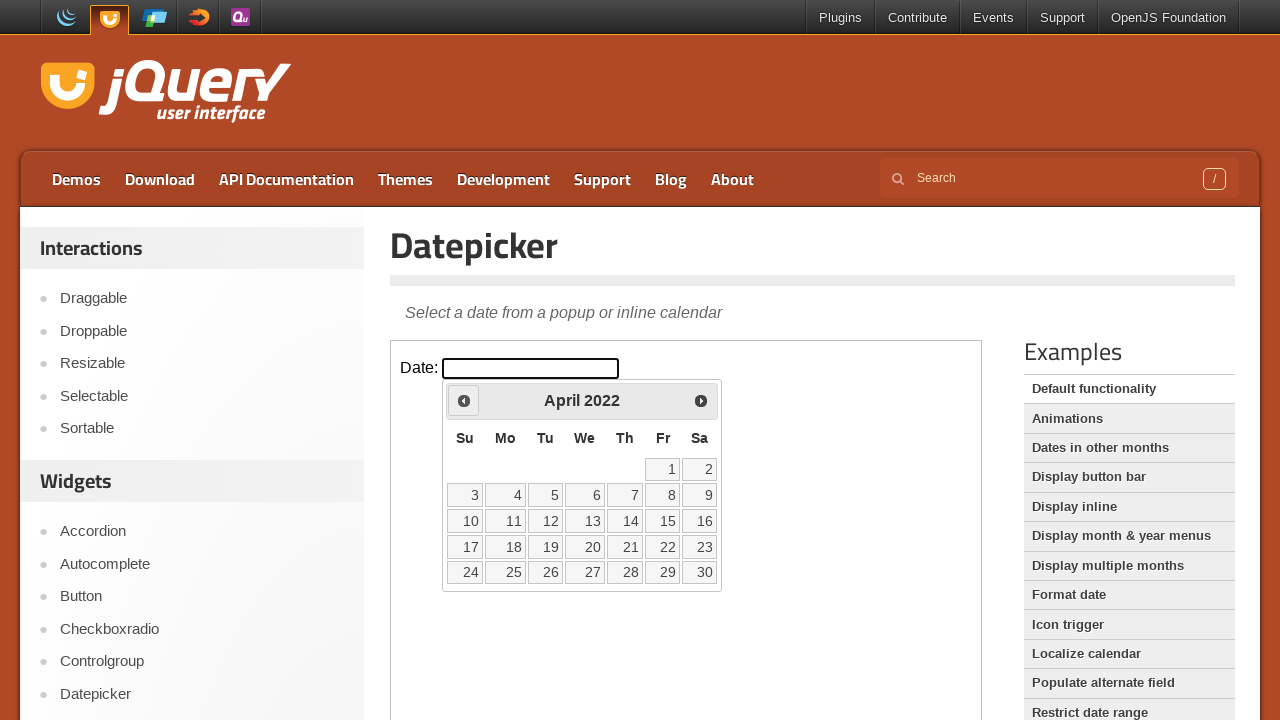

Retrieved current month 'April' and year '2022' from calendar
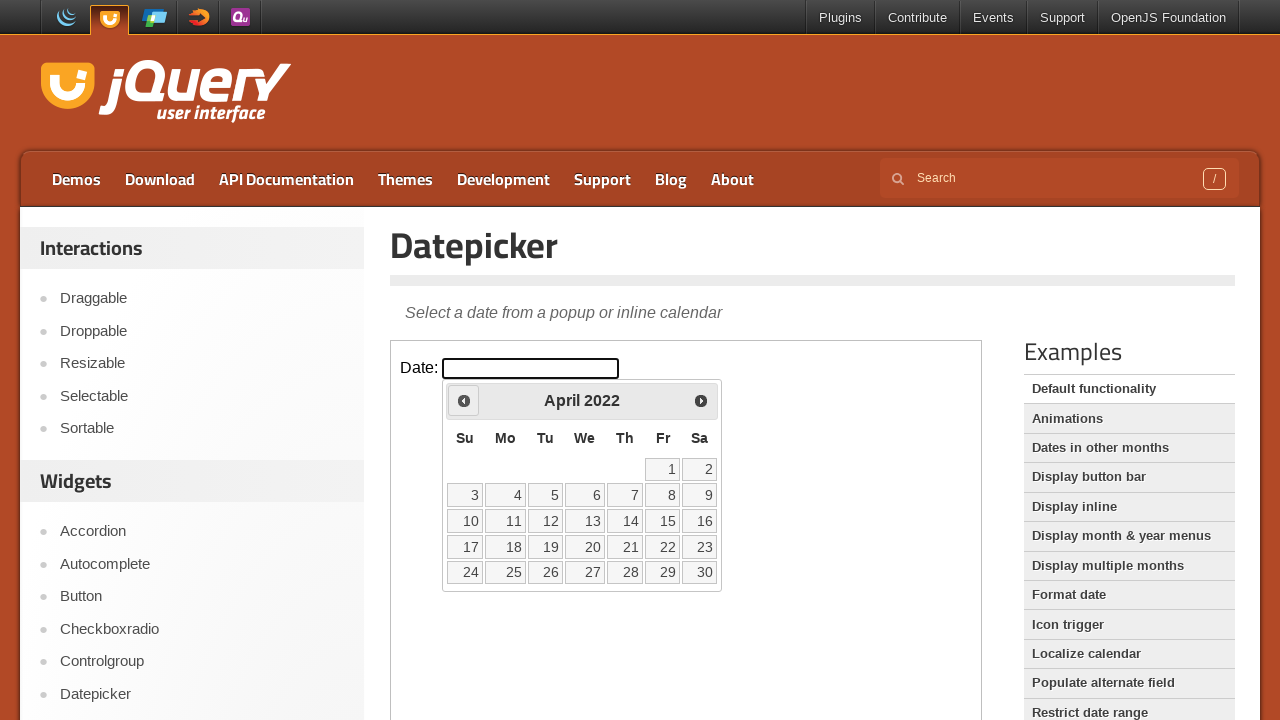

Clicked previous month button to navigate backwards at (464, 400) on iframe >> nth=0 >> internal:control=enter-frame >> span.ui-icon-circle-triangle-
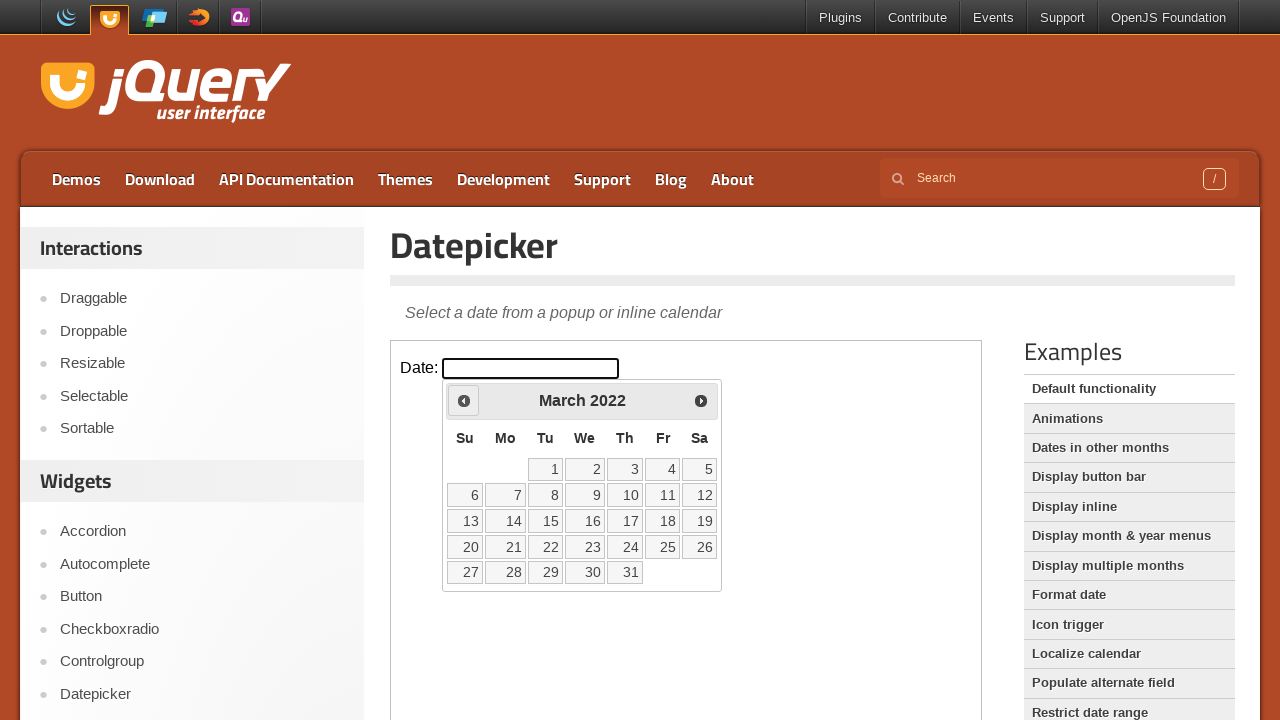

Waited for calendar to update after month navigation
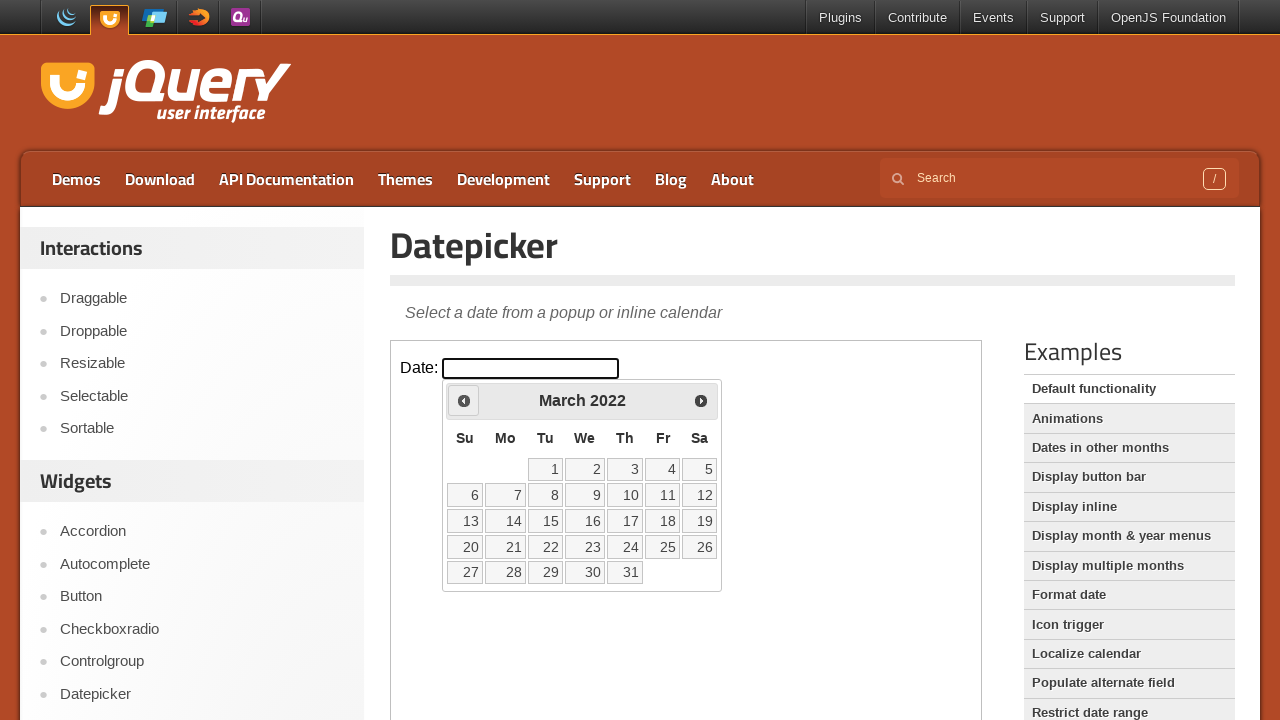

Retrieved current month 'March' and year '2022' from calendar
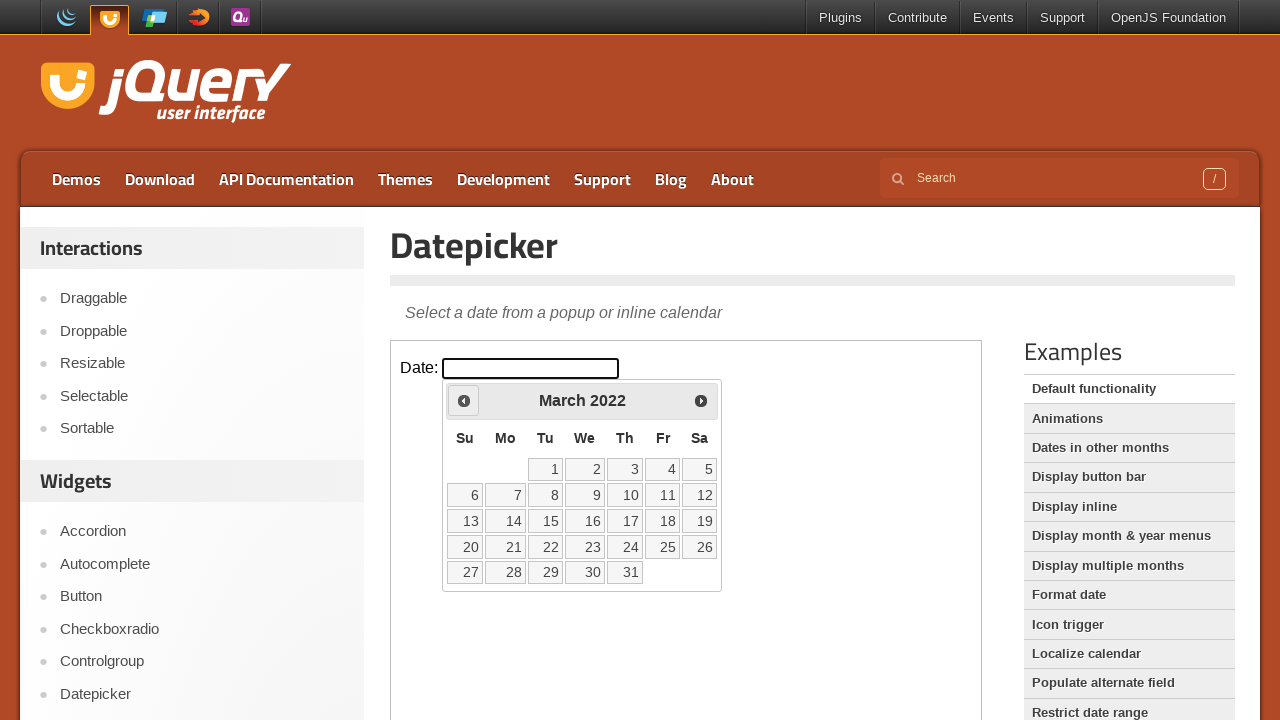

Clicked previous month button to navigate backwards at (464, 400) on iframe >> nth=0 >> internal:control=enter-frame >> span.ui-icon-circle-triangle-
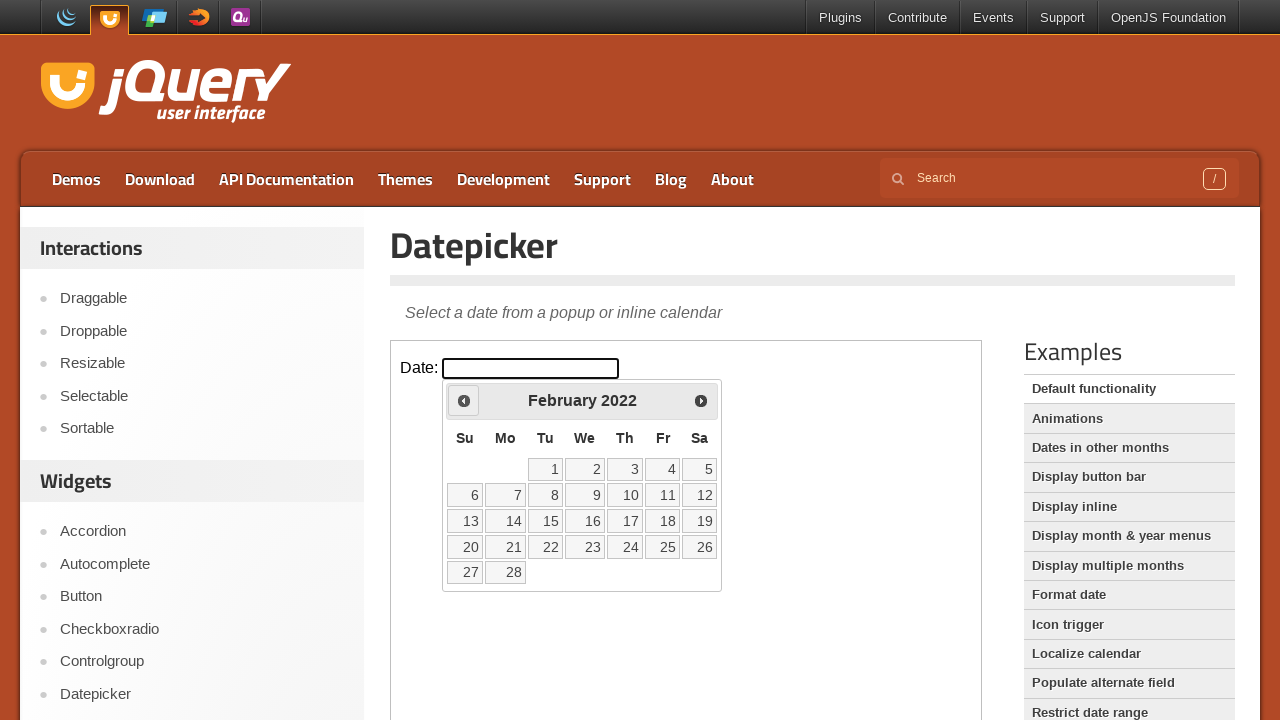

Waited for calendar to update after month navigation
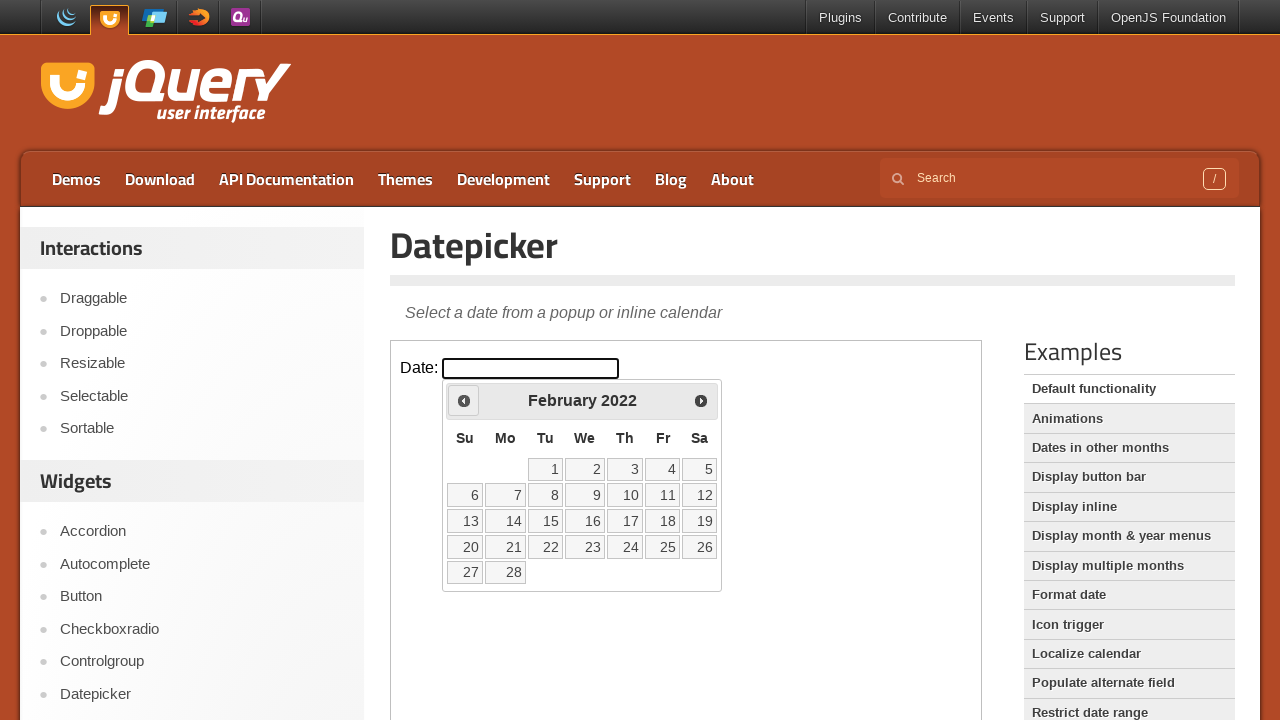

Retrieved current month 'February' and year '2022' from calendar
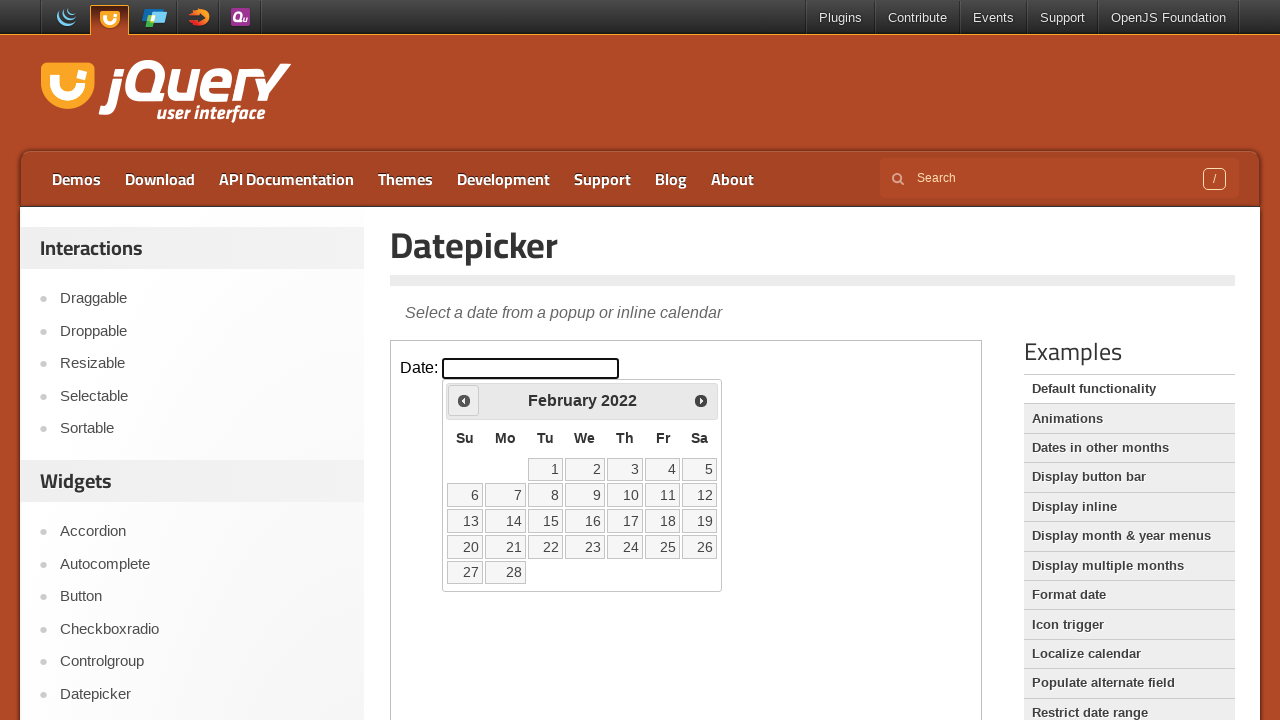

Clicked previous month button to navigate backwards at (464, 400) on iframe >> nth=0 >> internal:control=enter-frame >> span.ui-icon-circle-triangle-
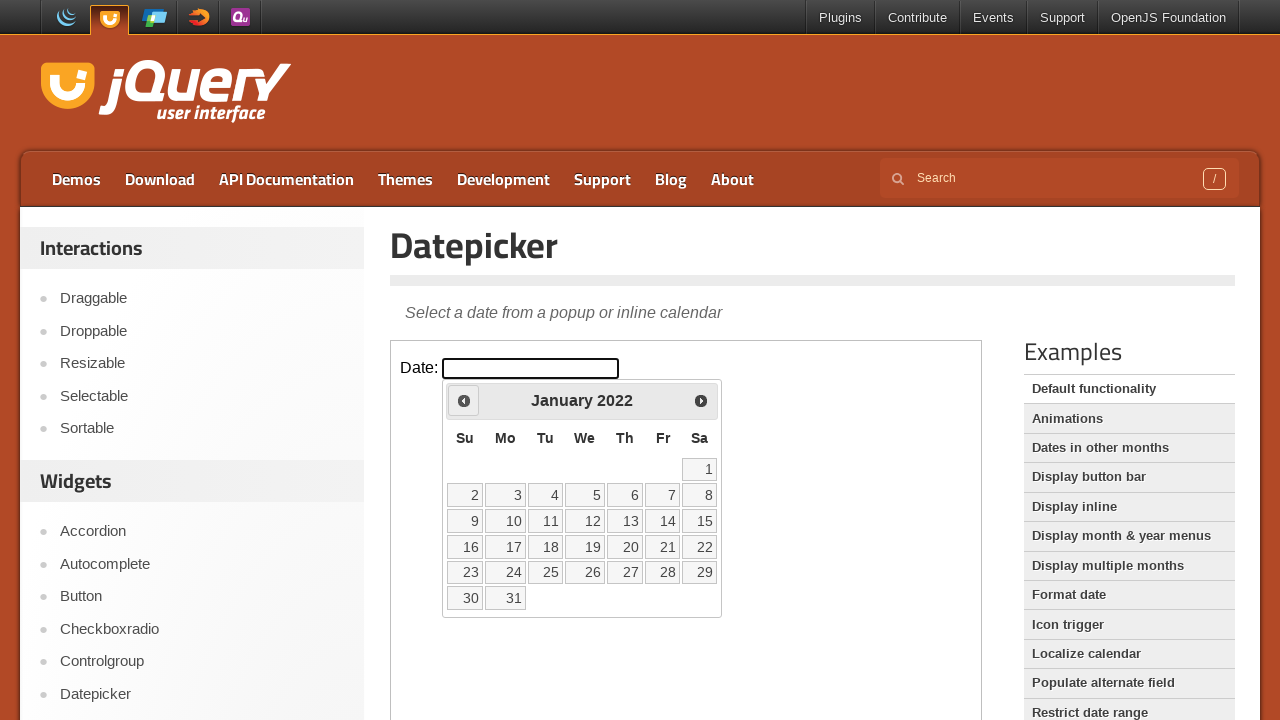

Waited for calendar to update after month navigation
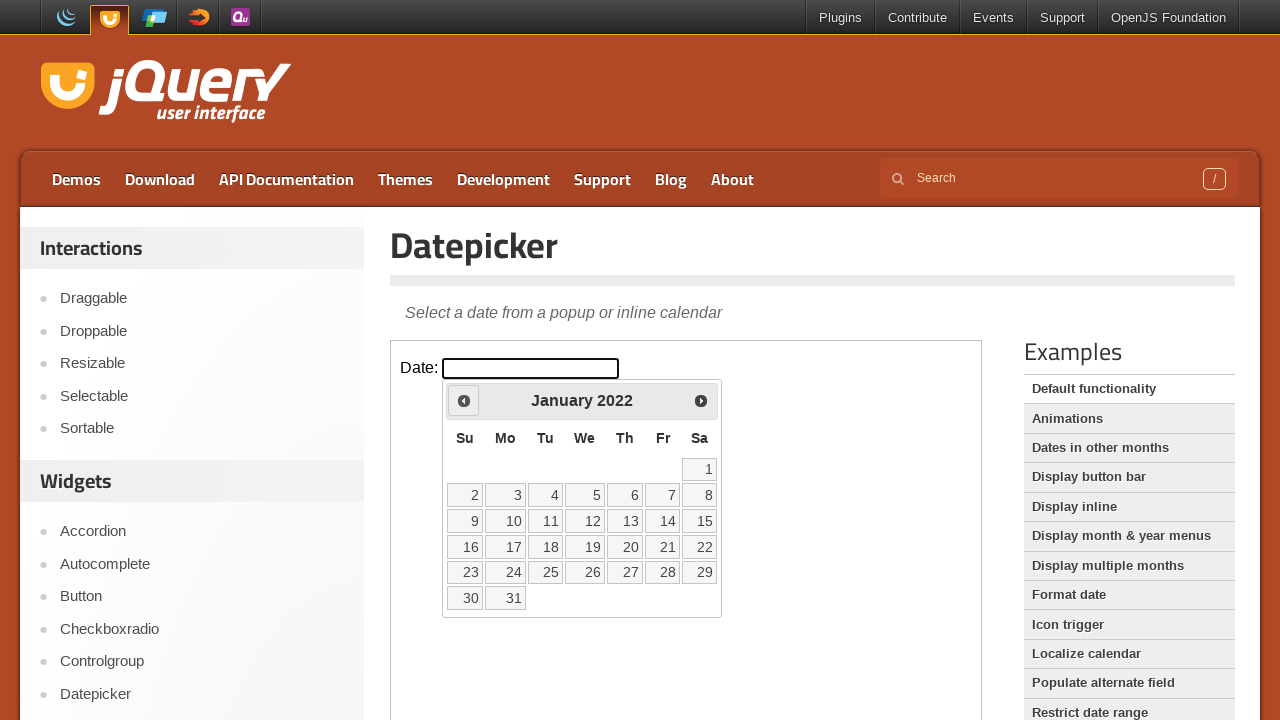

Retrieved current month 'January' and year '2022' from calendar
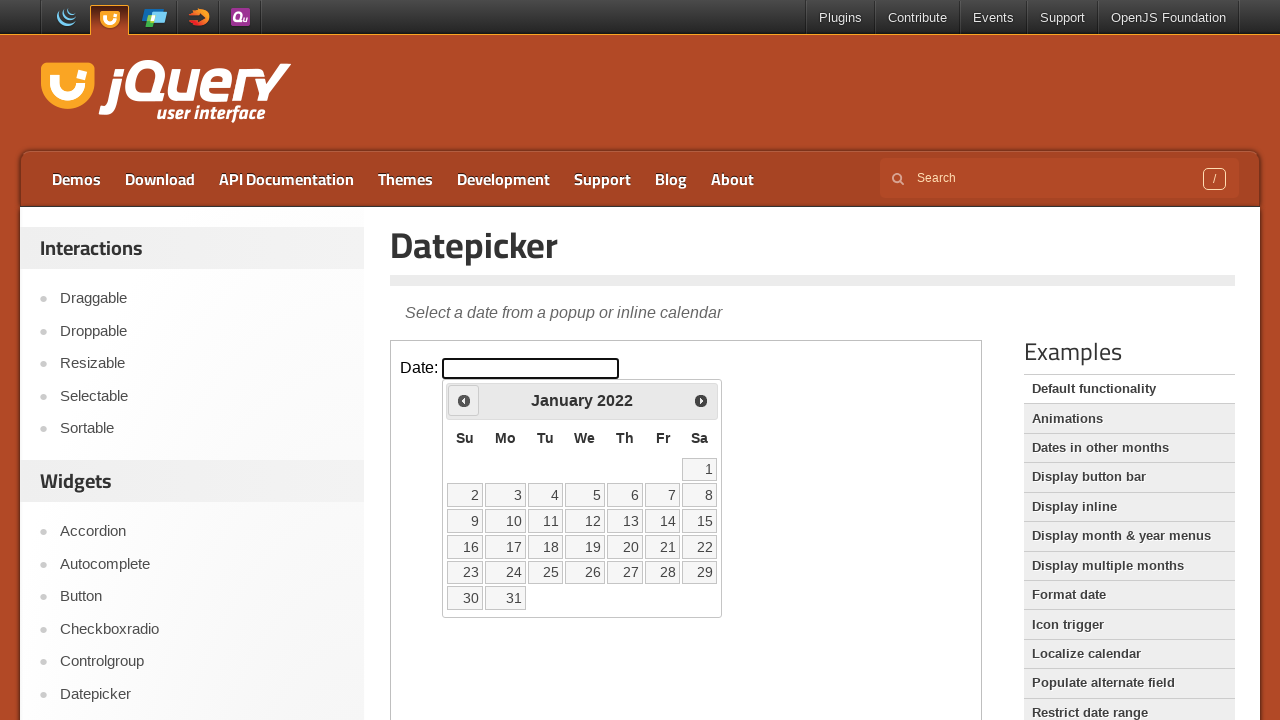

Clicked previous month button to navigate backwards at (464, 400) on iframe >> nth=0 >> internal:control=enter-frame >> span.ui-icon-circle-triangle-
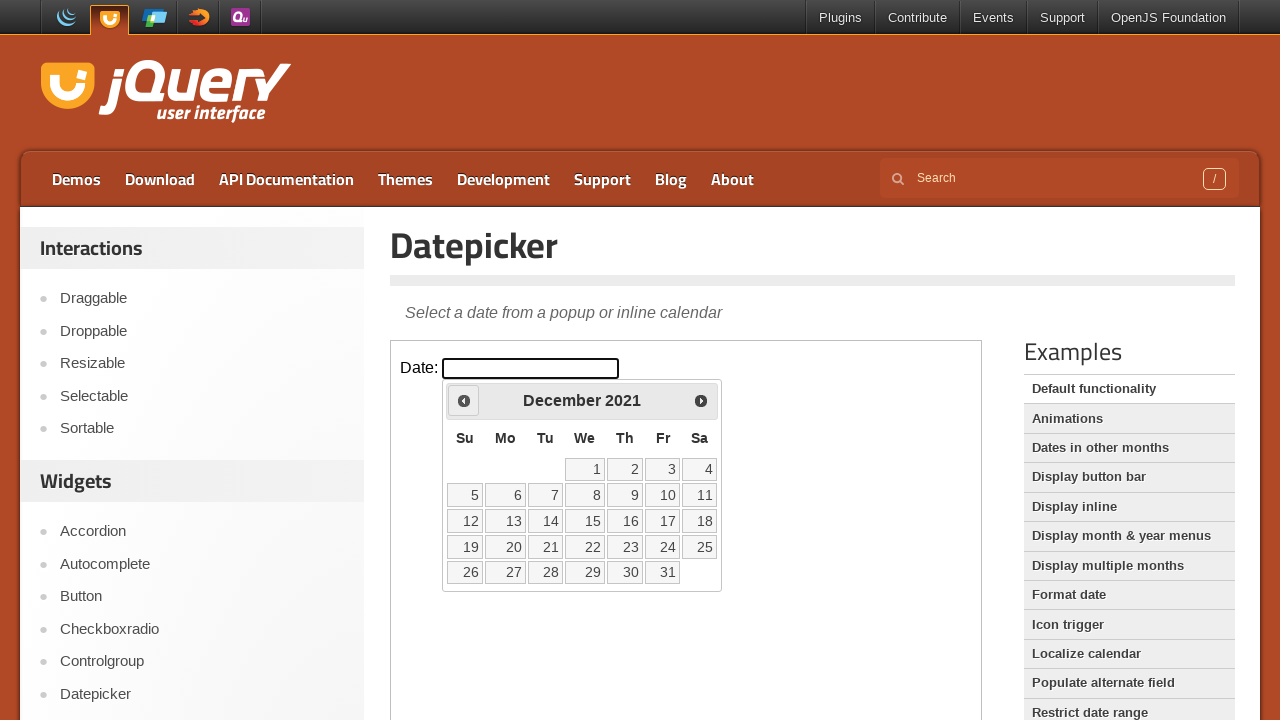

Waited for calendar to update after month navigation
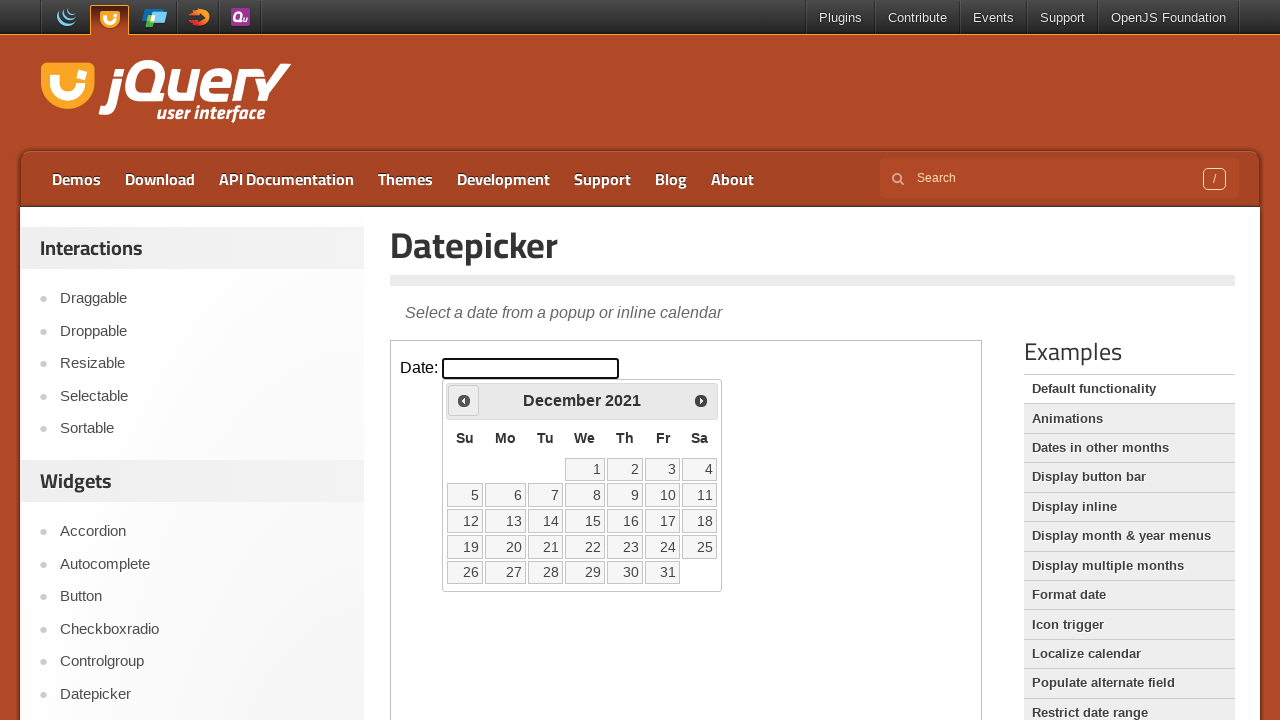

Retrieved current month 'December' and year '2021' from calendar
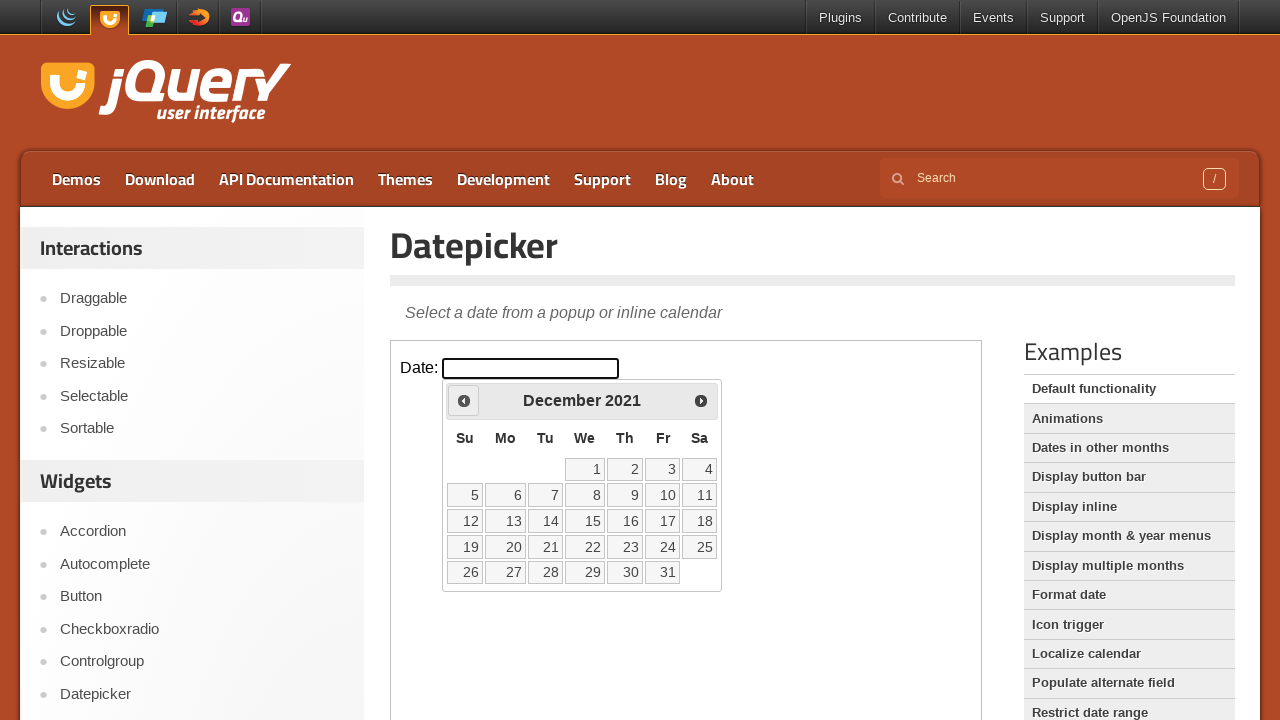

Clicked previous month button to navigate backwards at (464, 400) on iframe >> nth=0 >> internal:control=enter-frame >> span.ui-icon-circle-triangle-
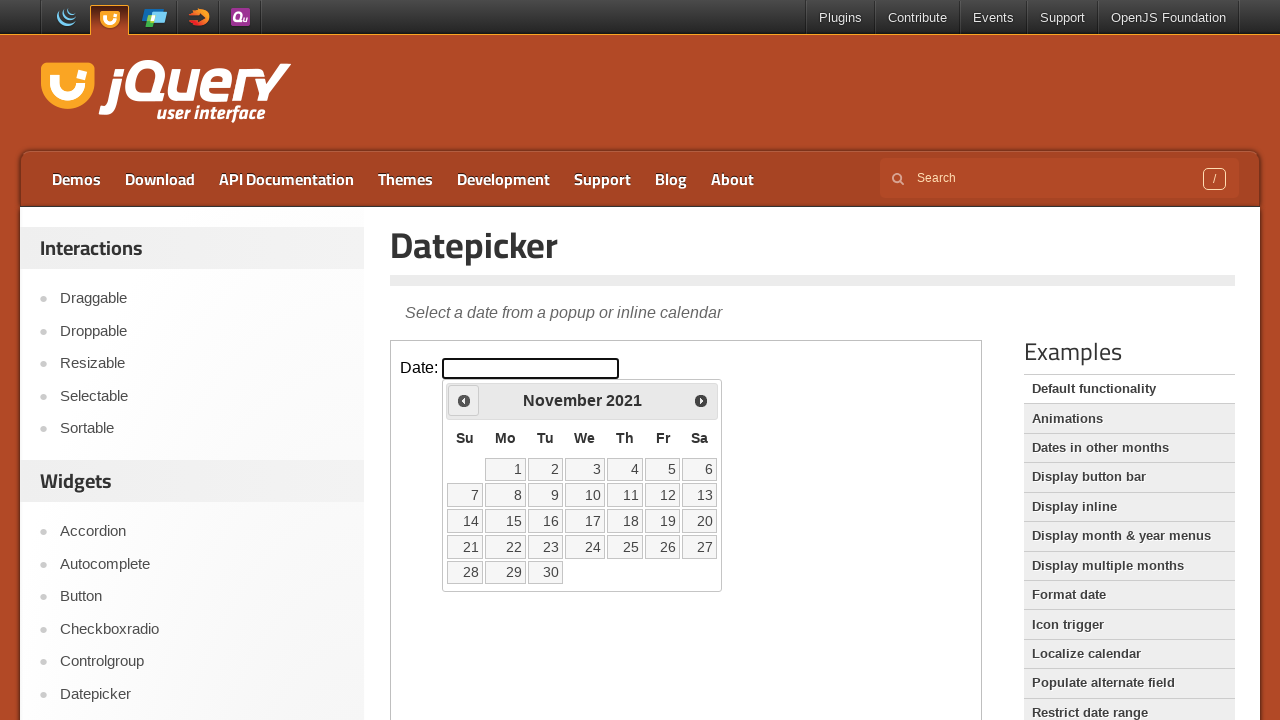

Waited for calendar to update after month navigation
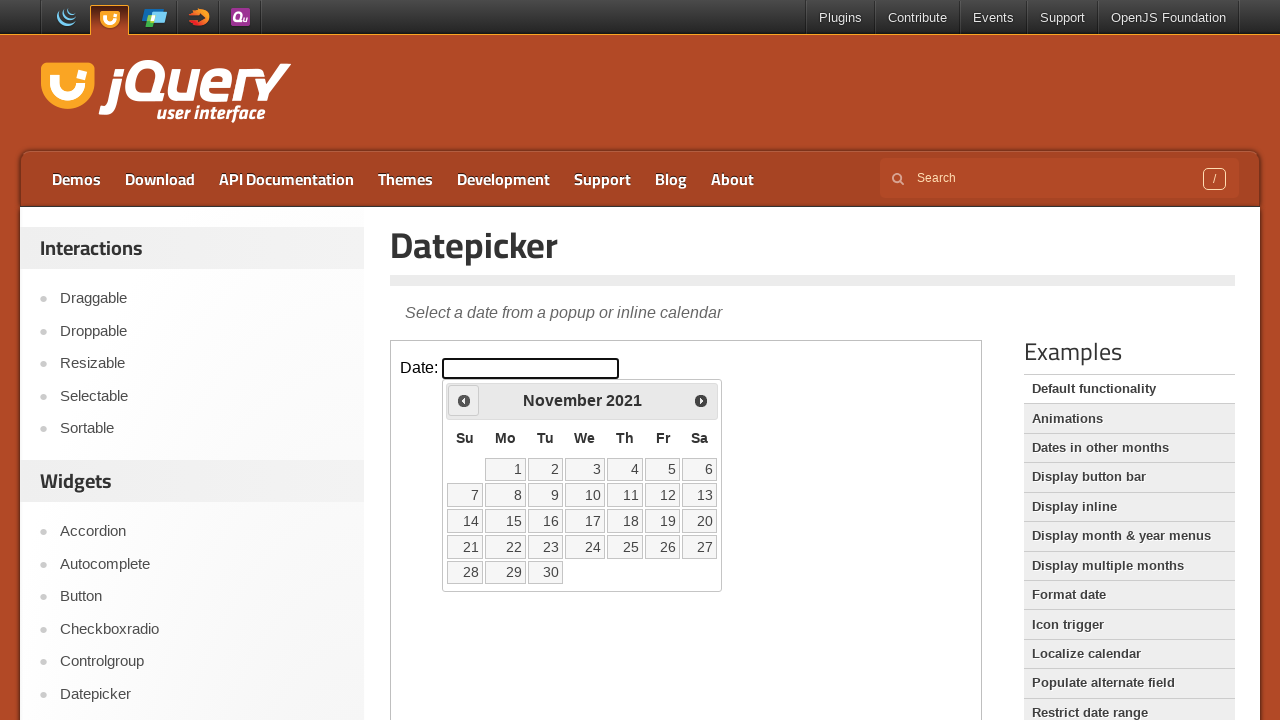

Retrieved current month 'November' and year '2021' from calendar
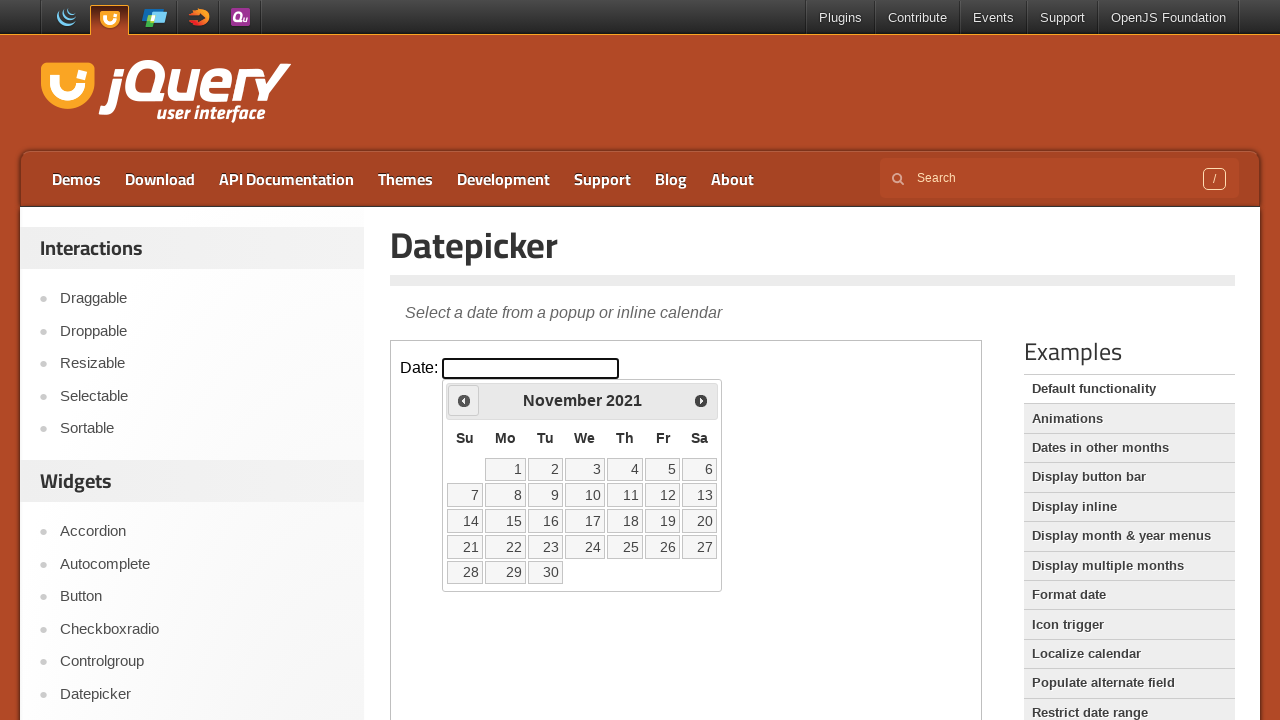

Clicked previous month button to navigate backwards at (464, 400) on iframe >> nth=0 >> internal:control=enter-frame >> span.ui-icon-circle-triangle-
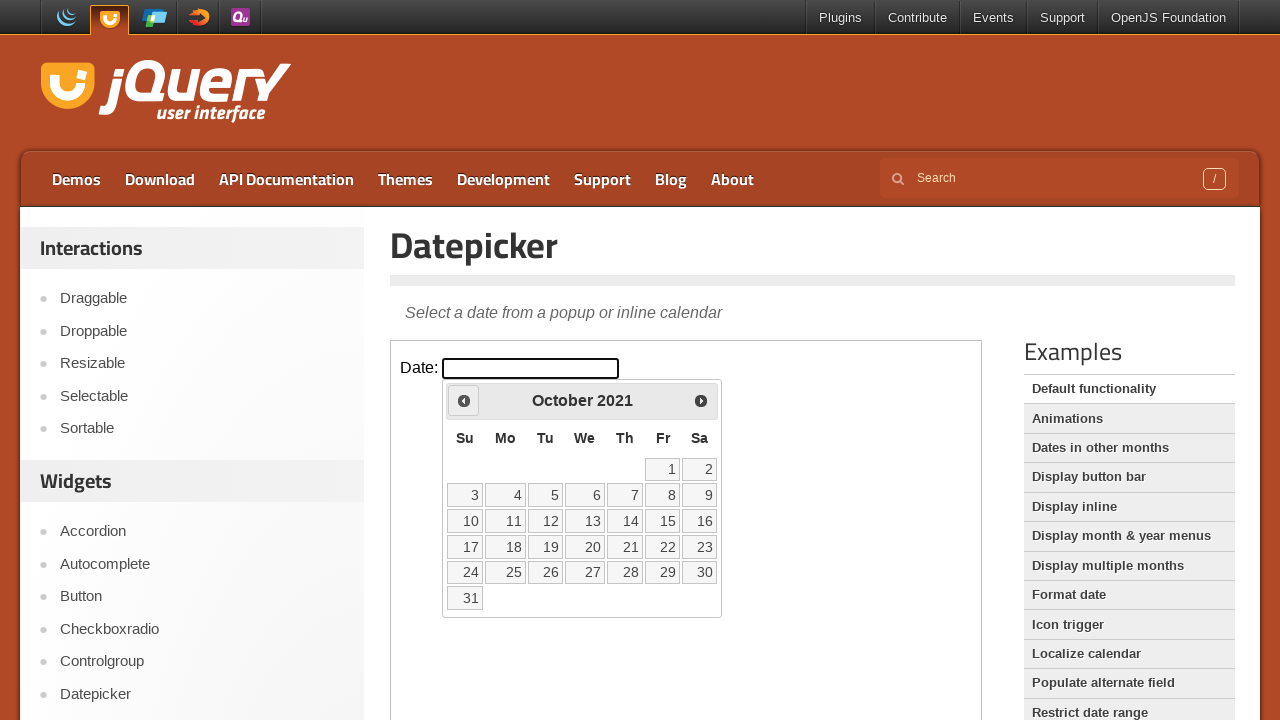

Waited for calendar to update after month navigation
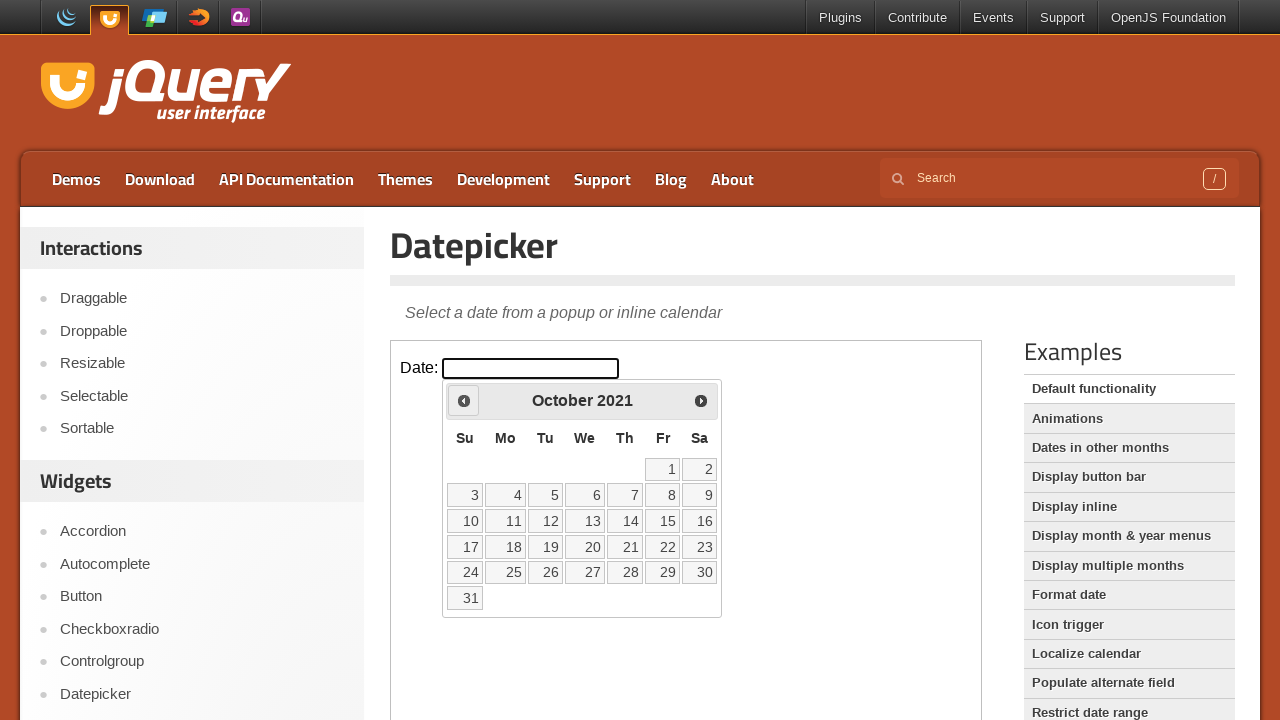

Retrieved current month 'October' and year '2021' from calendar
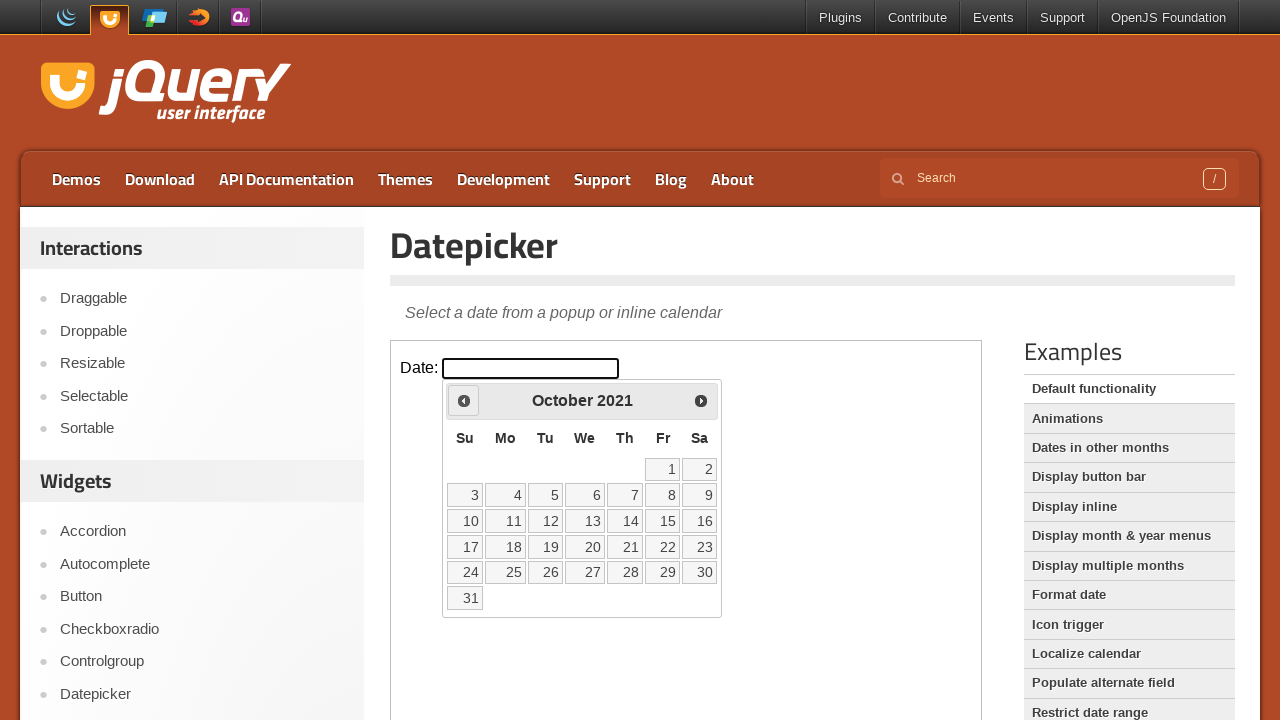

Clicked previous month button to navigate backwards at (464, 400) on iframe >> nth=0 >> internal:control=enter-frame >> span.ui-icon-circle-triangle-
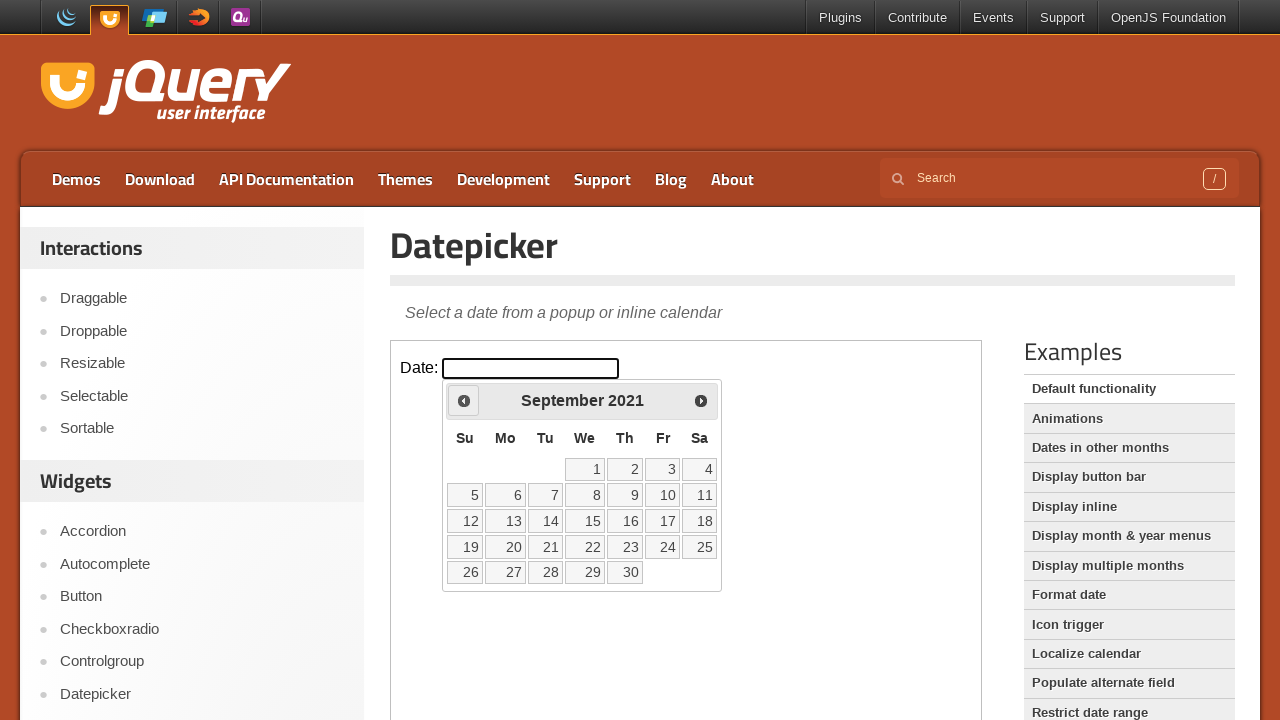

Waited for calendar to update after month navigation
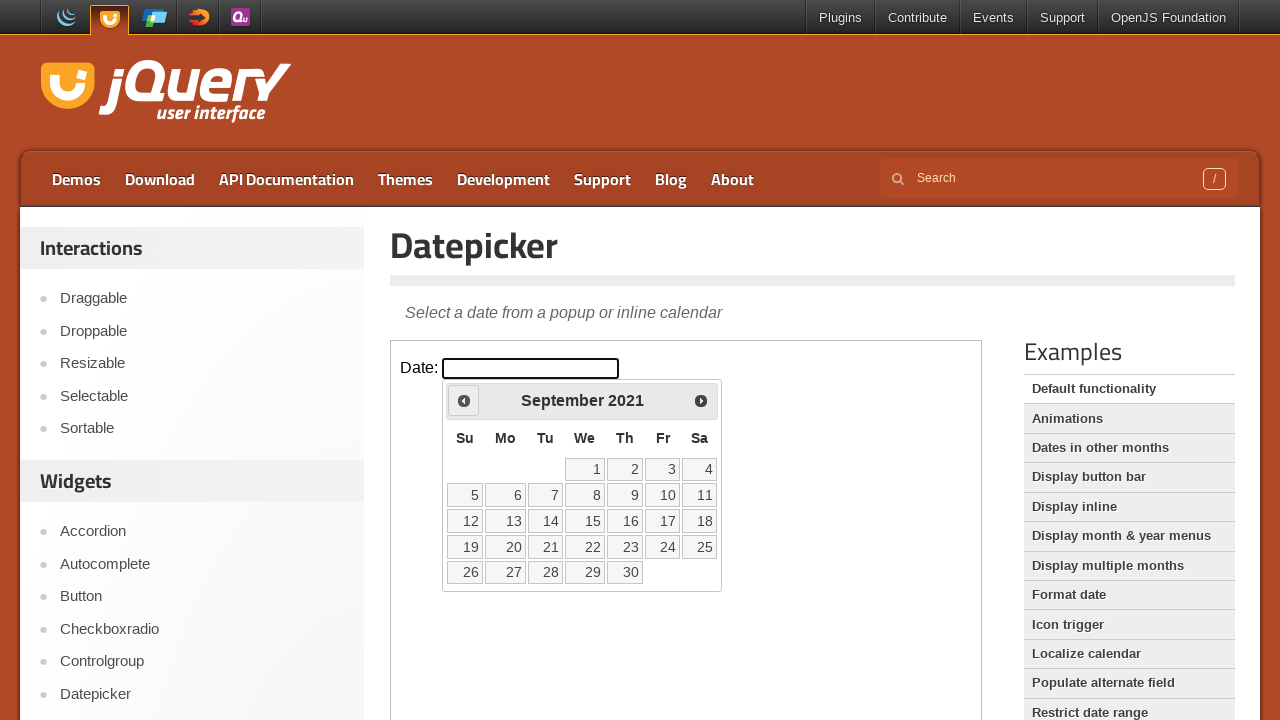

Retrieved current month 'September' and year '2021' from calendar
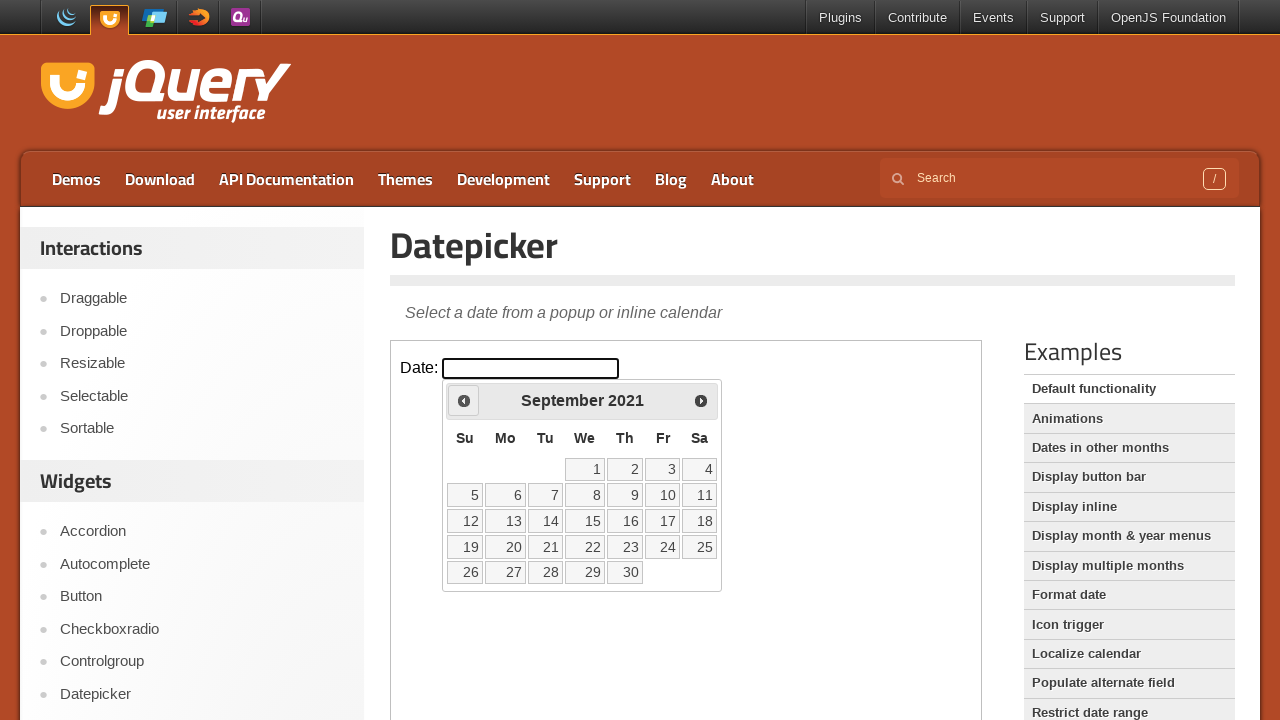

Clicked previous month button to navigate backwards at (464, 400) on iframe >> nth=0 >> internal:control=enter-frame >> span.ui-icon-circle-triangle-
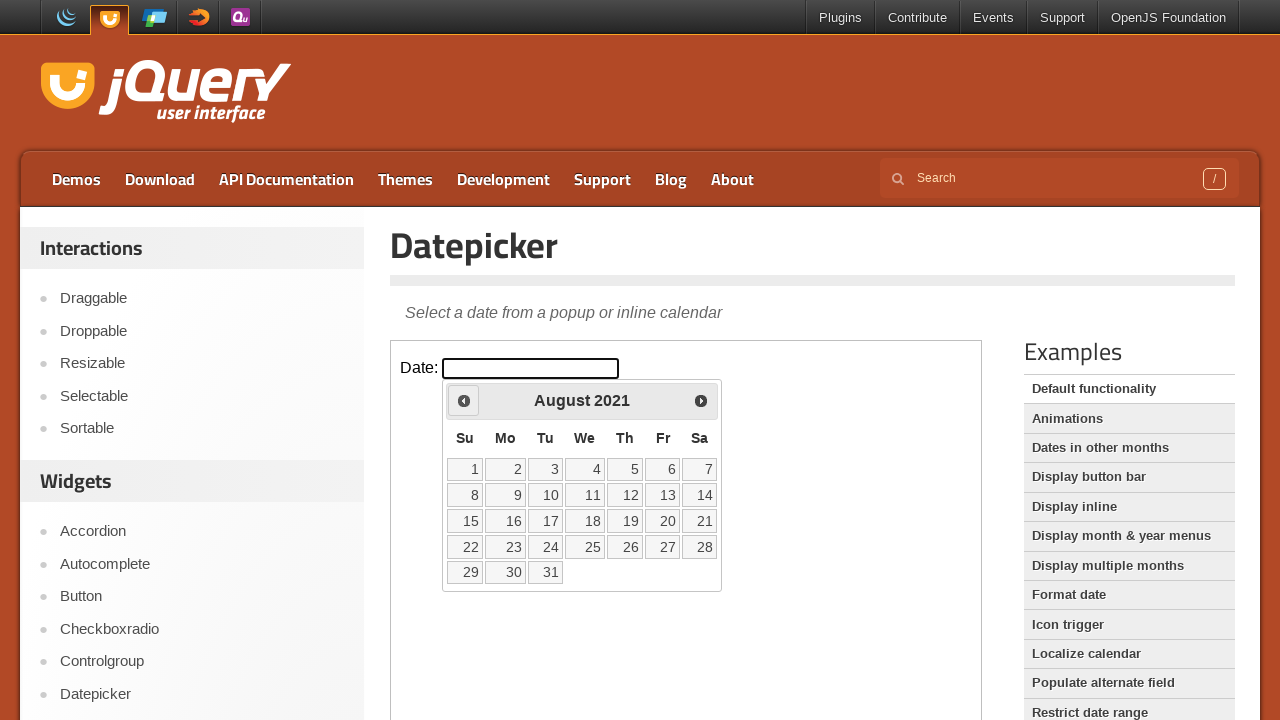

Waited for calendar to update after month navigation
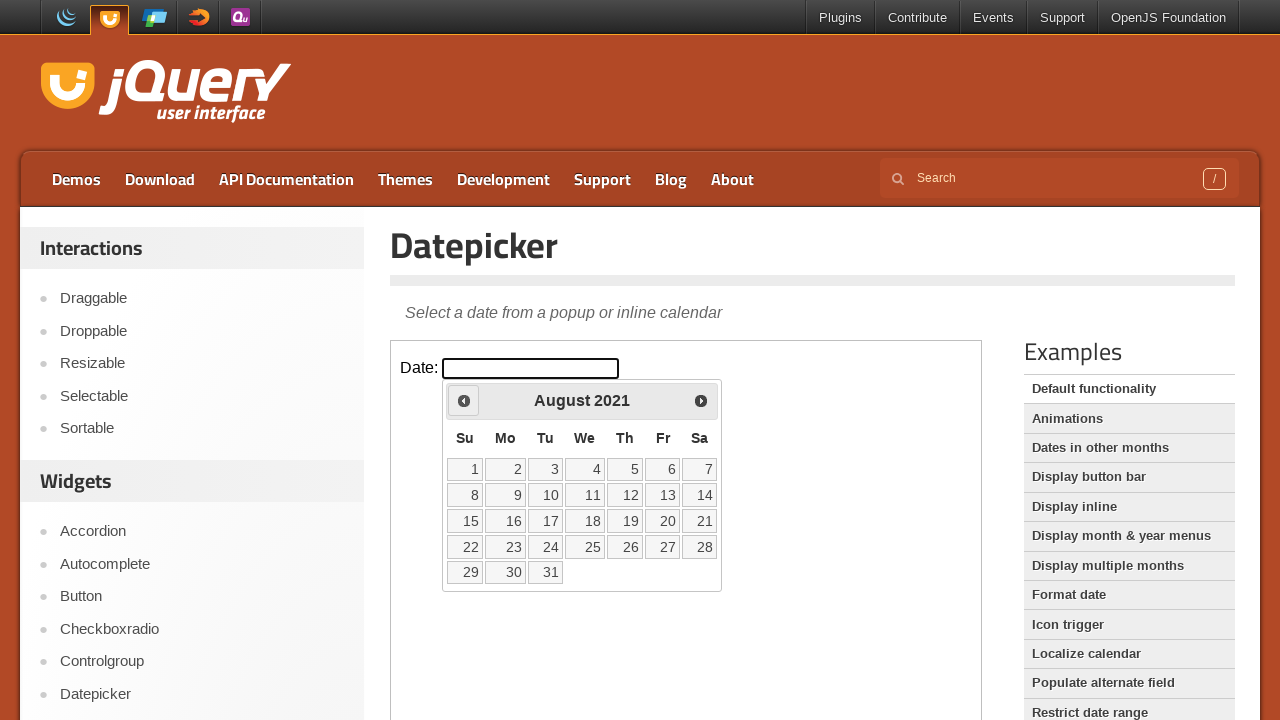

Retrieved current month 'August' and year '2021' from calendar
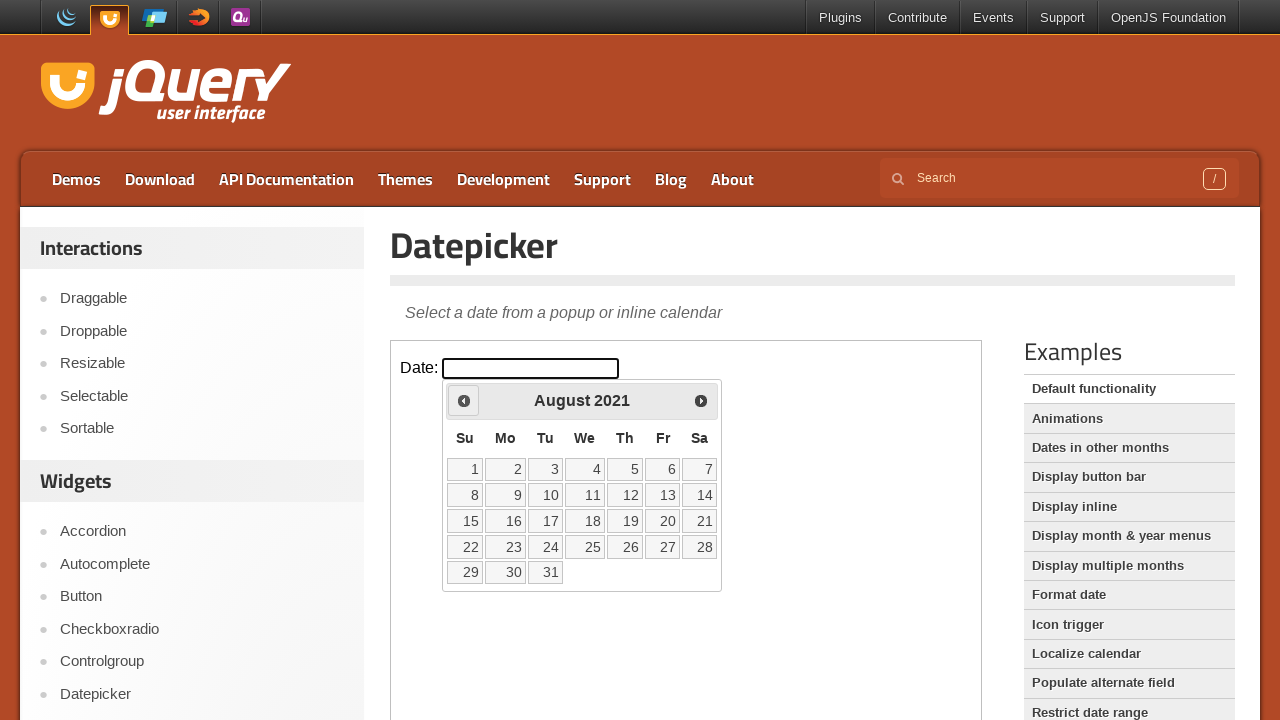

Clicked previous month button to navigate backwards at (464, 400) on iframe >> nth=0 >> internal:control=enter-frame >> span.ui-icon-circle-triangle-
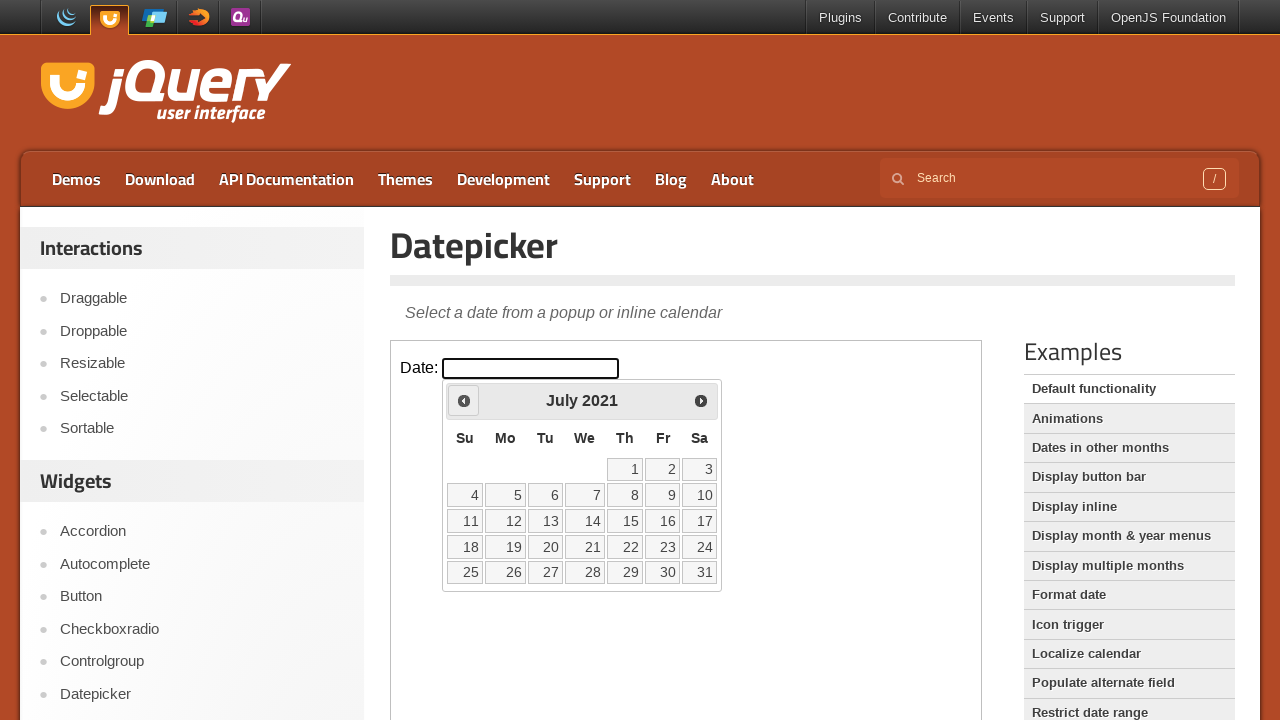

Waited for calendar to update after month navigation
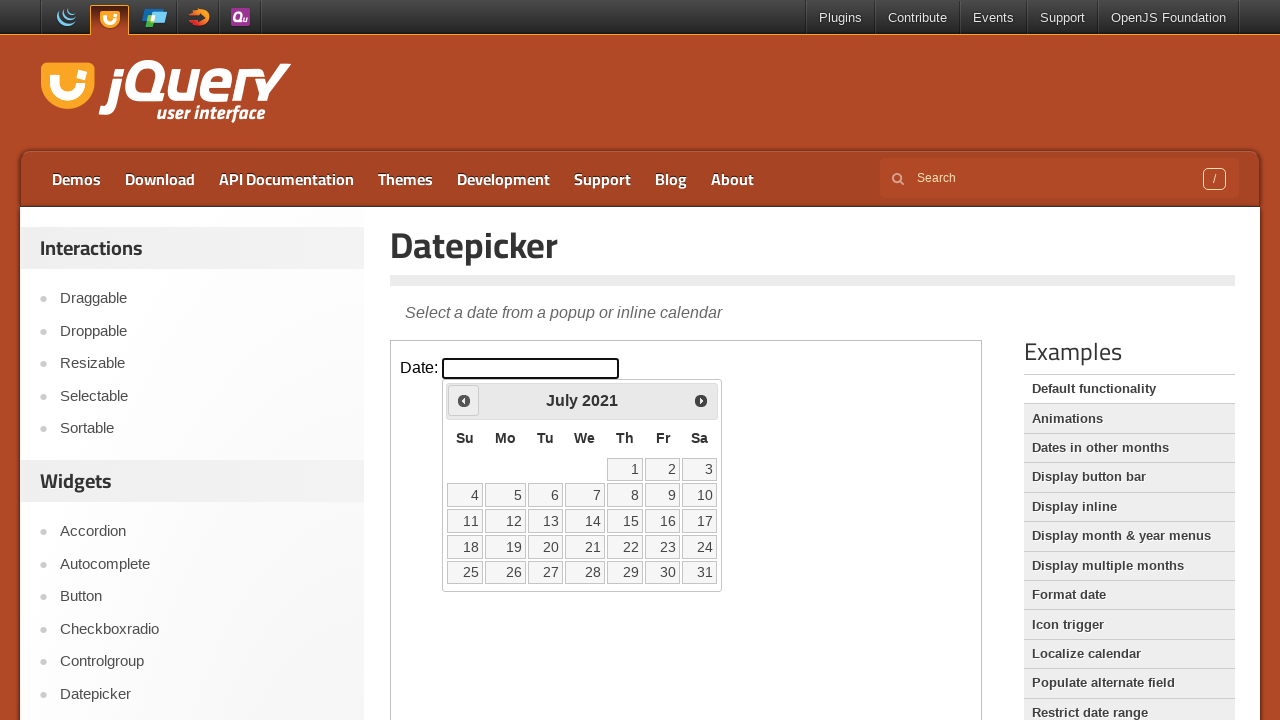

Retrieved current month 'July' and year '2021' from calendar
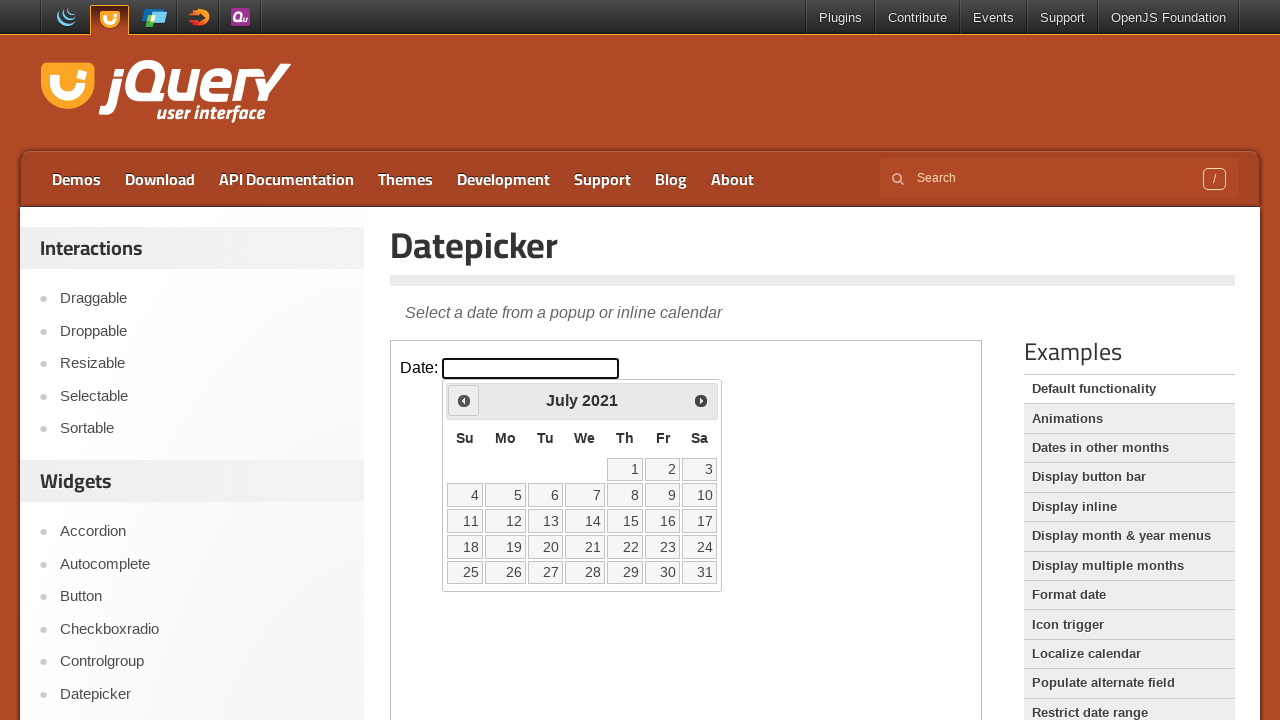

Clicked previous month button to navigate backwards at (464, 400) on iframe >> nth=0 >> internal:control=enter-frame >> span.ui-icon-circle-triangle-
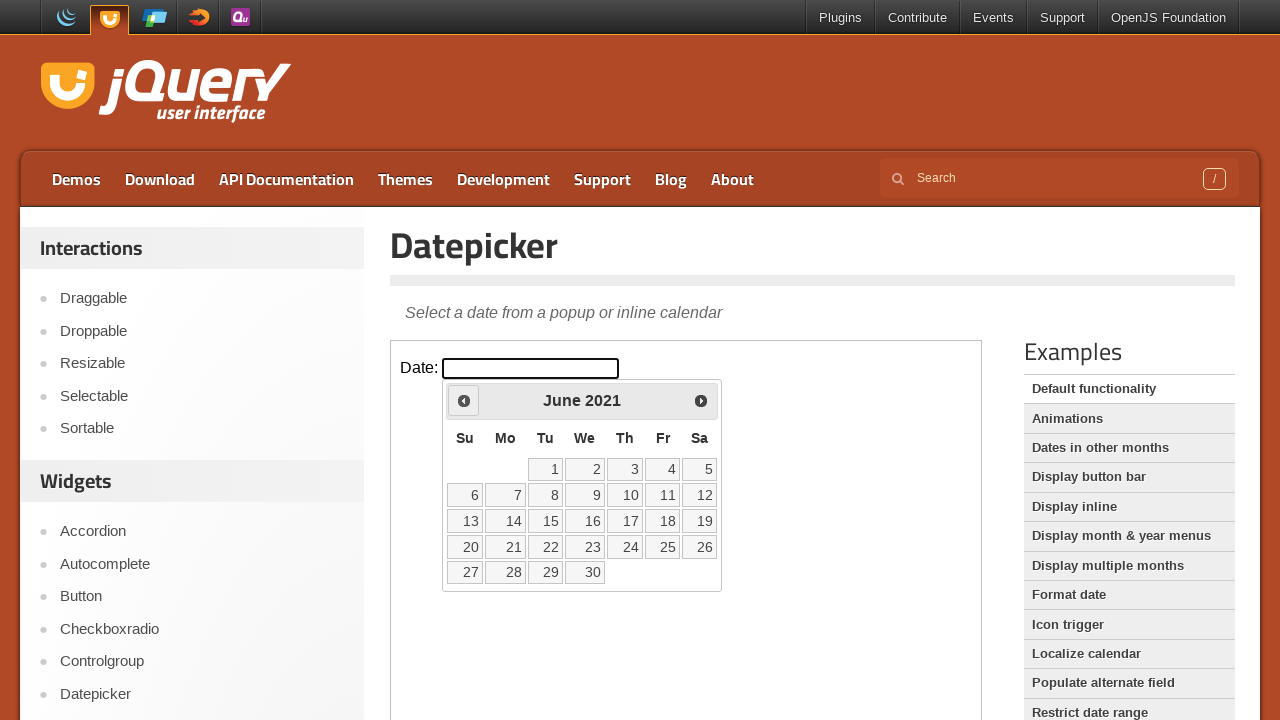

Waited for calendar to update after month navigation
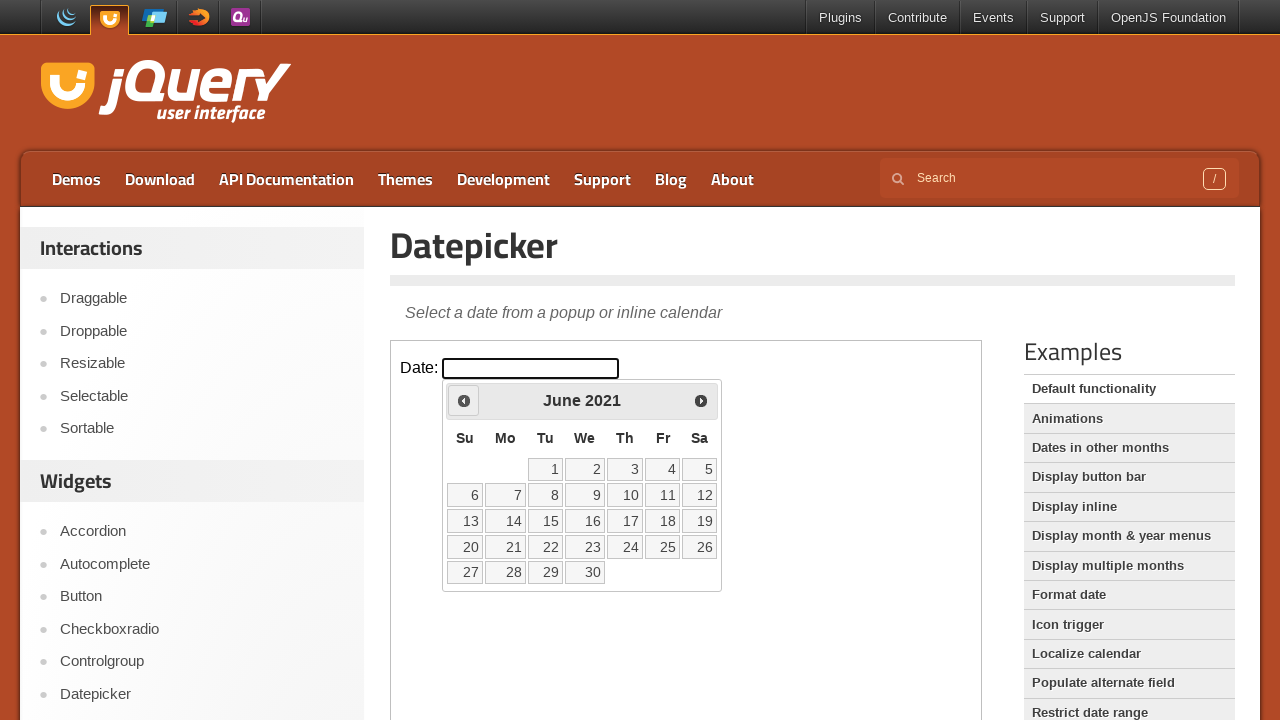

Retrieved current month 'June' and year '2021' from calendar
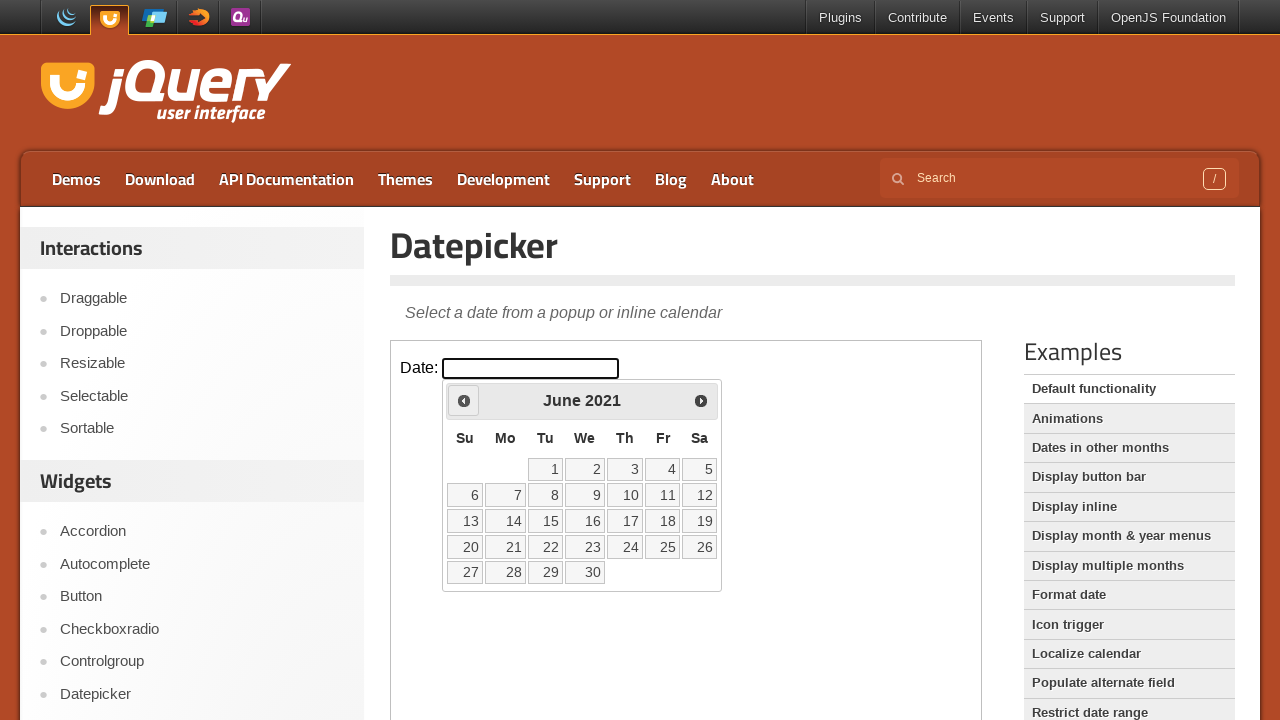

Clicked previous month button to navigate backwards at (464, 400) on iframe >> nth=0 >> internal:control=enter-frame >> span.ui-icon-circle-triangle-
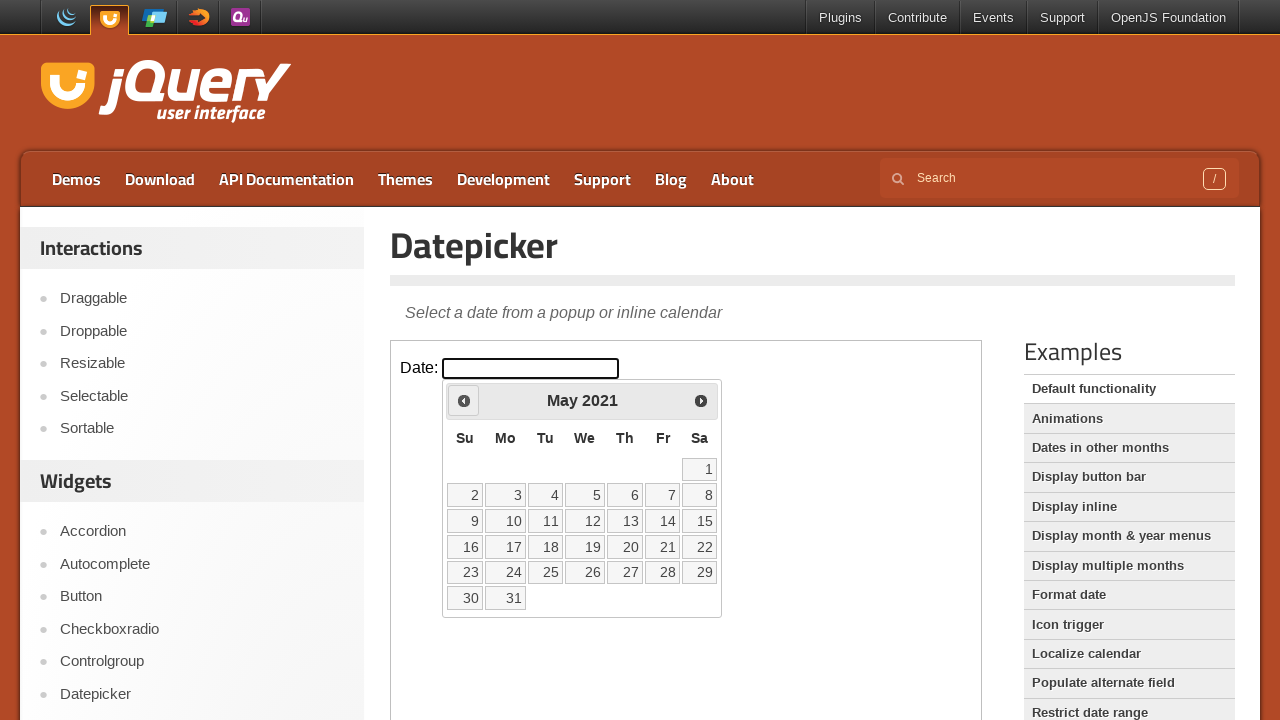

Waited for calendar to update after month navigation
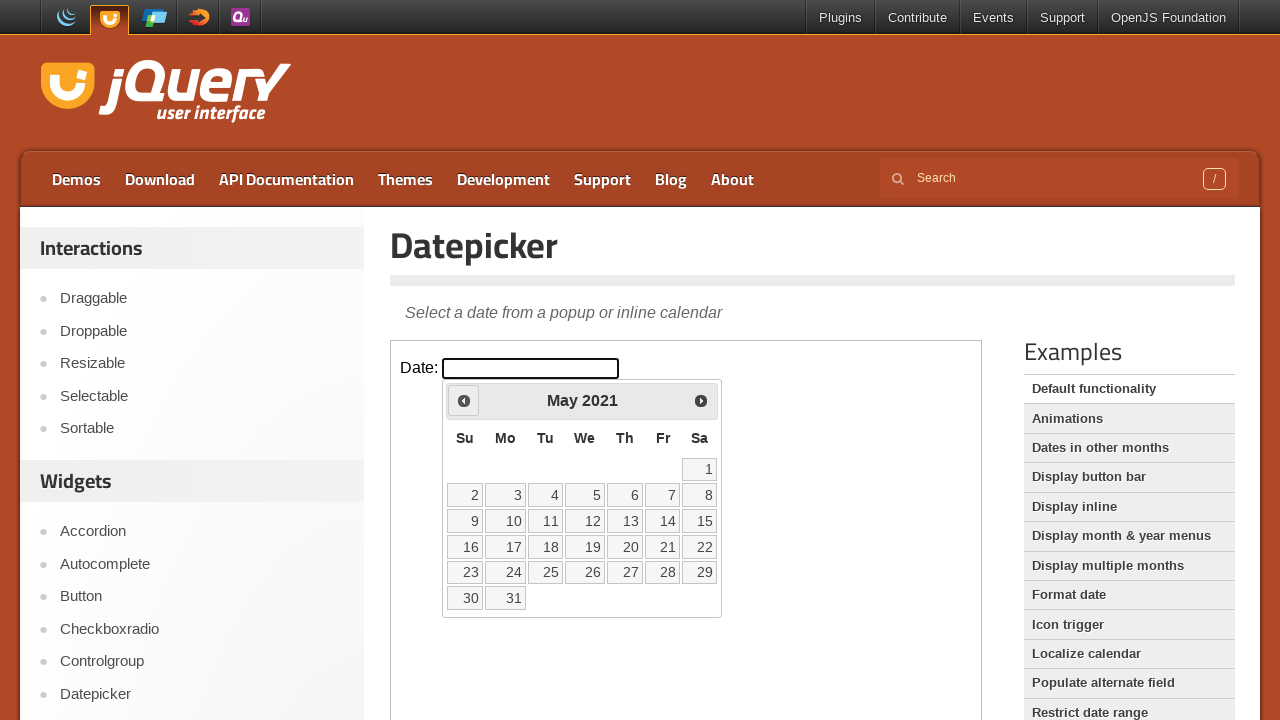

Retrieved current month 'May' and year '2021' from calendar
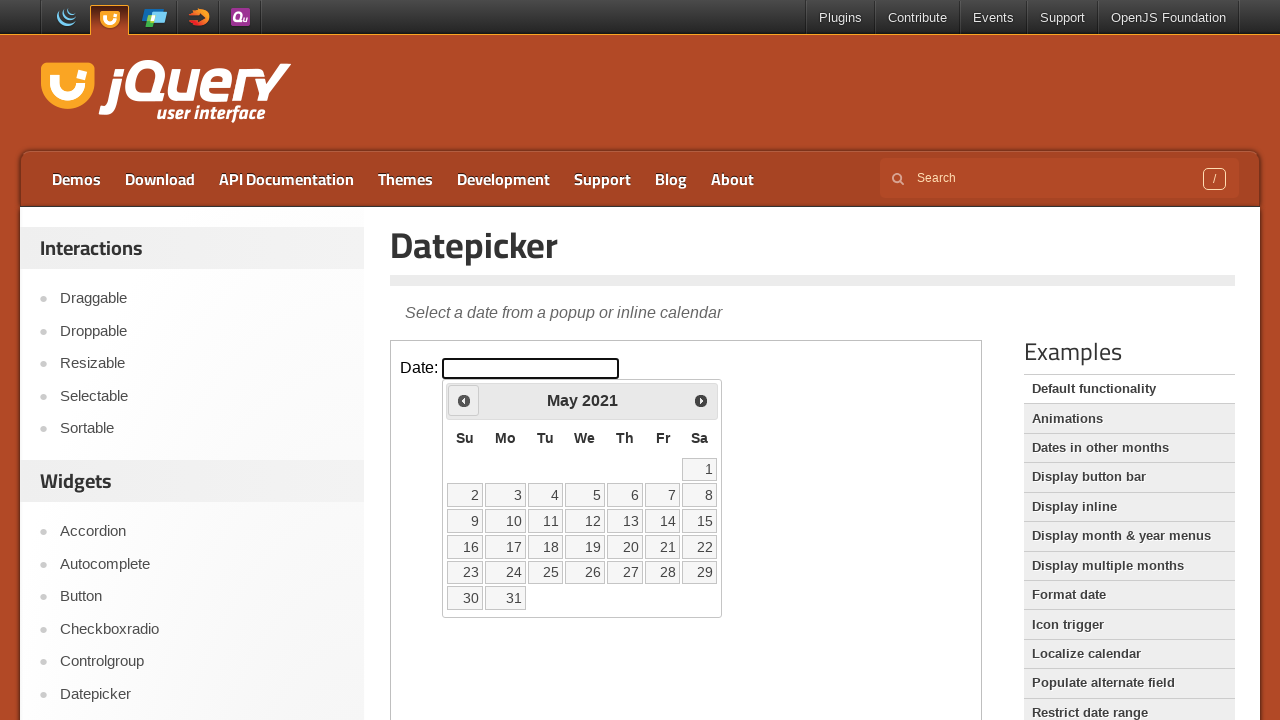

Clicked previous month button to navigate backwards at (464, 400) on iframe >> nth=0 >> internal:control=enter-frame >> span.ui-icon-circle-triangle-
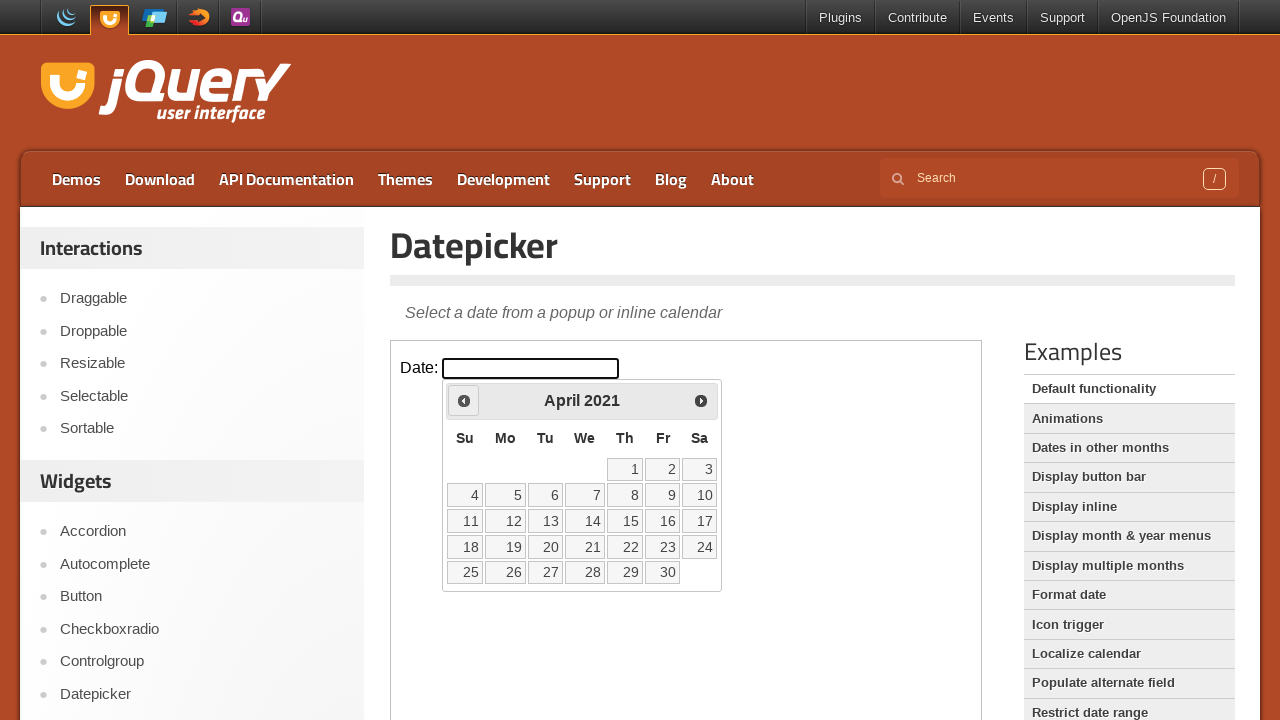

Waited for calendar to update after month navigation
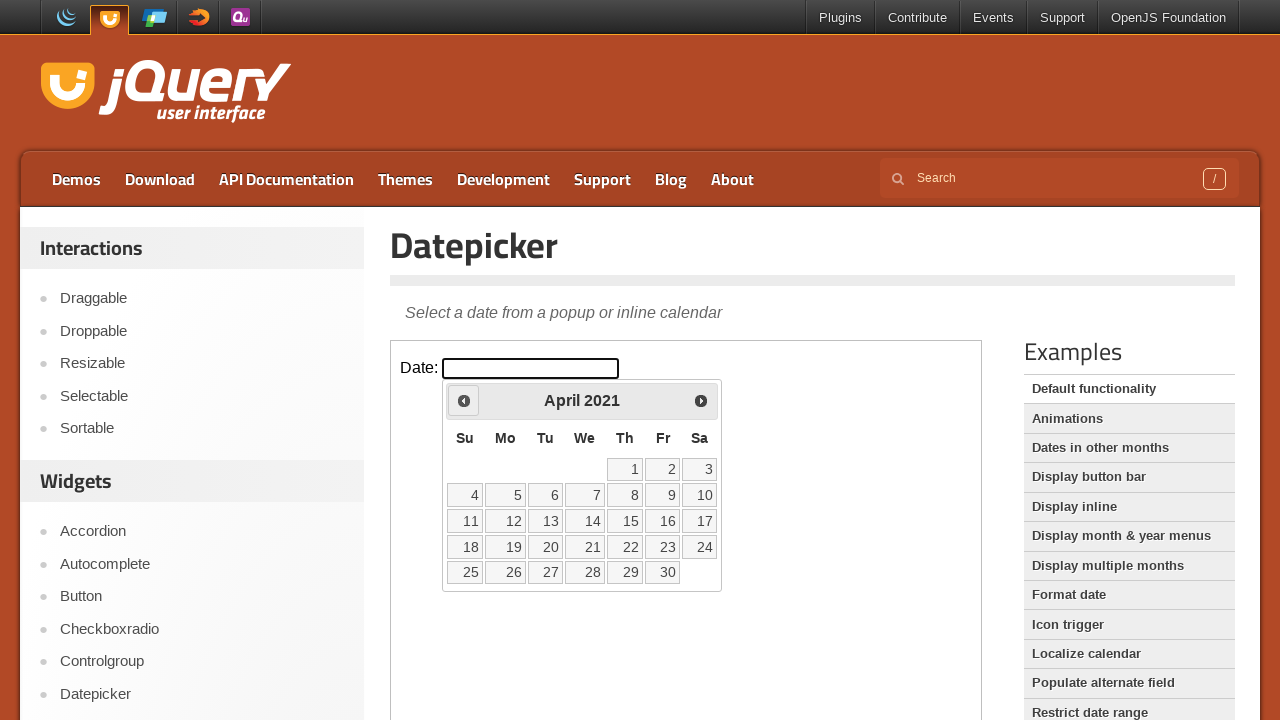

Retrieved current month 'April' and year '2021' from calendar
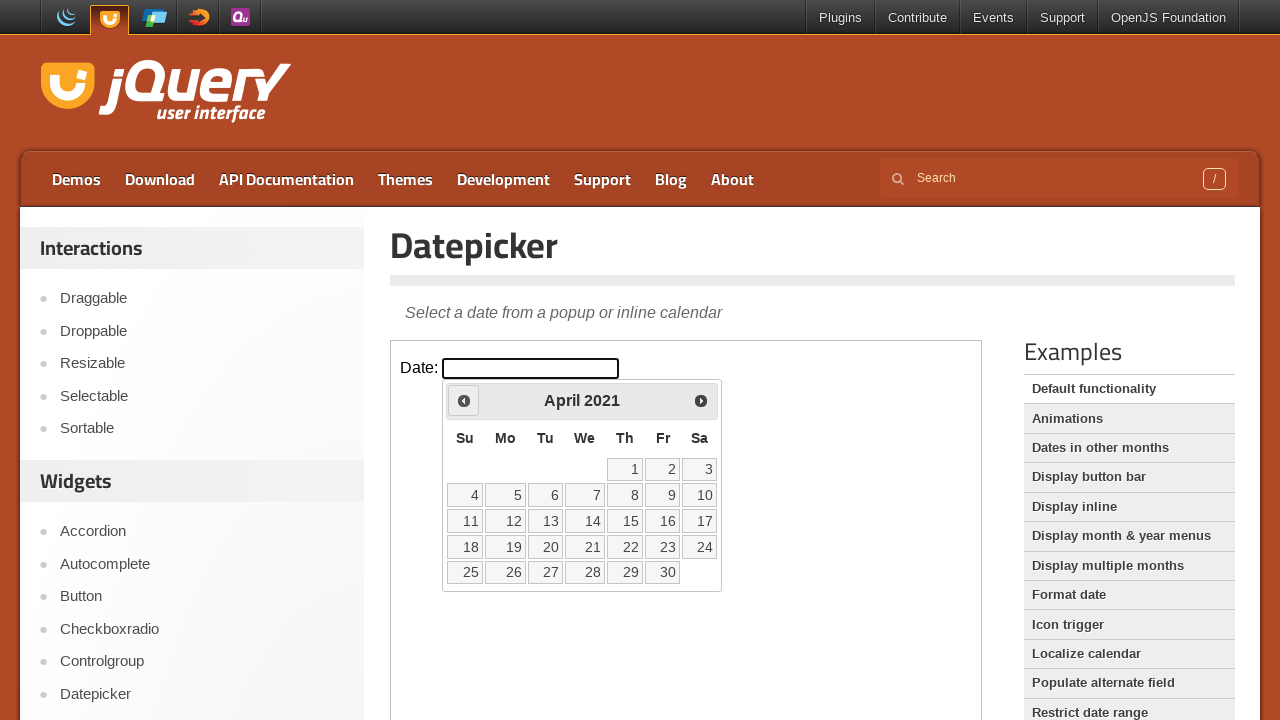

Clicked previous month button to navigate backwards at (464, 400) on iframe >> nth=0 >> internal:control=enter-frame >> span.ui-icon-circle-triangle-
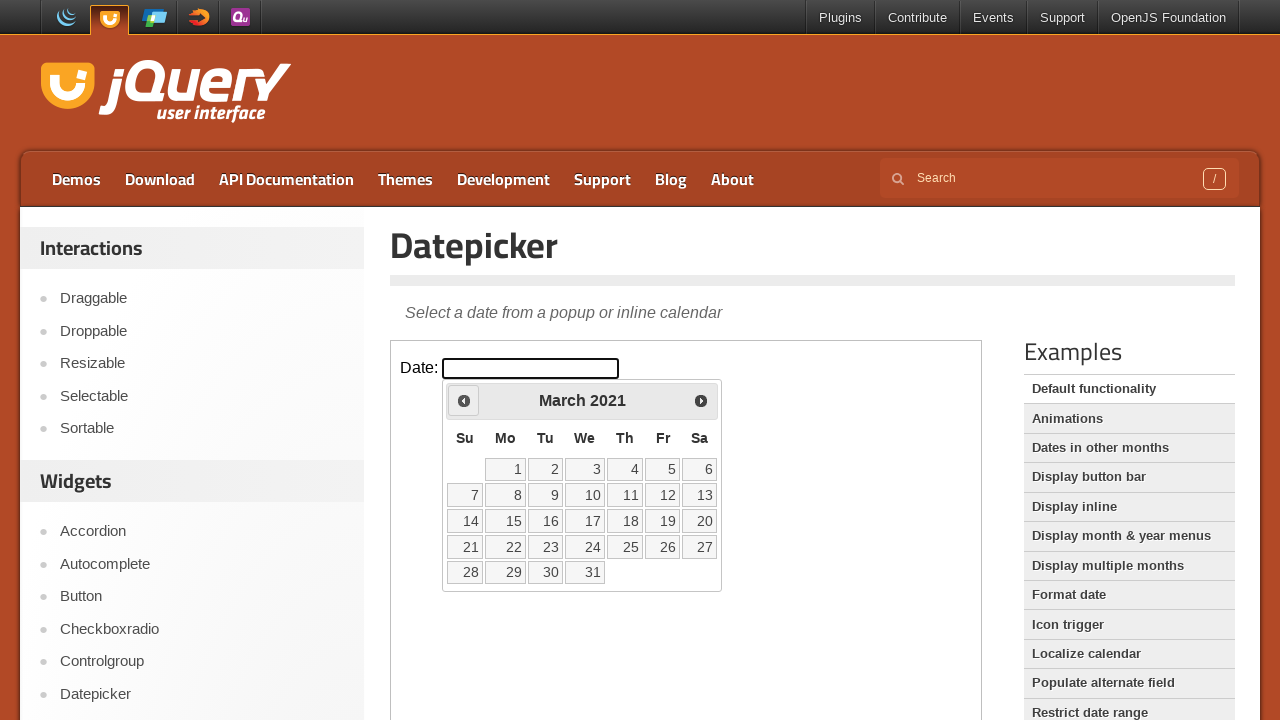

Waited for calendar to update after month navigation
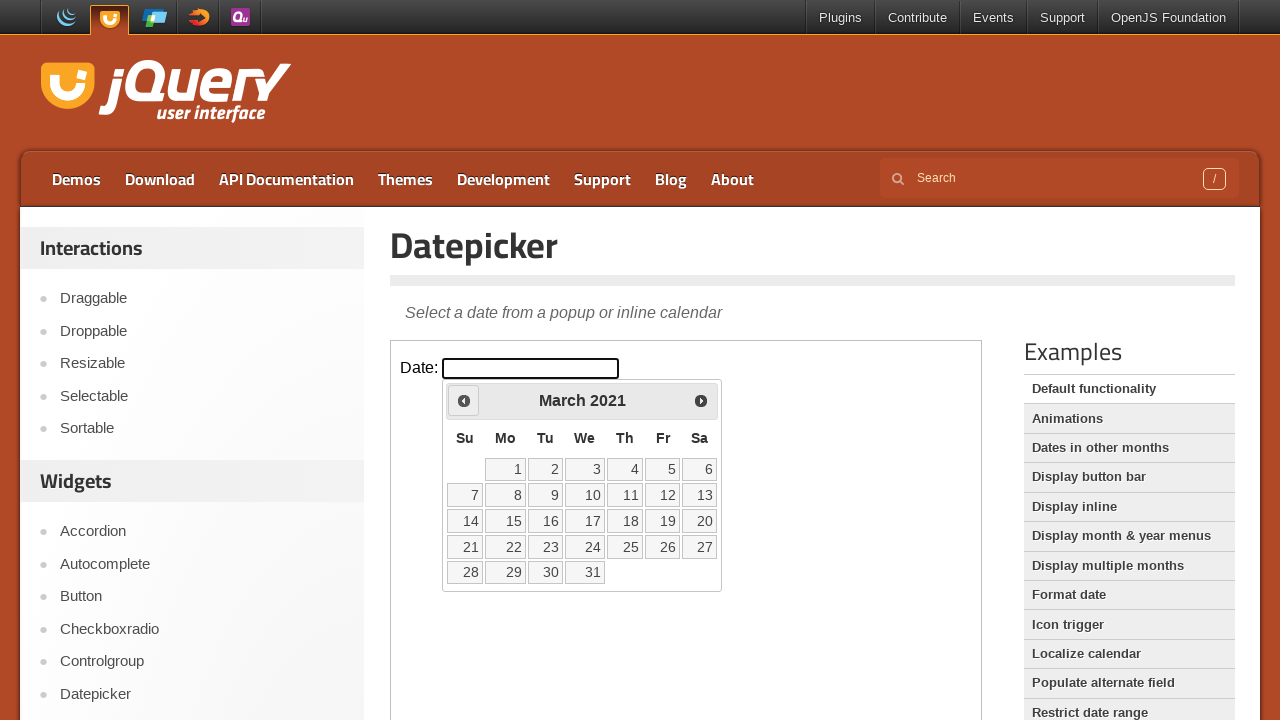

Retrieved current month 'March' and year '2021' from calendar
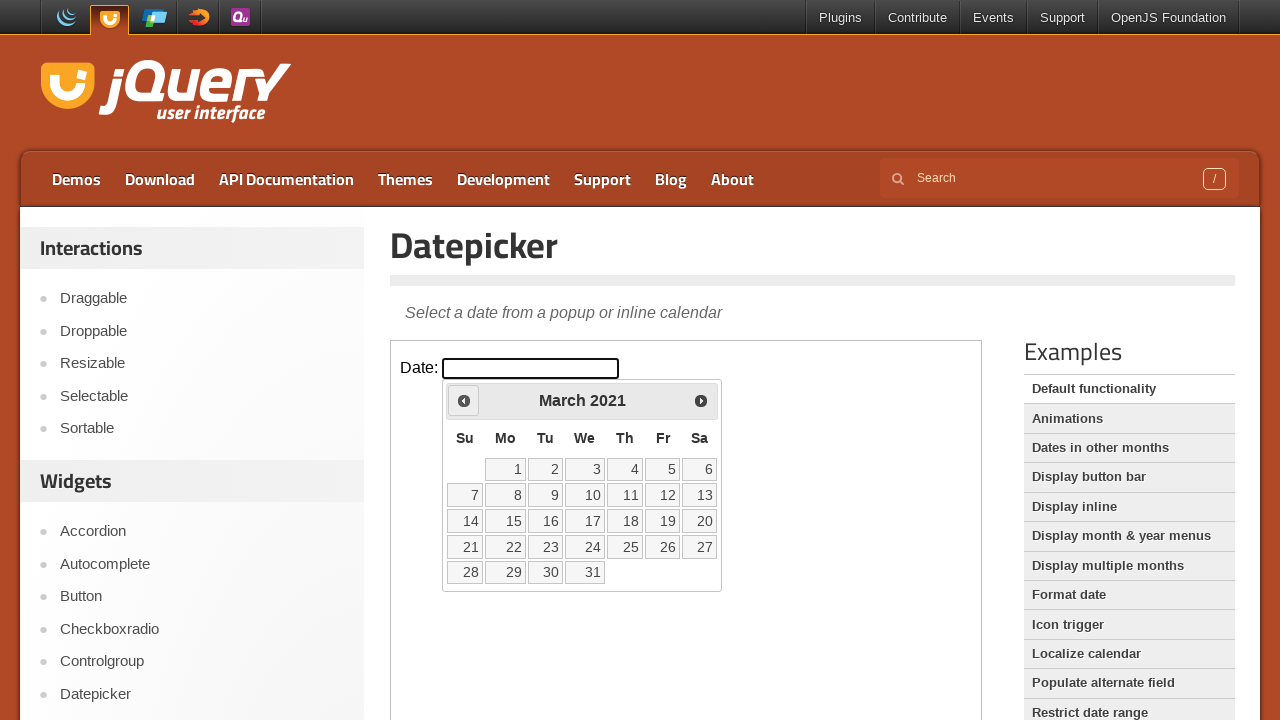

Clicked previous month button to navigate backwards at (464, 400) on iframe >> nth=0 >> internal:control=enter-frame >> span.ui-icon-circle-triangle-
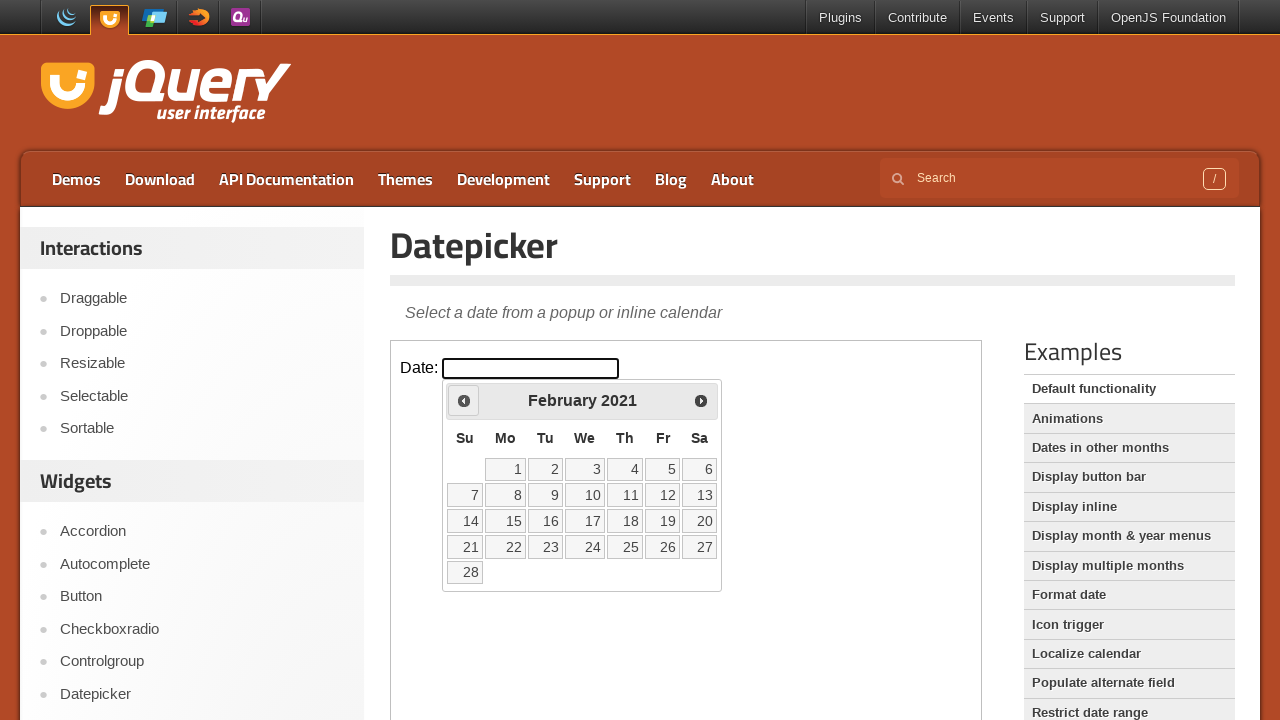

Waited for calendar to update after month navigation
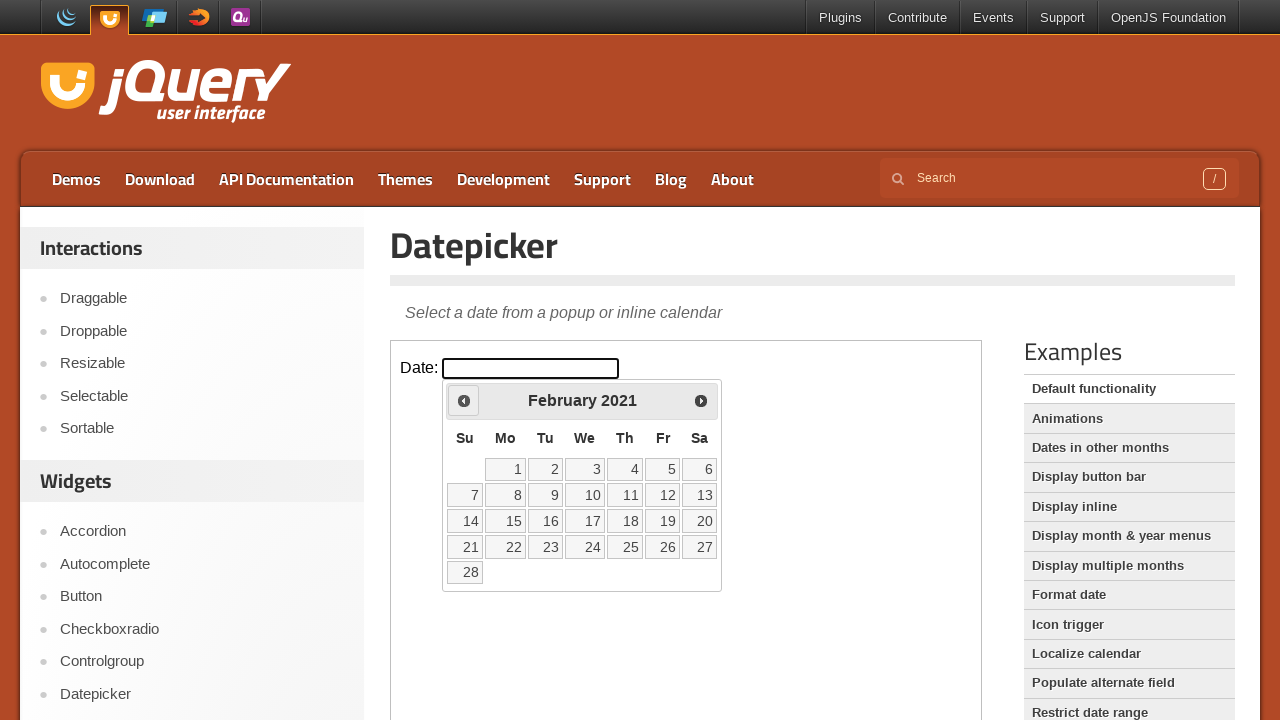

Retrieved current month 'February' and year '2021' from calendar
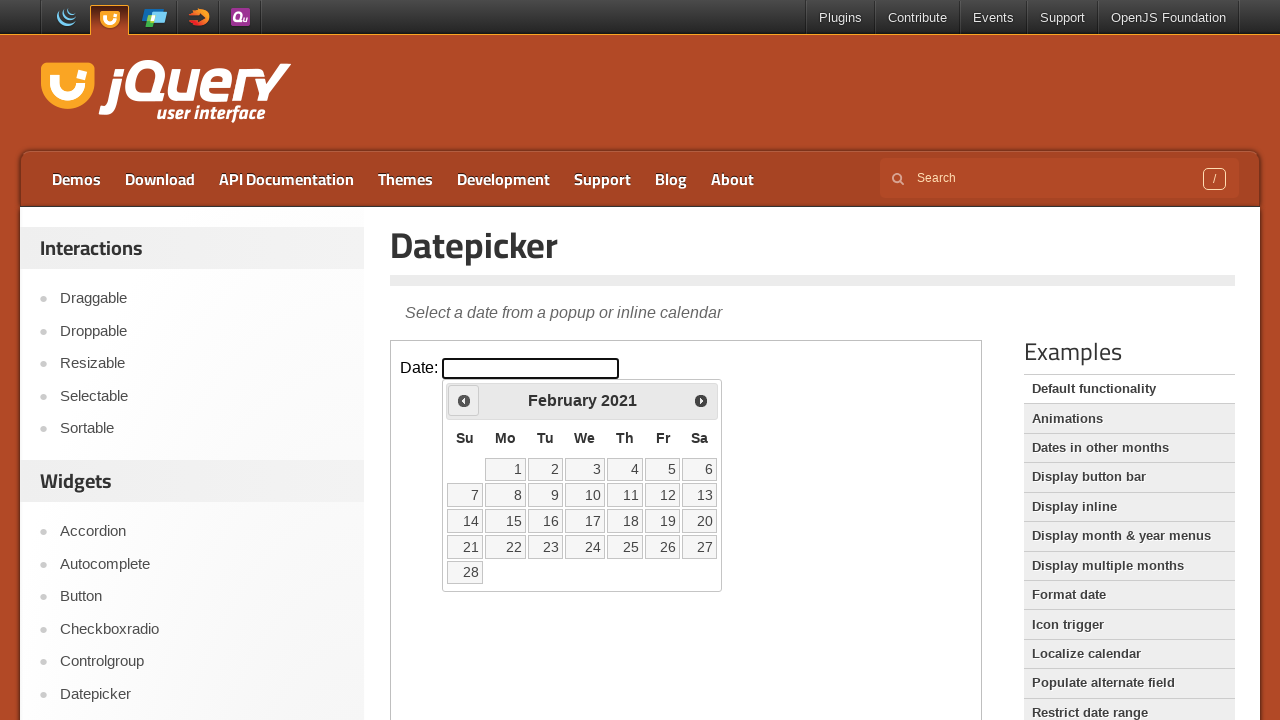

Clicked previous month button to navigate backwards at (464, 400) on iframe >> nth=0 >> internal:control=enter-frame >> span.ui-icon-circle-triangle-
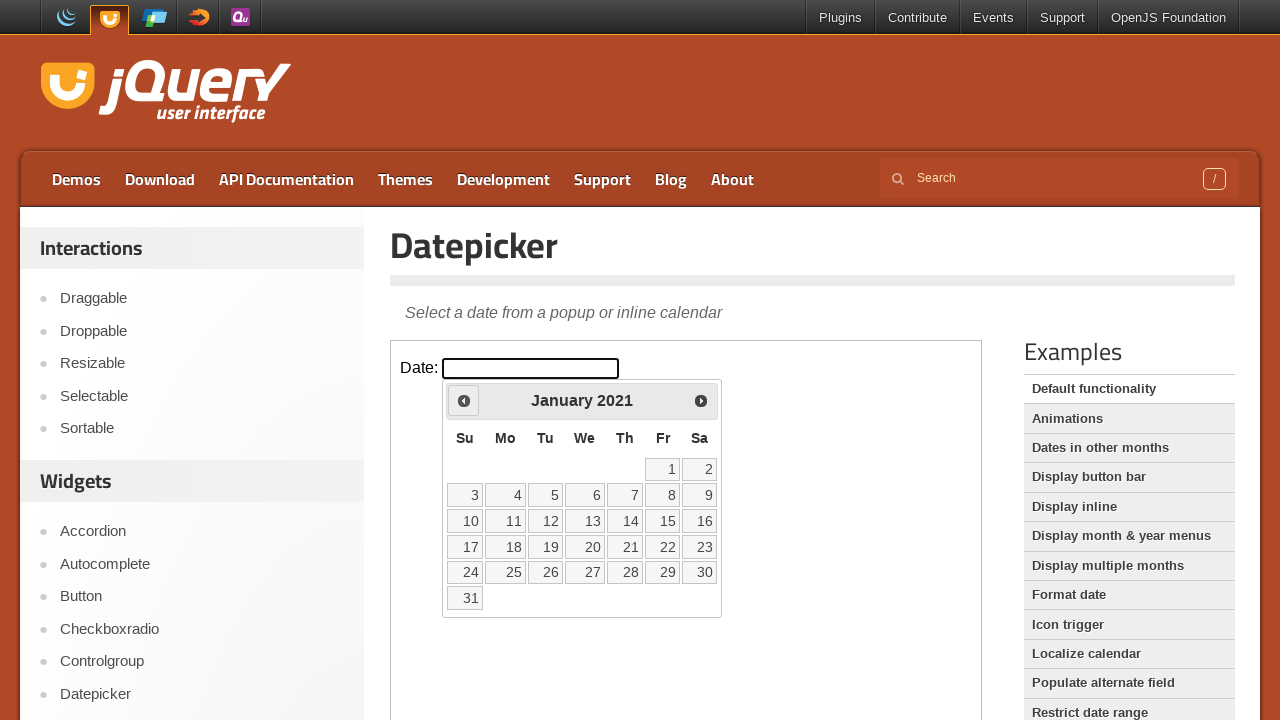

Waited for calendar to update after month navigation
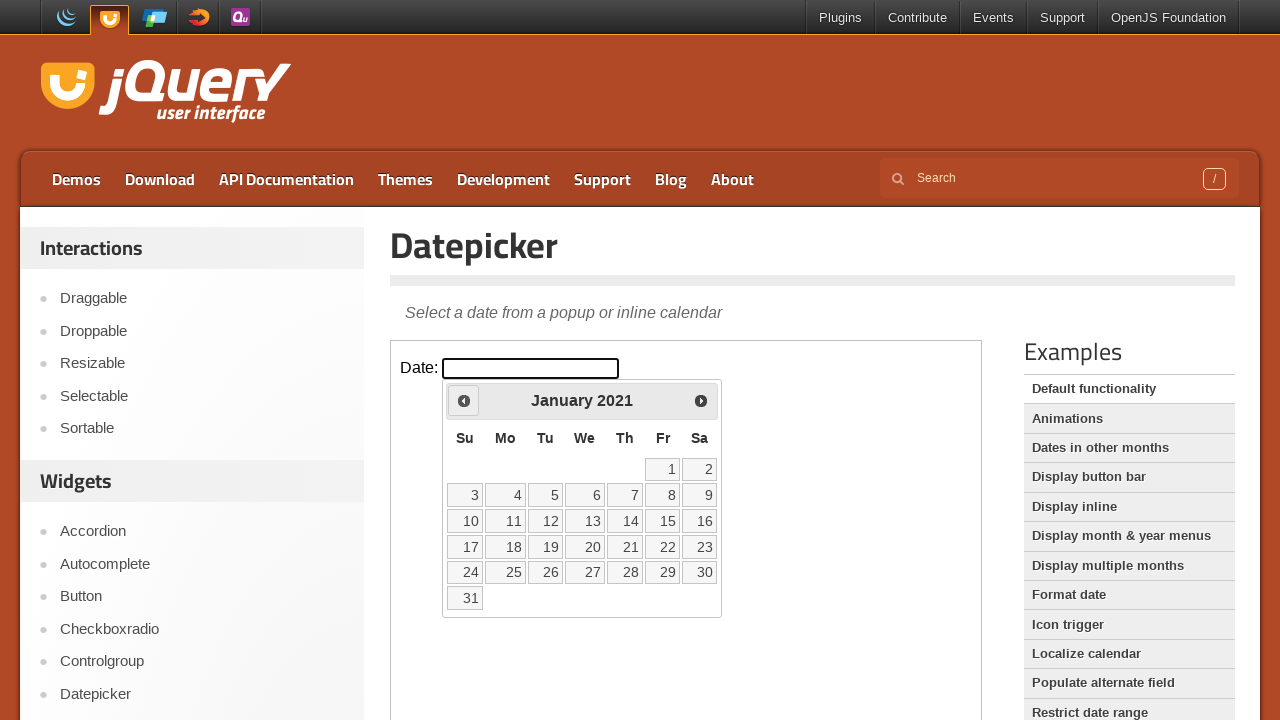

Retrieved current month 'January' and year '2021' from calendar
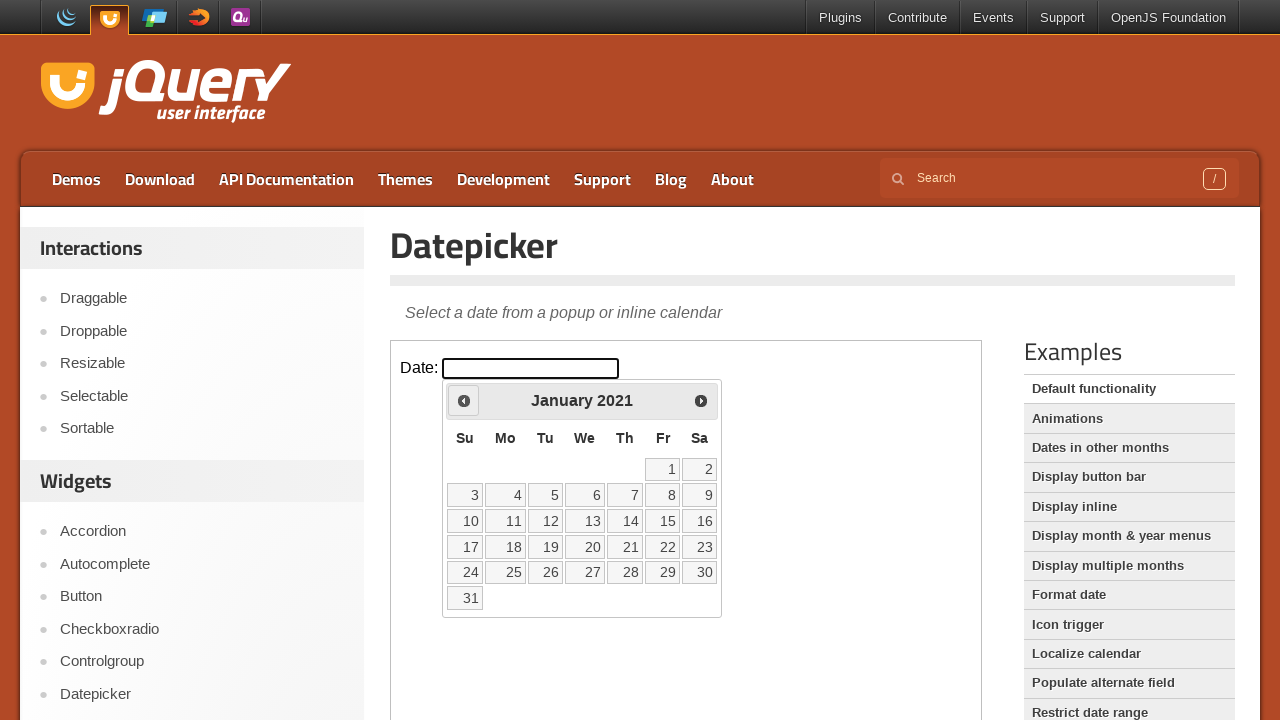

Clicked previous month button to navigate backwards at (464, 400) on iframe >> nth=0 >> internal:control=enter-frame >> span.ui-icon-circle-triangle-
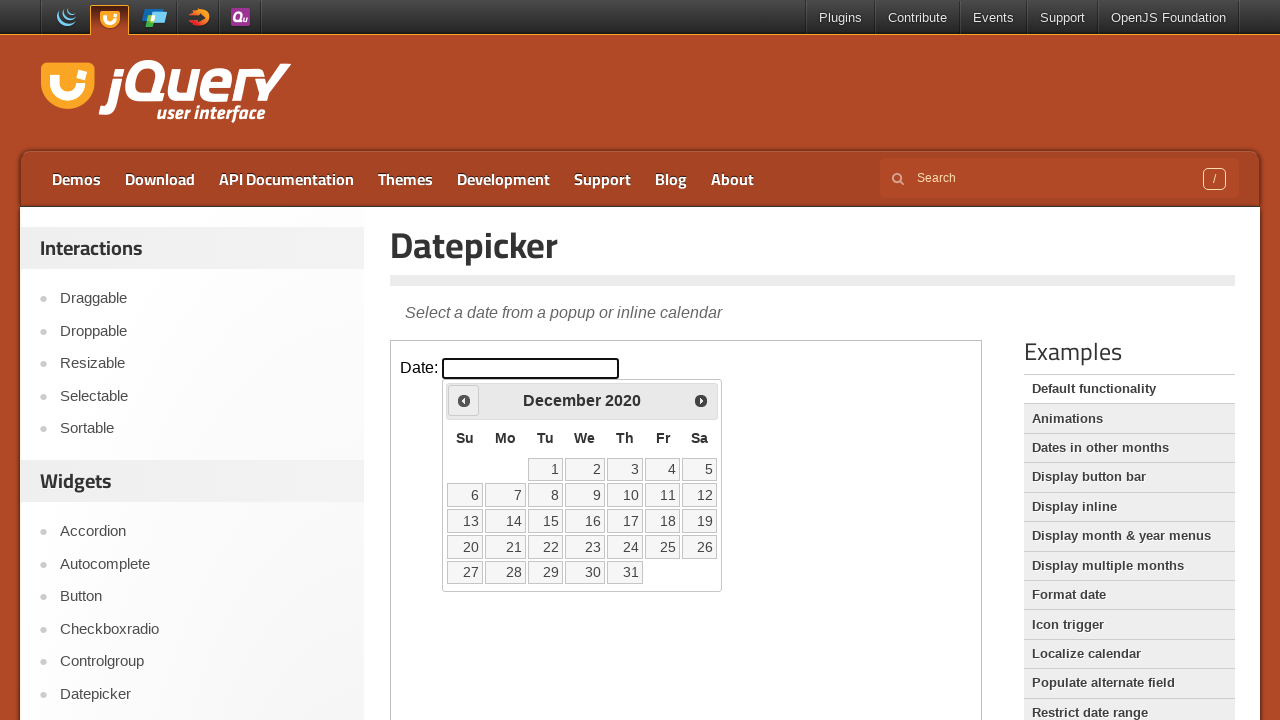

Waited for calendar to update after month navigation
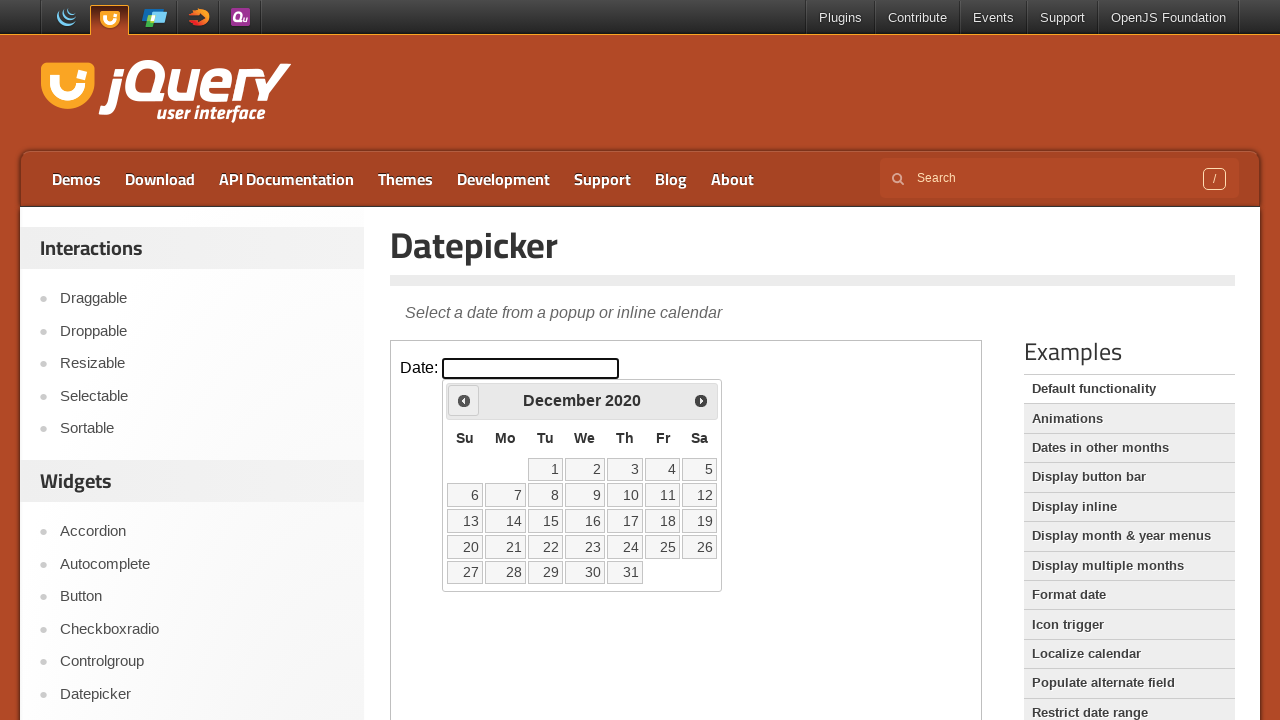

Retrieved current month 'December' and year '2020' from calendar
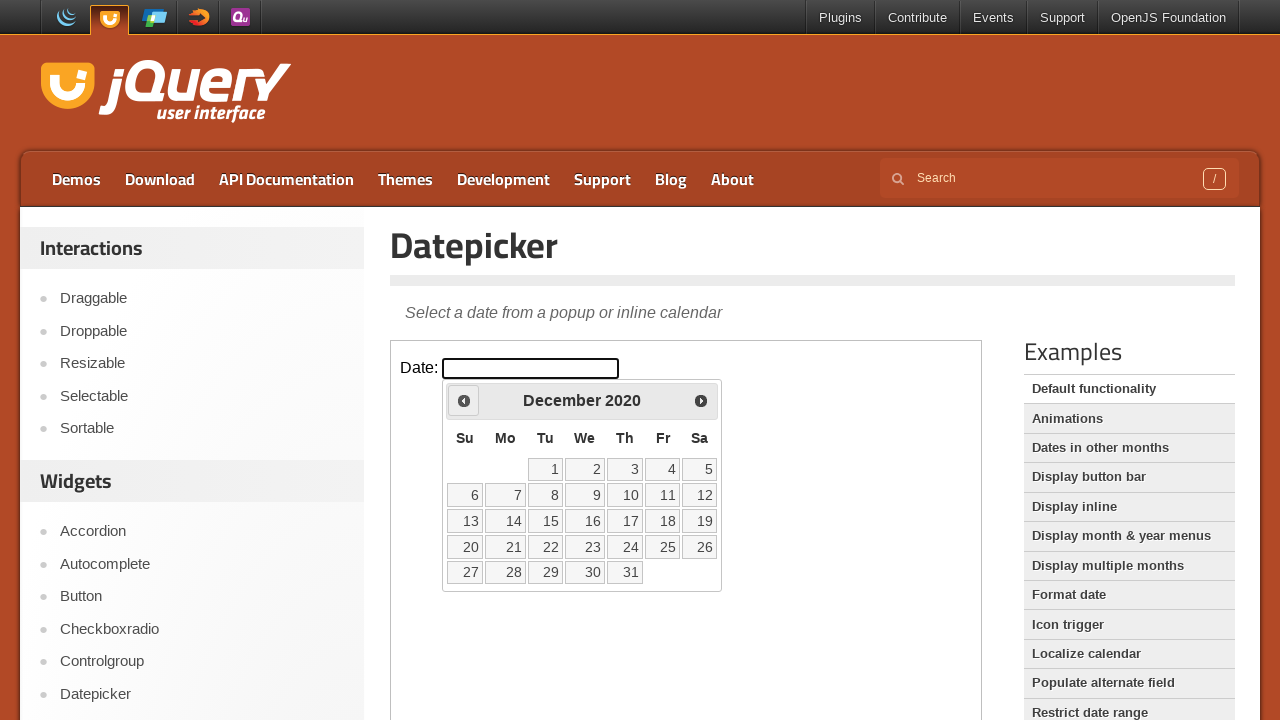

Clicked previous month button to navigate backwards at (464, 400) on iframe >> nth=0 >> internal:control=enter-frame >> span.ui-icon-circle-triangle-
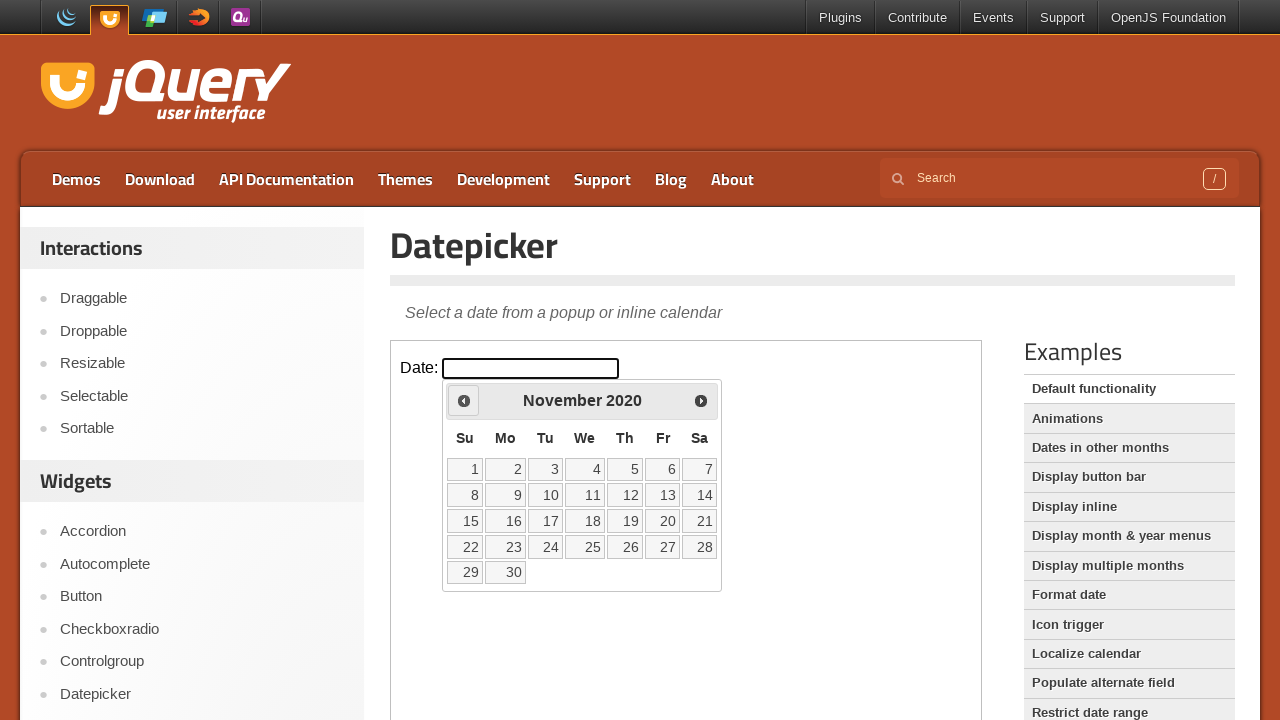

Waited for calendar to update after month navigation
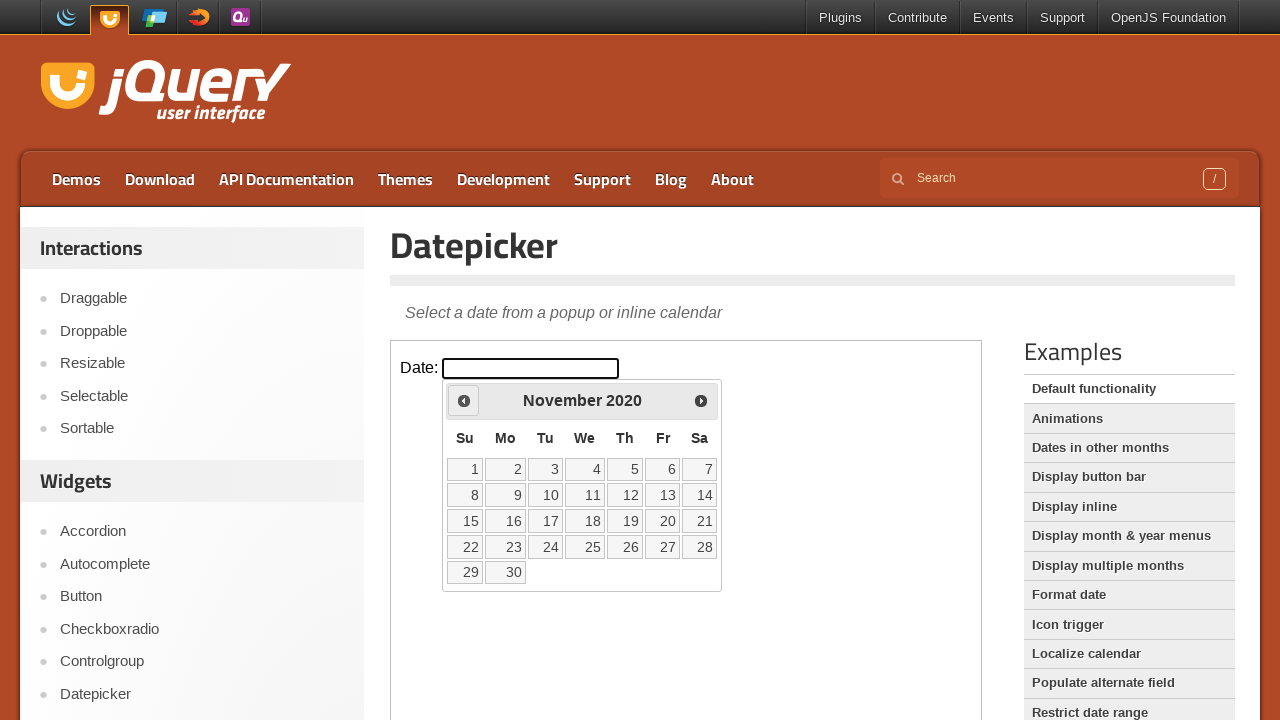

Retrieved current month 'November' and year '2020' from calendar
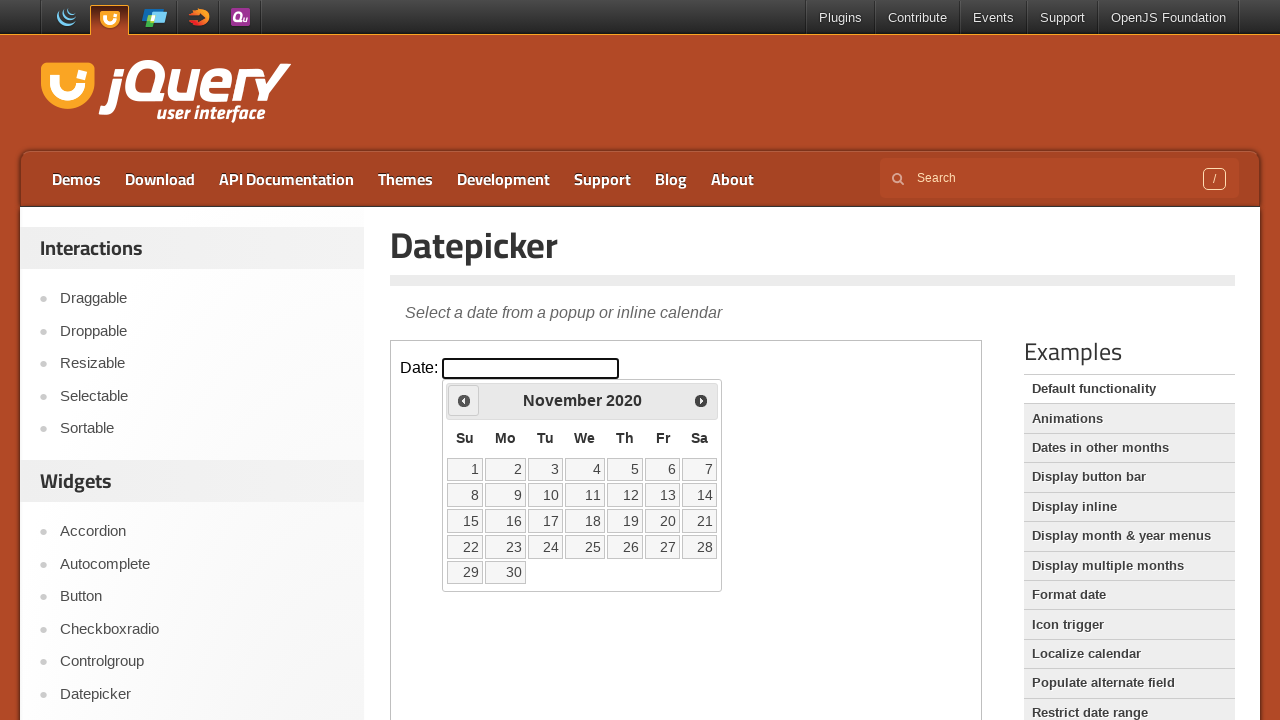

Clicked previous month button to navigate backwards at (464, 400) on iframe >> nth=0 >> internal:control=enter-frame >> span.ui-icon-circle-triangle-
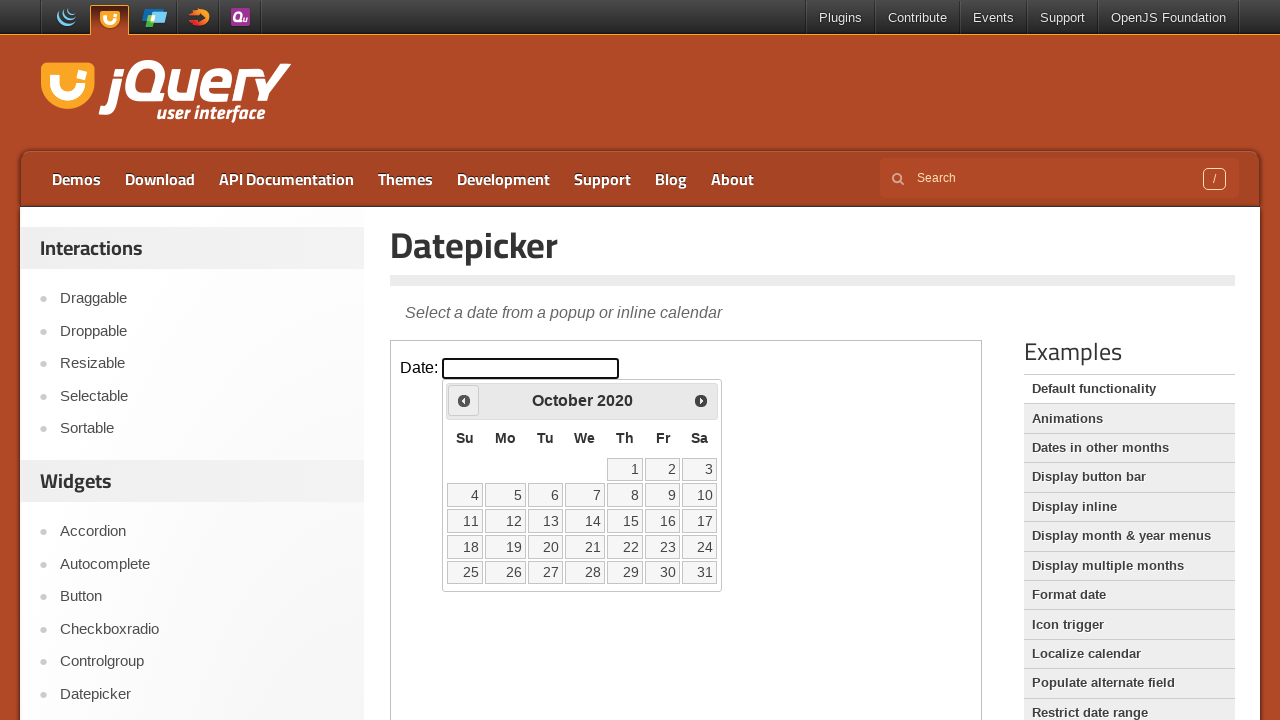

Waited for calendar to update after month navigation
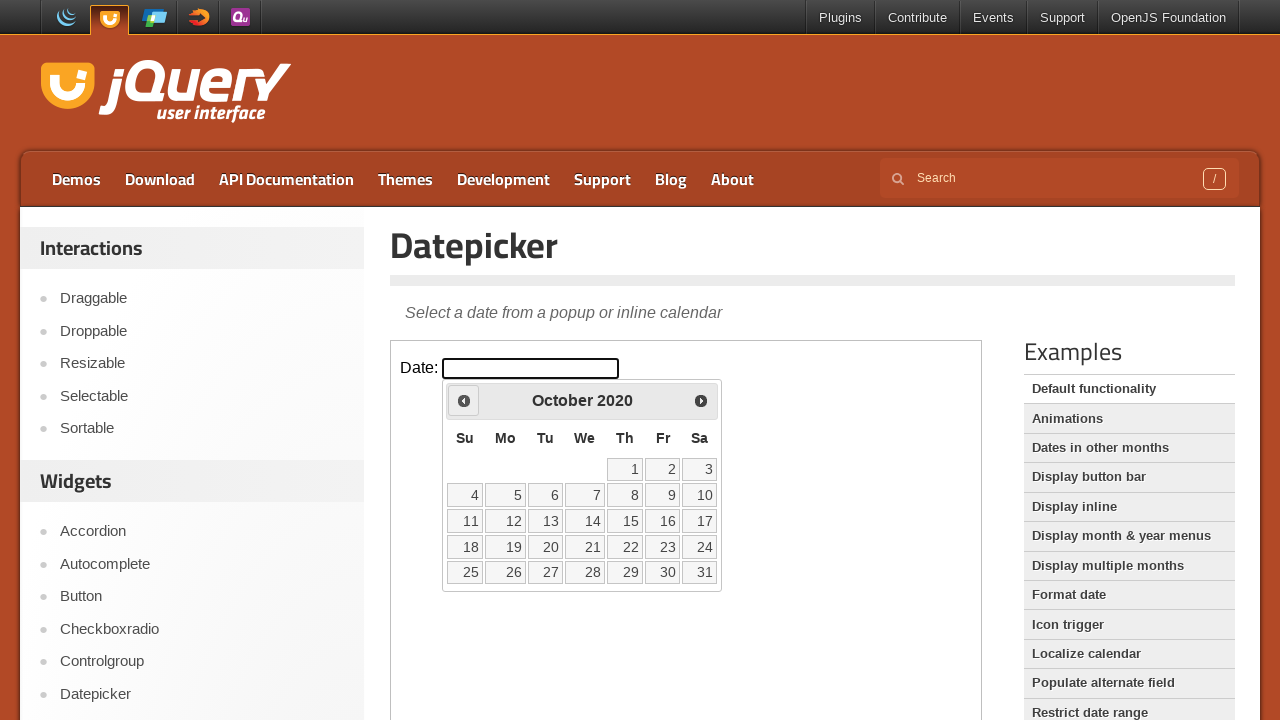

Retrieved current month 'October' and year '2020' from calendar
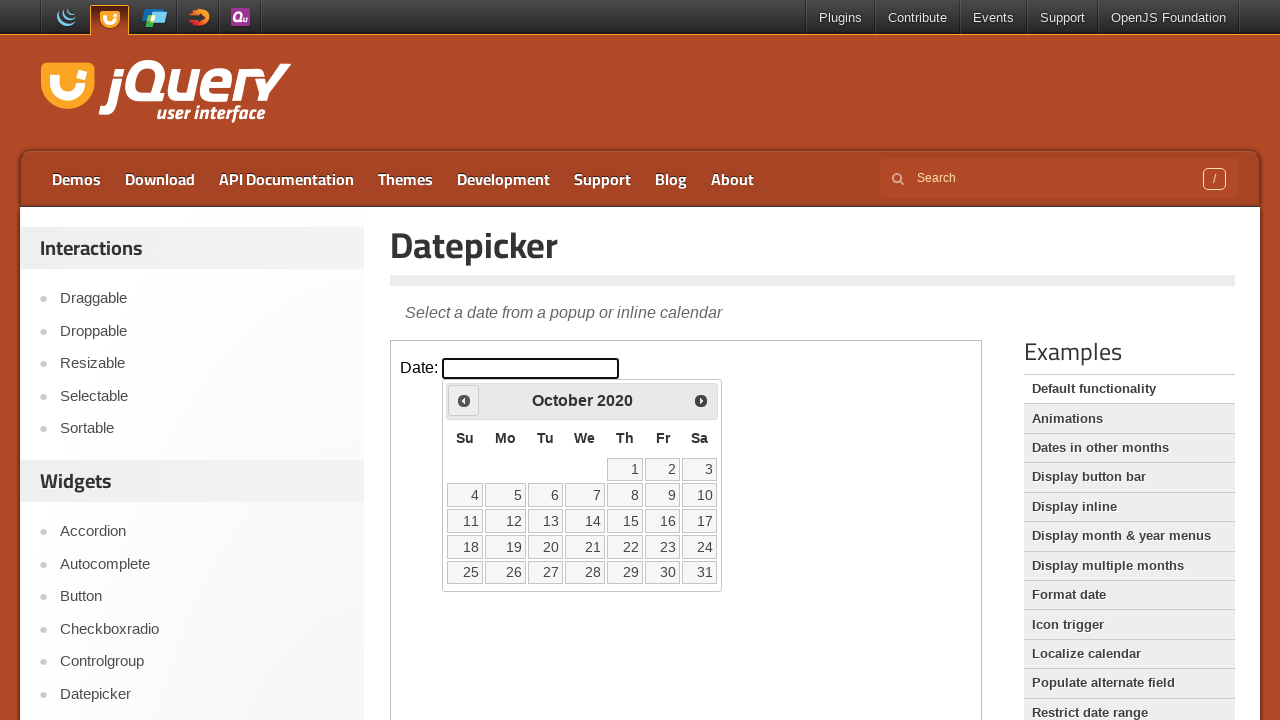

Clicked previous month button to navigate backwards at (464, 400) on iframe >> nth=0 >> internal:control=enter-frame >> span.ui-icon-circle-triangle-
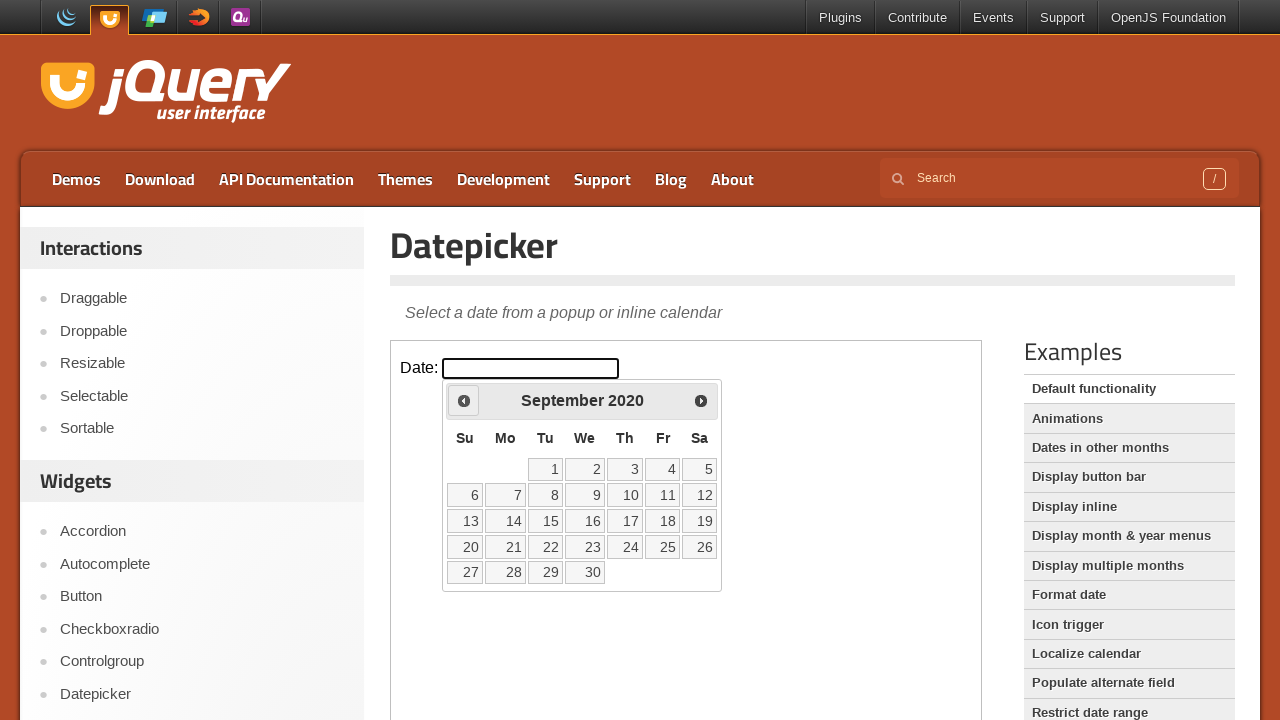

Waited for calendar to update after month navigation
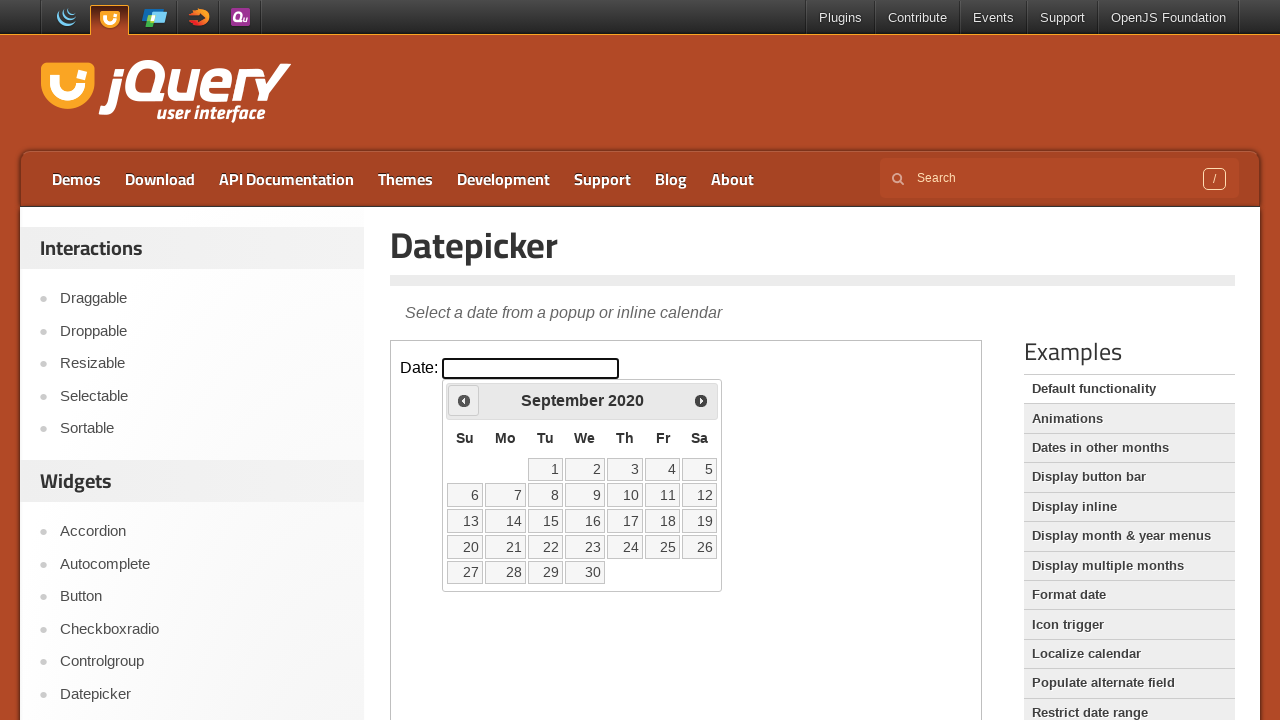

Retrieved current month 'September' and year '2020' from calendar
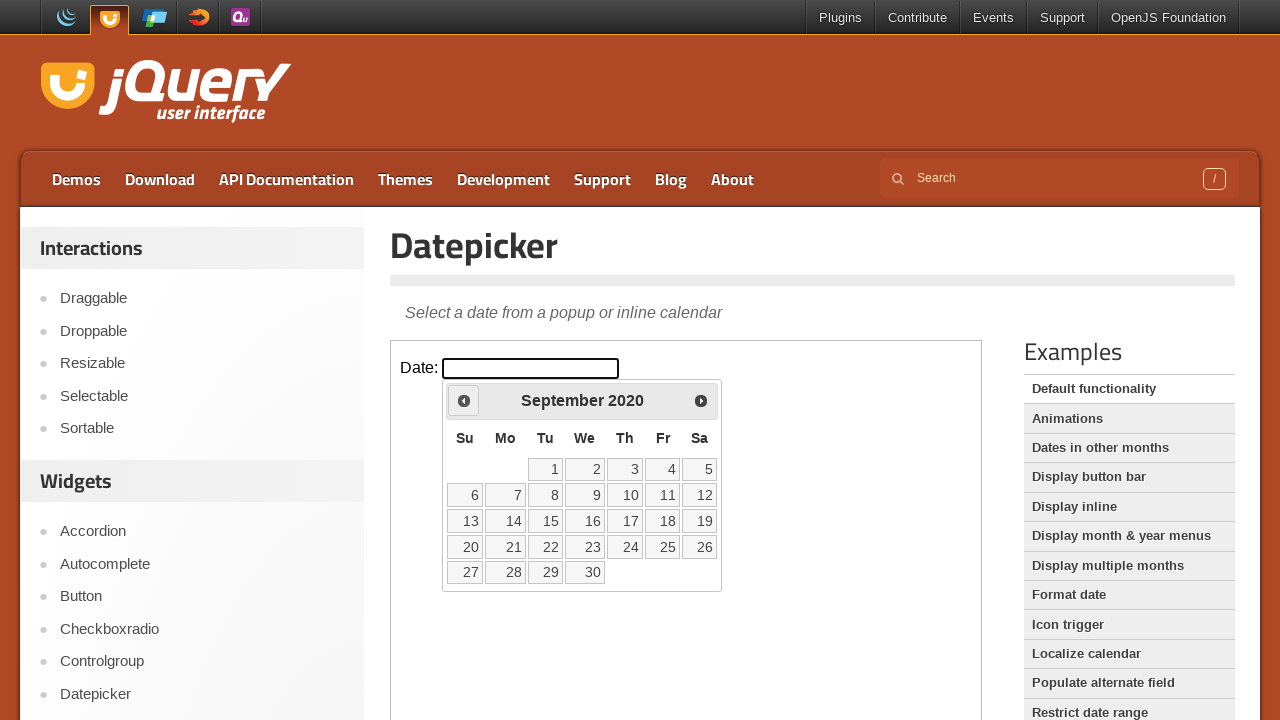

Clicked previous month button to navigate backwards at (464, 400) on iframe >> nth=0 >> internal:control=enter-frame >> span.ui-icon-circle-triangle-
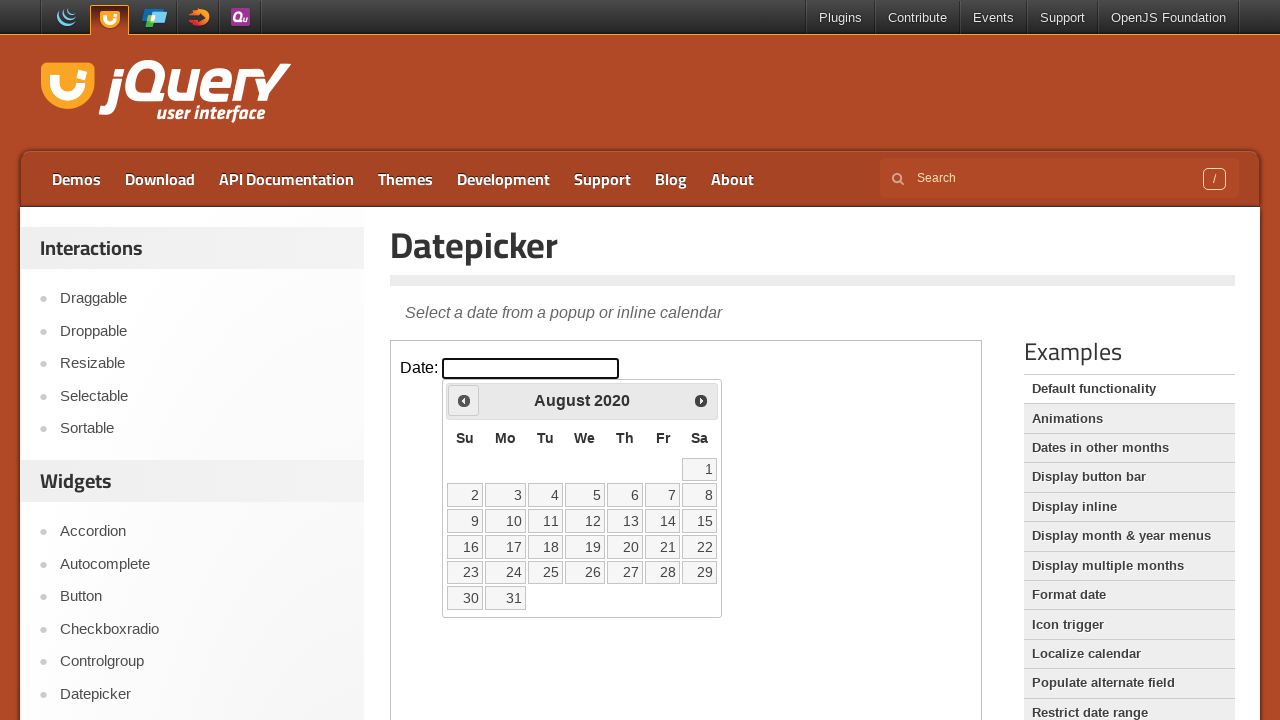

Waited for calendar to update after month navigation
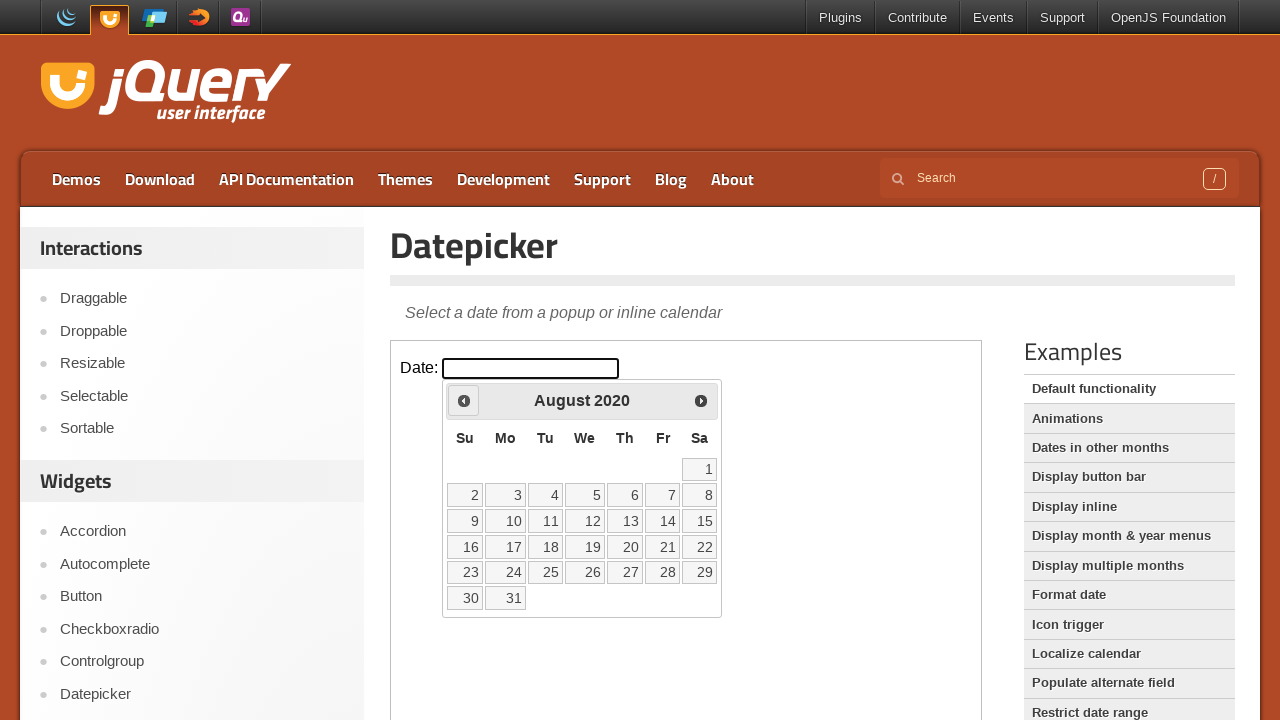

Retrieved current month 'August' and year '2020' from calendar
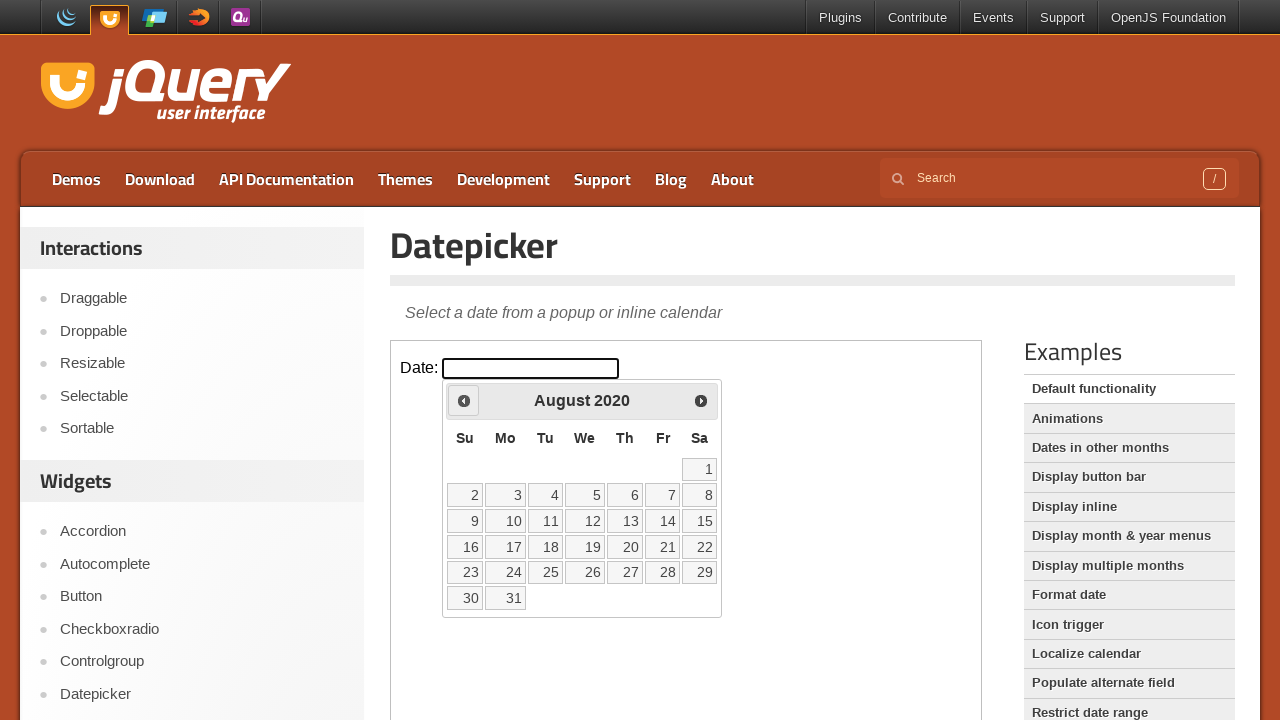

Clicked previous month button to navigate backwards at (464, 400) on iframe >> nth=0 >> internal:control=enter-frame >> span.ui-icon-circle-triangle-
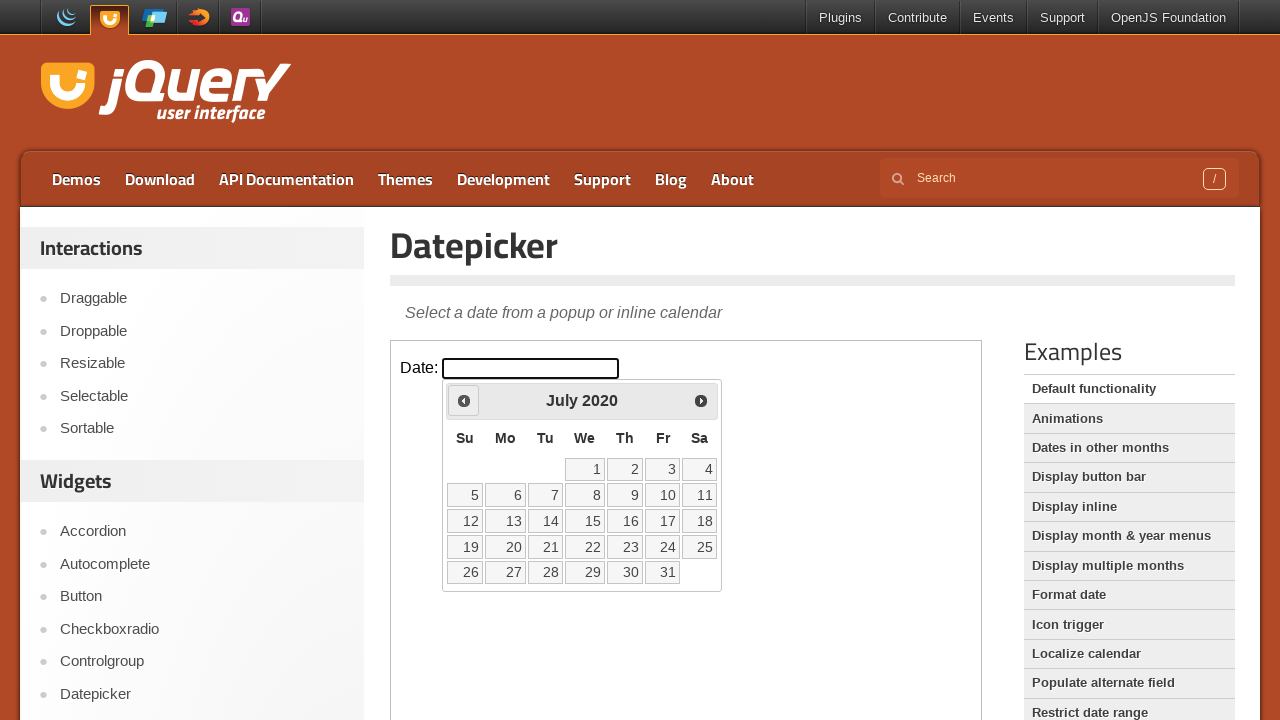

Waited for calendar to update after month navigation
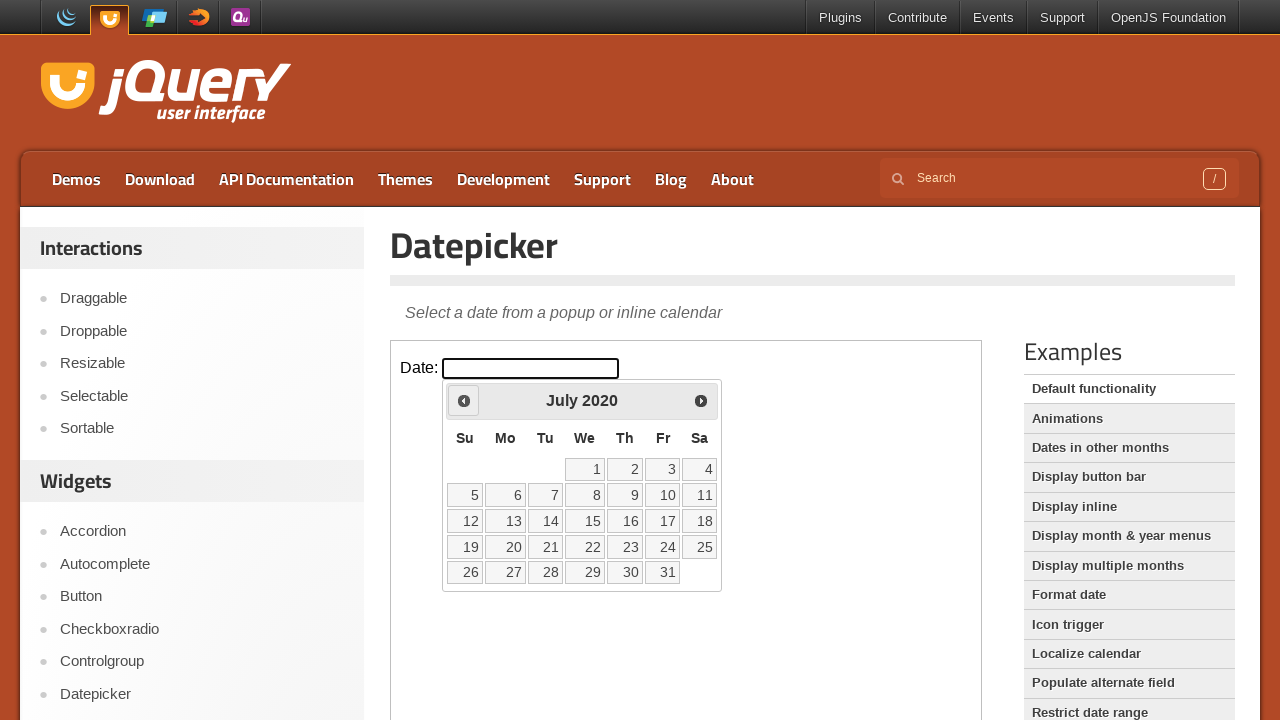

Retrieved current month 'July' and year '2020' from calendar
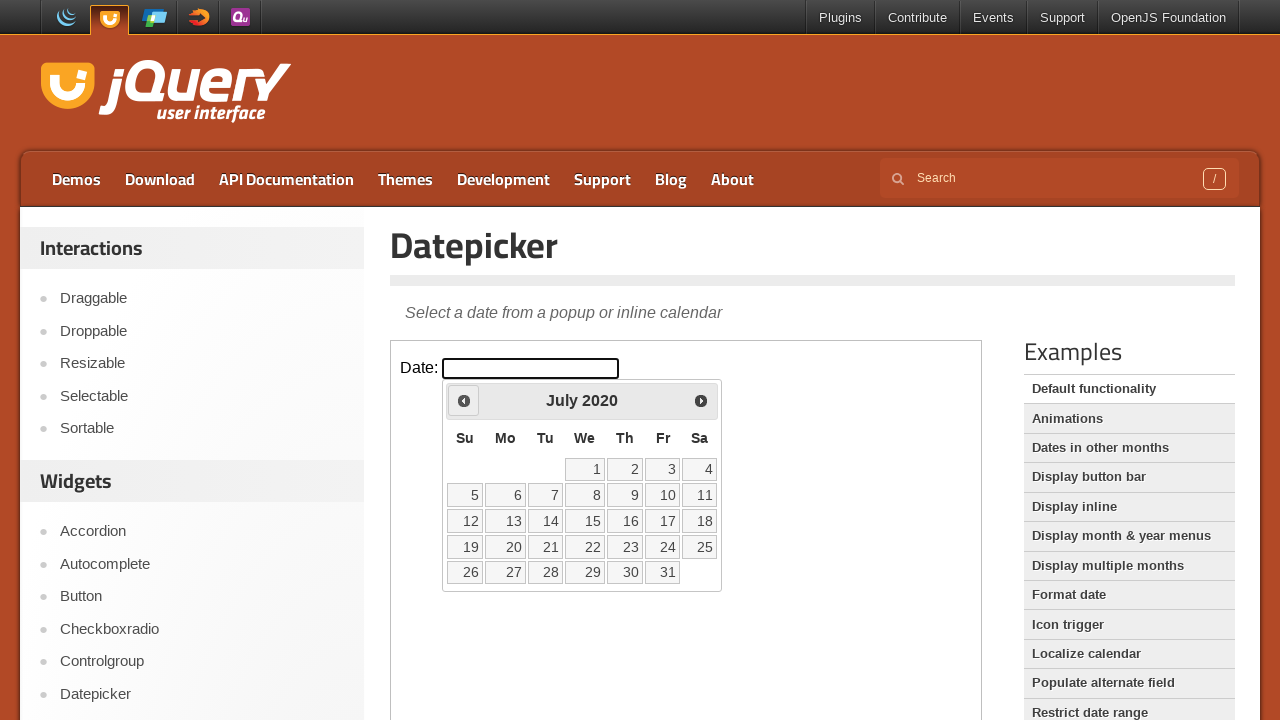

Clicked previous month button to navigate backwards at (464, 400) on iframe >> nth=0 >> internal:control=enter-frame >> span.ui-icon-circle-triangle-
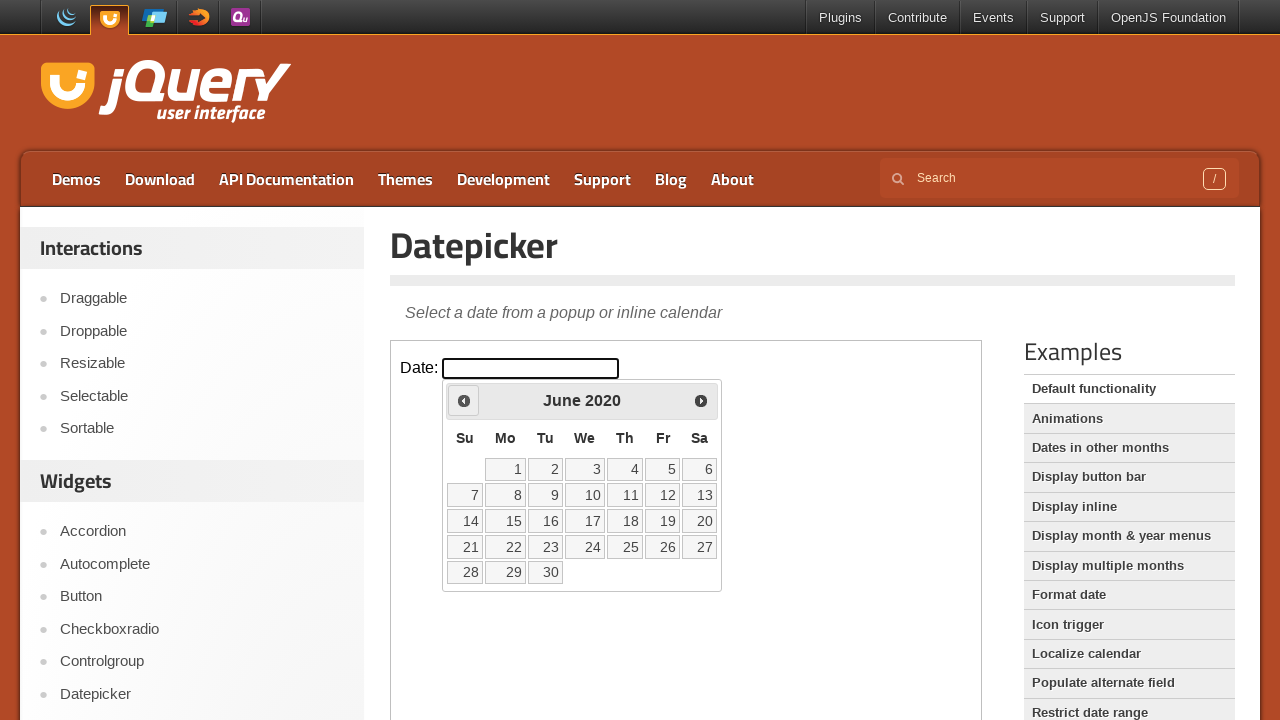

Waited for calendar to update after month navigation
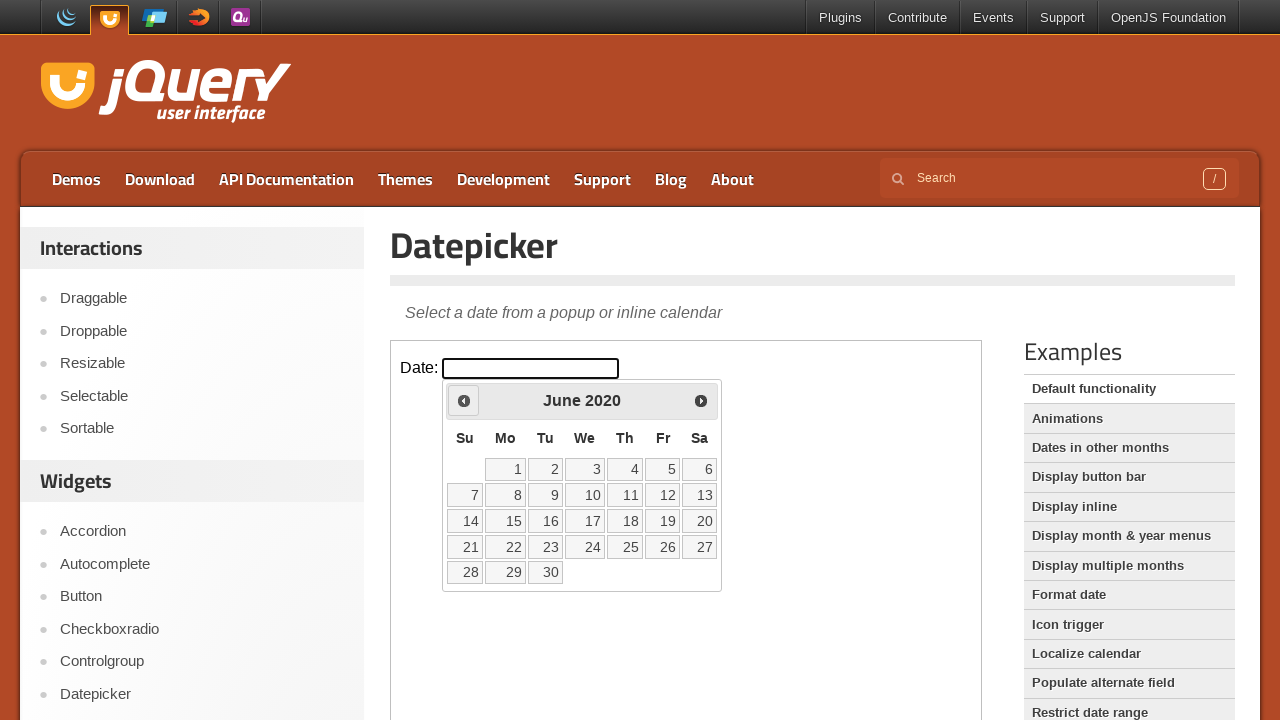

Retrieved current month 'June' and year '2020' from calendar
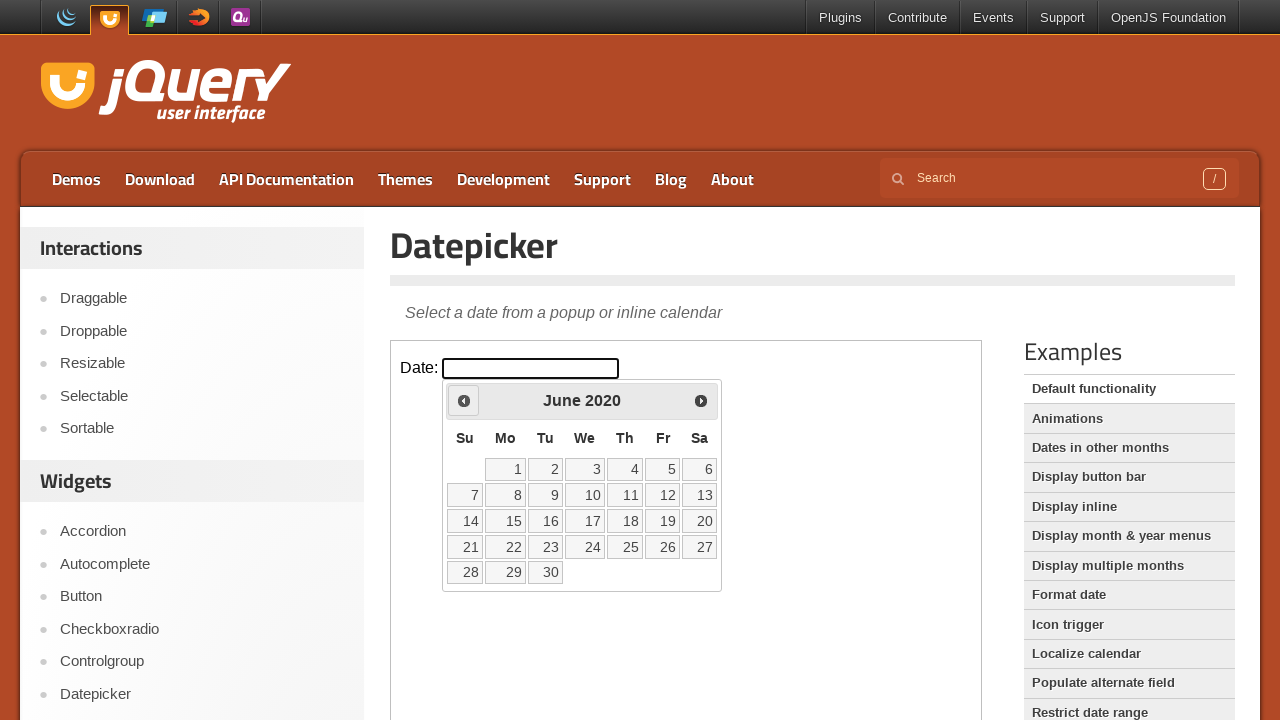

Clicked previous month button to navigate backwards at (464, 400) on iframe >> nth=0 >> internal:control=enter-frame >> span.ui-icon-circle-triangle-
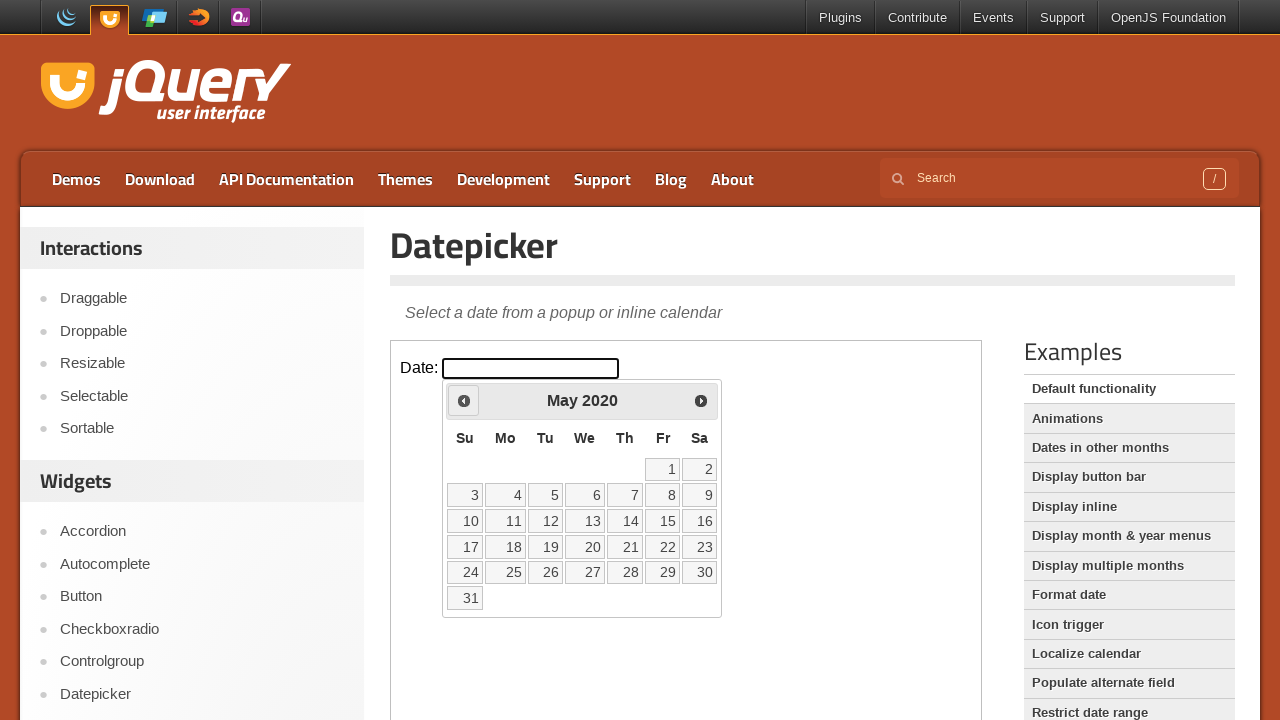

Waited for calendar to update after month navigation
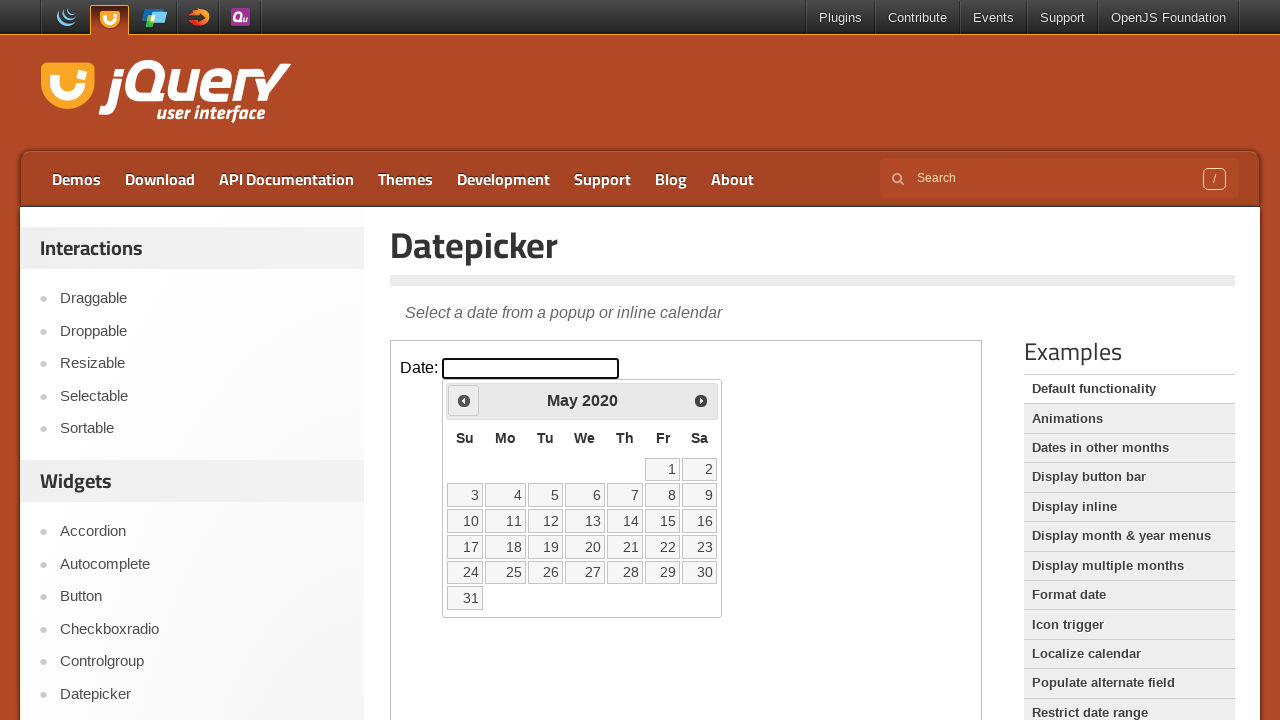

Retrieved current month 'May' and year '2020' from calendar
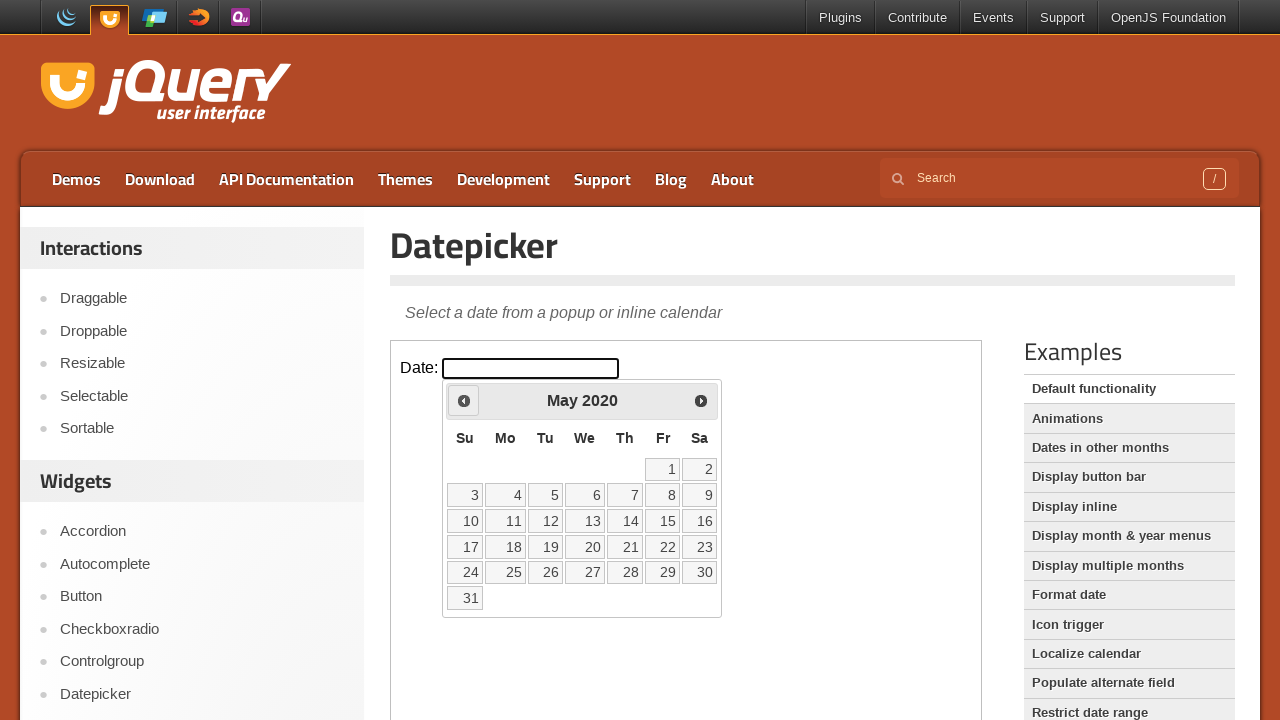

Clicked previous month button to navigate backwards at (464, 400) on iframe >> nth=0 >> internal:control=enter-frame >> span.ui-icon-circle-triangle-
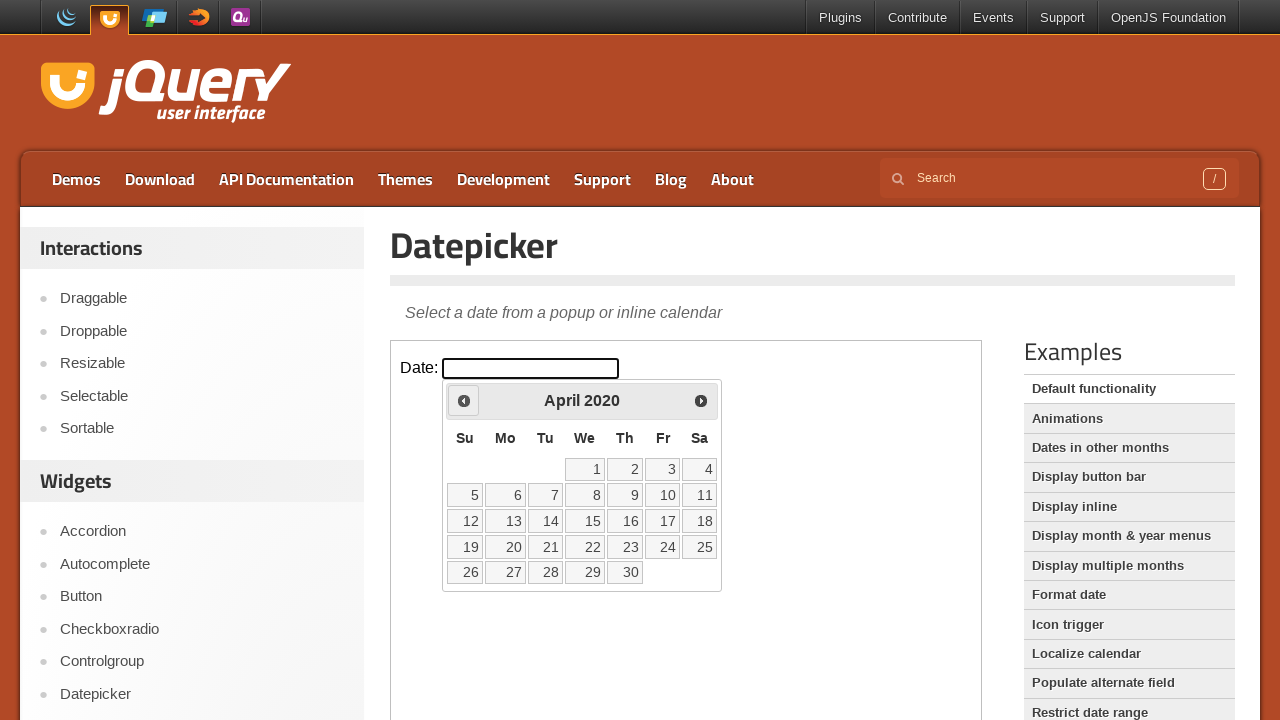

Waited for calendar to update after month navigation
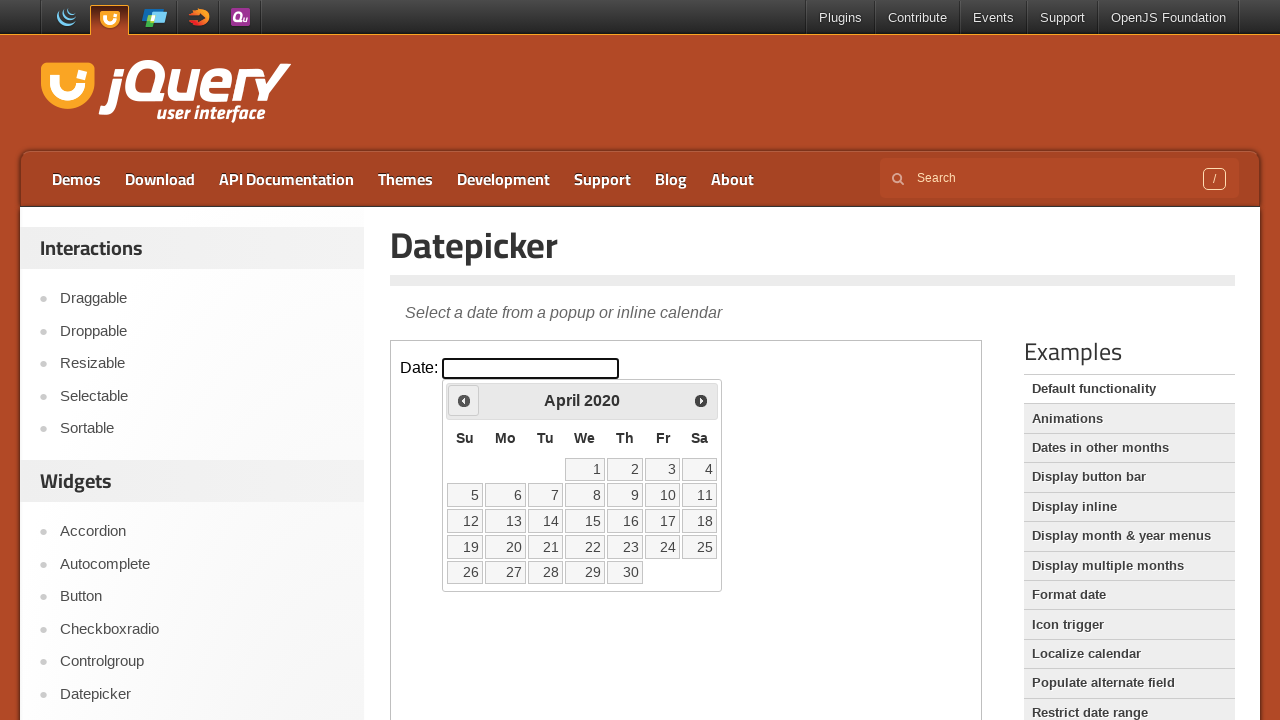

Retrieved current month 'April' and year '2020' from calendar
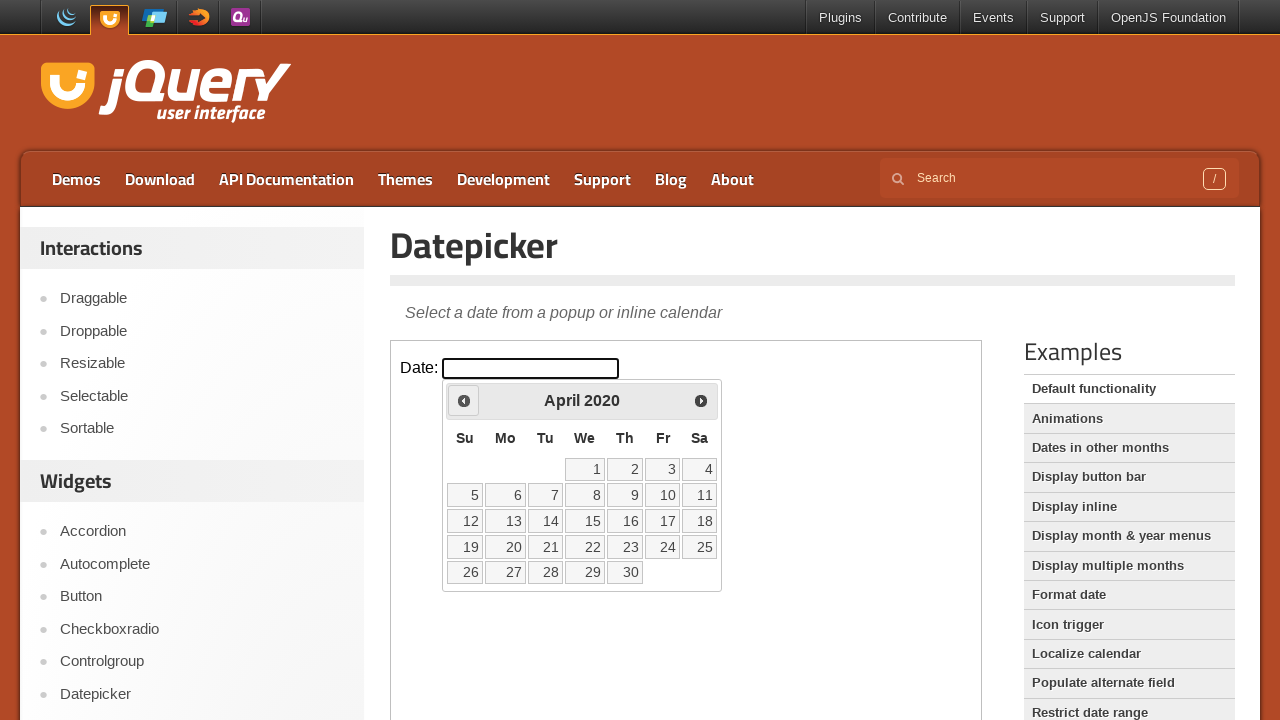

Clicked previous month button to navigate backwards at (464, 400) on iframe >> nth=0 >> internal:control=enter-frame >> span.ui-icon-circle-triangle-
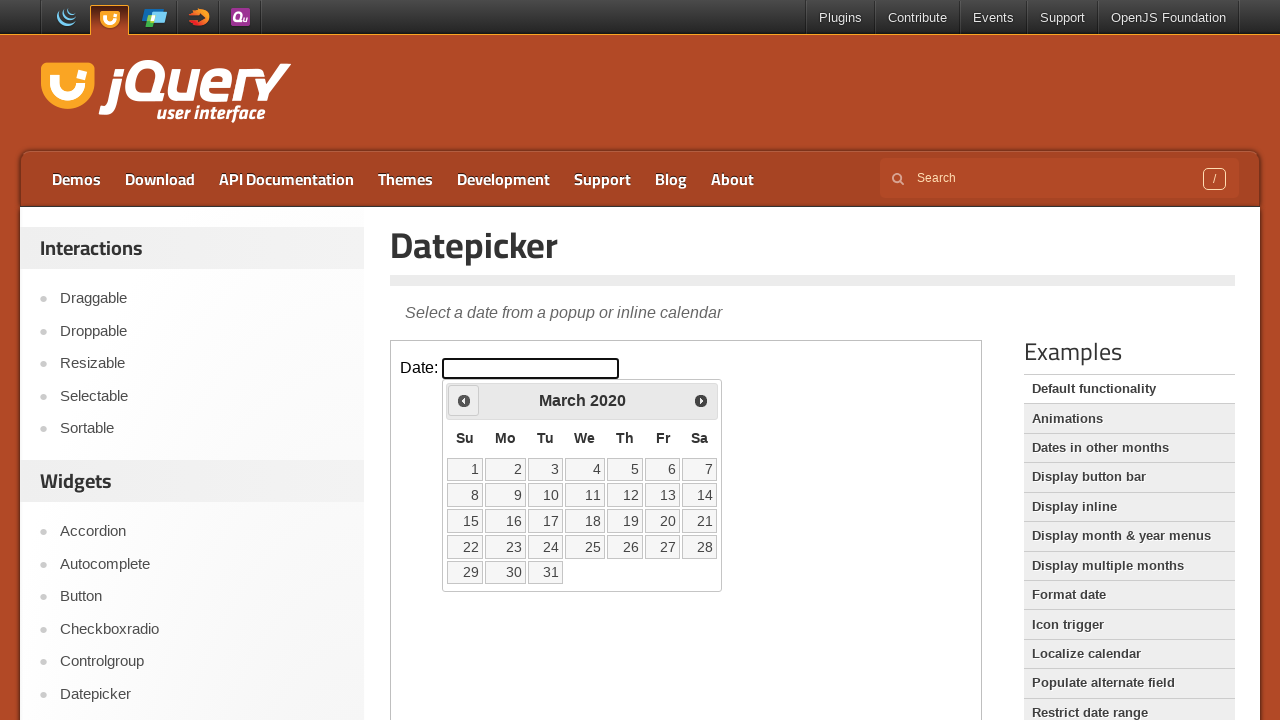

Waited for calendar to update after month navigation
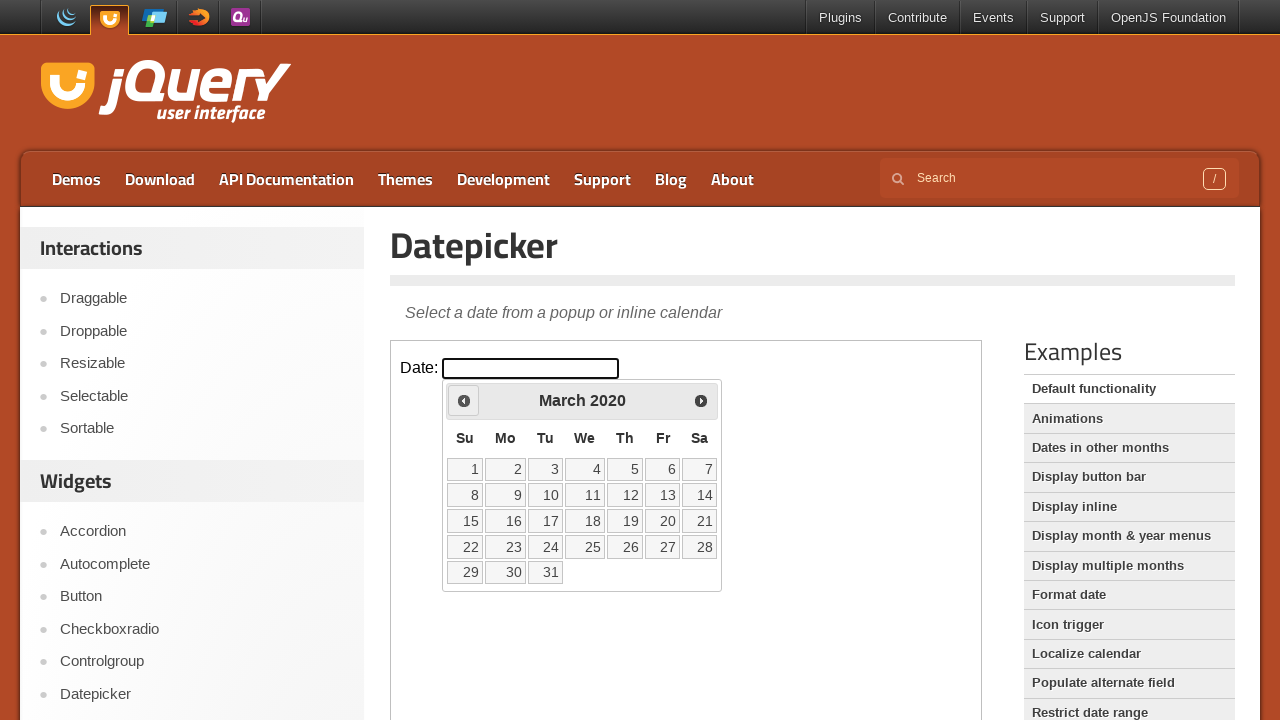

Retrieved current month 'March' and year '2020' from calendar
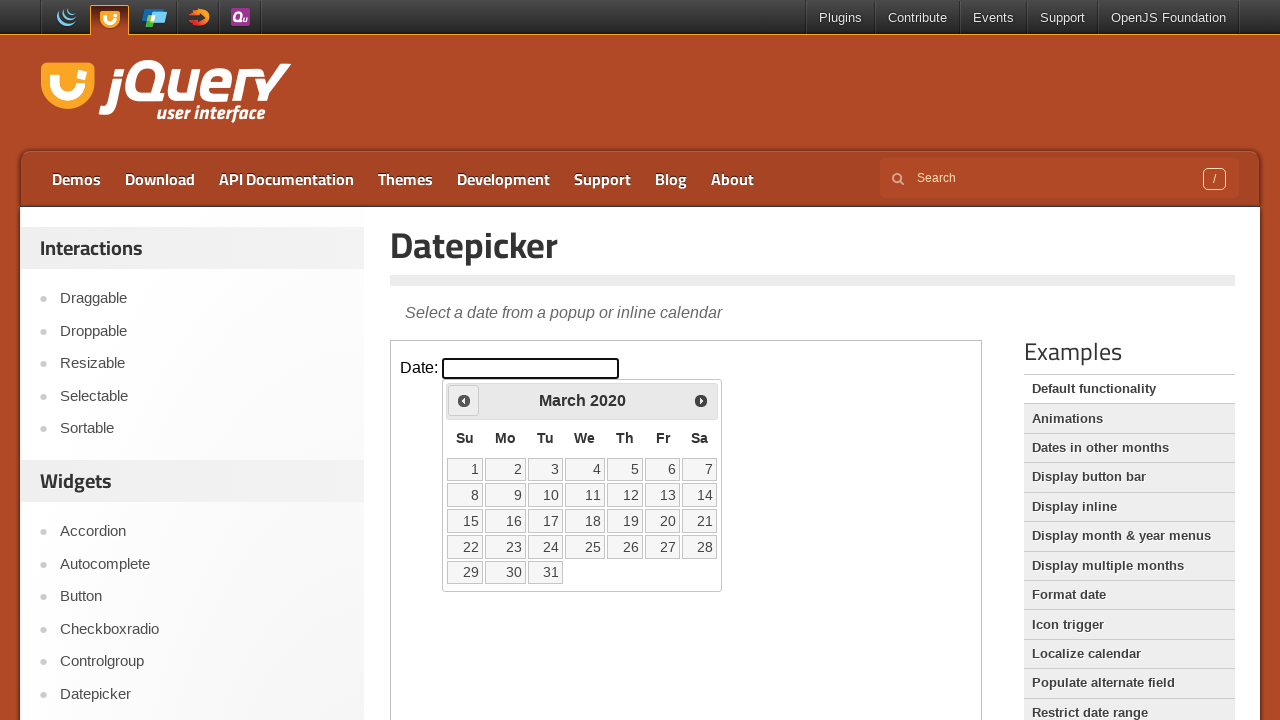

Clicked previous month button to navigate backwards at (464, 400) on iframe >> nth=0 >> internal:control=enter-frame >> span.ui-icon-circle-triangle-
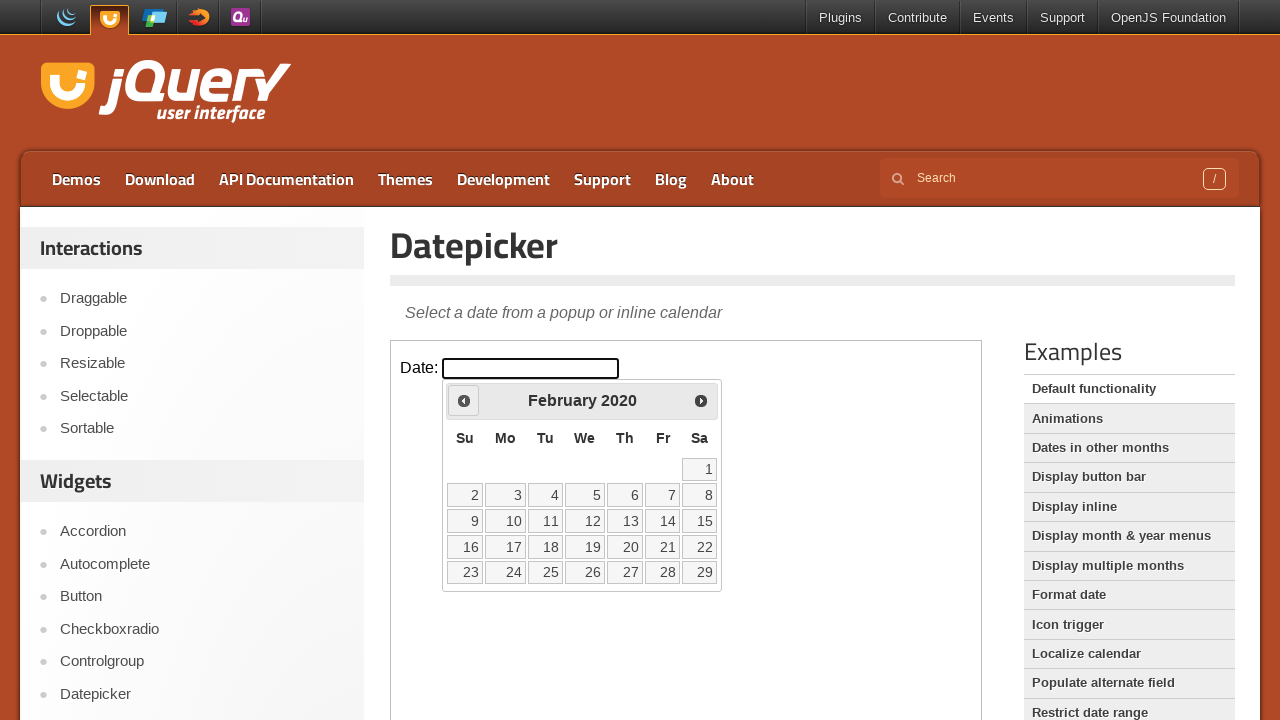

Waited for calendar to update after month navigation
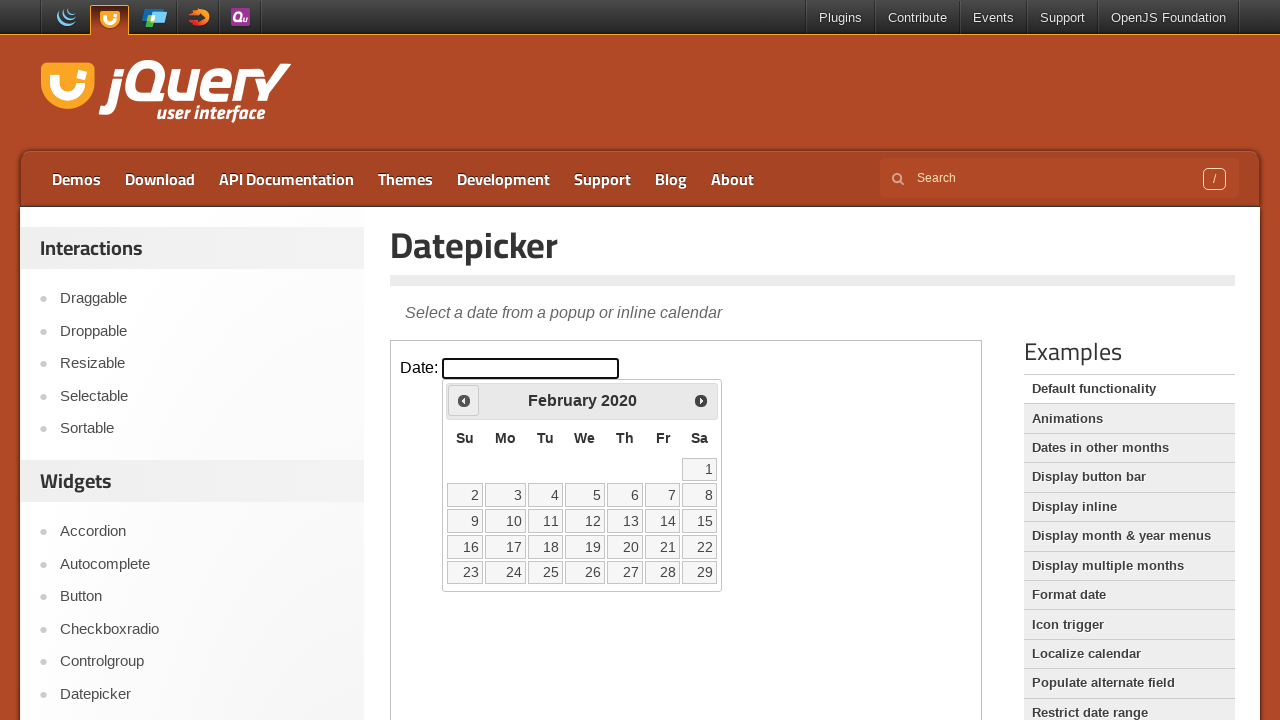

Retrieved current month 'February' and year '2020' from calendar
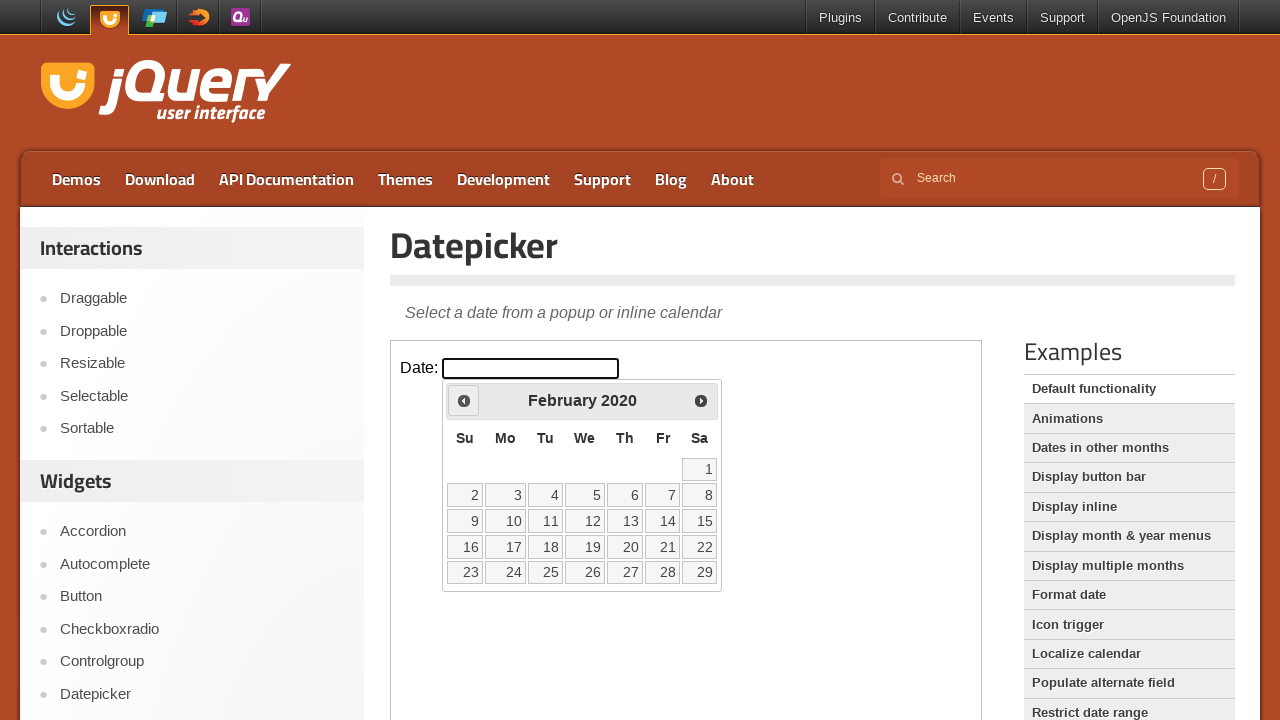

Clicked previous month button to navigate backwards at (464, 400) on iframe >> nth=0 >> internal:control=enter-frame >> span.ui-icon-circle-triangle-
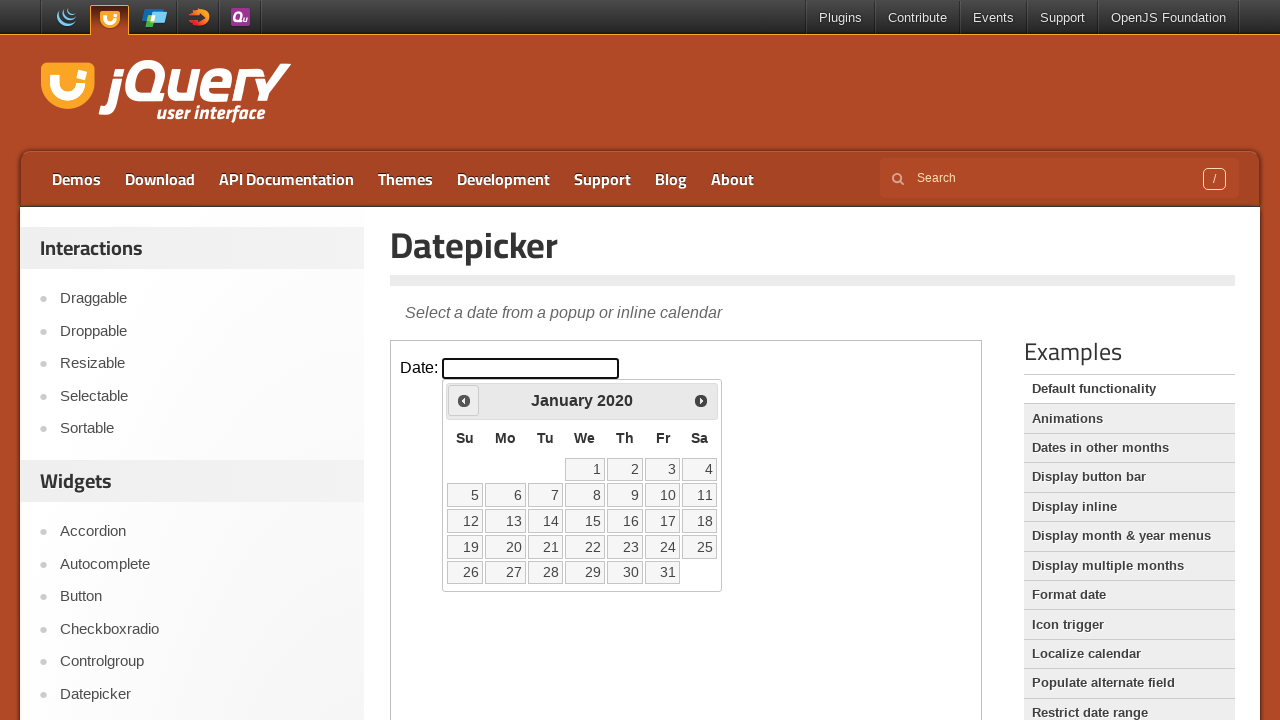

Waited for calendar to update after month navigation
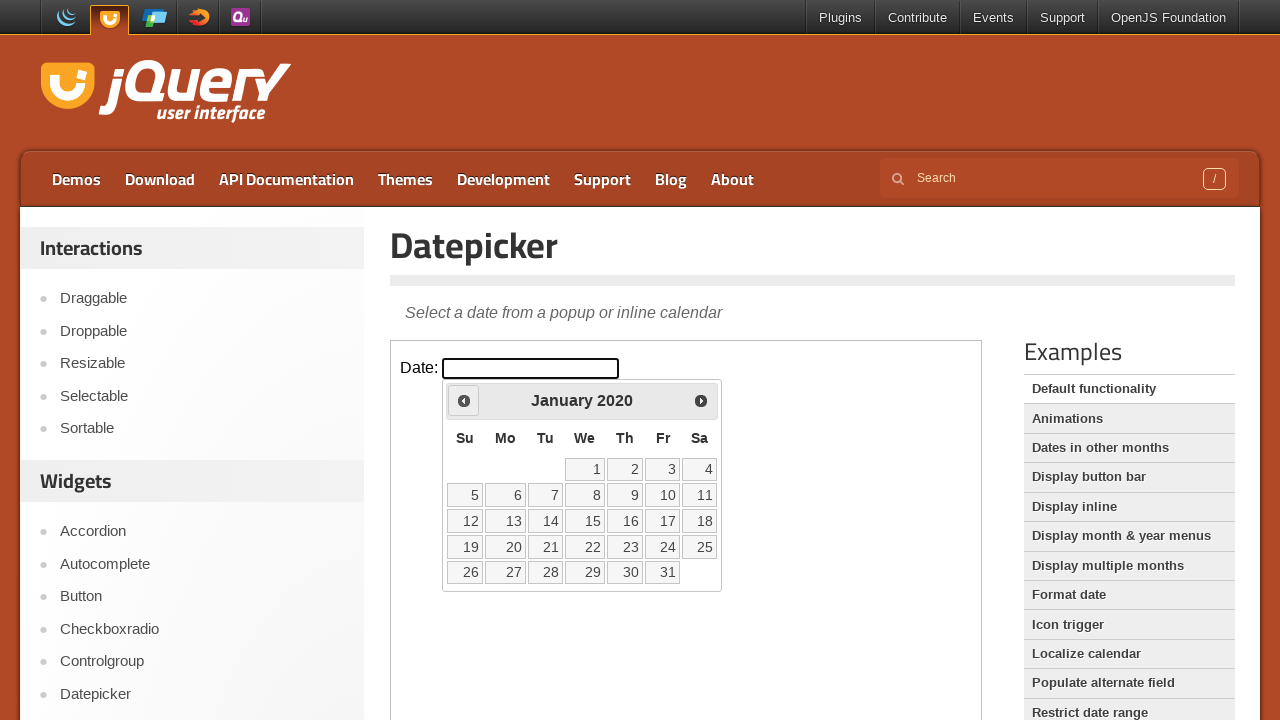

Retrieved current month 'January' and year '2020' from calendar
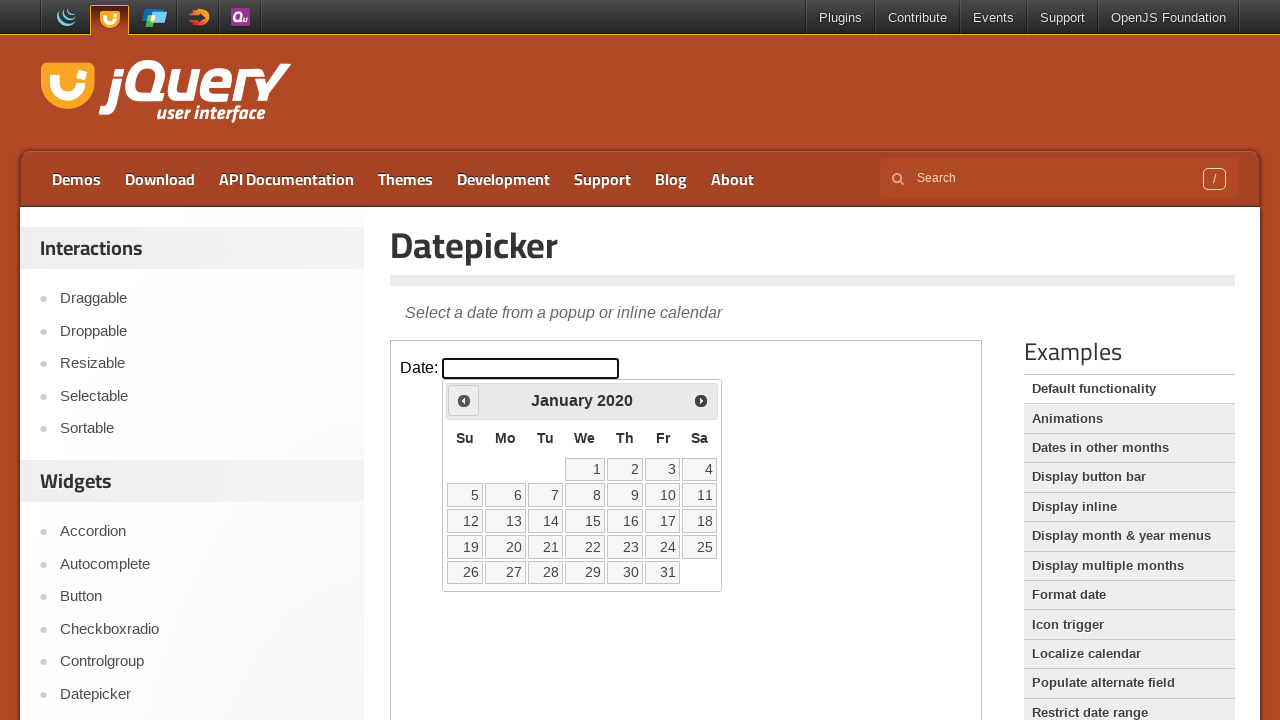

Clicked previous month button to navigate backwards at (464, 400) on iframe >> nth=0 >> internal:control=enter-frame >> span.ui-icon-circle-triangle-
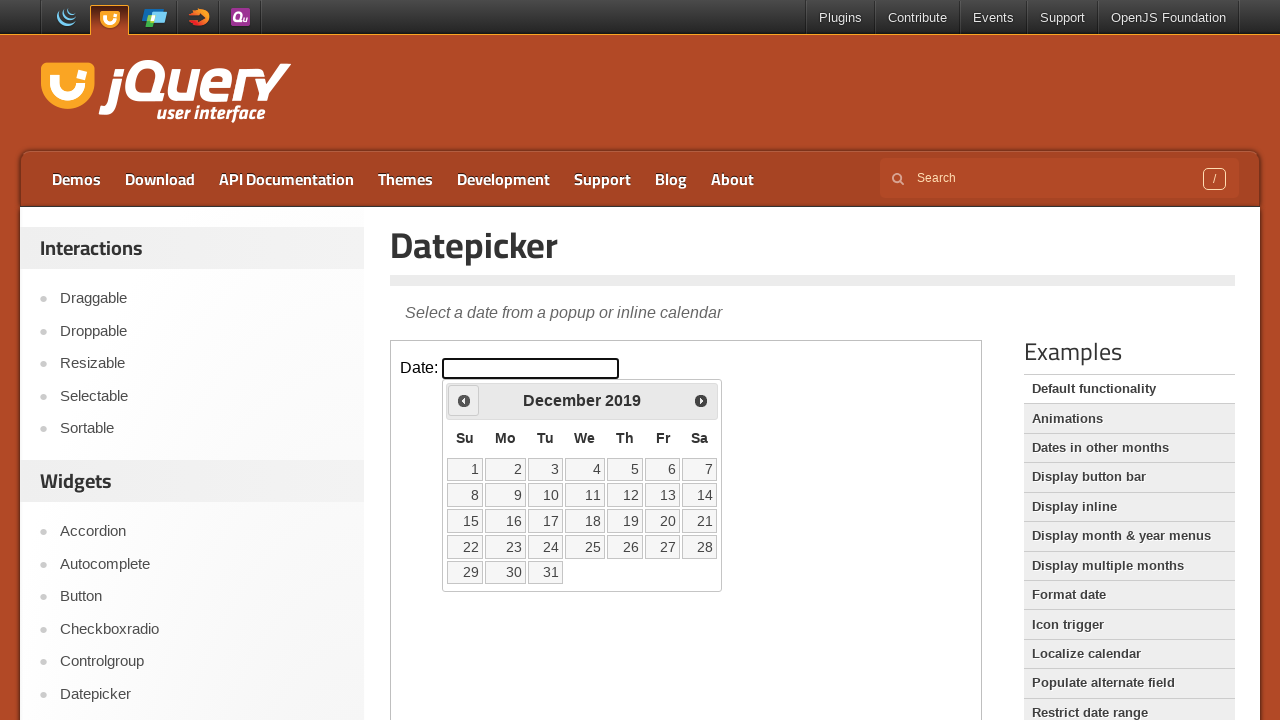

Waited for calendar to update after month navigation
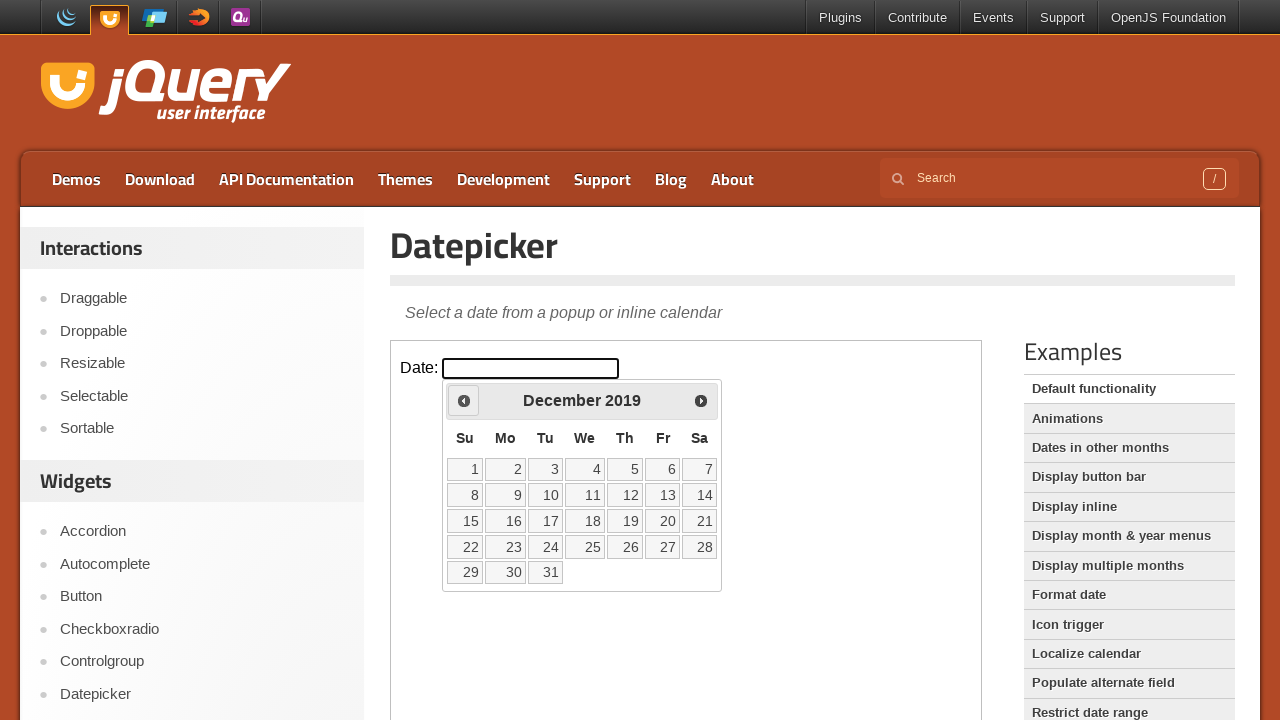

Retrieved current month 'December' and year '2019' from calendar
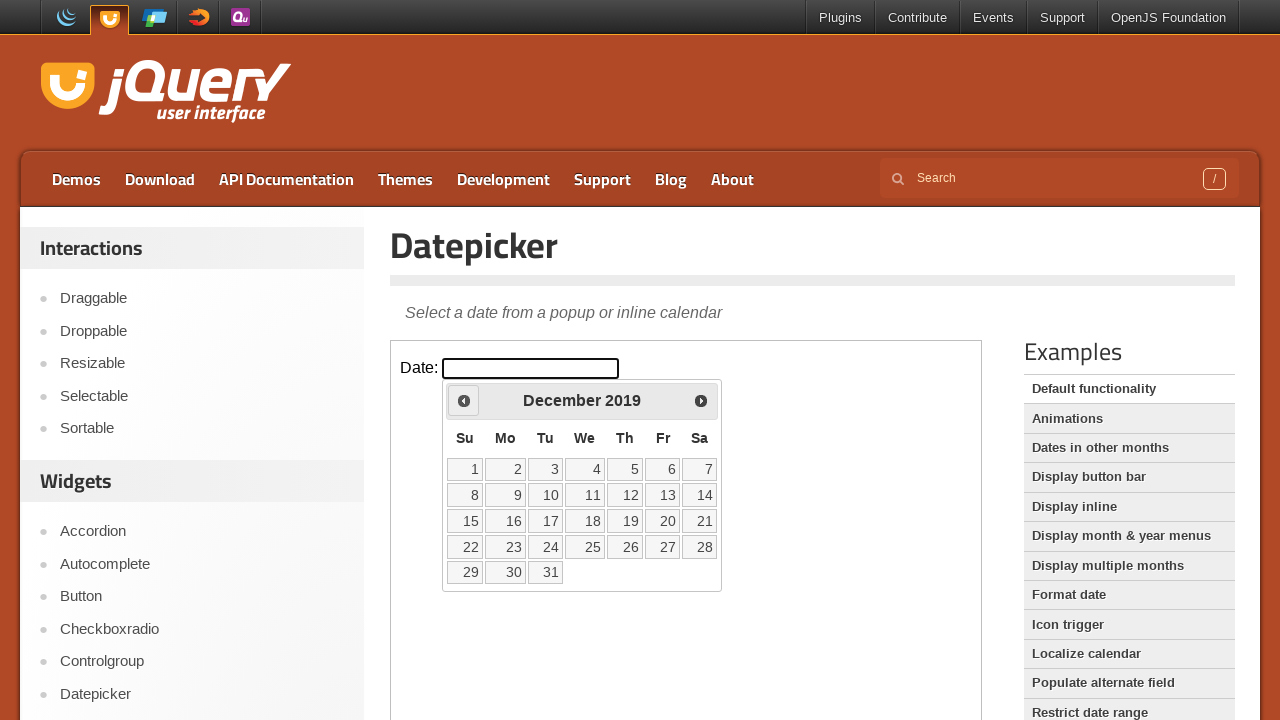

Clicked previous month button to navigate backwards at (464, 400) on iframe >> nth=0 >> internal:control=enter-frame >> span.ui-icon-circle-triangle-
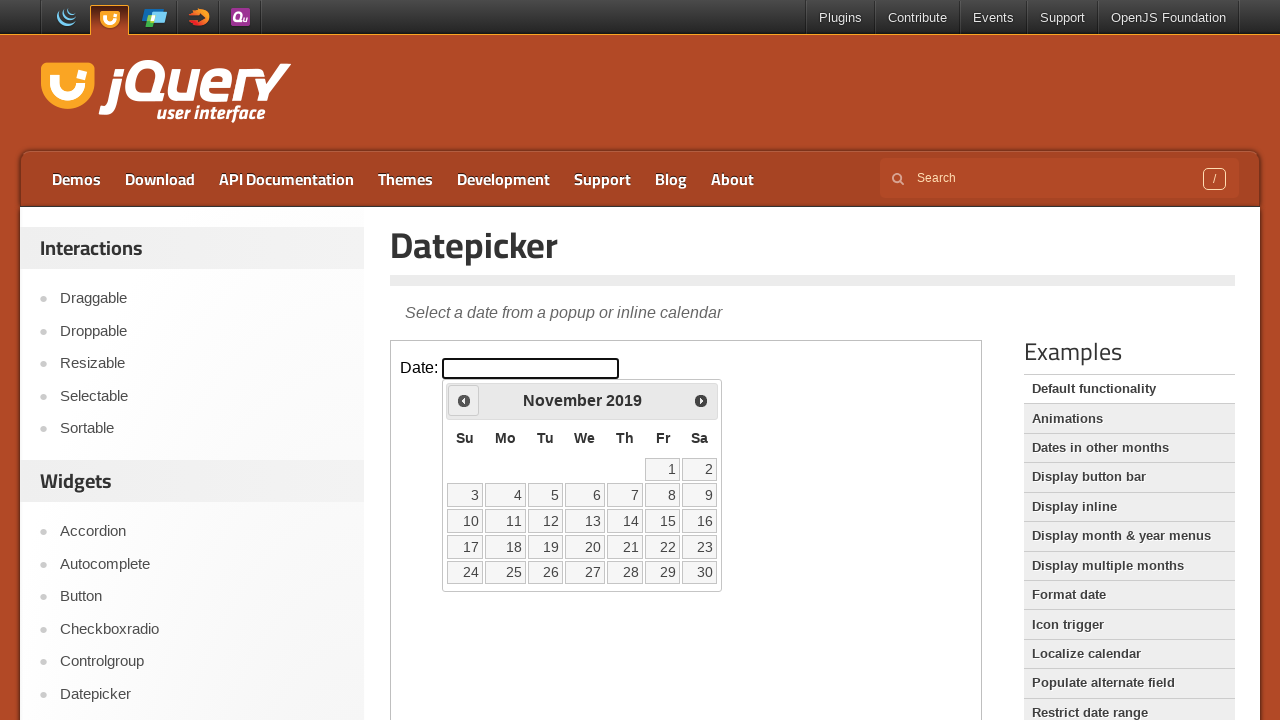

Waited for calendar to update after month navigation
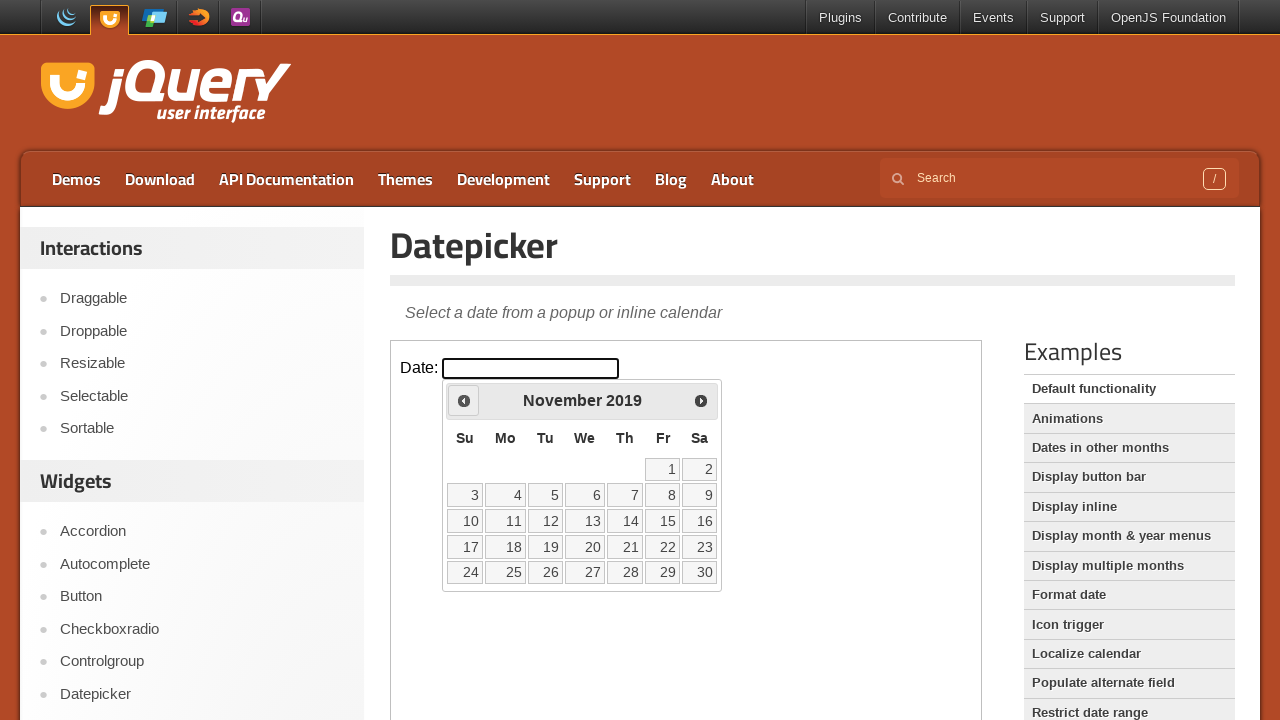

Retrieved current month 'November' and year '2019' from calendar
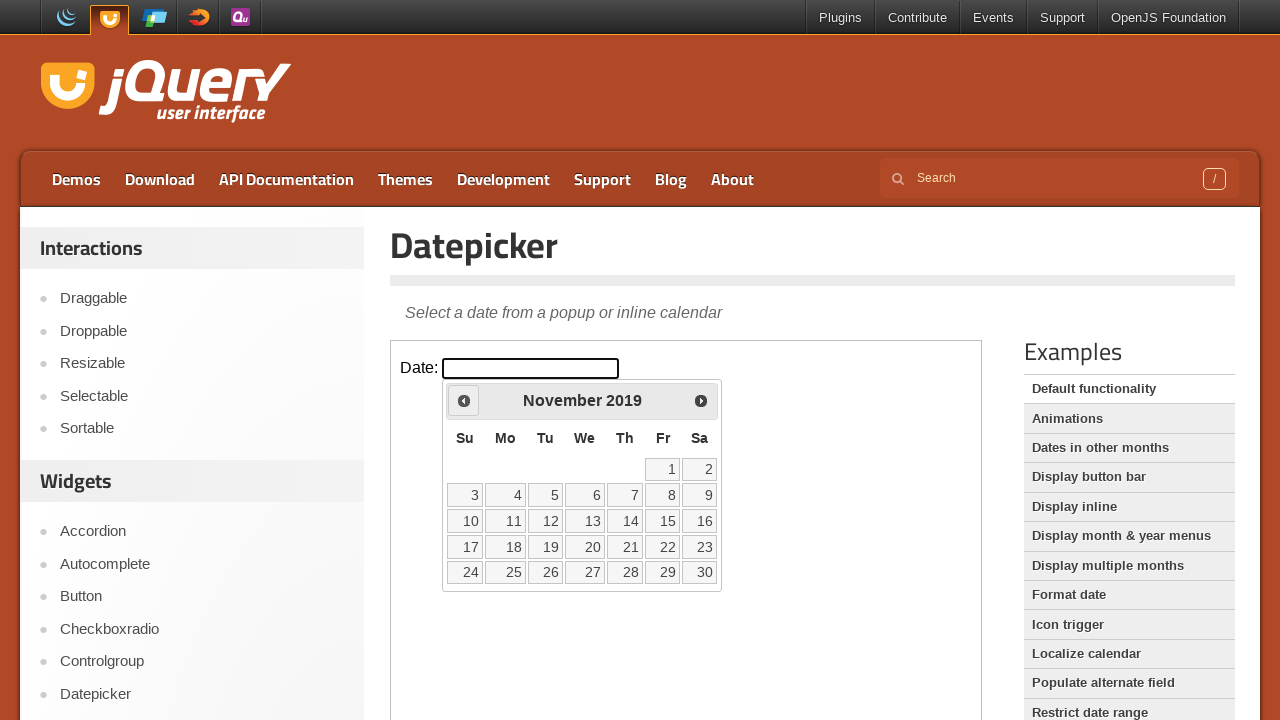

Clicked previous month button to navigate backwards at (464, 400) on iframe >> nth=0 >> internal:control=enter-frame >> span.ui-icon-circle-triangle-
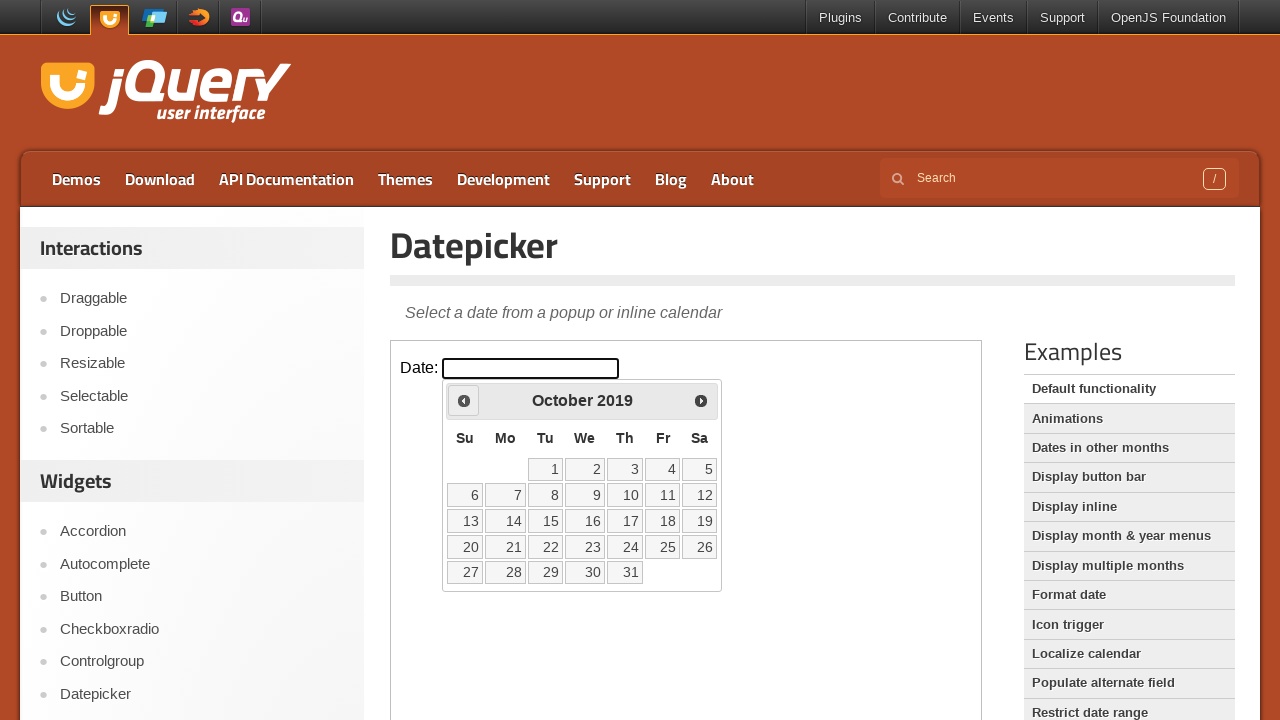

Waited for calendar to update after month navigation
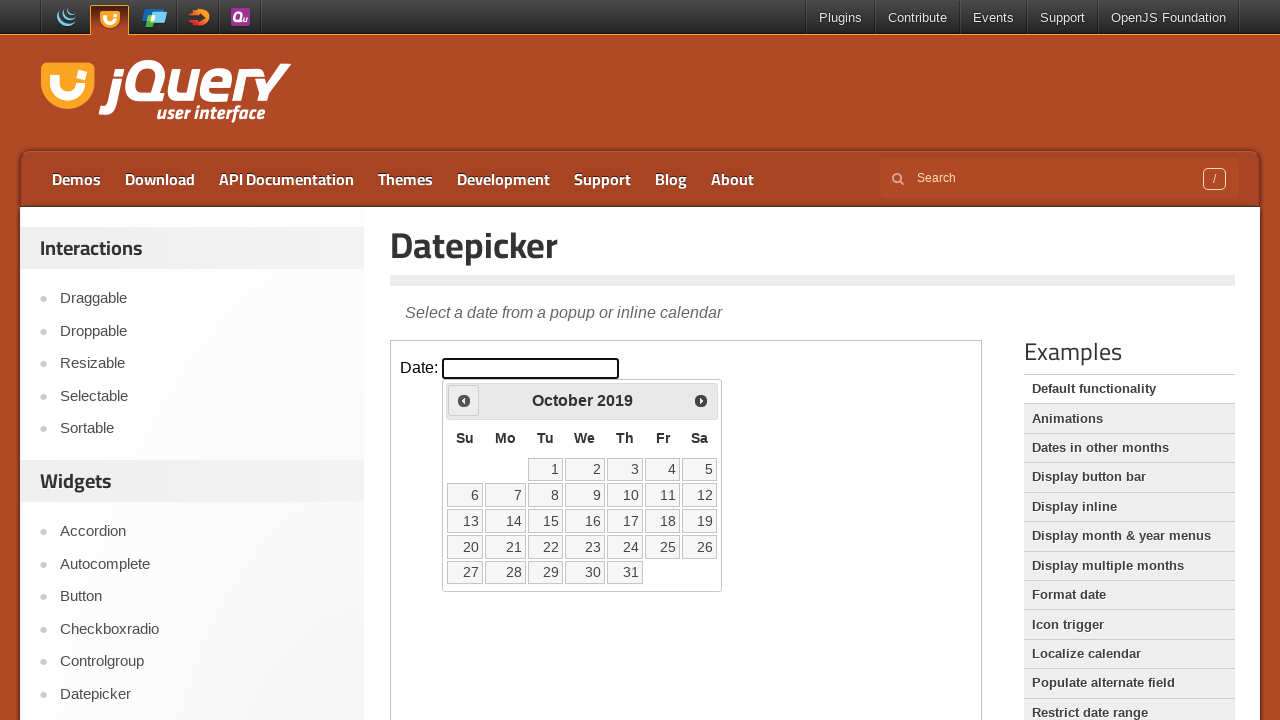

Retrieved current month 'October' and year '2019' from calendar
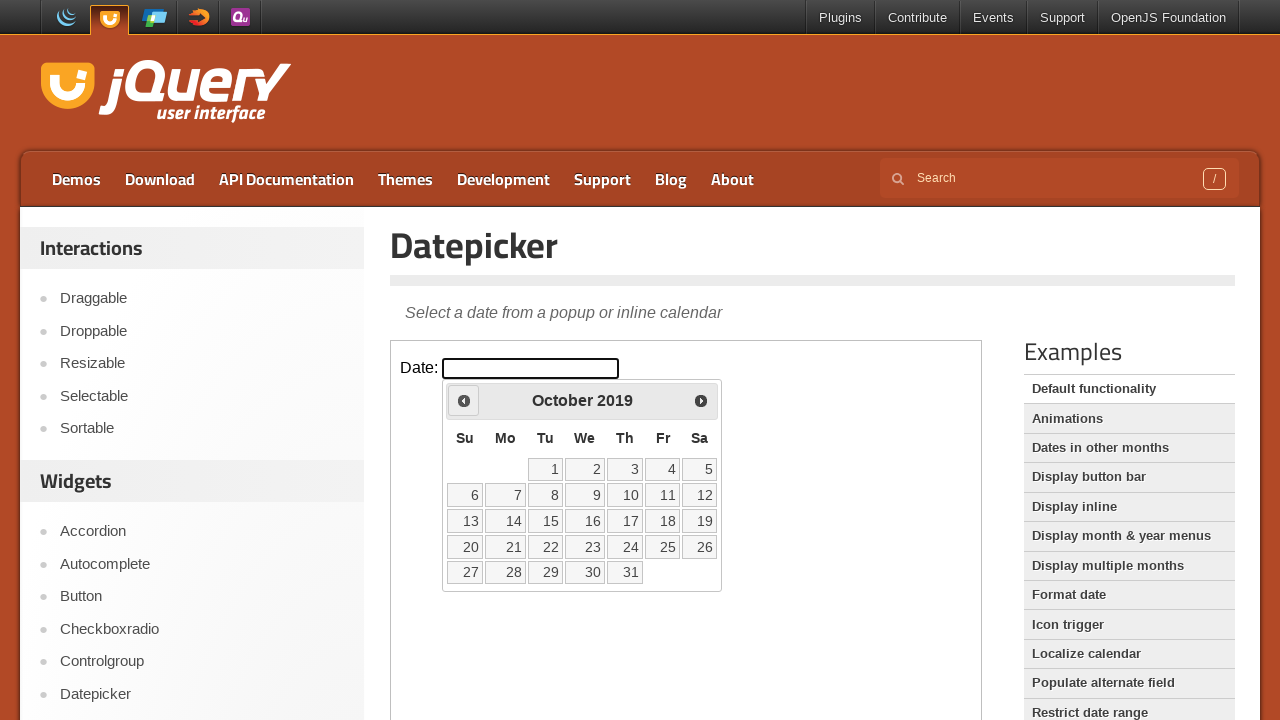

Clicked previous month button to navigate backwards at (464, 400) on iframe >> nth=0 >> internal:control=enter-frame >> span.ui-icon-circle-triangle-
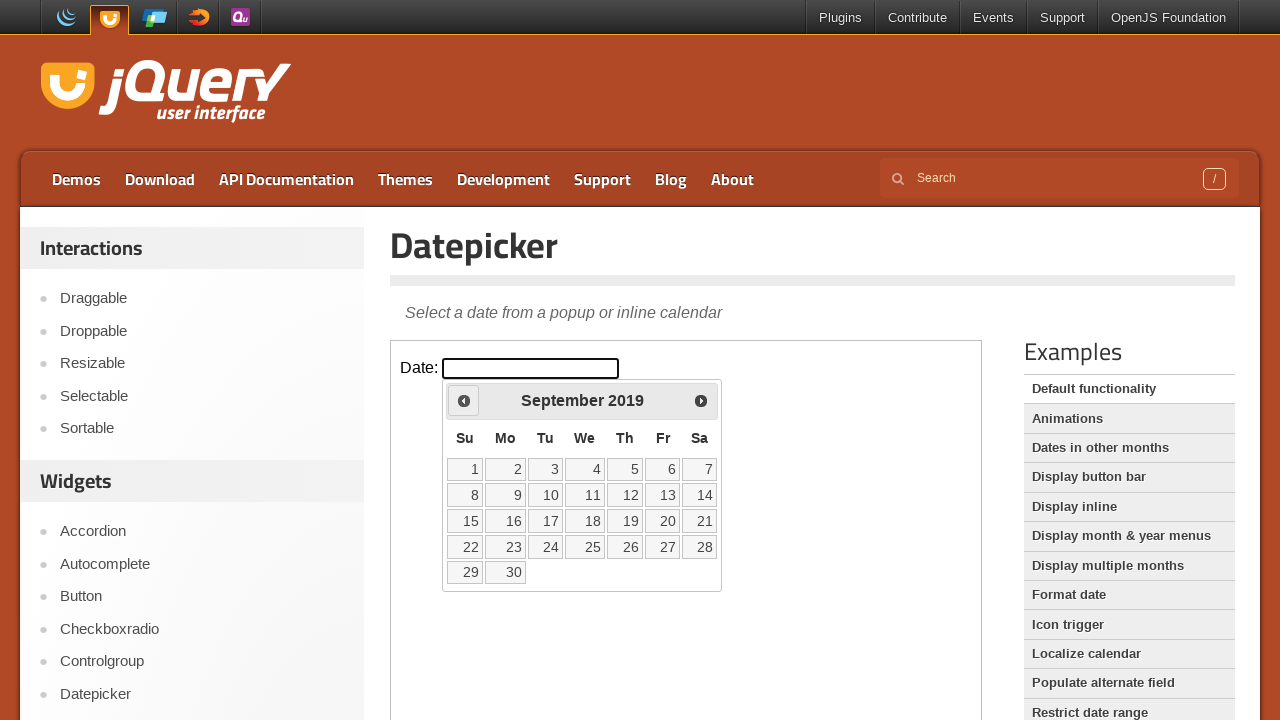

Waited for calendar to update after month navigation
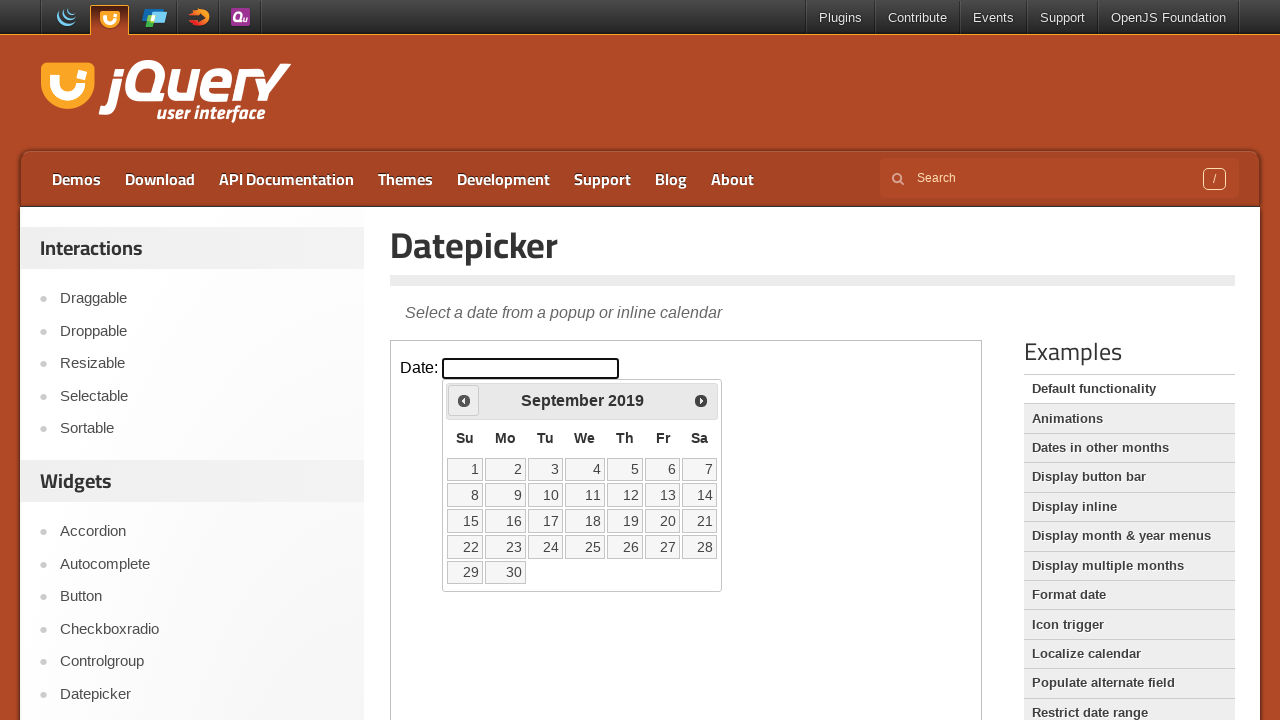

Retrieved current month 'September' and year '2019' from calendar
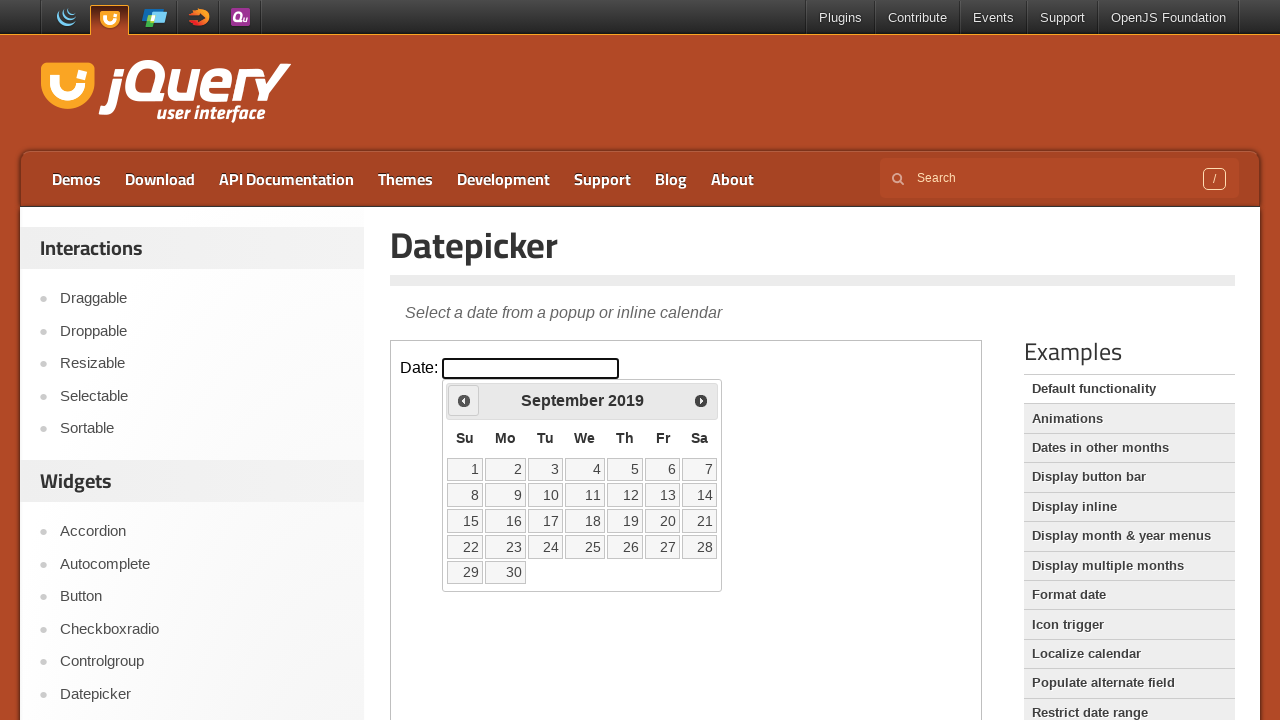

Clicked previous month button to navigate backwards at (464, 400) on iframe >> nth=0 >> internal:control=enter-frame >> span.ui-icon-circle-triangle-
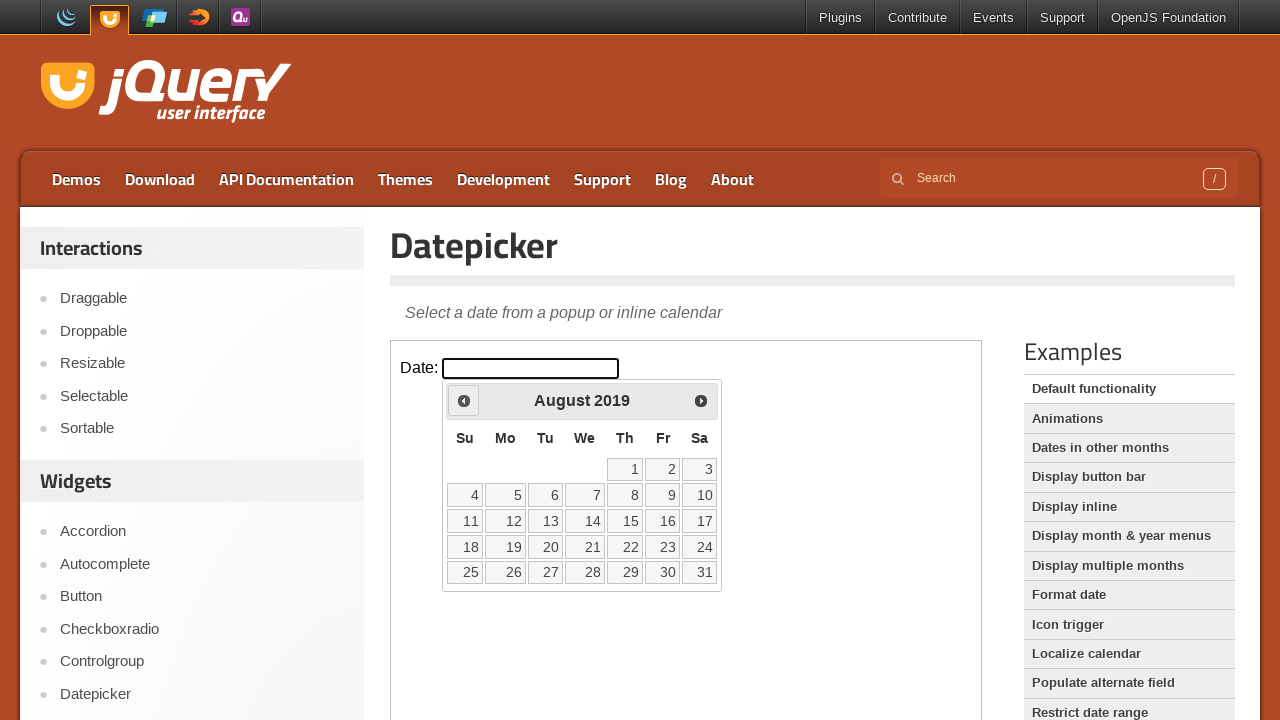

Waited for calendar to update after month navigation
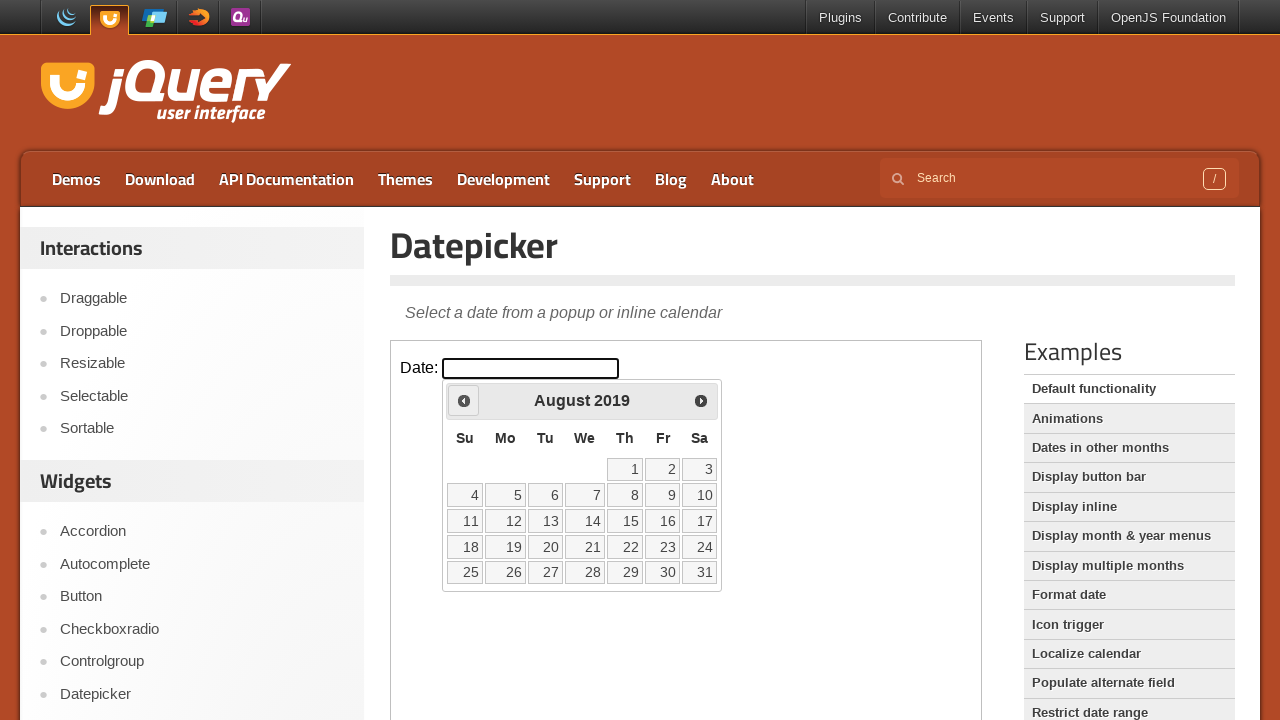

Retrieved current month 'August' and year '2019' from calendar
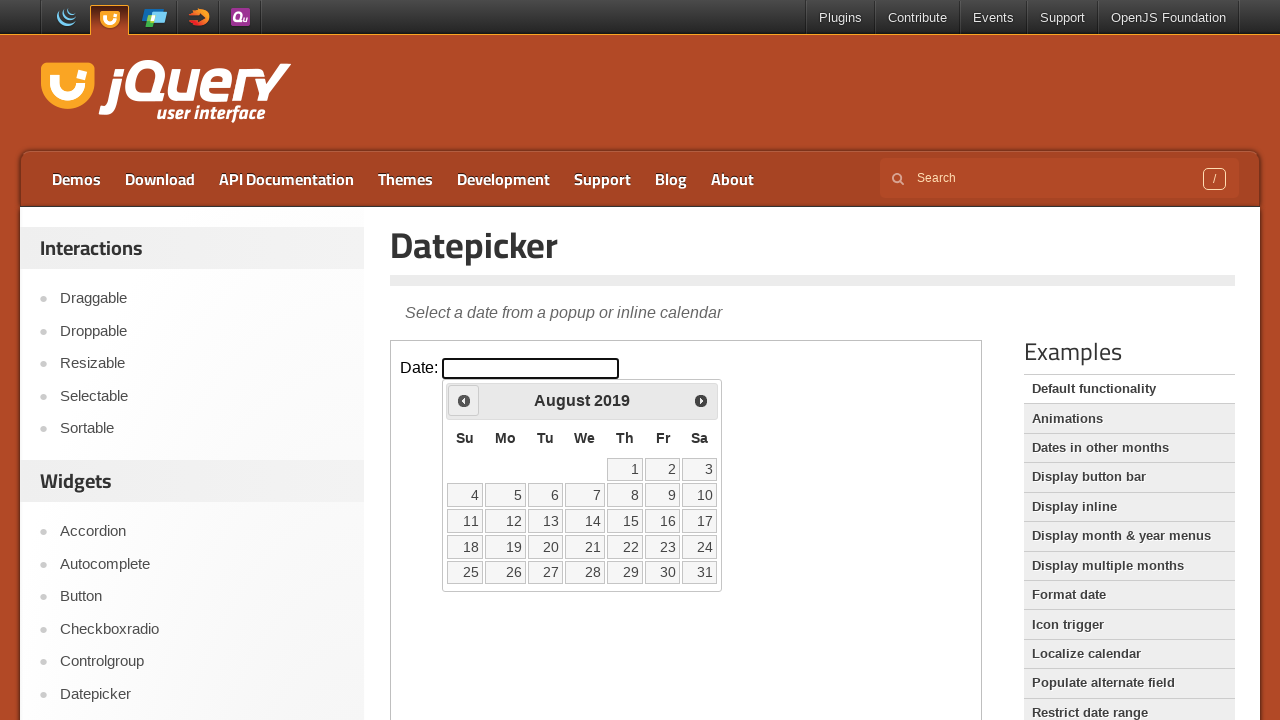

Clicked previous month button to navigate backwards at (464, 400) on iframe >> nth=0 >> internal:control=enter-frame >> span.ui-icon-circle-triangle-
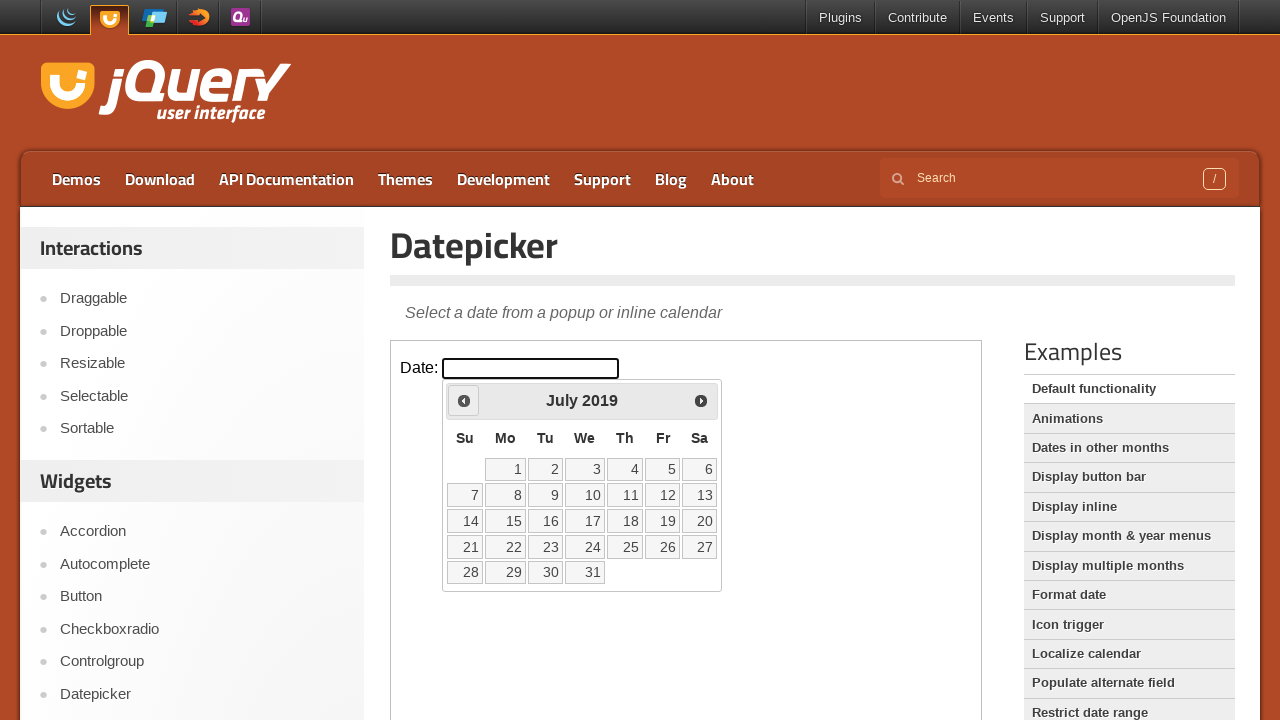

Waited for calendar to update after month navigation
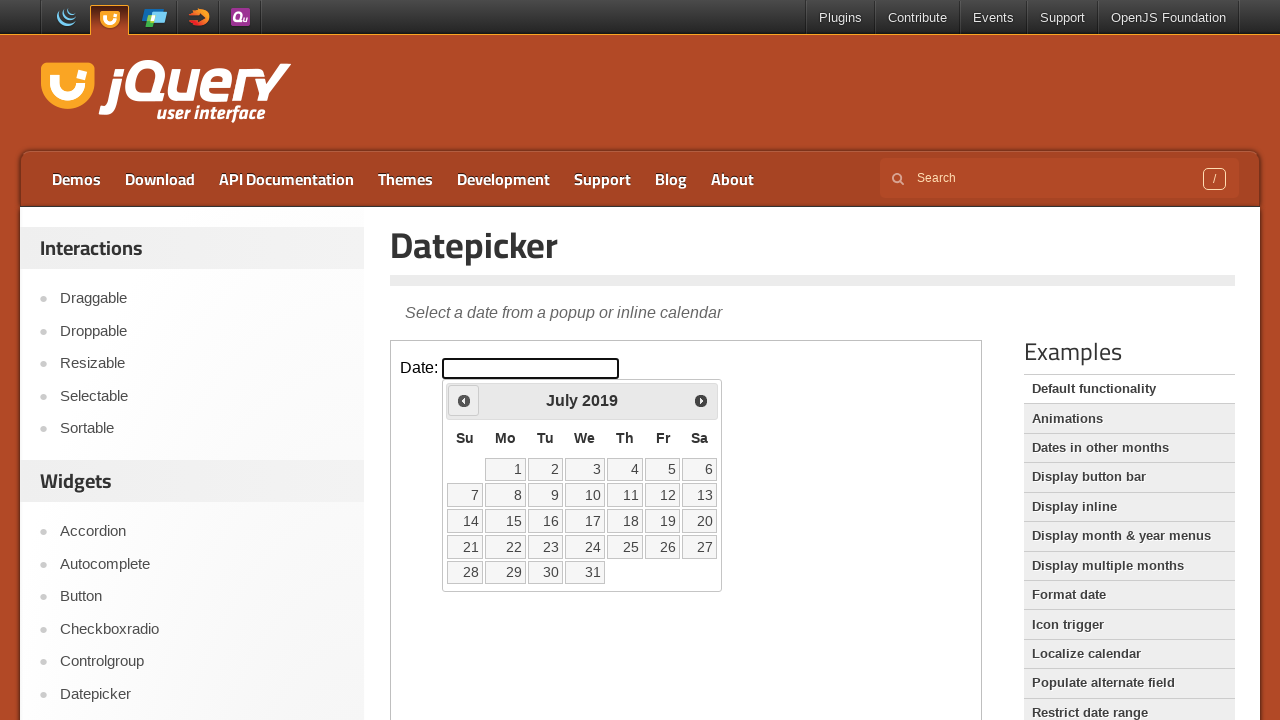

Retrieved current month 'July' and year '2019' from calendar
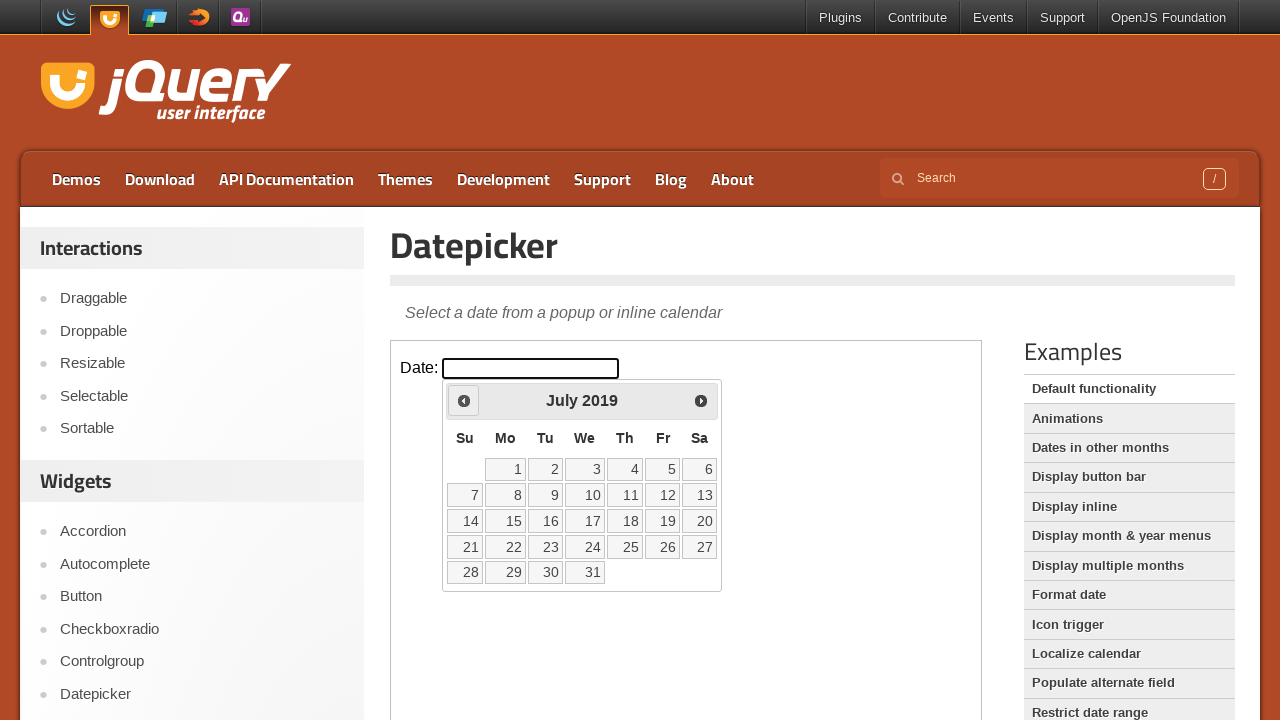

Clicked previous month button to navigate backwards at (464, 400) on iframe >> nth=0 >> internal:control=enter-frame >> span.ui-icon-circle-triangle-
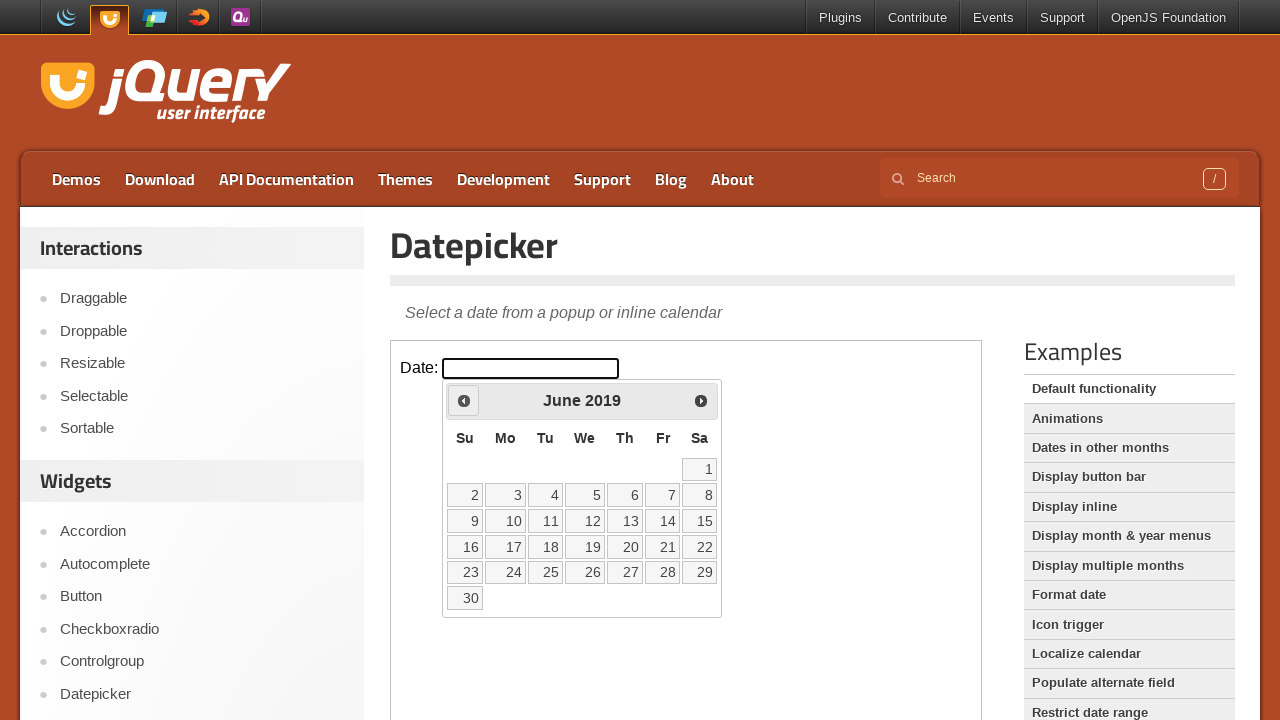

Waited for calendar to update after month navigation
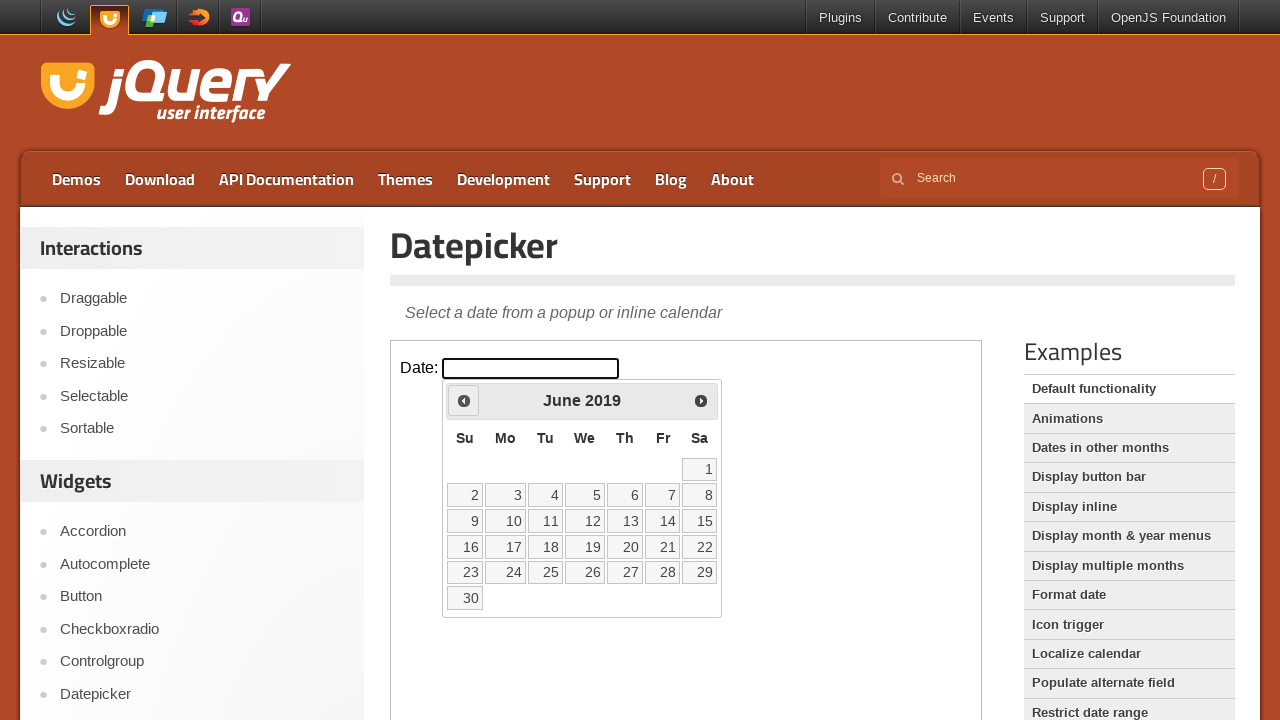

Retrieved current month 'June' and year '2019' from calendar
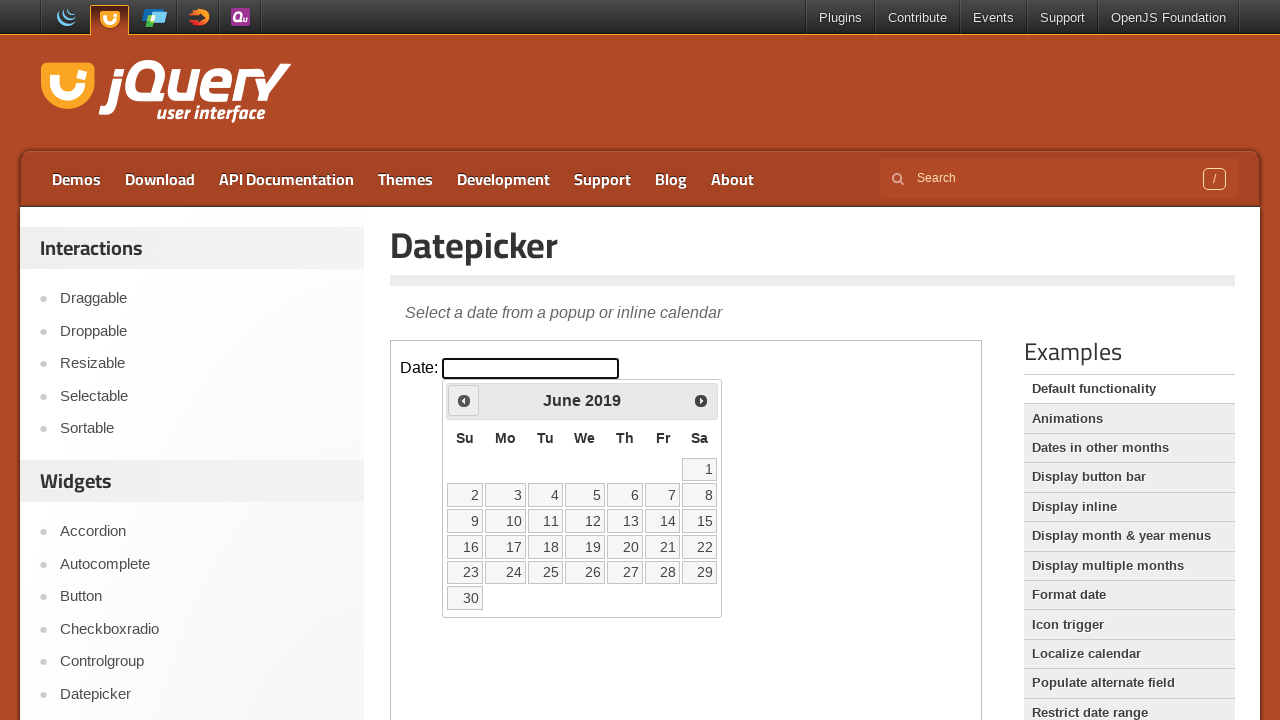

Clicked previous month button to navigate backwards at (464, 400) on iframe >> nth=0 >> internal:control=enter-frame >> span.ui-icon-circle-triangle-
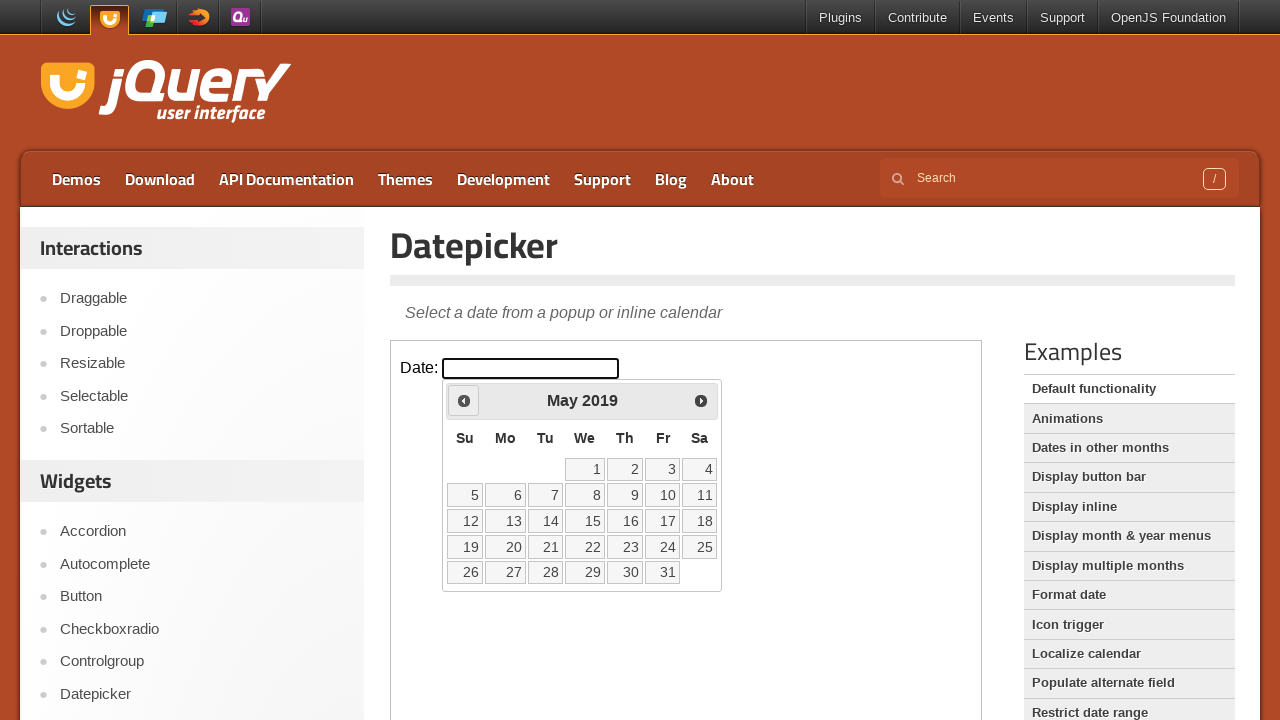

Waited for calendar to update after month navigation
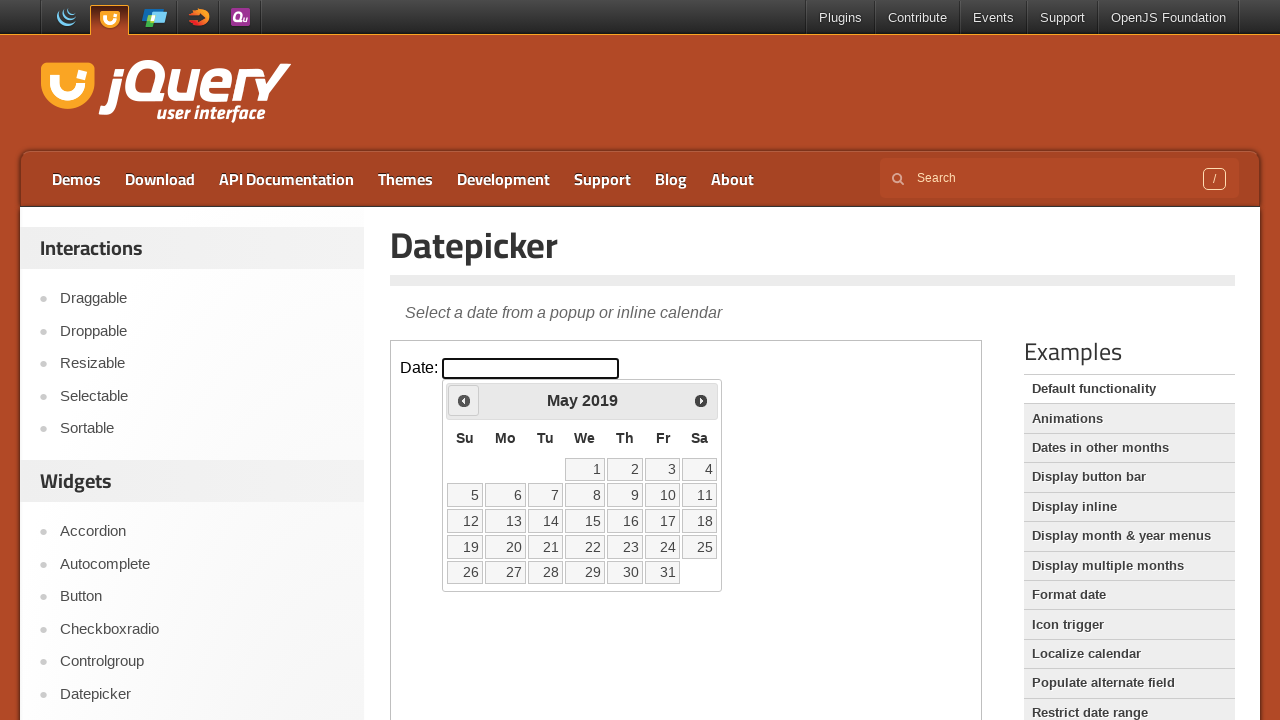

Retrieved current month 'May' and year '2019' from calendar
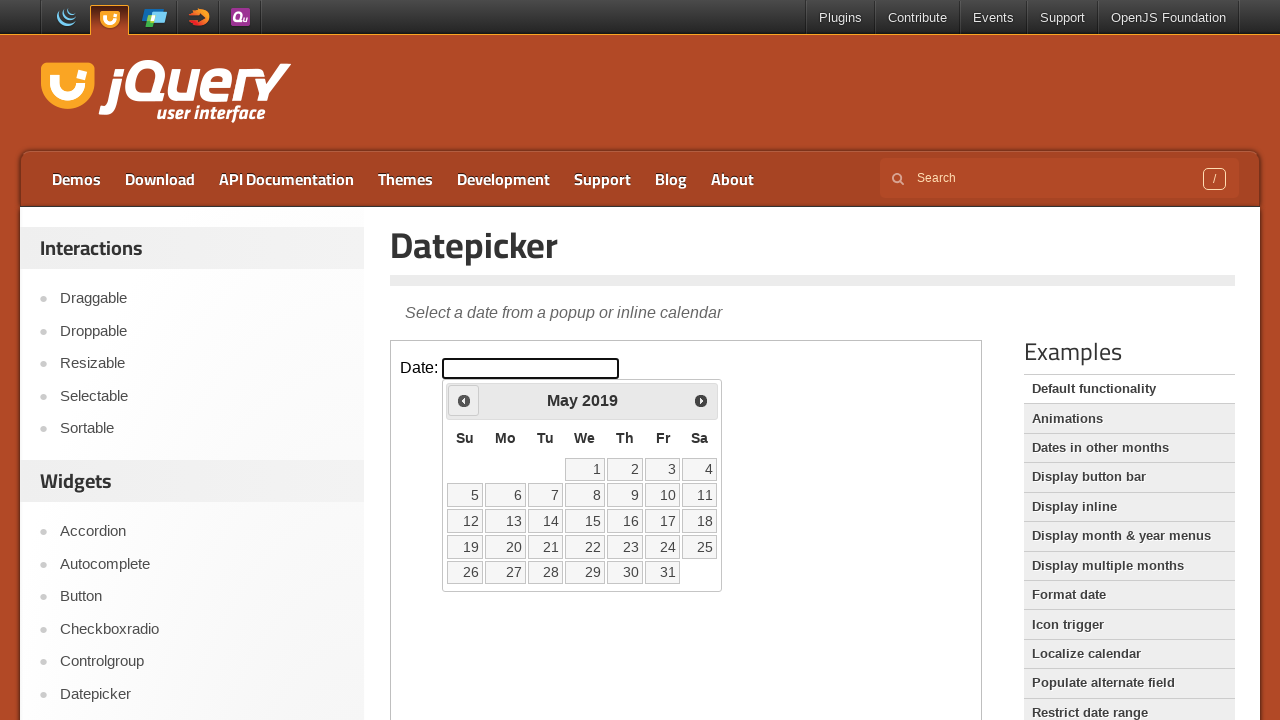

Reached target date: May 2019
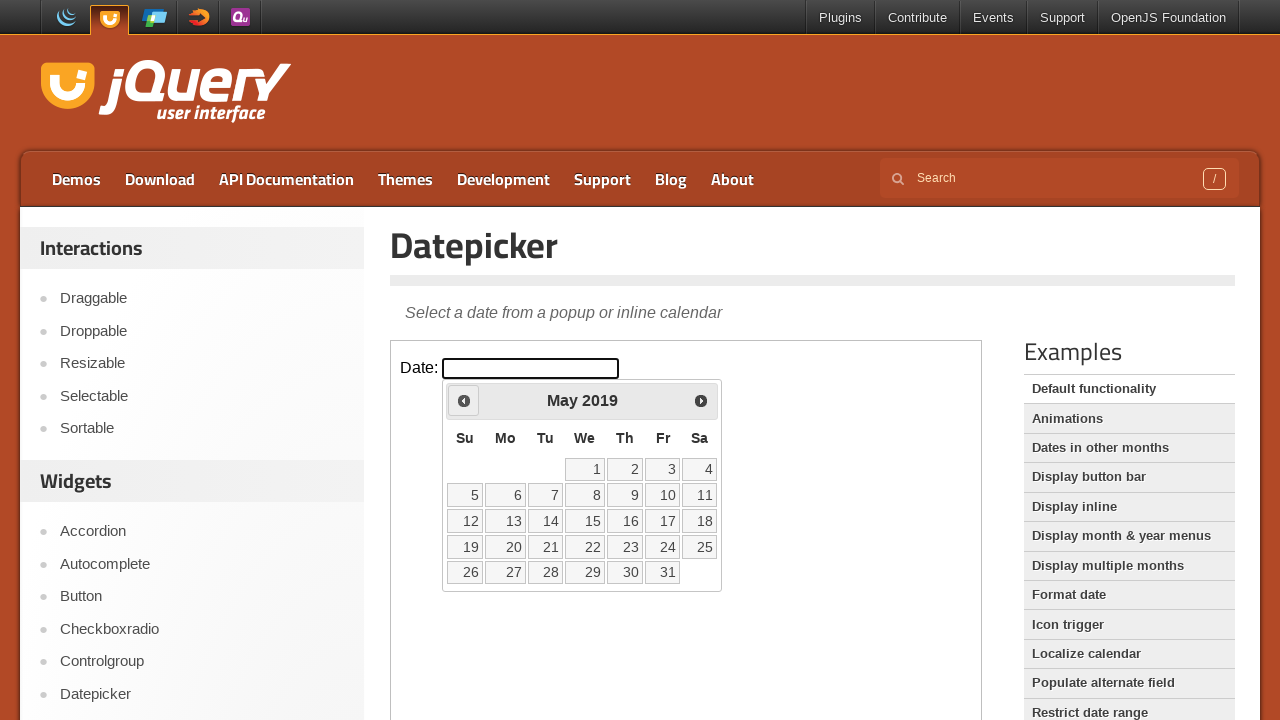

Located all date cells in the calendar (31 cells found)
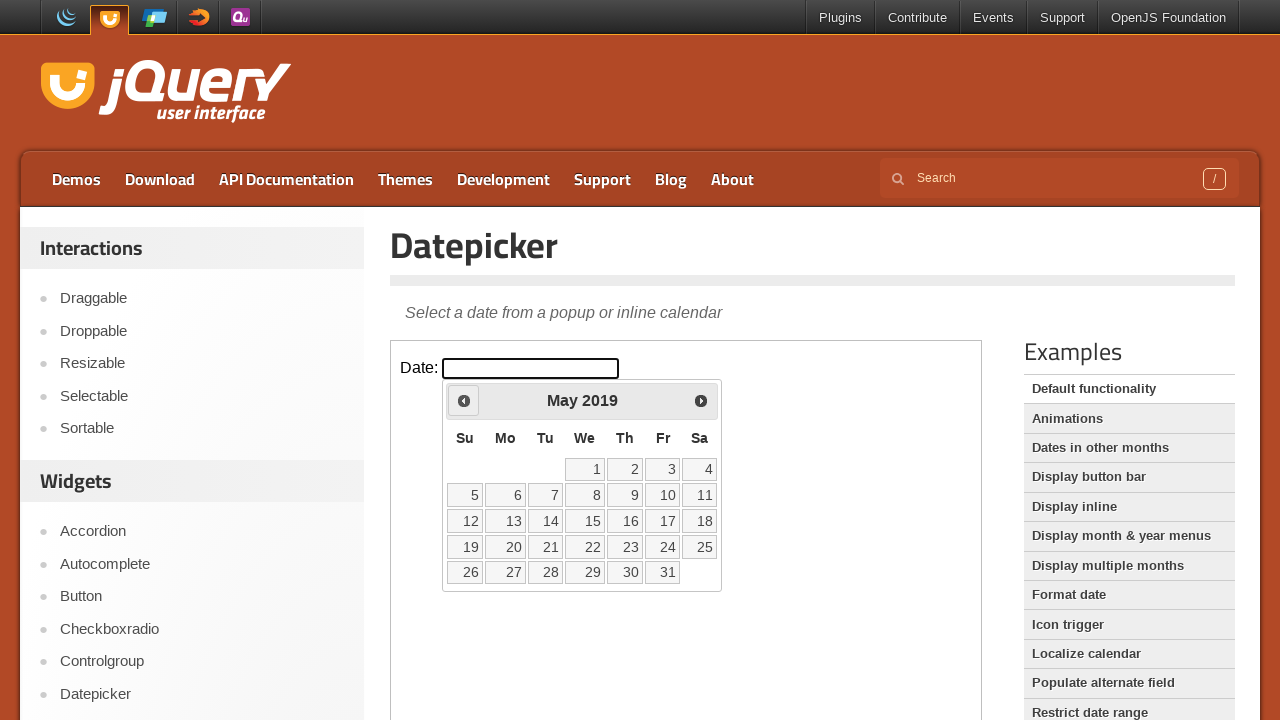

Found and clicked the target date '10' at (663, 495) on iframe >> nth=0 >> internal:control=enter-frame >> table.ui-datepicker-calendar 
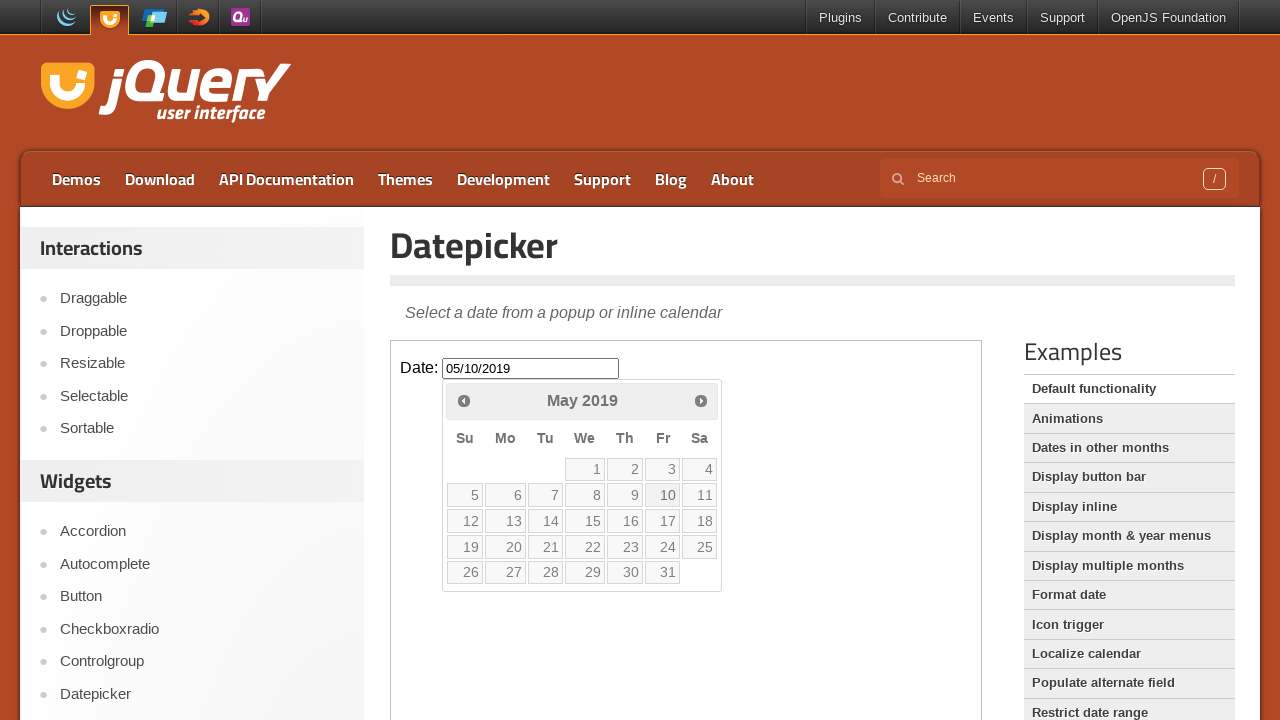

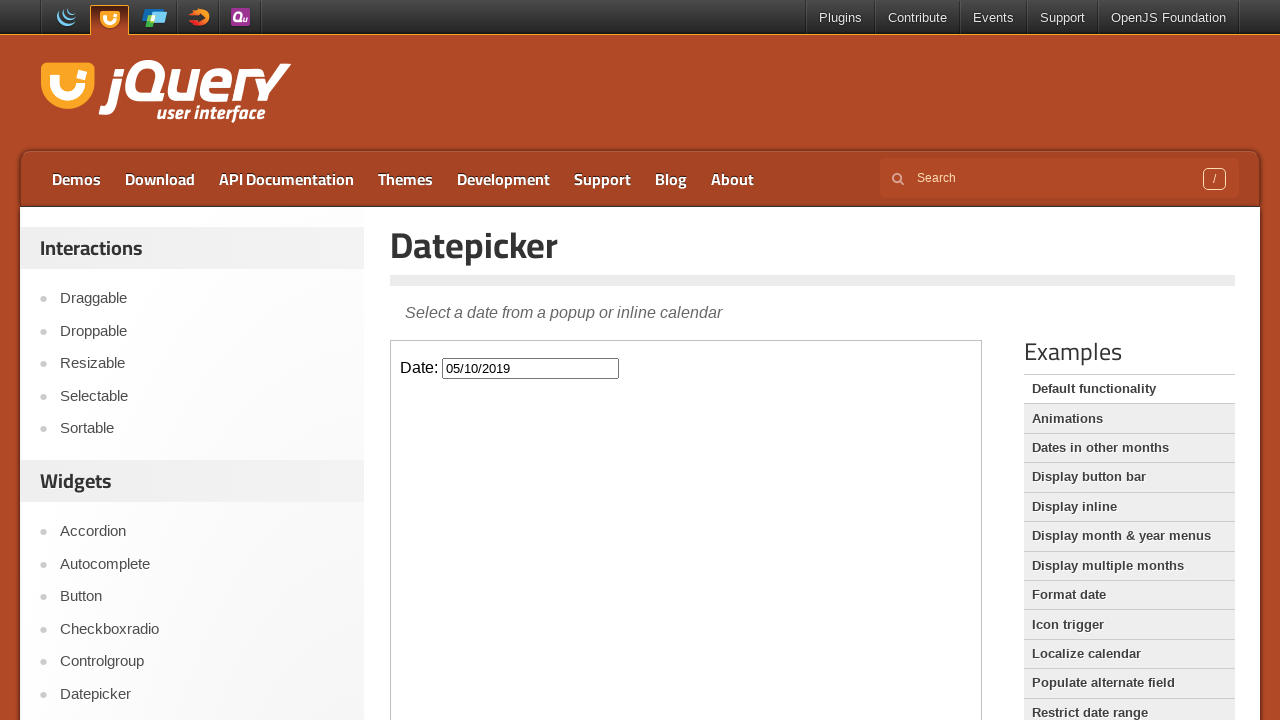